Tests dynamic element addition and removal by clicking Add Element button 100 times, verifying the count, then clicking Delete button 90 times and verifying the remaining elements

Starting URL: https://the-internet.herokuapp.com/add_remove_elements/

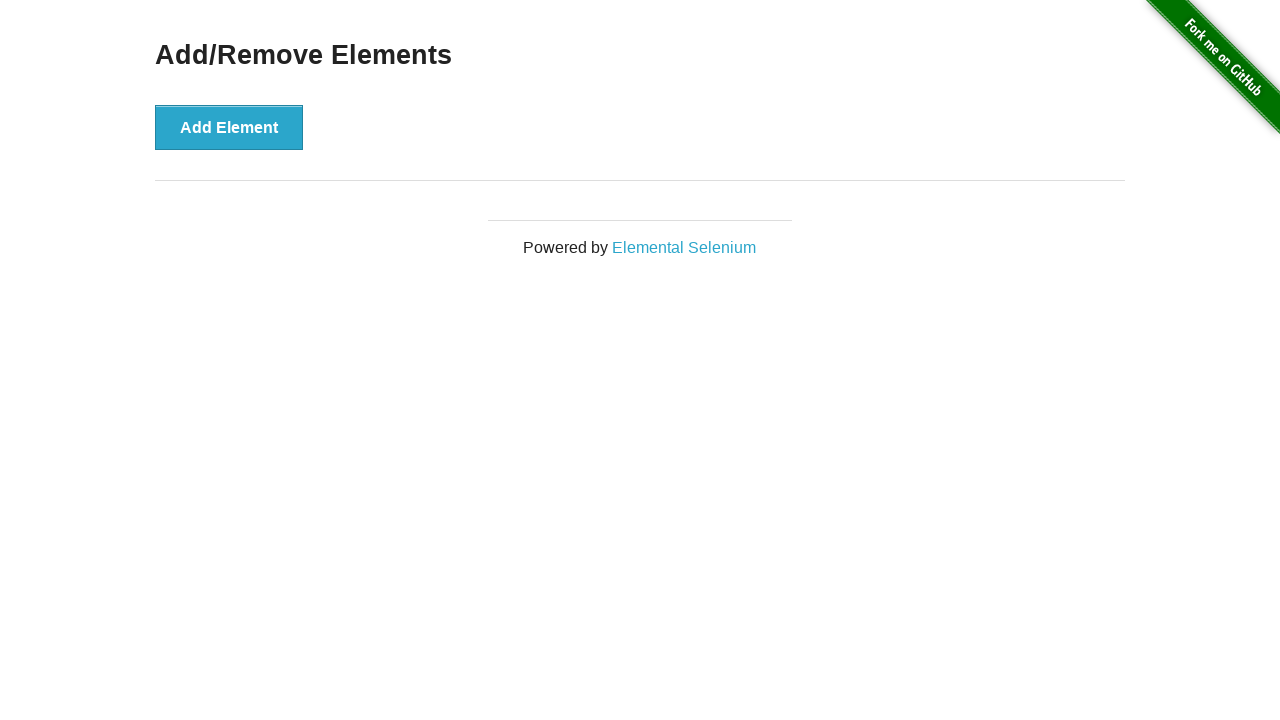

Navigated to Add/Remove Elements page
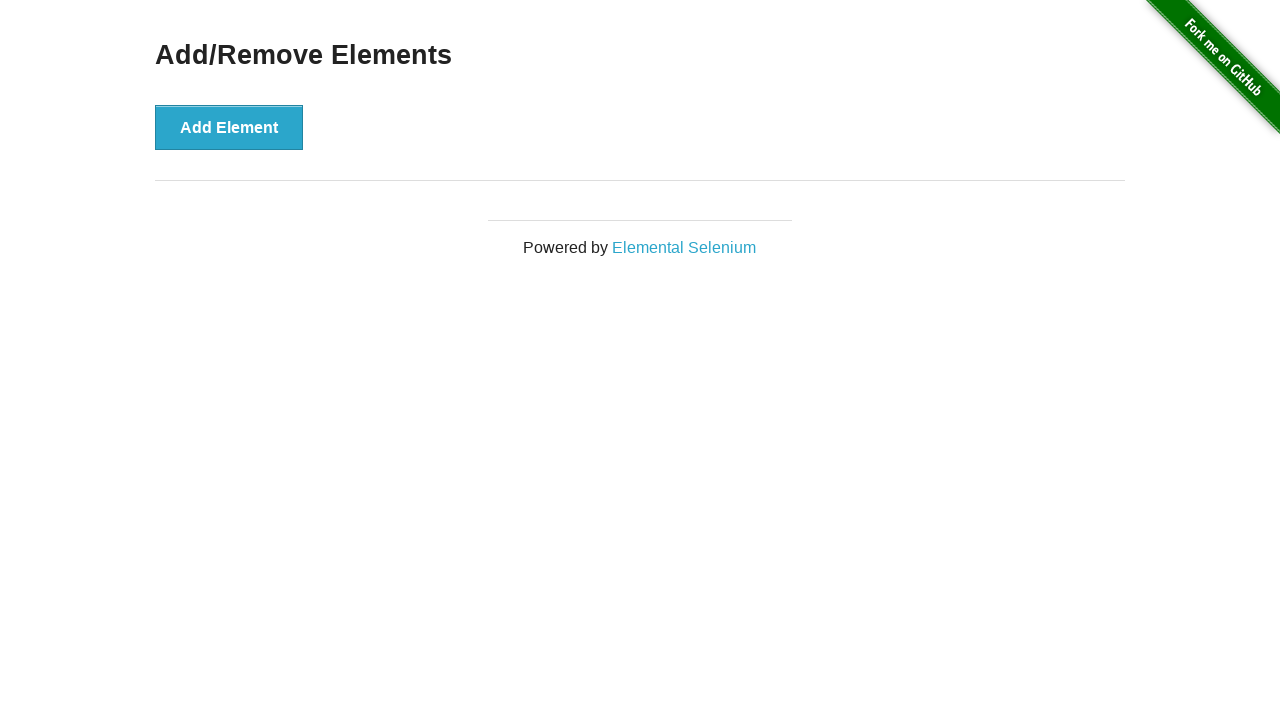

Clicked Add Element button (iteration 1/100) at (229, 127) on xpath=//*[@onclick='addElement()']
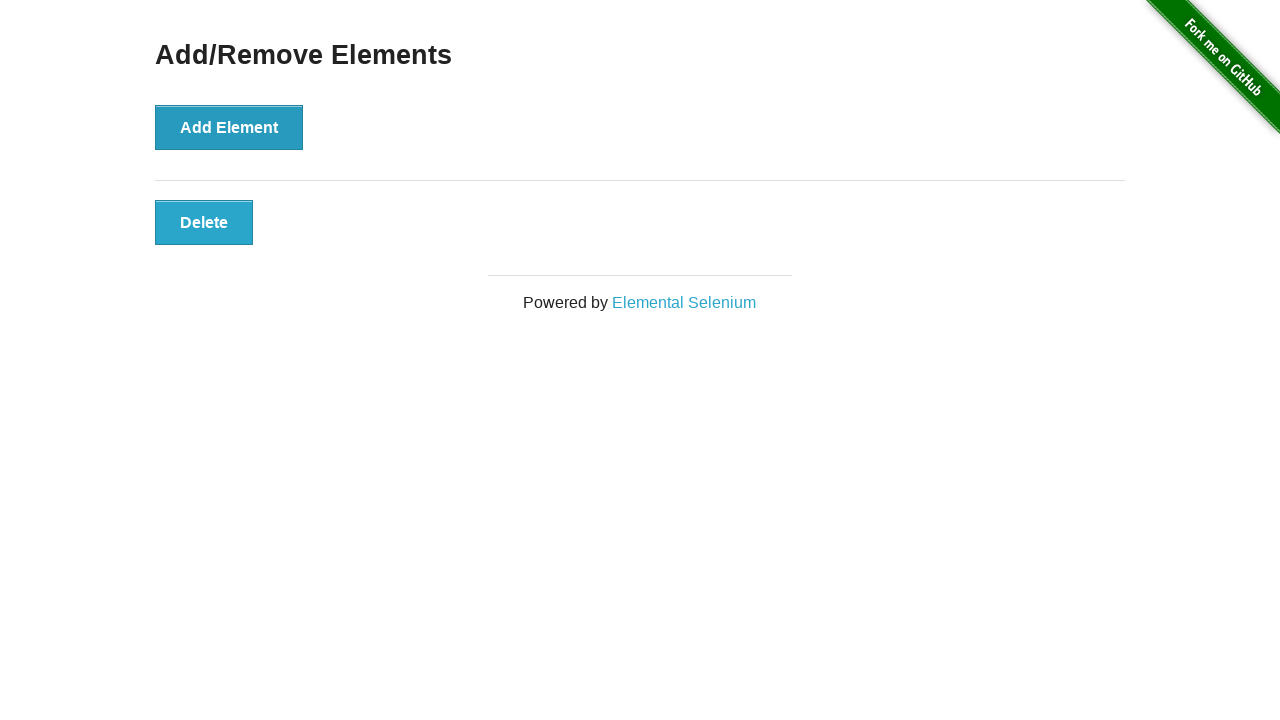

Clicked Add Element button (iteration 2/100) at (229, 127) on xpath=//*[@onclick='addElement()']
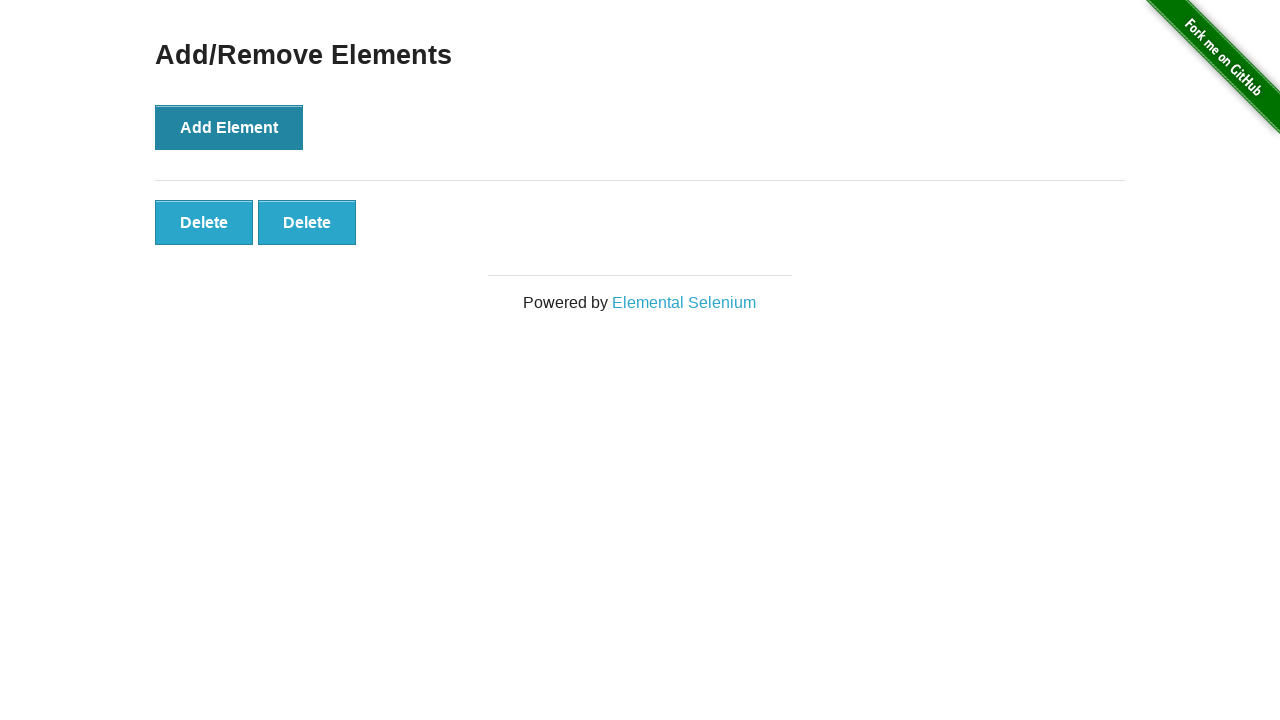

Clicked Add Element button (iteration 3/100) at (229, 127) on xpath=//*[@onclick='addElement()']
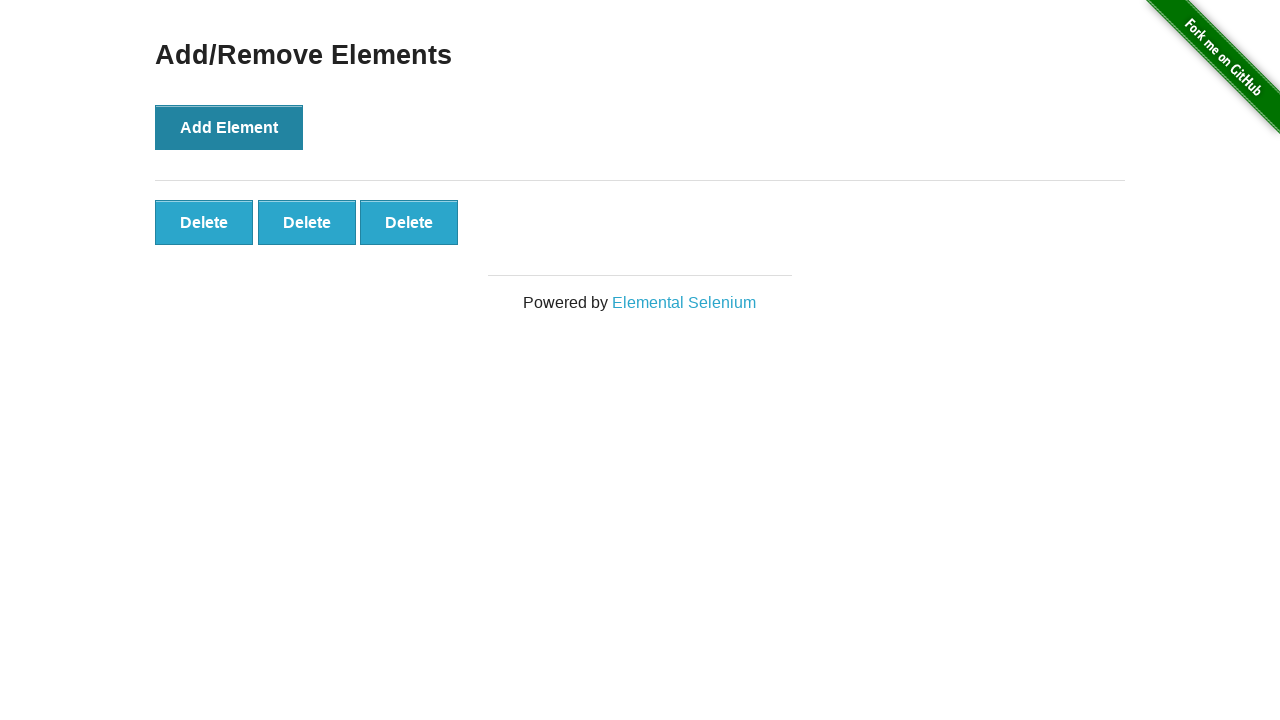

Clicked Add Element button (iteration 4/100) at (229, 127) on xpath=//*[@onclick='addElement()']
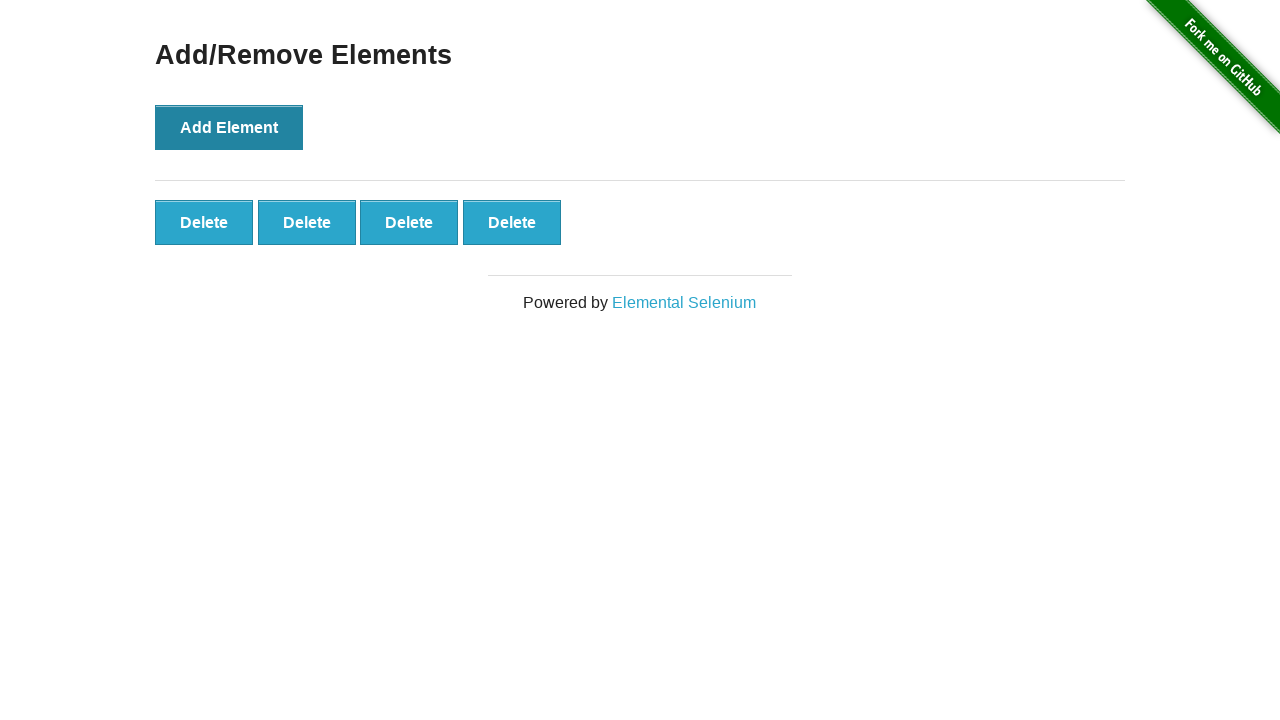

Clicked Add Element button (iteration 5/100) at (229, 127) on xpath=//*[@onclick='addElement()']
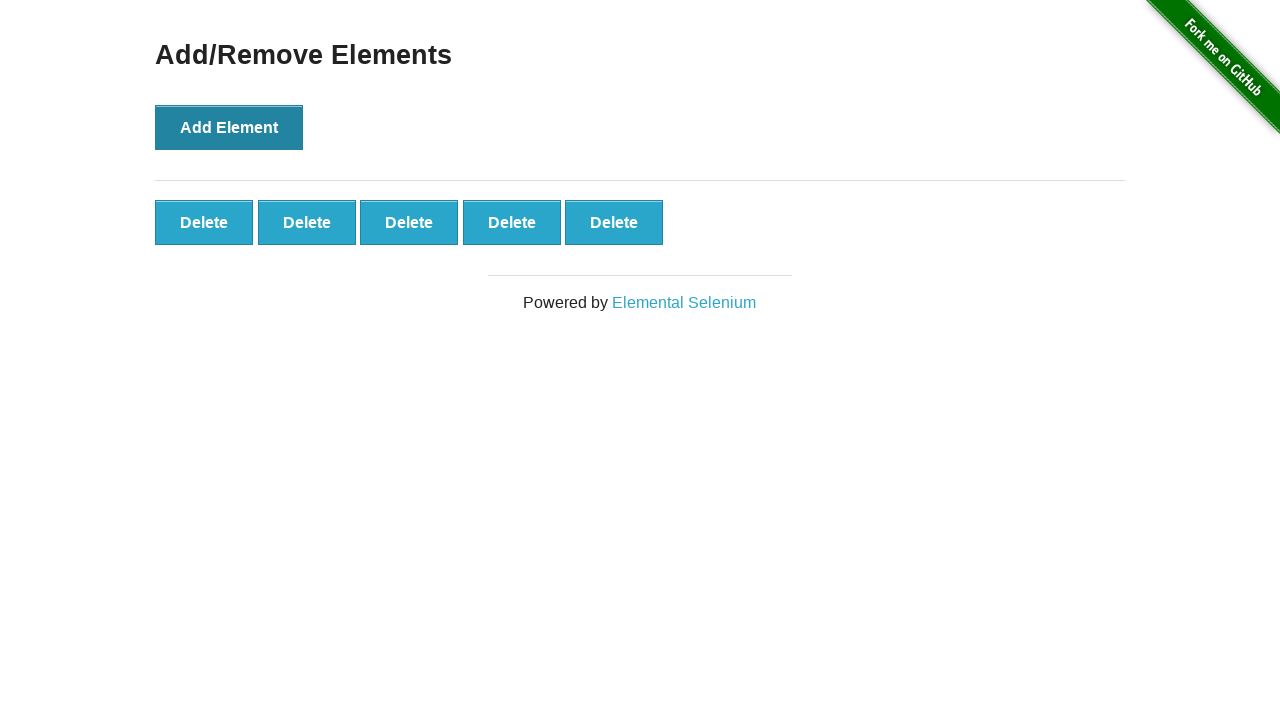

Clicked Add Element button (iteration 6/100) at (229, 127) on xpath=//*[@onclick='addElement()']
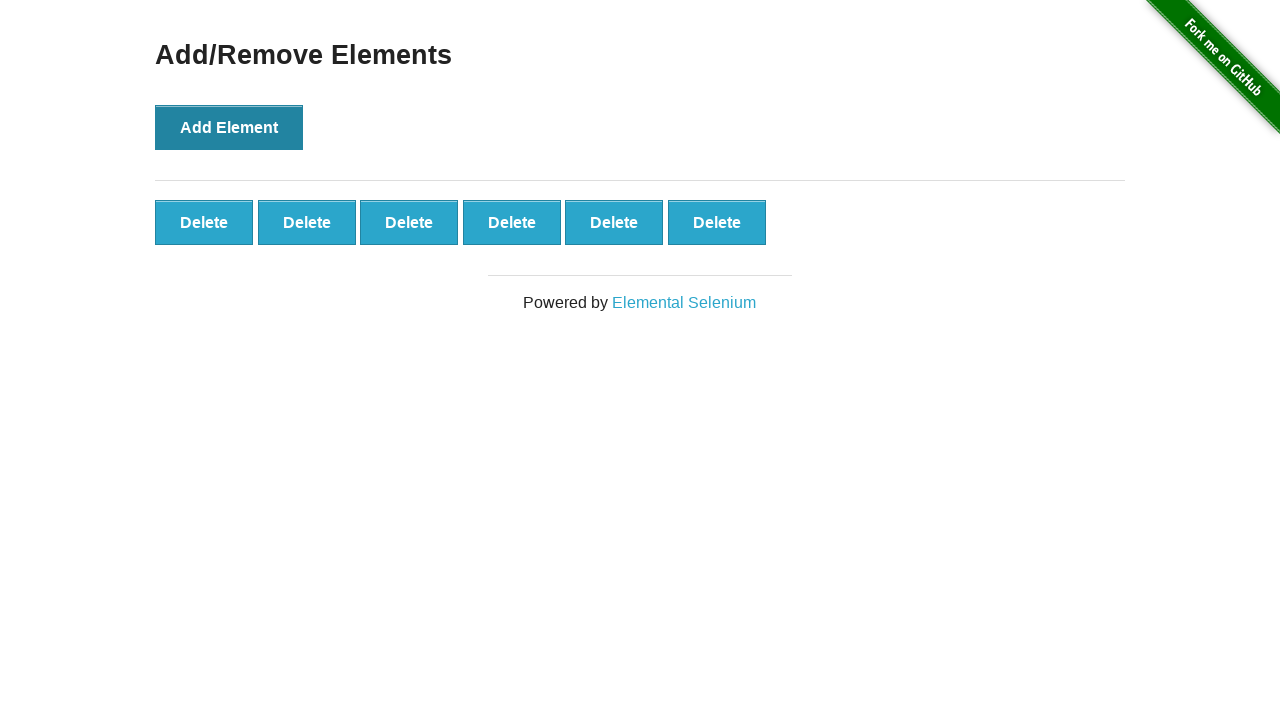

Clicked Add Element button (iteration 7/100) at (229, 127) on xpath=//*[@onclick='addElement()']
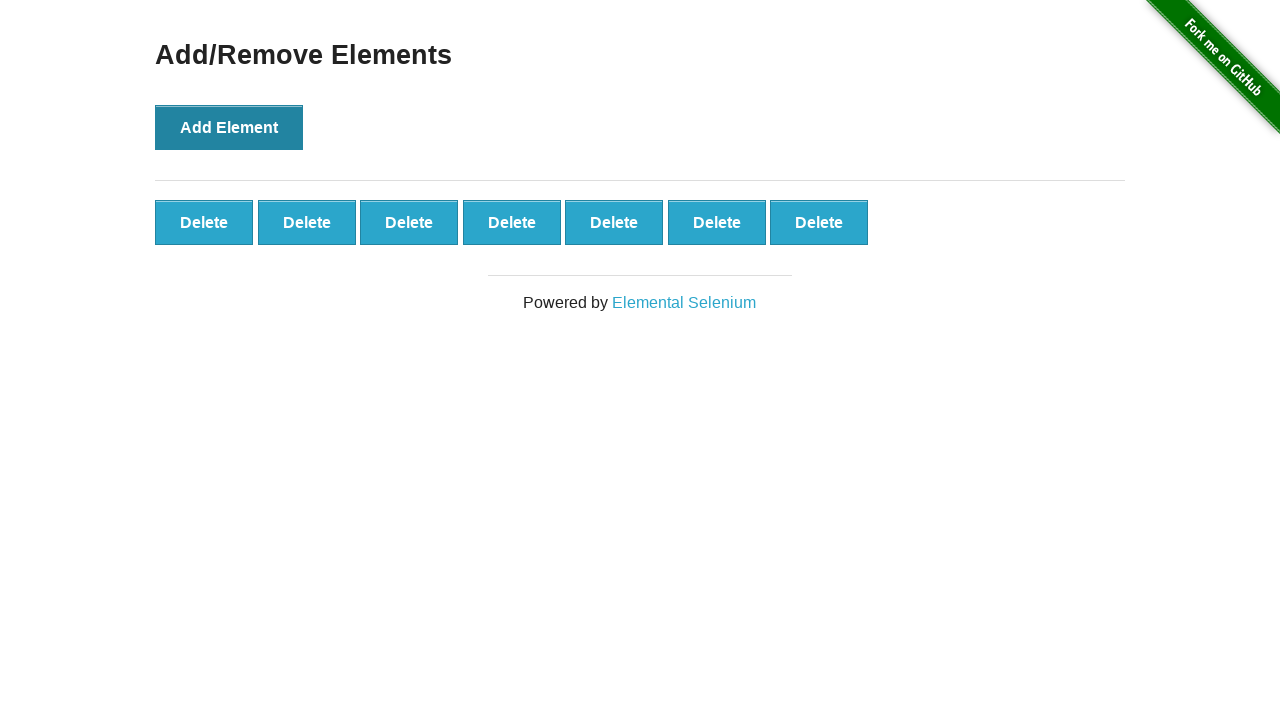

Clicked Add Element button (iteration 8/100) at (229, 127) on xpath=//*[@onclick='addElement()']
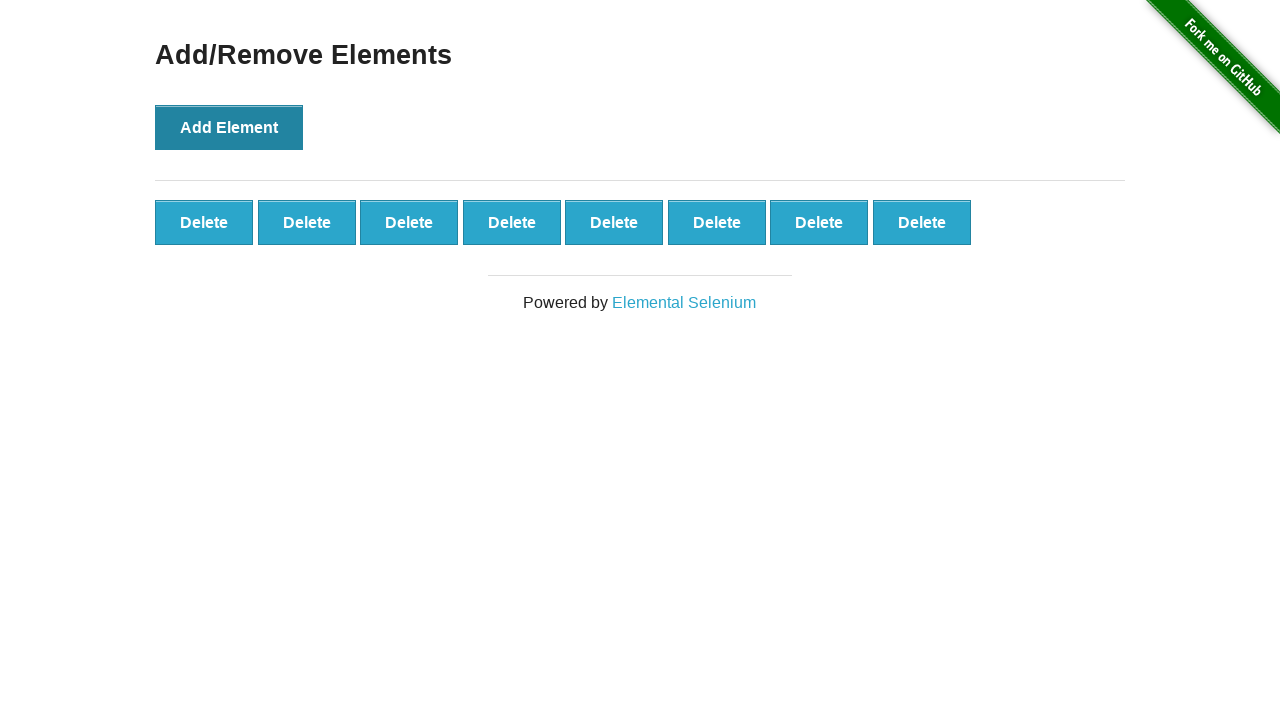

Clicked Add Element button (iteration 9/100) at (229, 127) on xpath=//*[@onclick='addElement()']
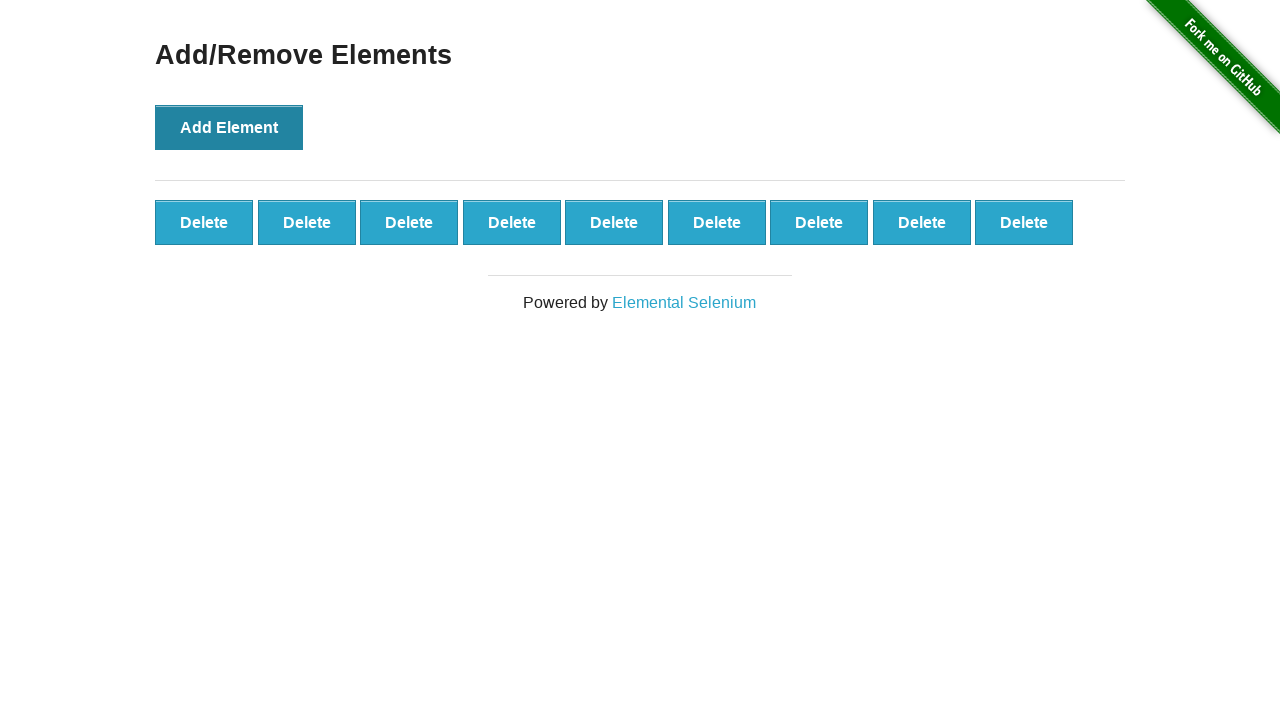

Clicked Add Element button (iteration 10/100) at (229, 127) on xpath=//*[@onclick='addElement()']
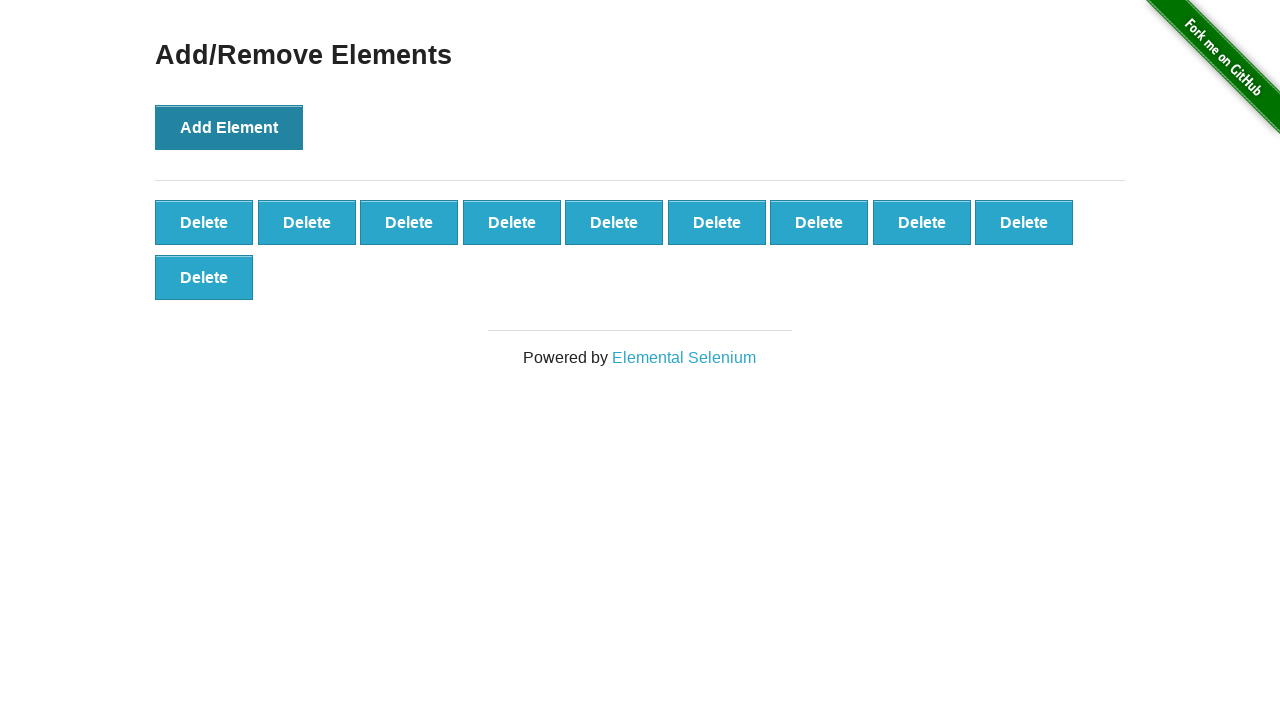

Clicked Add Element button (iteration 11/100) at (229, 127) on xpath=//*[@onclick='addElement()']
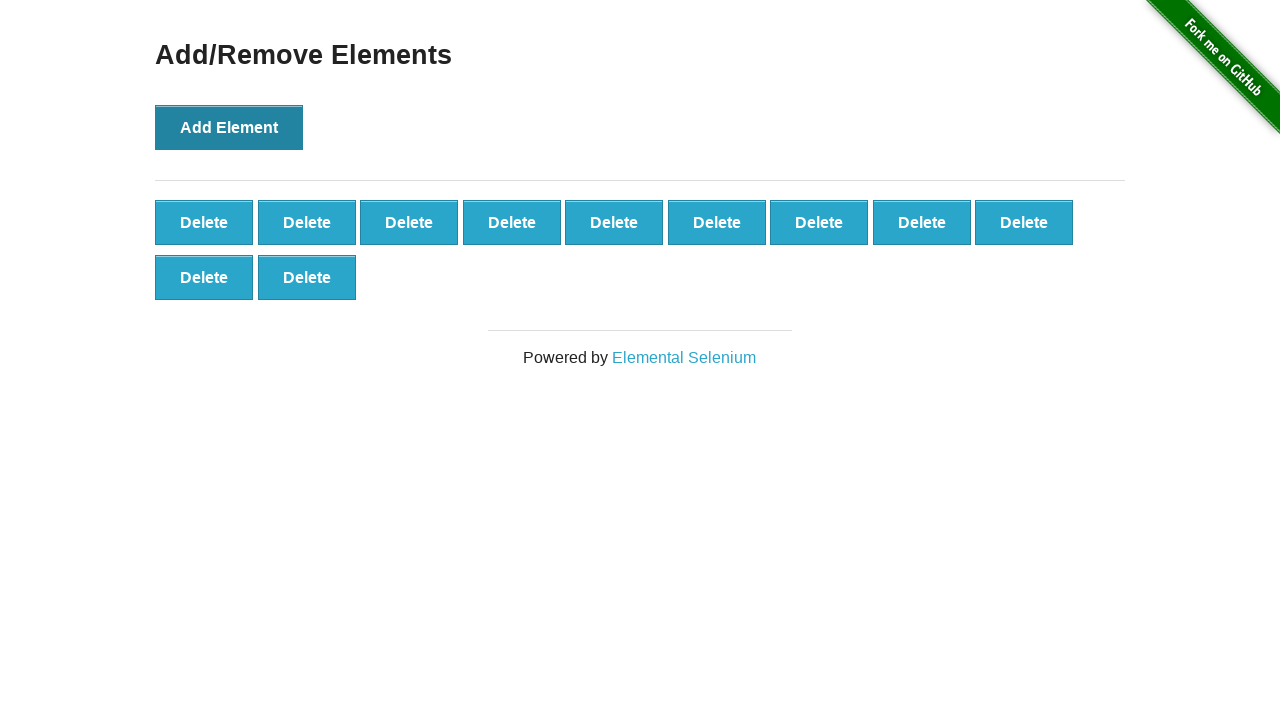

Clicked Add Element button (iteration 12/100) at (229, 127) on xpath=//*[@onclick='addElement()']
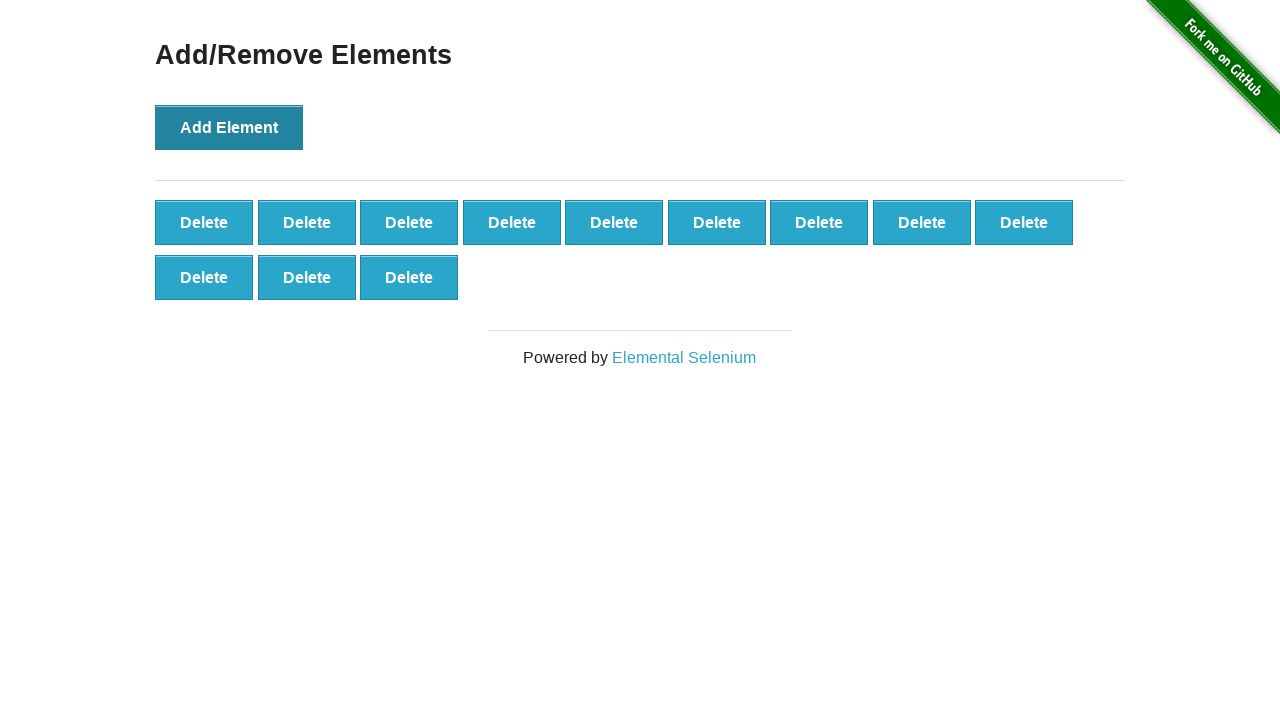

Clicked Add Element button (iteration 13/100) at (229, 127) on xpath=//*[@onclick='addElement()']
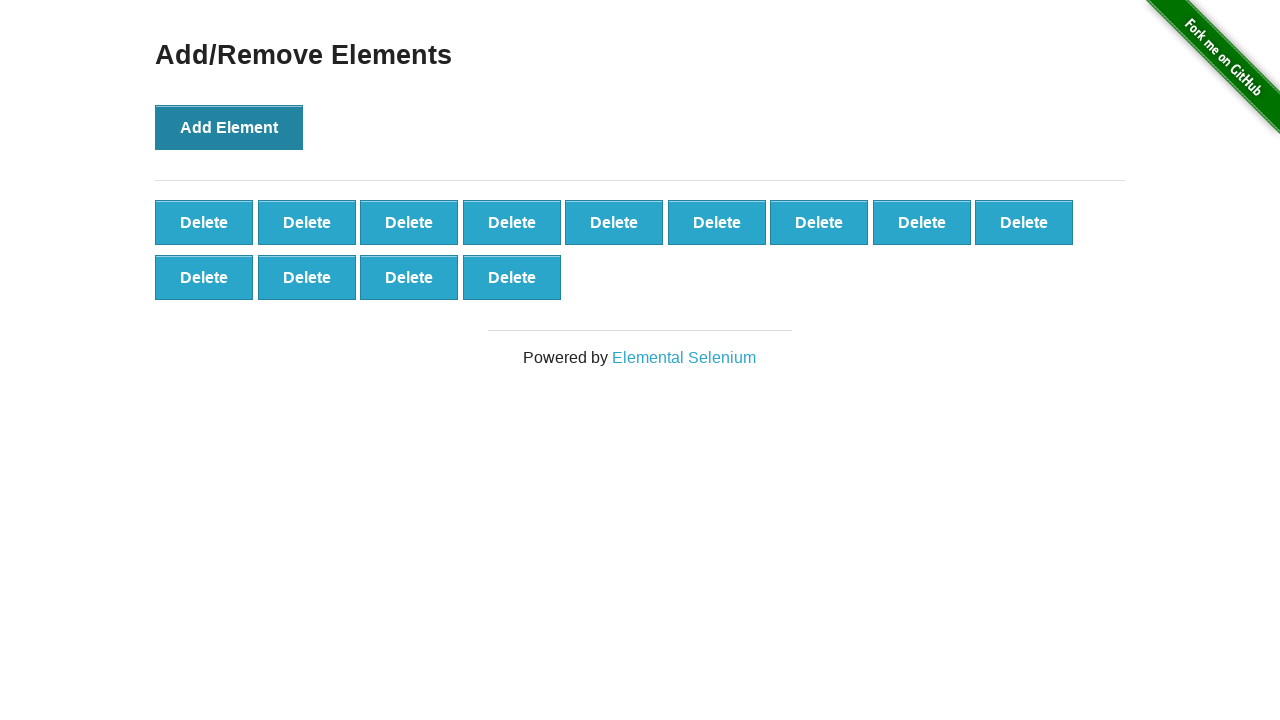

Clicked Add Element button (iteration 14/100) at (229, 127) on xpath=//*[@onclick='addElement()']
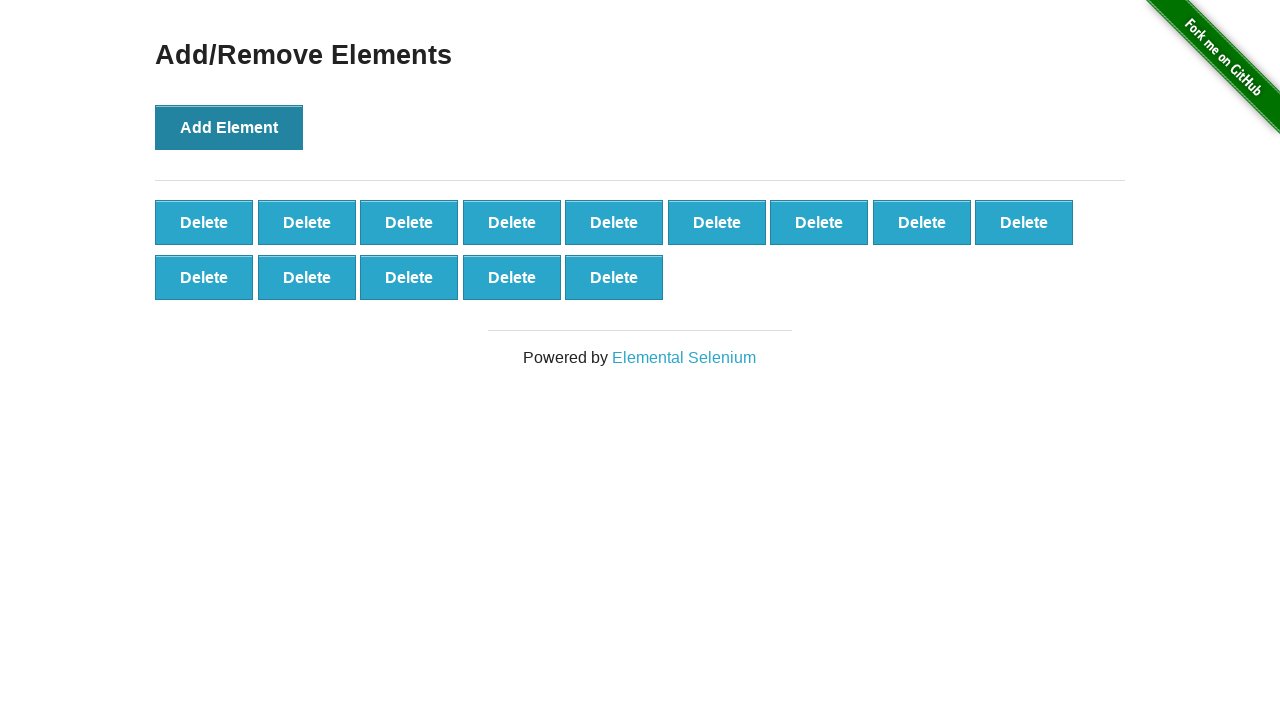

Clicked Add Element button (iteration 15/100) at (229, 127) on xpath=//*[@onclick='addElement()']
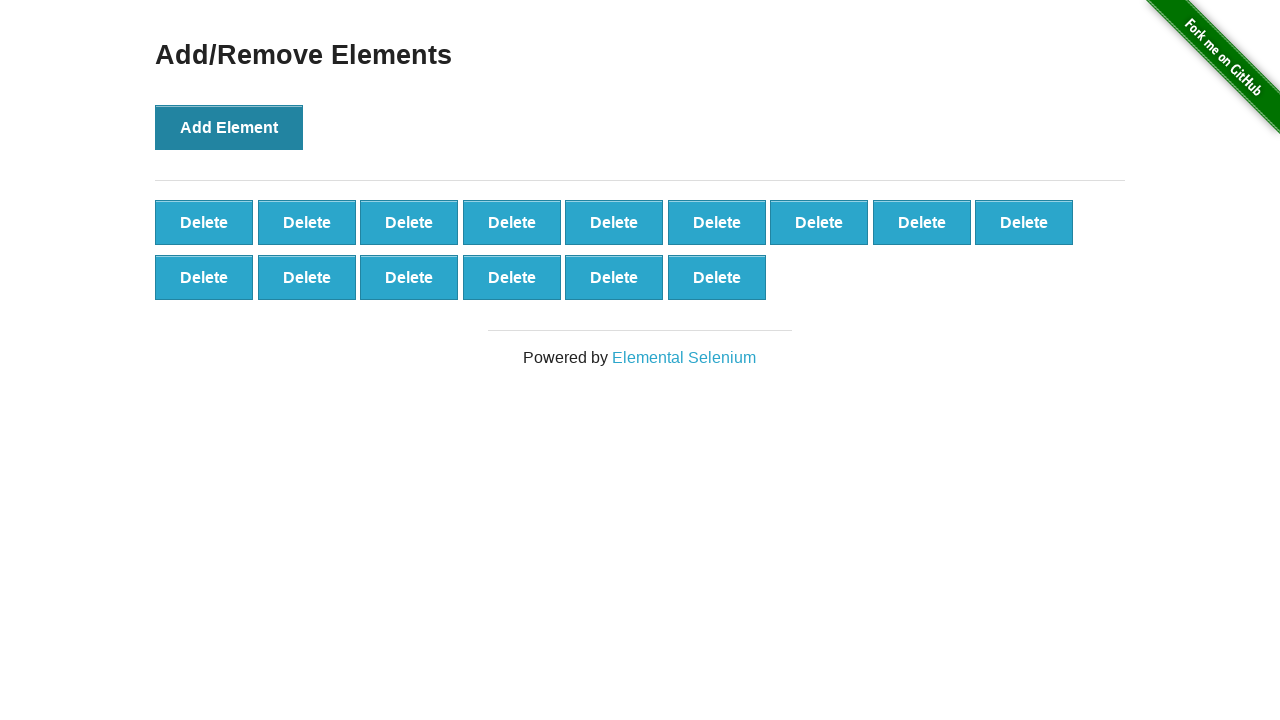

Clicked Add Element button (iteration 16/100) at (229, 127) on xpath=//*[@onclick='addElement()']
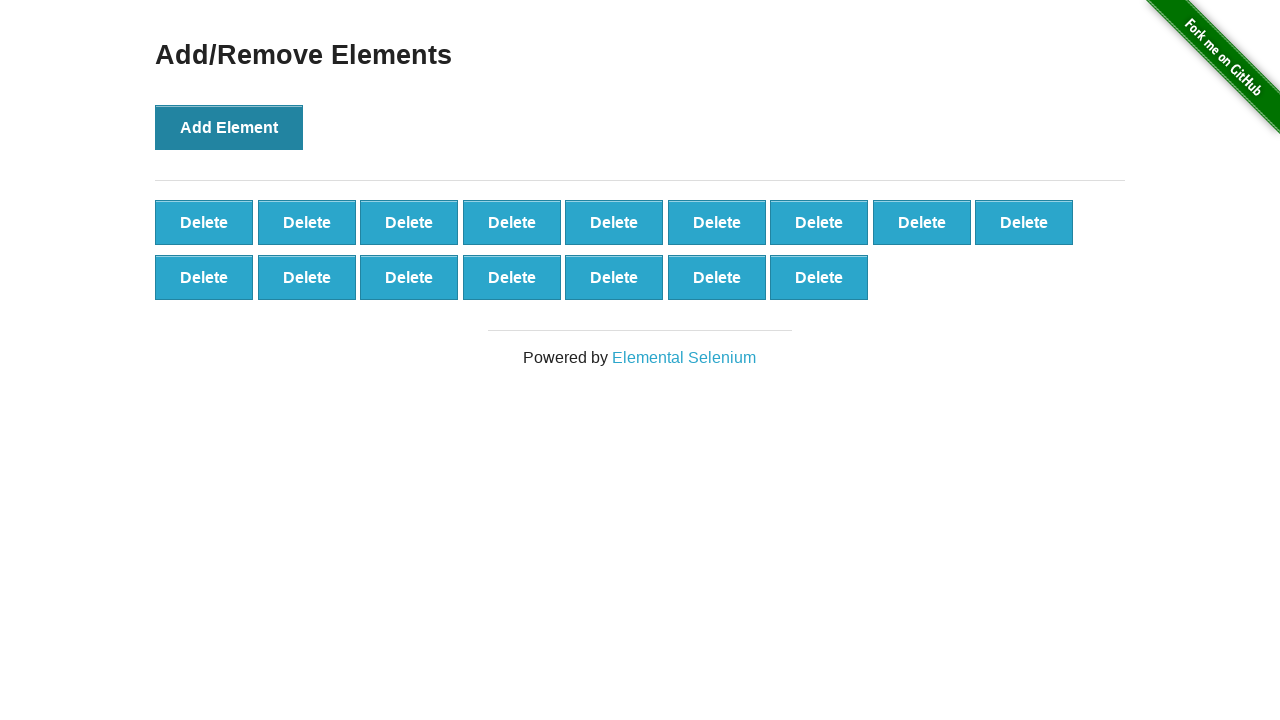

Clicked Add Element button (iteration 17/100) at (229, 127) on xpath=//*[@onclick='addElement()']
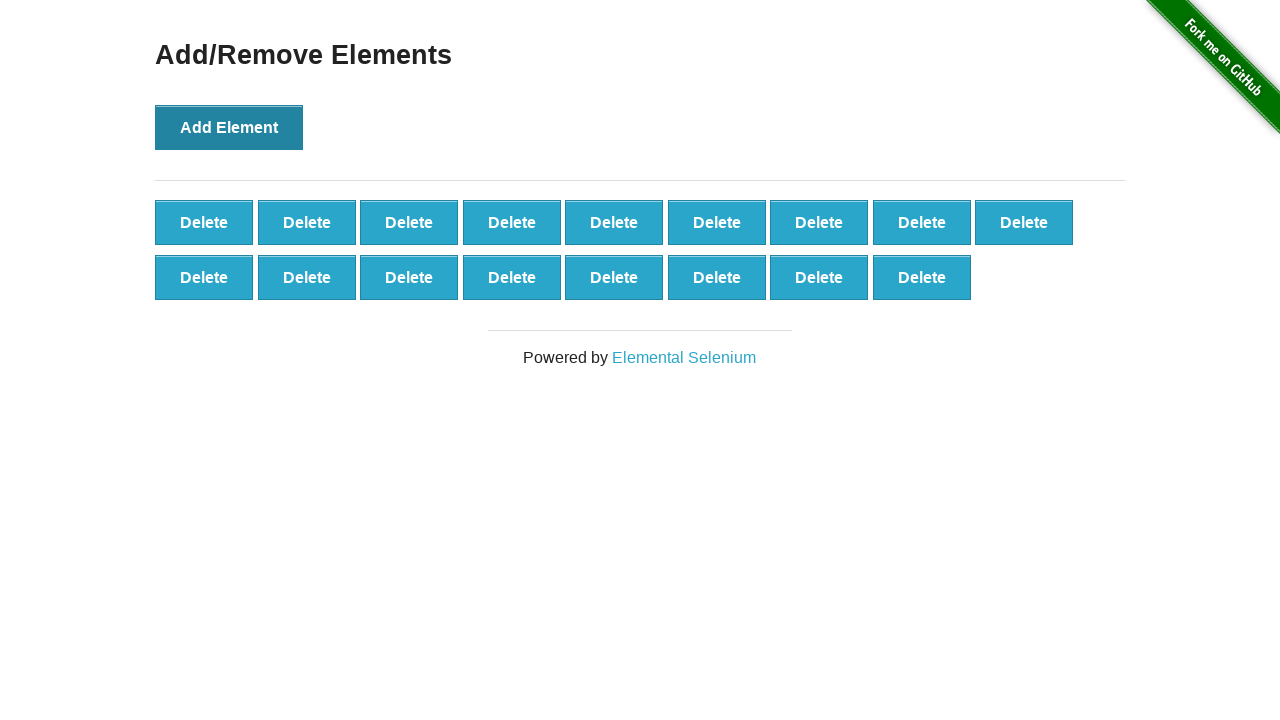

Clicked Add Element button (iteration 18/100) at (229, 127) on xpath=//*[@onclick='addElement()']
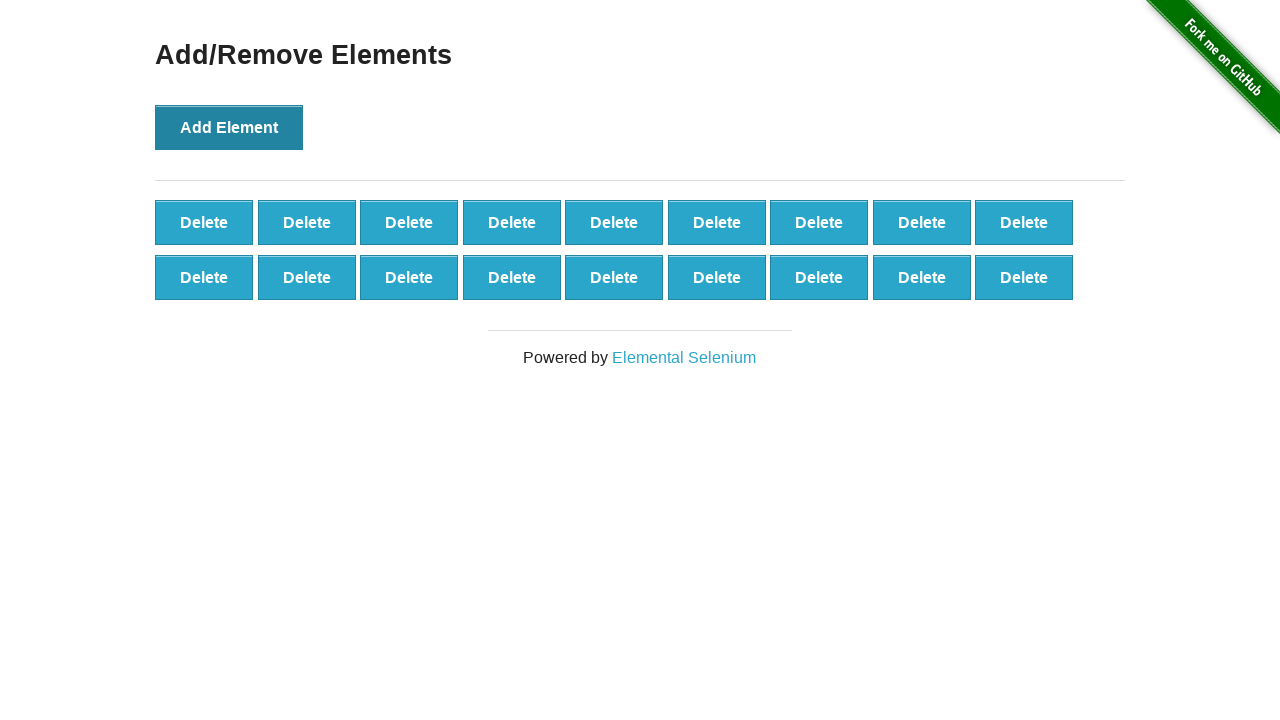

Clicked Add Element button (iteration 19/100) at (229, 127) on xpath=//*[@onclick='addElement()']
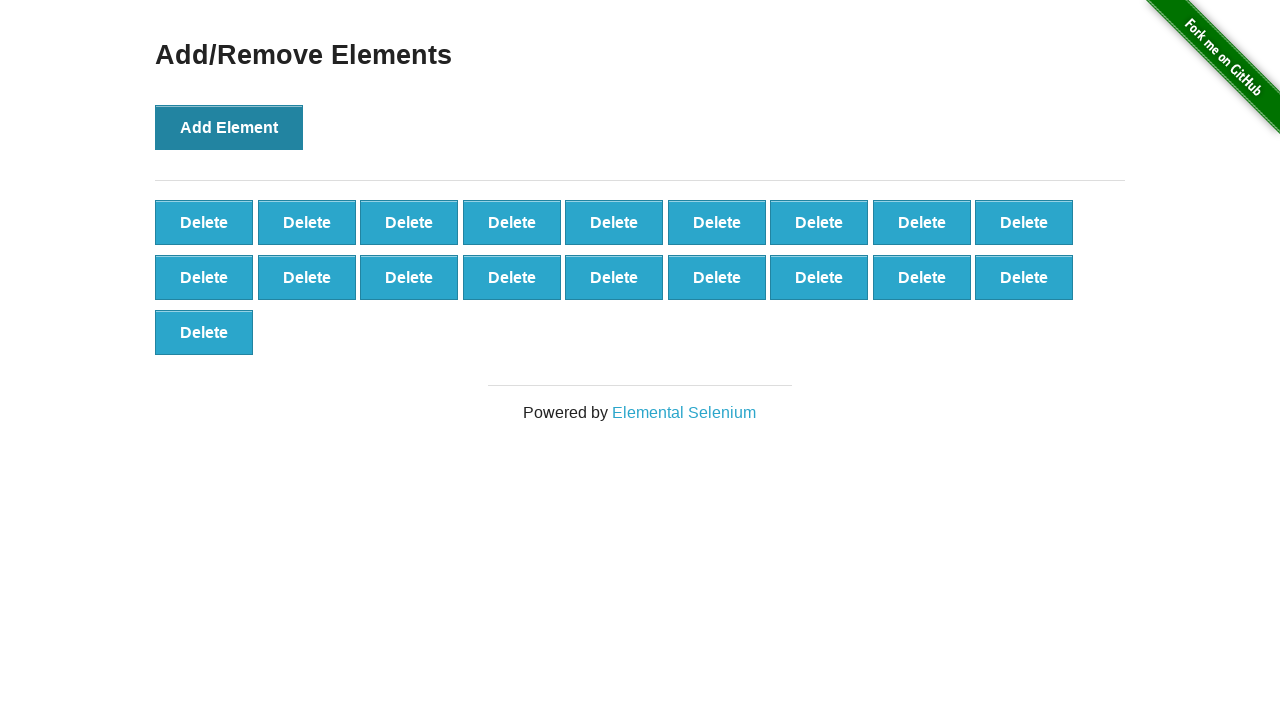

Clicked Add Element button (iteration 20/100) at (229, 127) on xpath=//*[@onclick='addElement()']
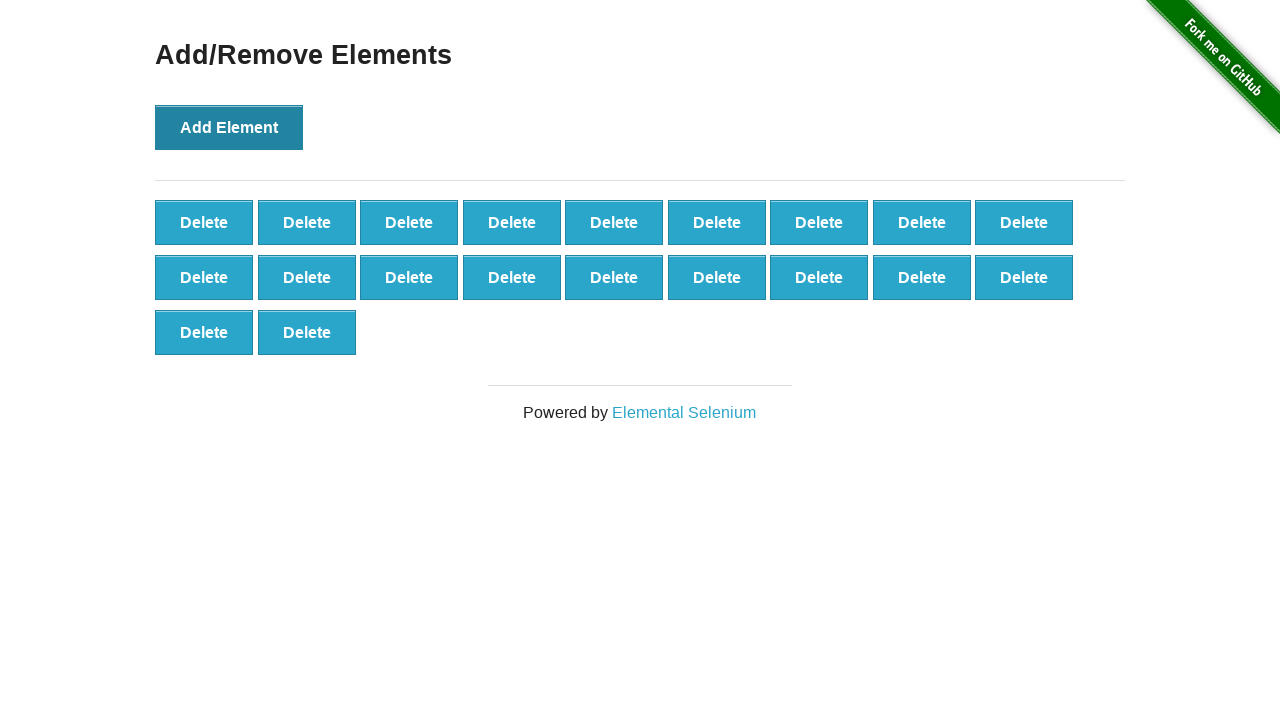

Clicked Add Element button (iteration 21/100) at (229, 127) on xpath=//*[@onclick='addElement()']
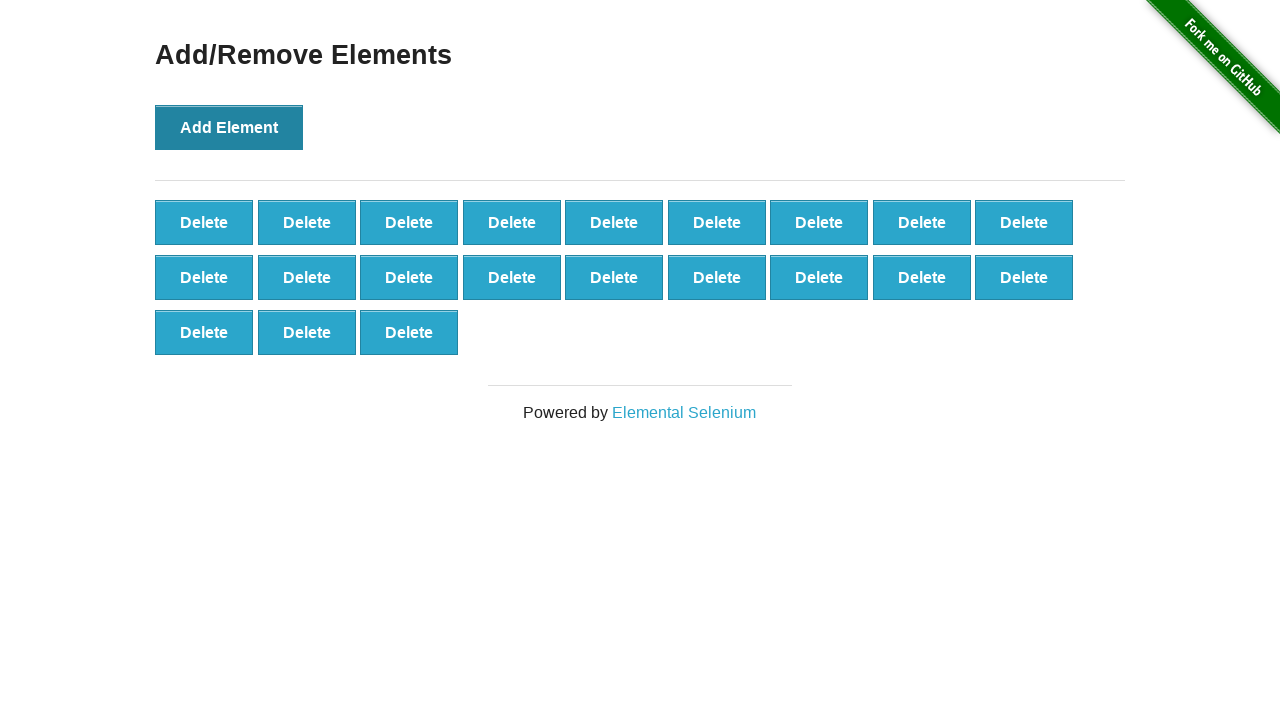

Clicked Add Element button (iteration 22/100) at (229, 127) on xpath=//*[@onclick='addElement()']
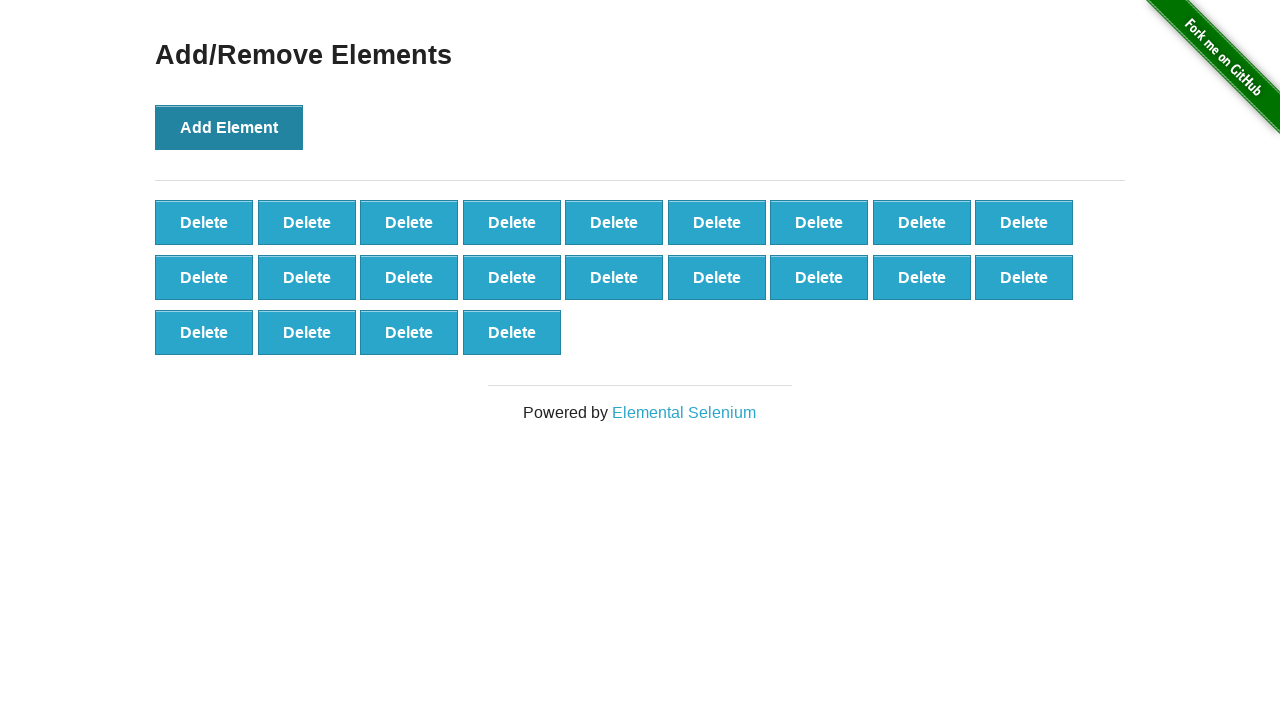

Clicked Add Element button (iteration 23/100) at (229, 127) on xpath=//*[@onclick='addElement()']
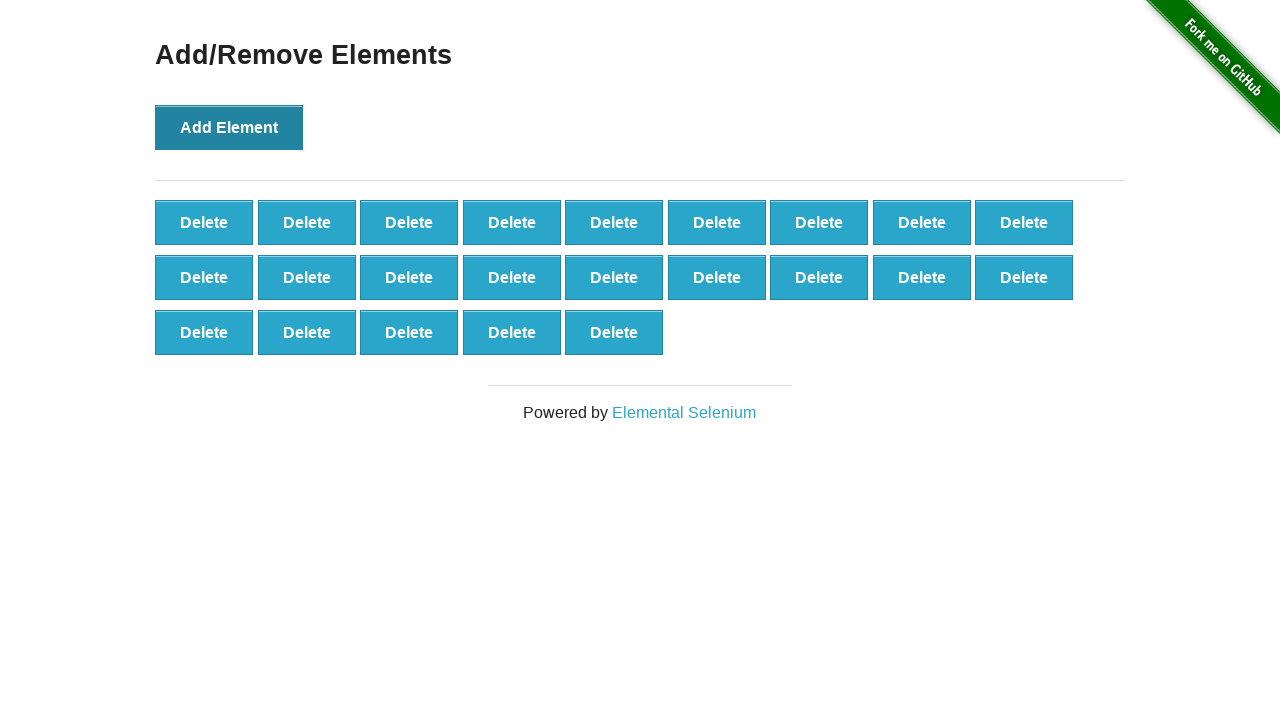

Clicked Add Element button (iteration 24/100) at (229, 127) on xpath=//*[@onclick='addElement()']
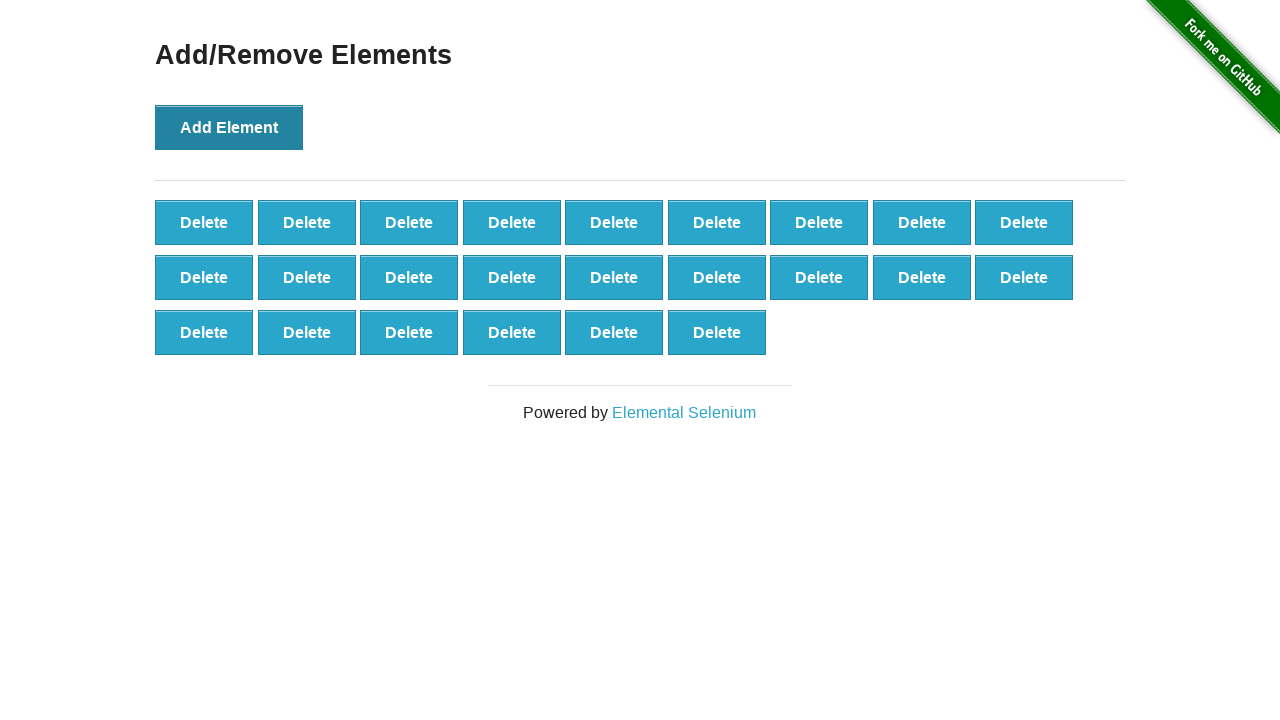

Clicked Add Element button (iteration 25/100) at (229, 127) on xpath=//*[@onclick='addElement()']
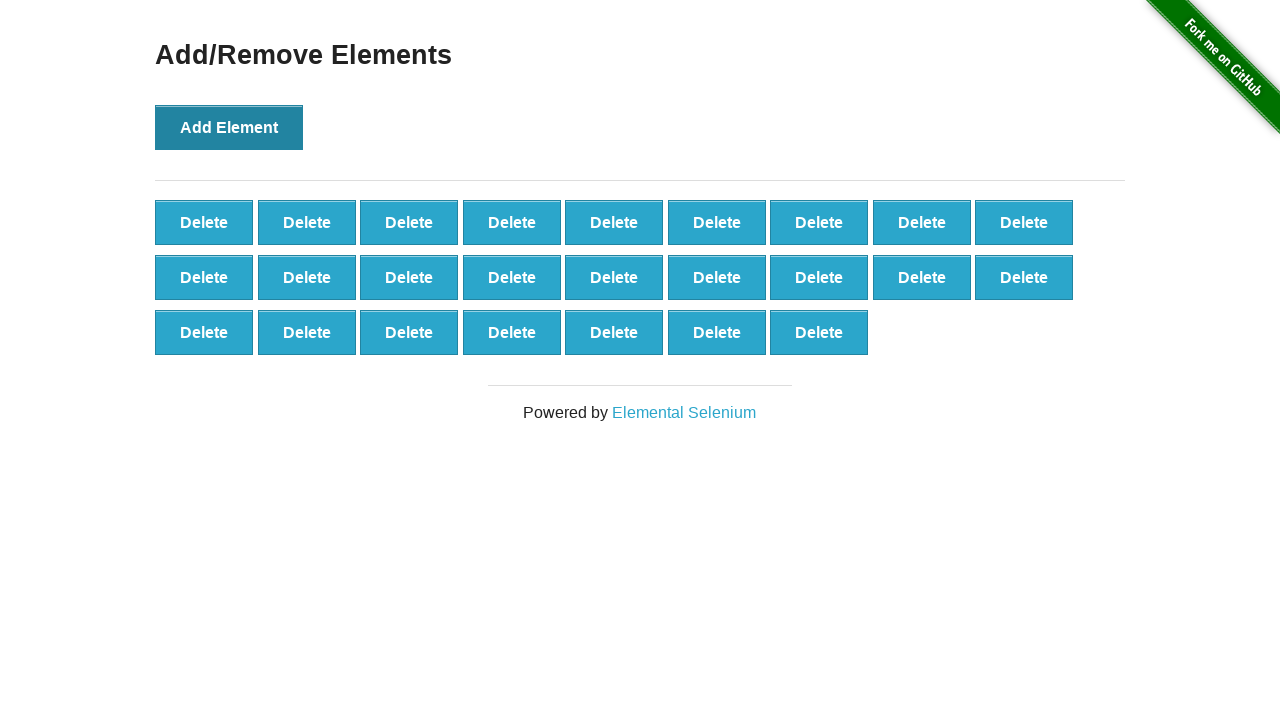

Clicked Add Element button (iteration 26/100) at (229, 127) on xpath=//*[@onclick='addElement()']
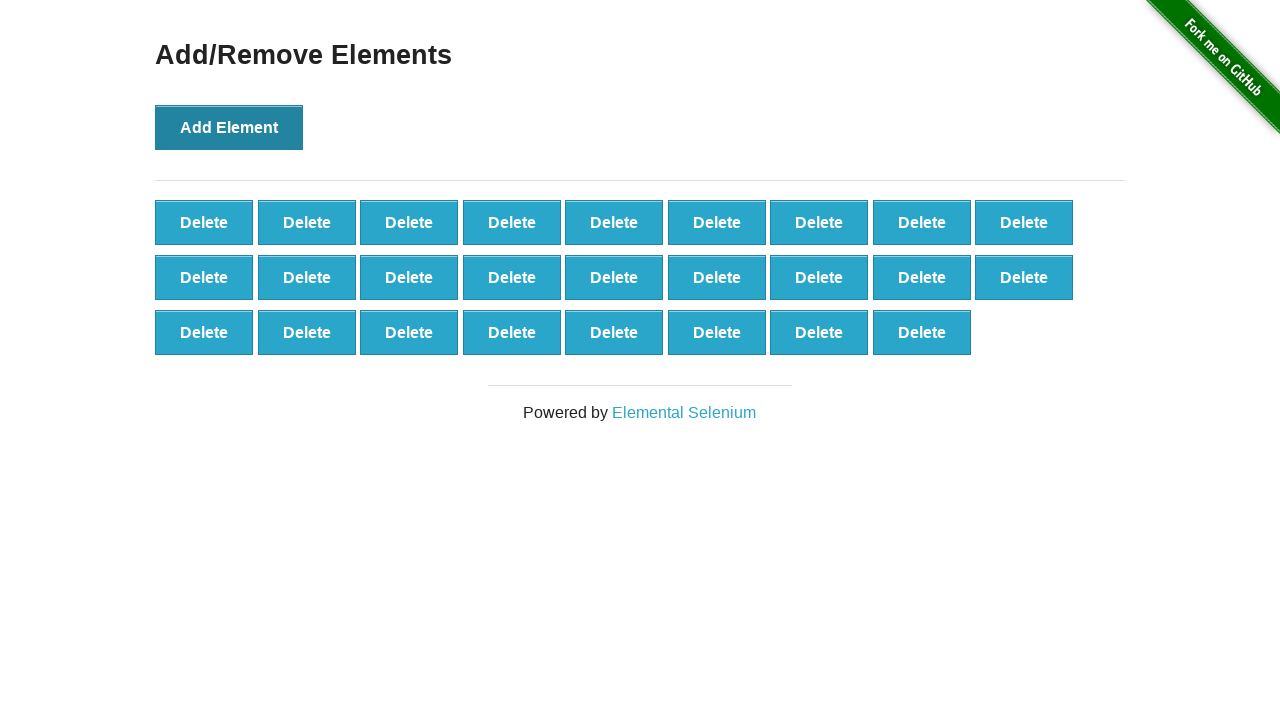

Clicked Add Element button (iteration 27/100) at (229, 127) on xpath=//*[@onclick='addElement()']
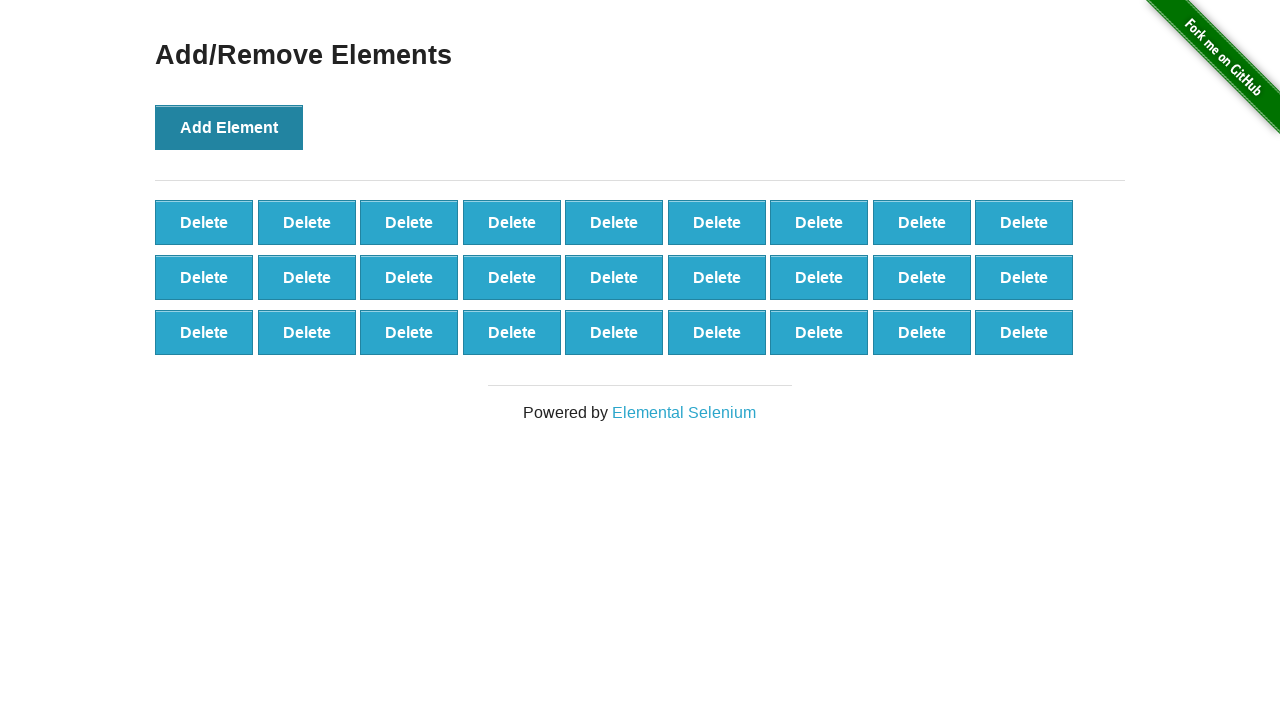

Clicked Add Element button (iteration 28/100) at (229, 127) on xpath=//*[@onclick='addElement()']
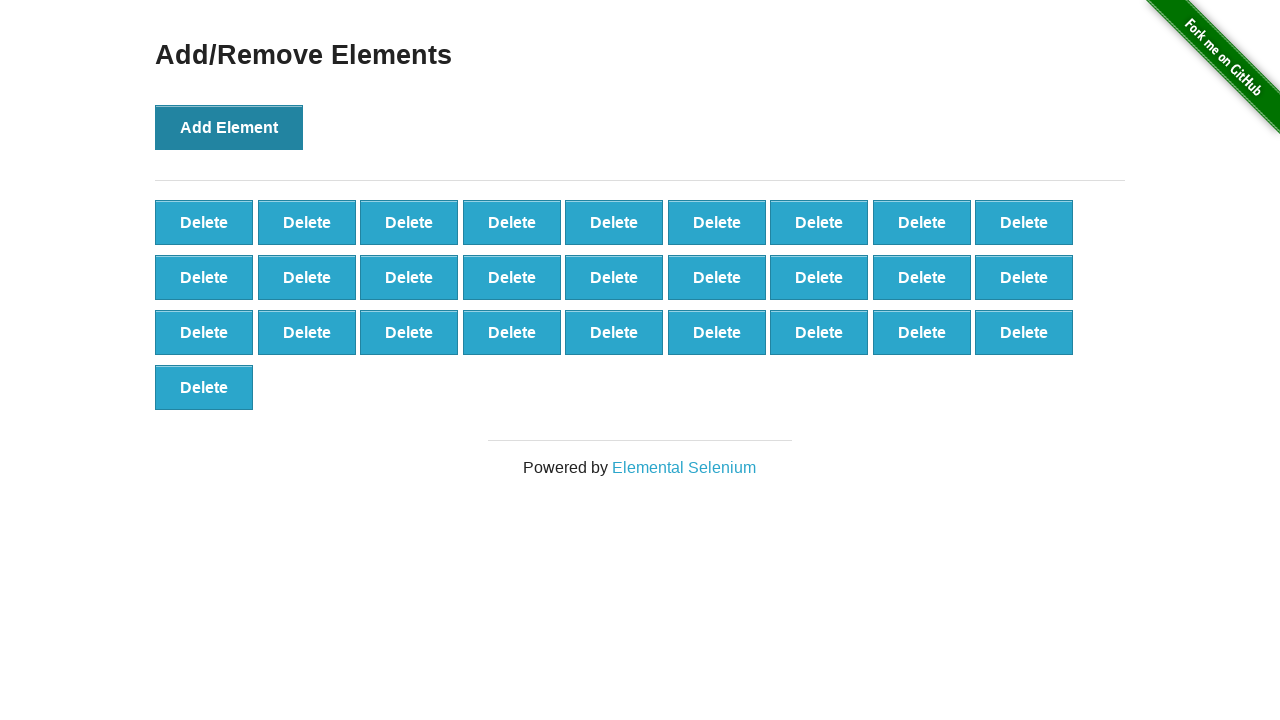

Clicked Add Element button (iteration 29/100) at (229, 127) on xpath=//*[@onclick='addElement()']
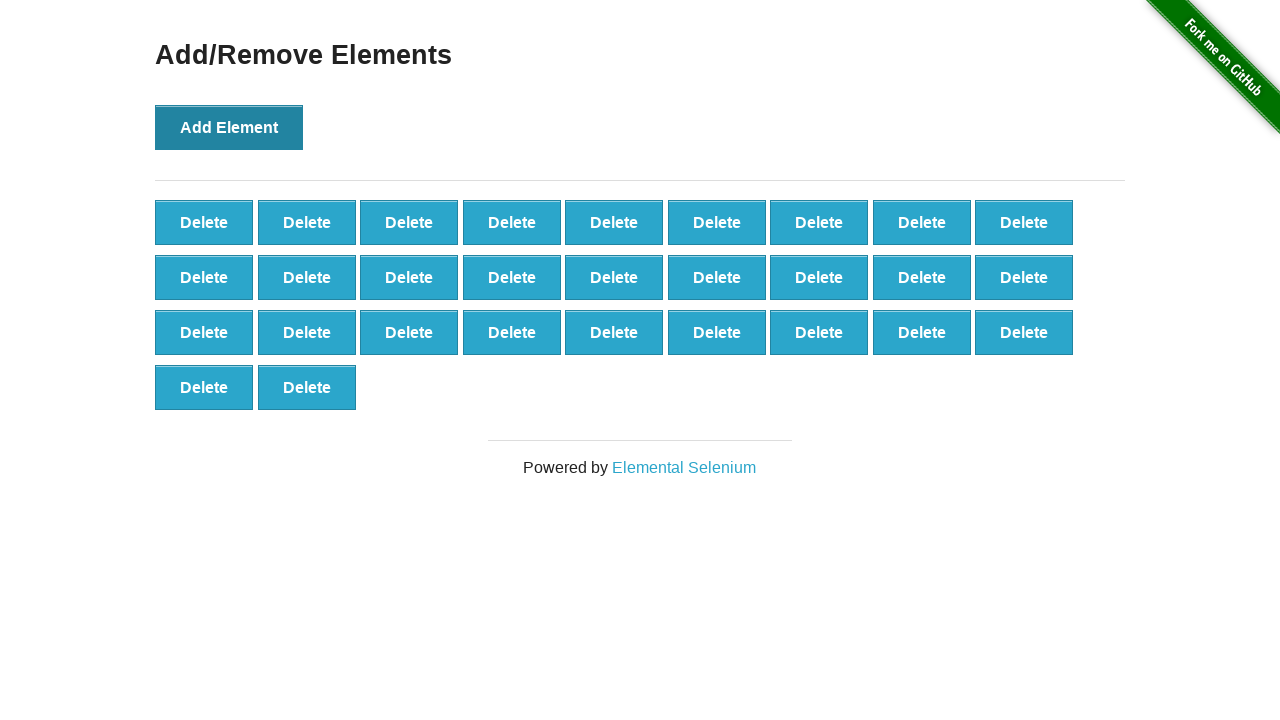

Clicked Add Element button (iteration 30/100) at (229, 127) on xpath=//*[@onclick='addElement()']
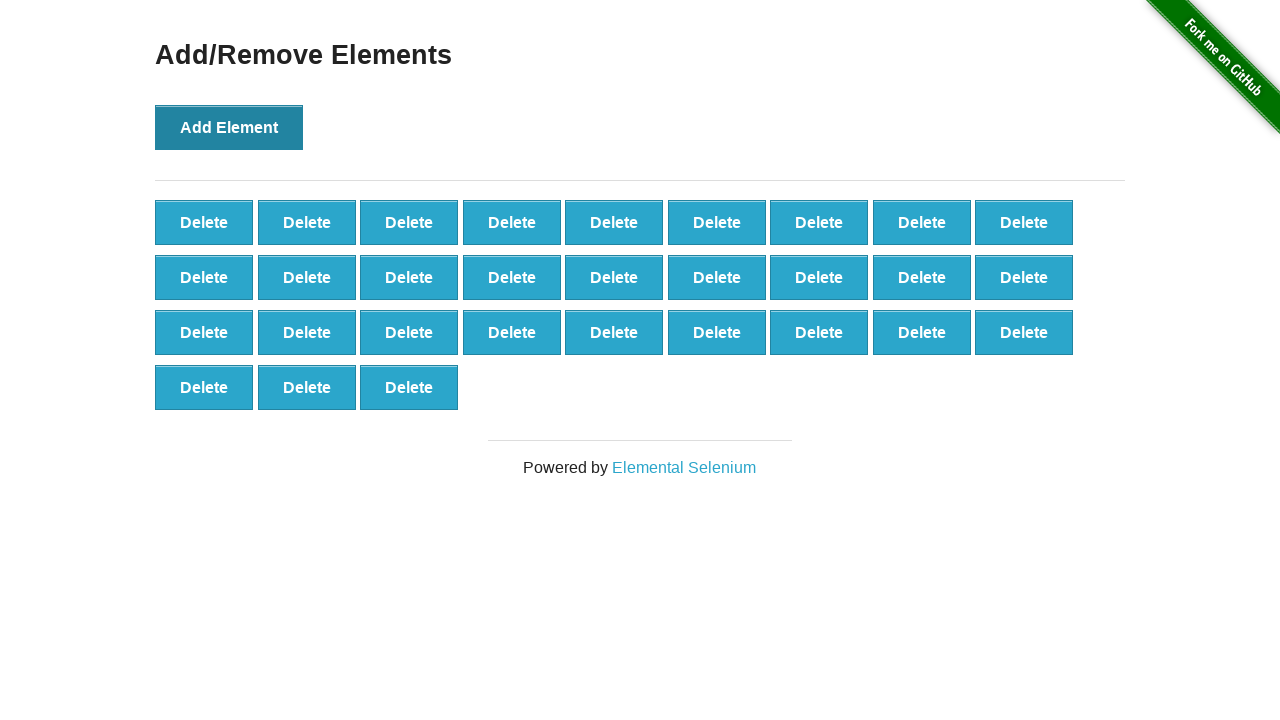

Clicked Add Element button (iteration 31/100) at (229, 127) on xpath=//*[@onclick='addElement()']
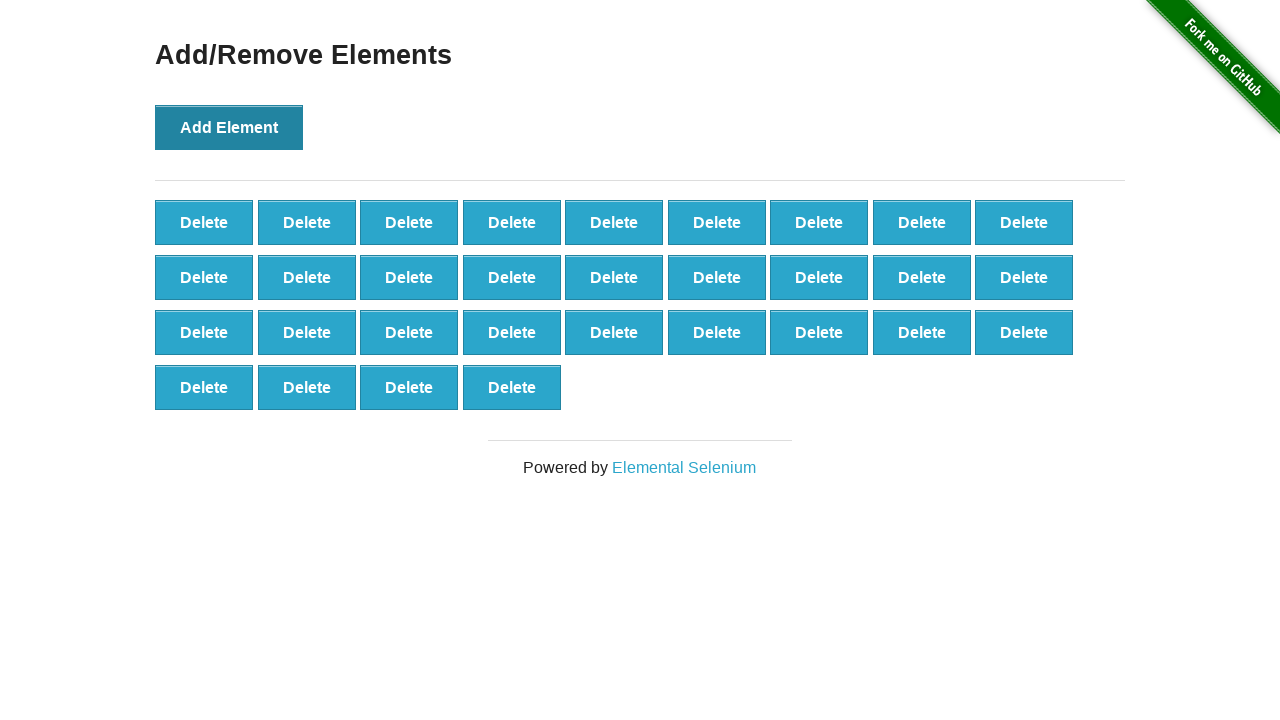

Clicked Add Element button (iteration 32/100) at (229, 127) on xpath=//*[@onclick='addElement()']
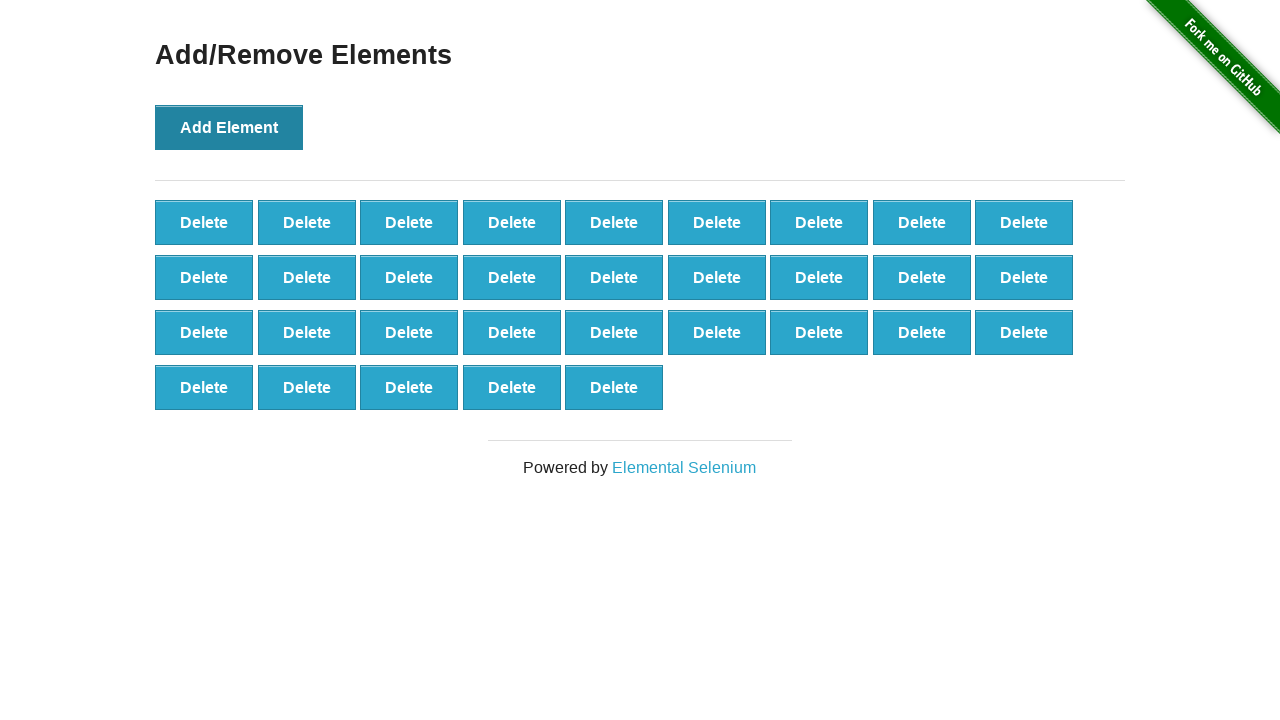

Clicked Add Element button (iteration 33/100) at (229, 127) on xpath=//*[@onclick='addElement()']
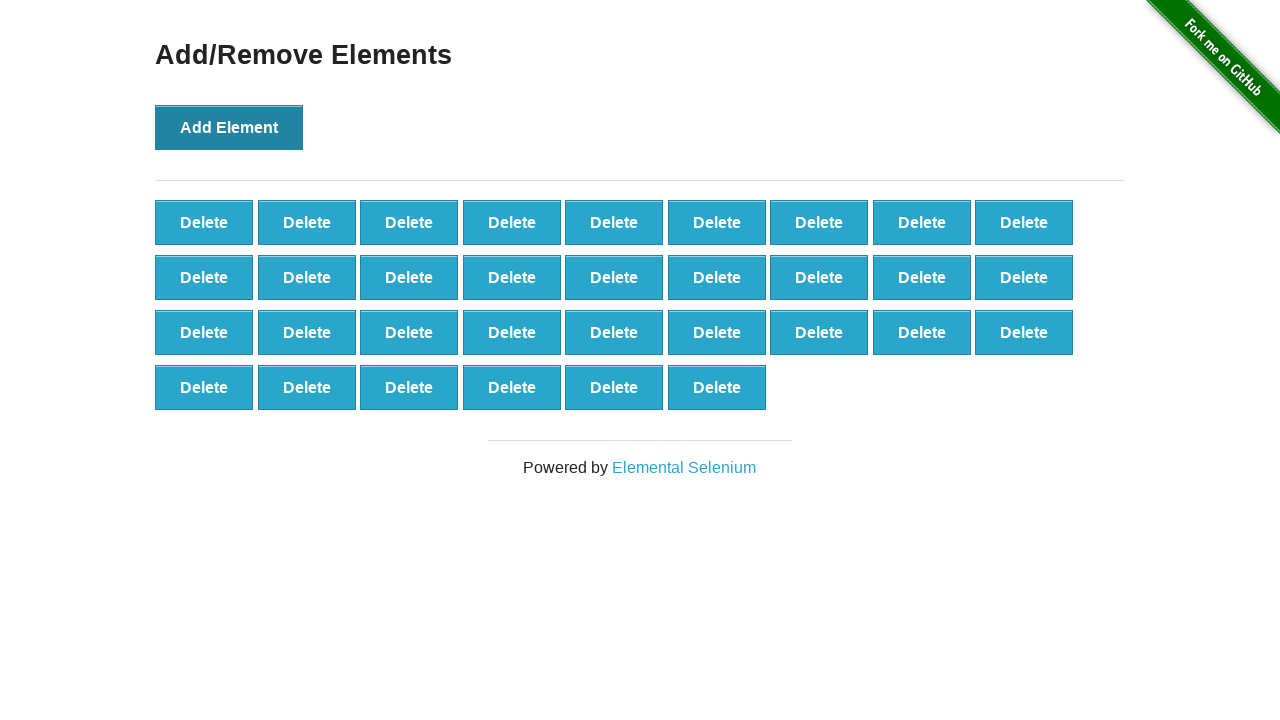

Clicked Add Element button (iteration 34/100) at (229, 127) on xpath=//*[@onclick='addElement()']
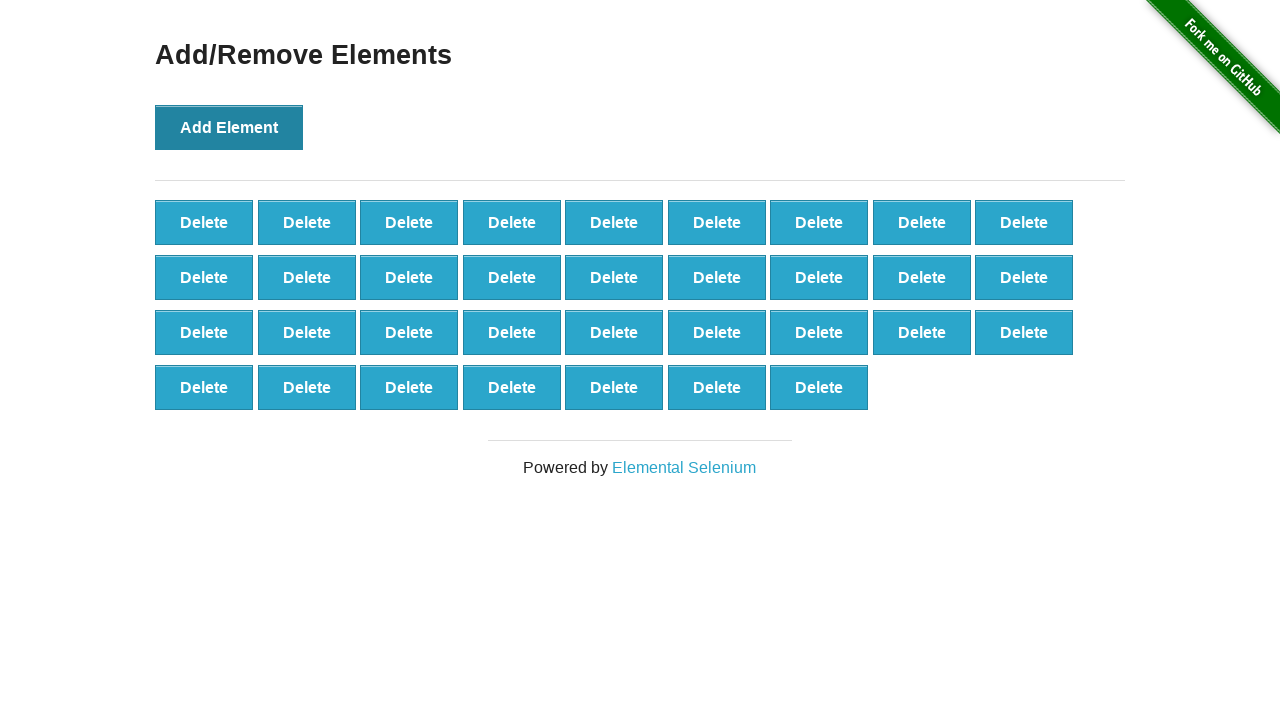

Clicked Add Element button (iteration 35/100) at (229, 127) on xpath=//*[@onclick='addElement()']
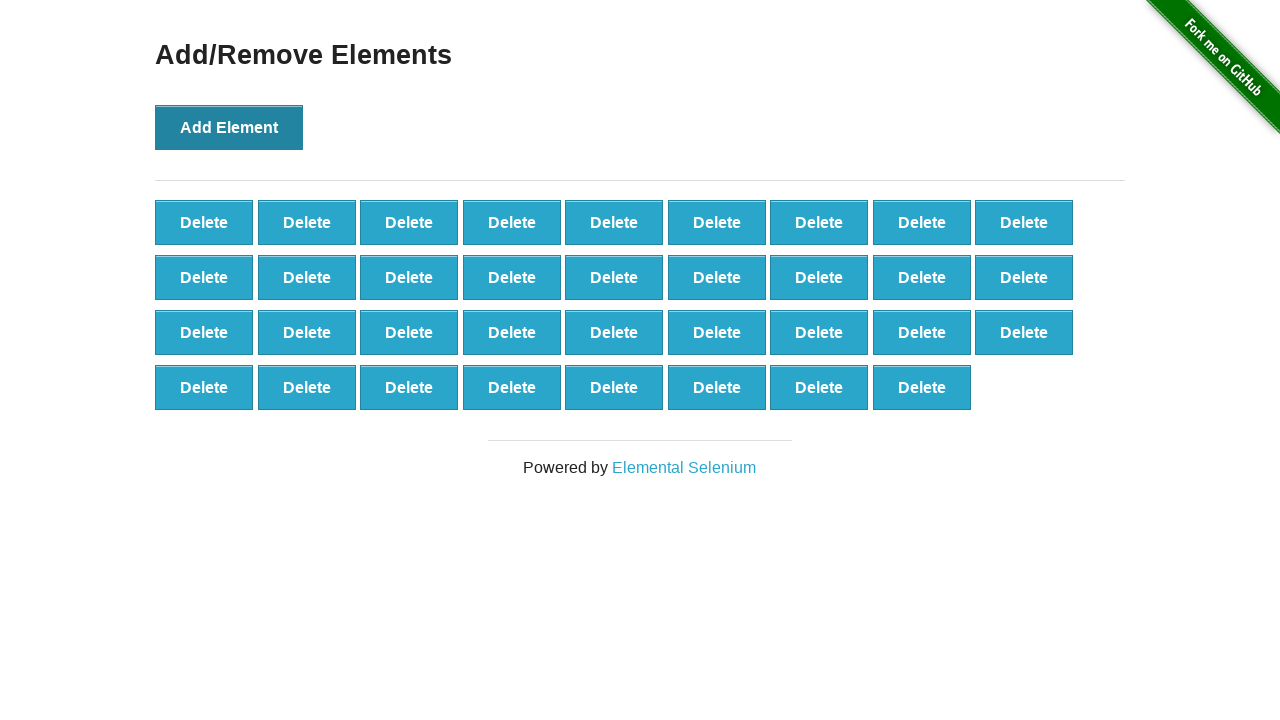

Clicked Add Element button (iteration 36/100) at (229, 127) on xpath=//*[@onclick='addElement()']
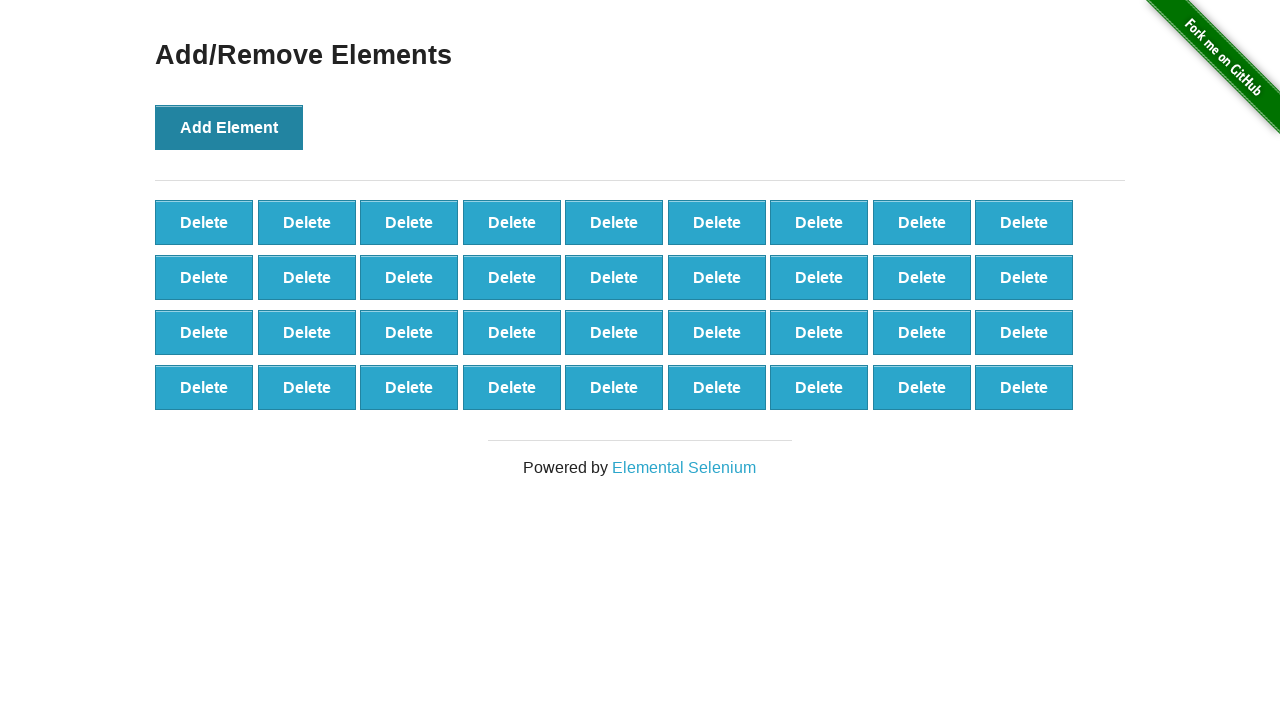

Clicked Add Element button (iteration 37/100) at (229, 127) on xpath=//*[@onclick='addElement()']
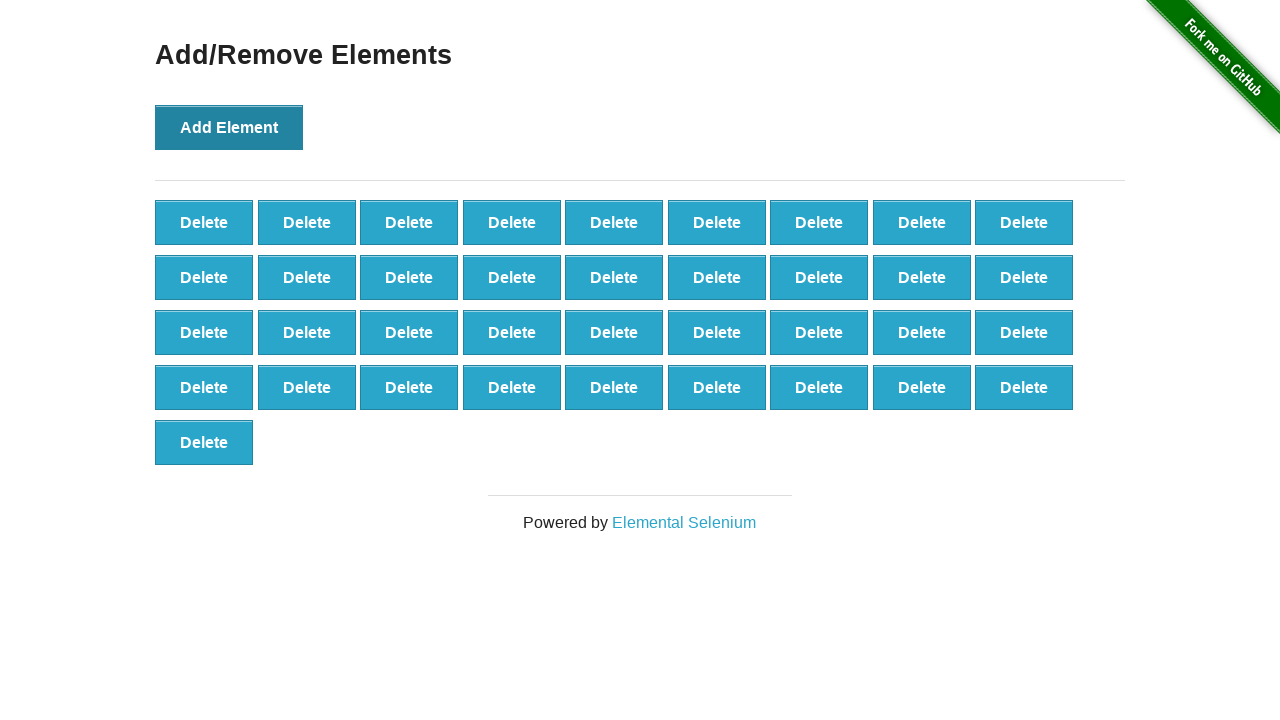

Clicked Add Element button (iteration 38/100) at (229, 127) on xpath=//*[@onclick='addElement()']
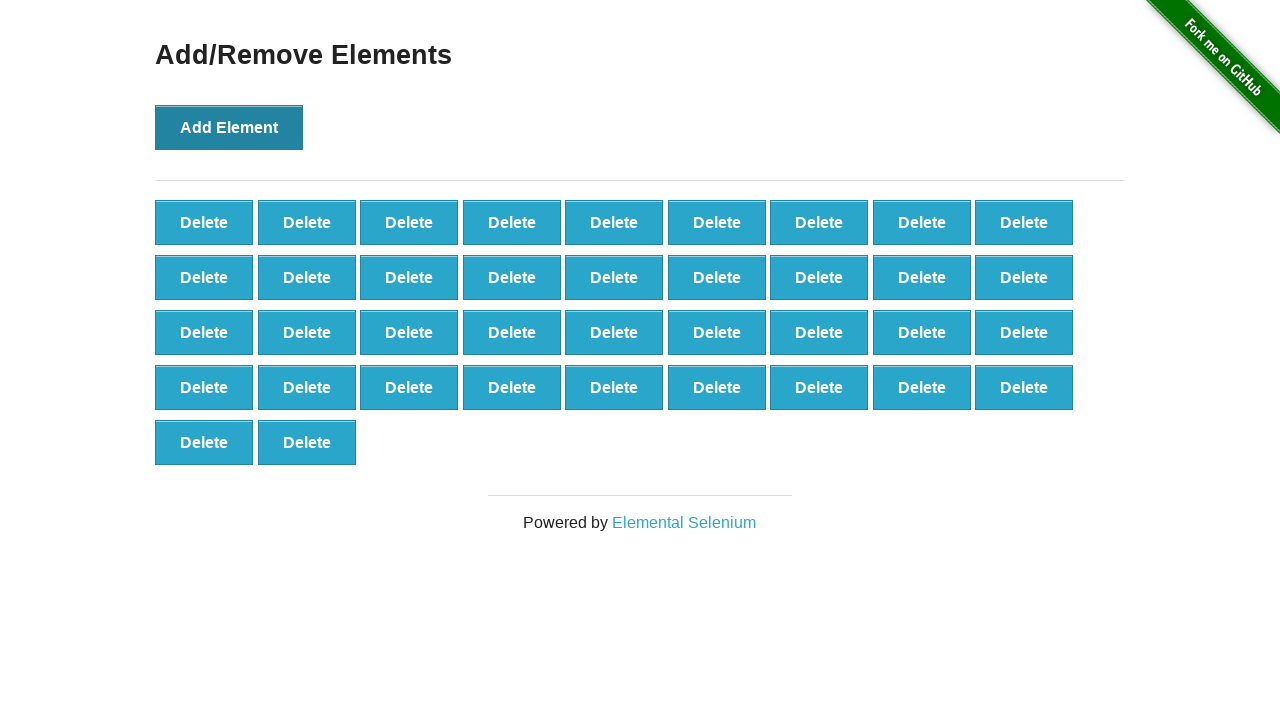

Clicked Add Element button (iteration 39/100) at (229, 127) on xpath=//*[@onclick='addElement()']
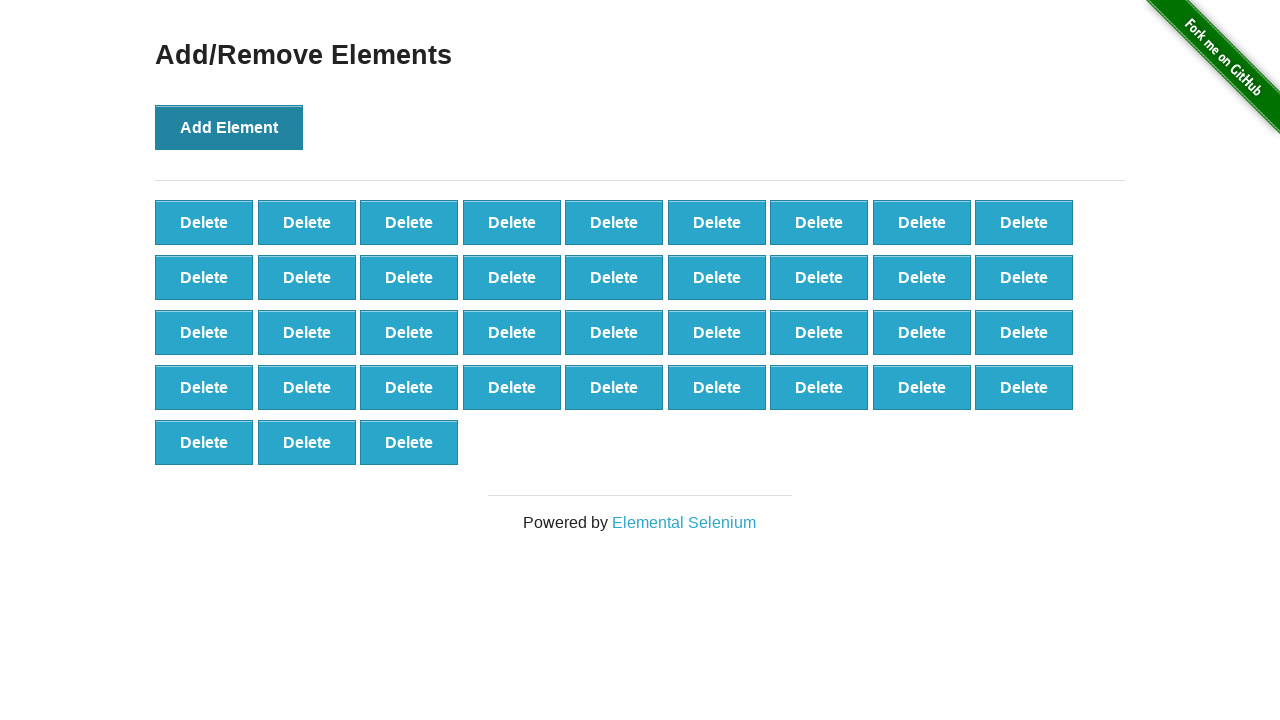

Clicked Add Element button (iteration 40/100) at (229, 127) on xpath=//*[@onclick='addElement()']
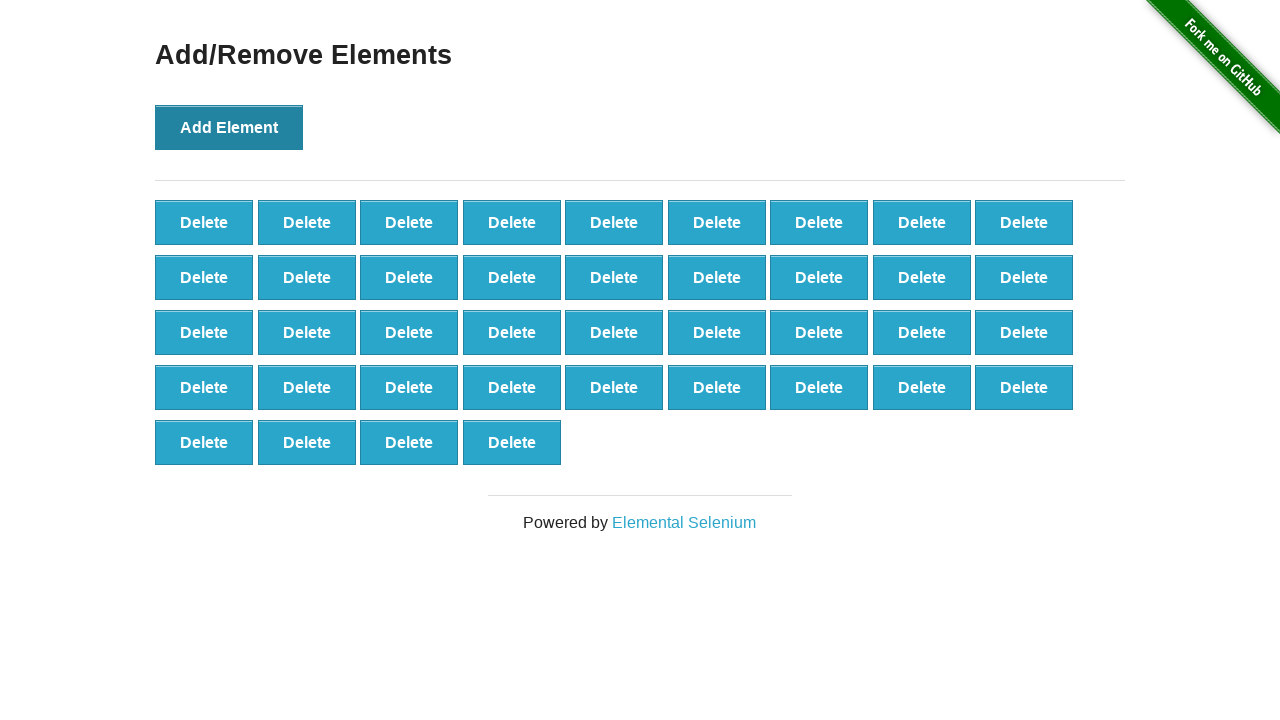

Clicked Add Element button (iteration 41/100) at (229, 127) on xpath=//*[@onclick='addElement()']
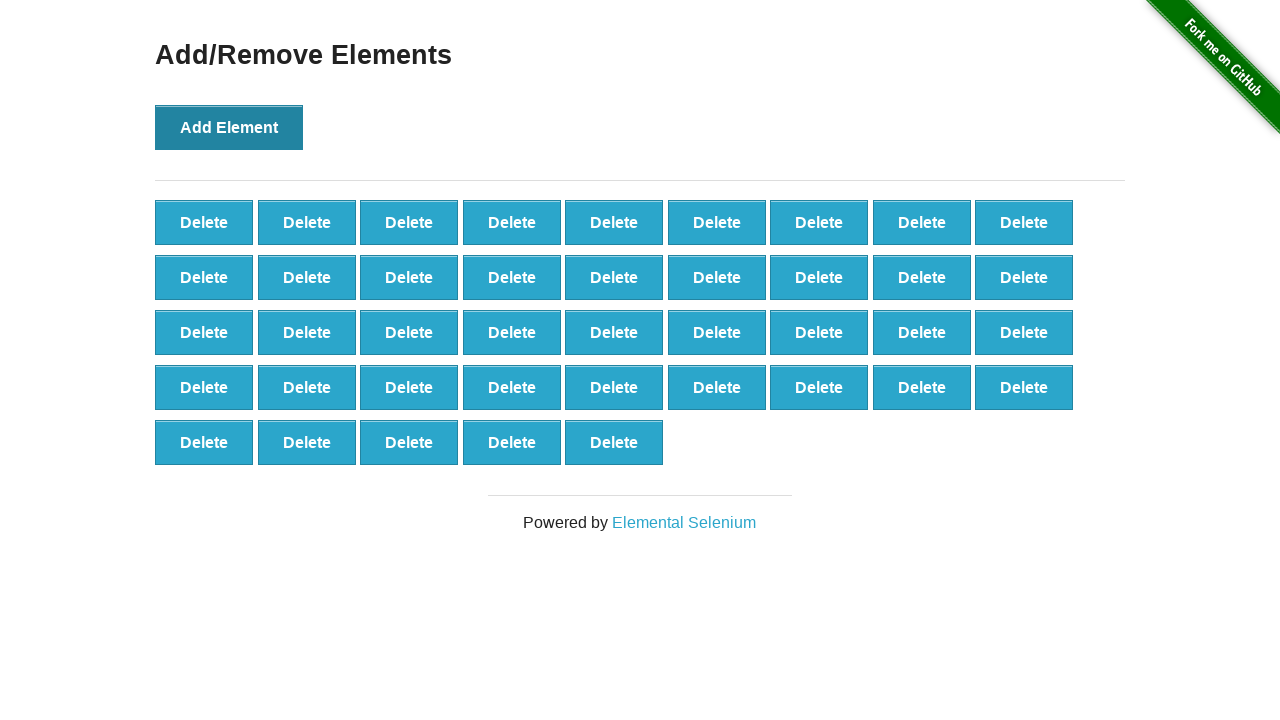

Clicked Add Element button (iteration 42/100) at (229, 127) on xpath=//*[@onclick='addElement()']
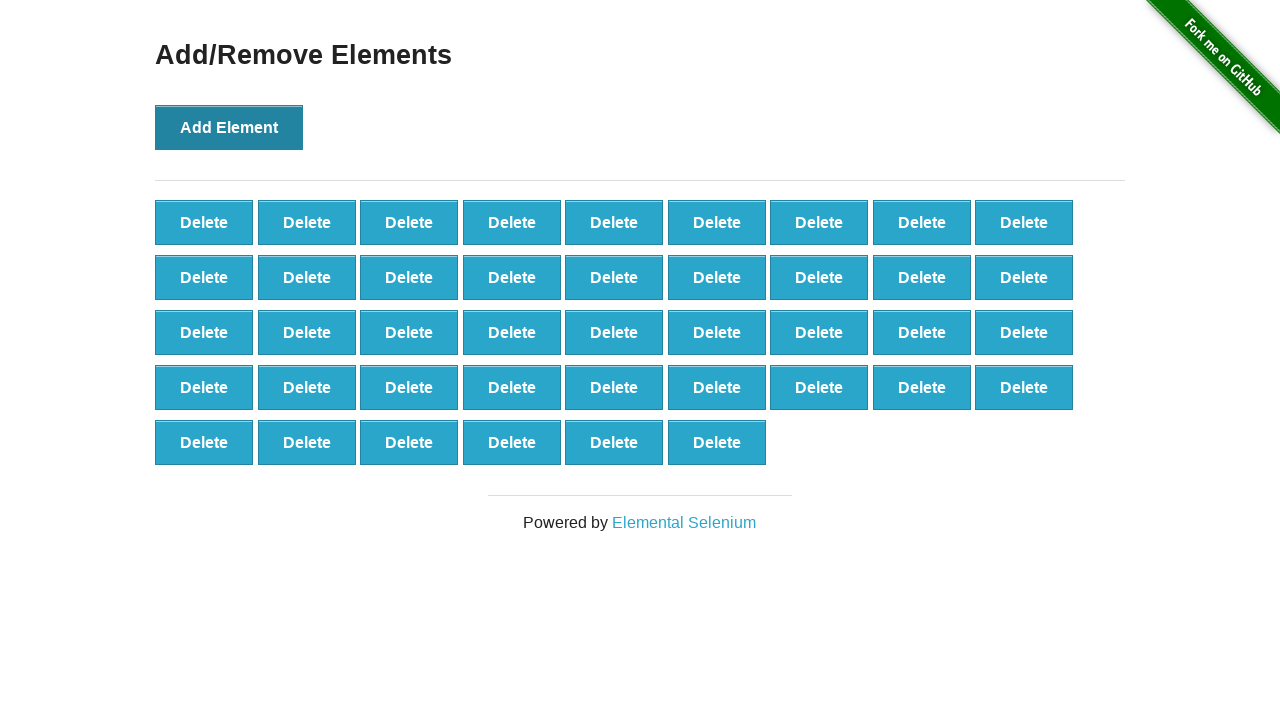

Clicked Add Element button (iteration 43/100) at (229, 127) on xpath=//*[@onclick='addElement()']
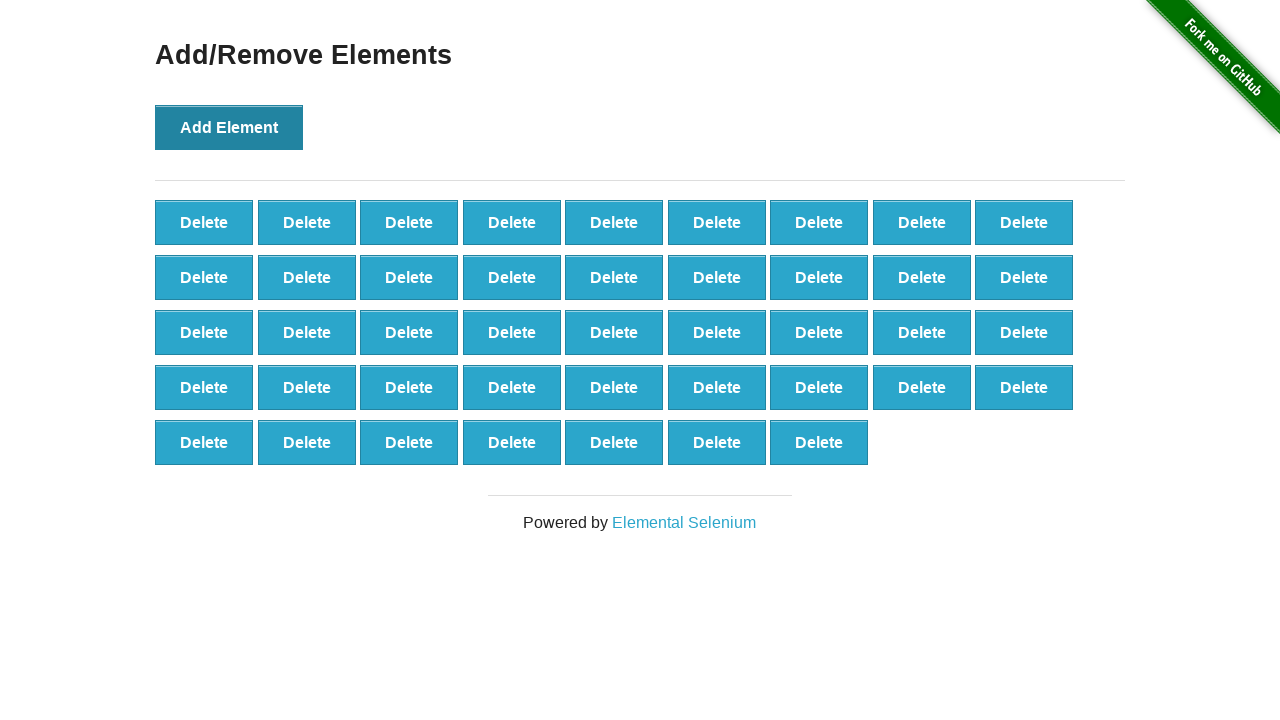

Clicked Add Element button (iteration 44/100) at (229, 127) on xpath=//*[@onclick='addElement()']
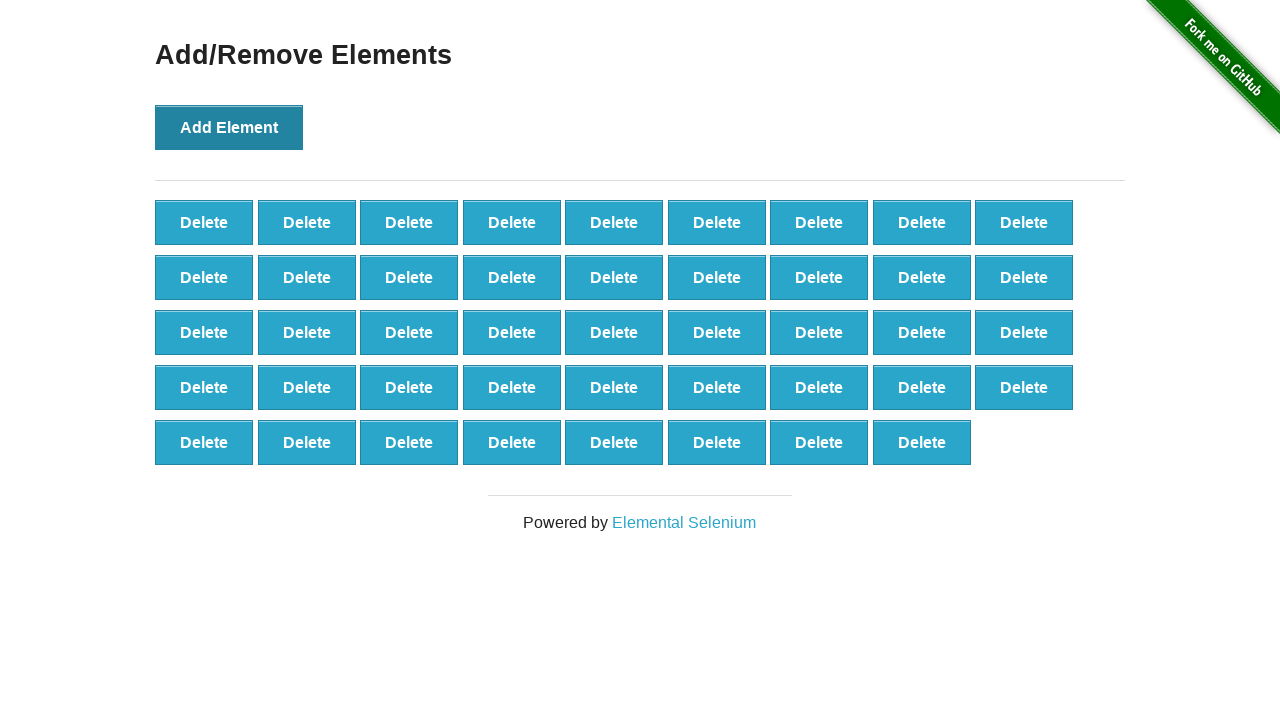

Clicked Add Element button (iteration 45/100) at (229, 127) on xpath=//*[@onclick='addElement()']
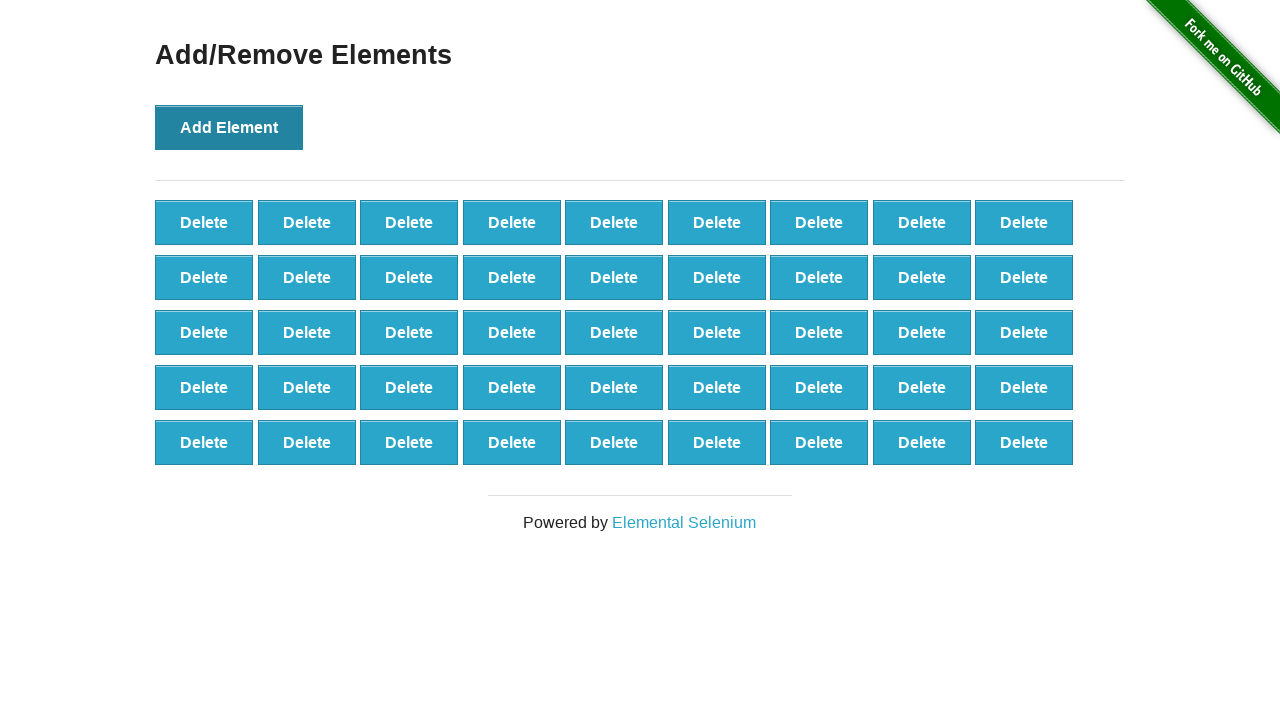

Clicked Add Element button (iteration 46/100) at (229, 127) on xpath=//*[@onclick='addElement()']
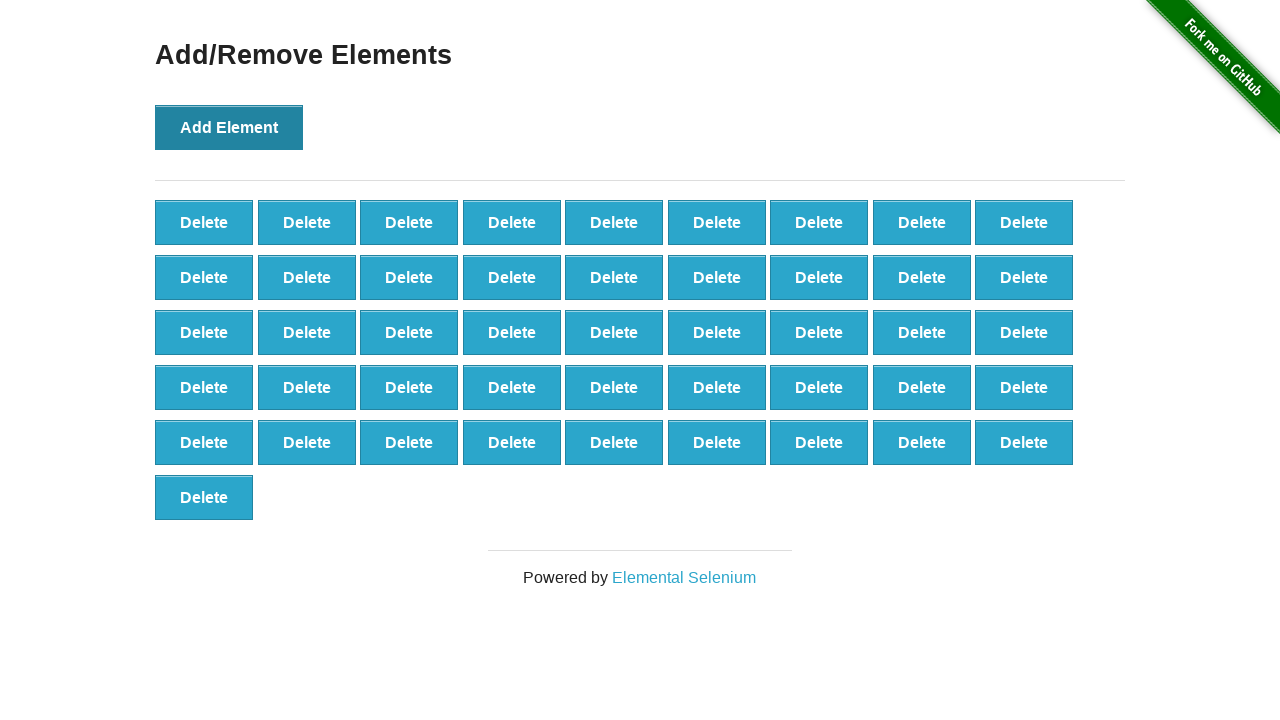

Clicked Add Element button (iteration 47/100) at (229, 127) on xpath=//*[@onclick='addElement()']
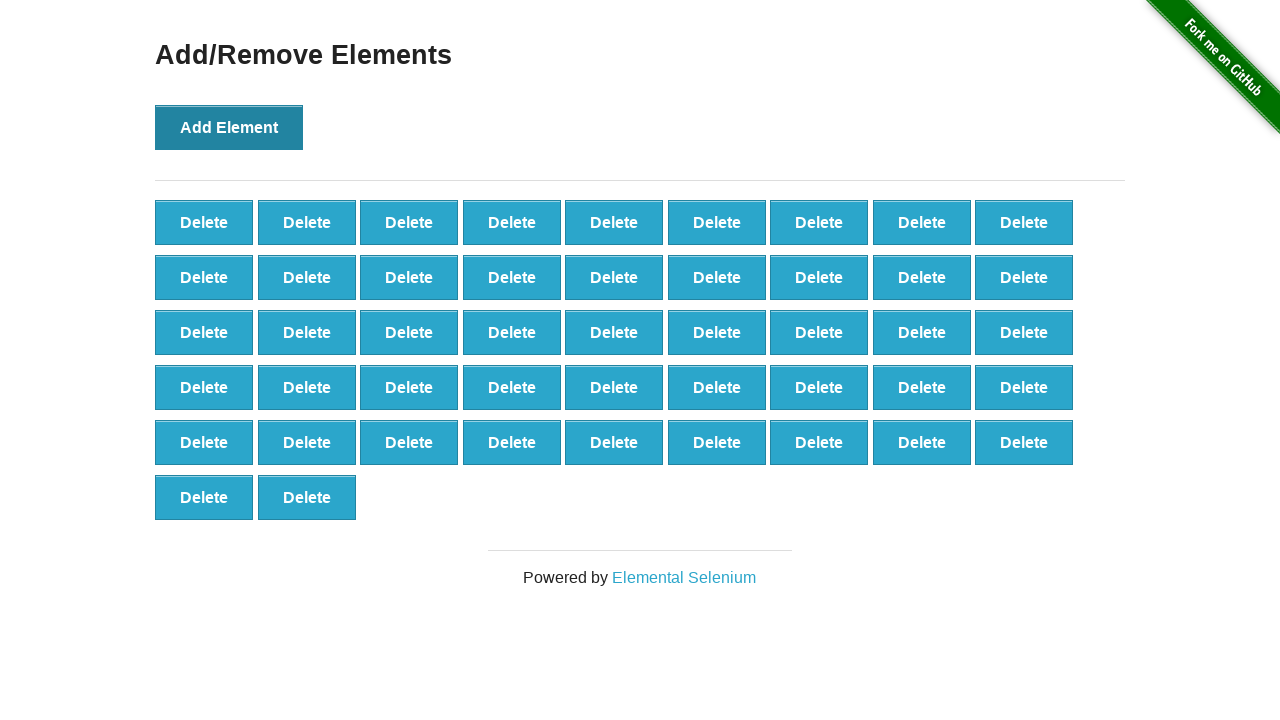

Clicked Add Element button (iteration 48/100) at (229, 127) on xpath=//*[@onclick='addElement()']
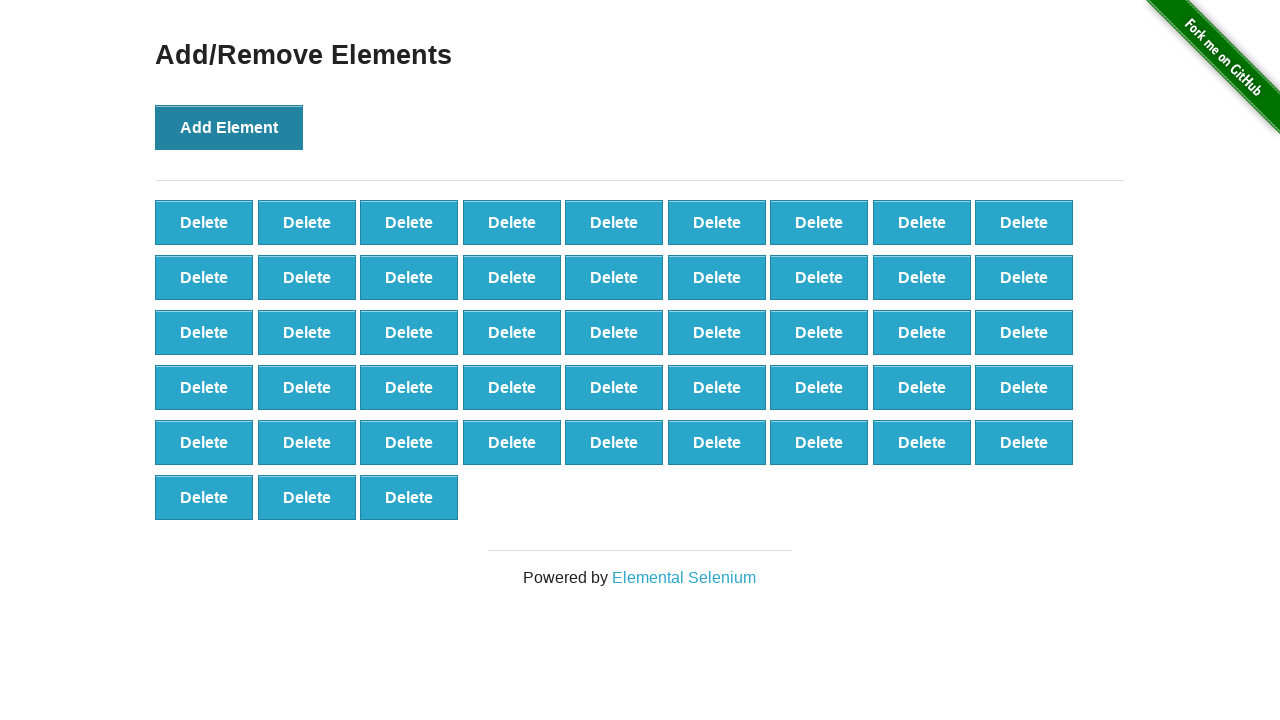

Clicked Add Element button (iteration 49/100) at (229, 127) on xpath=//*[@onclick='addElement()']
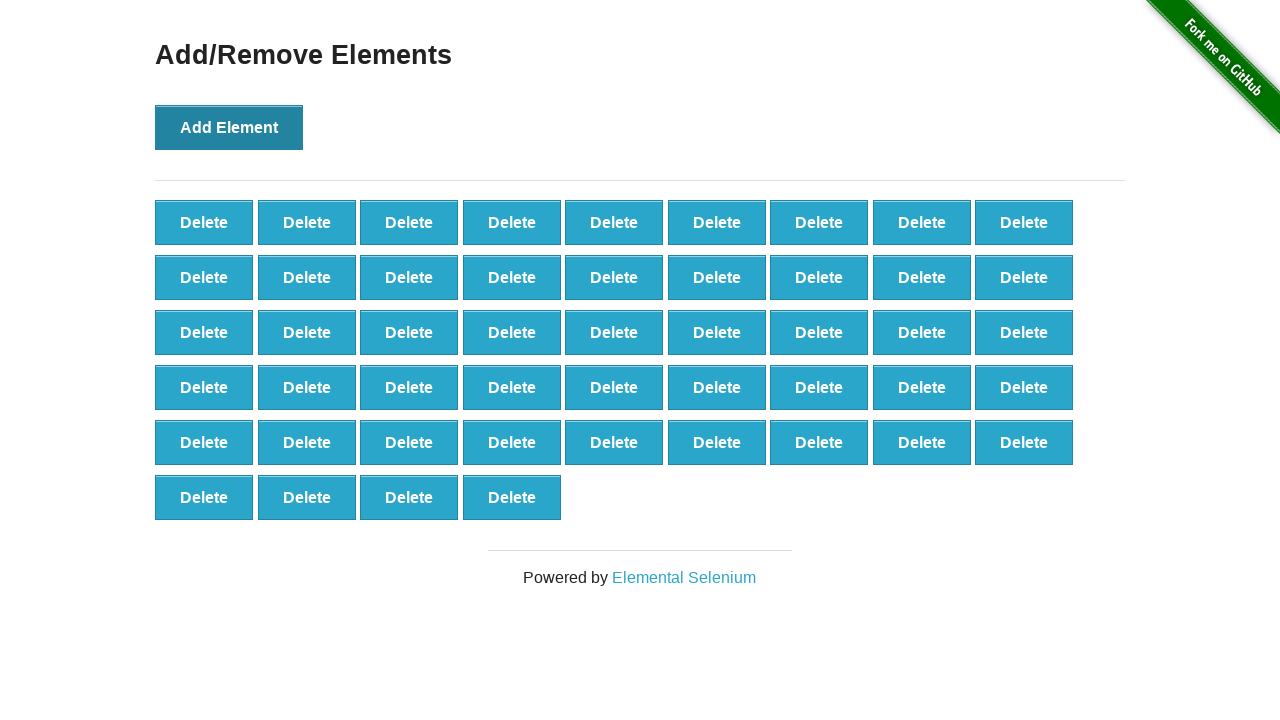

Clicked Add Element button (iteration 50/100) at (229, 127) on xpath=//*[@onclick='addElement()']
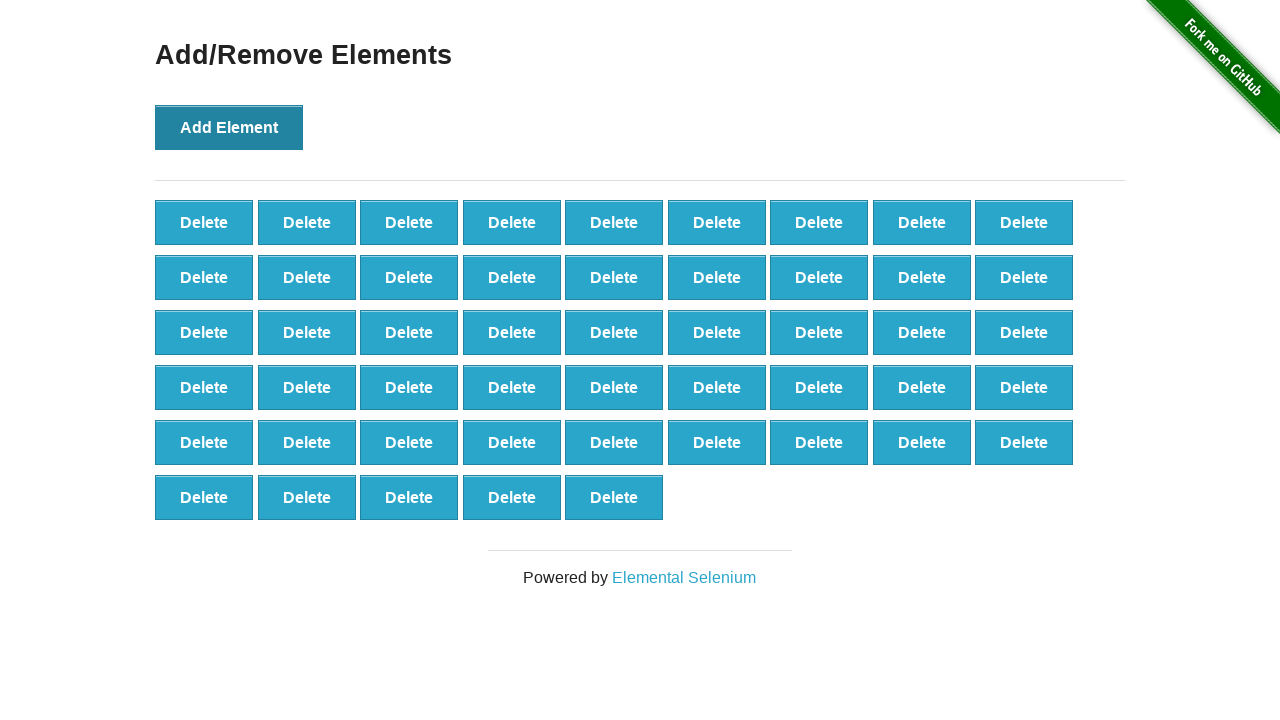

Clicked Add Element button (iteration 51/100) at (229, 127) on xpath=//*[@onclick='addElement()']
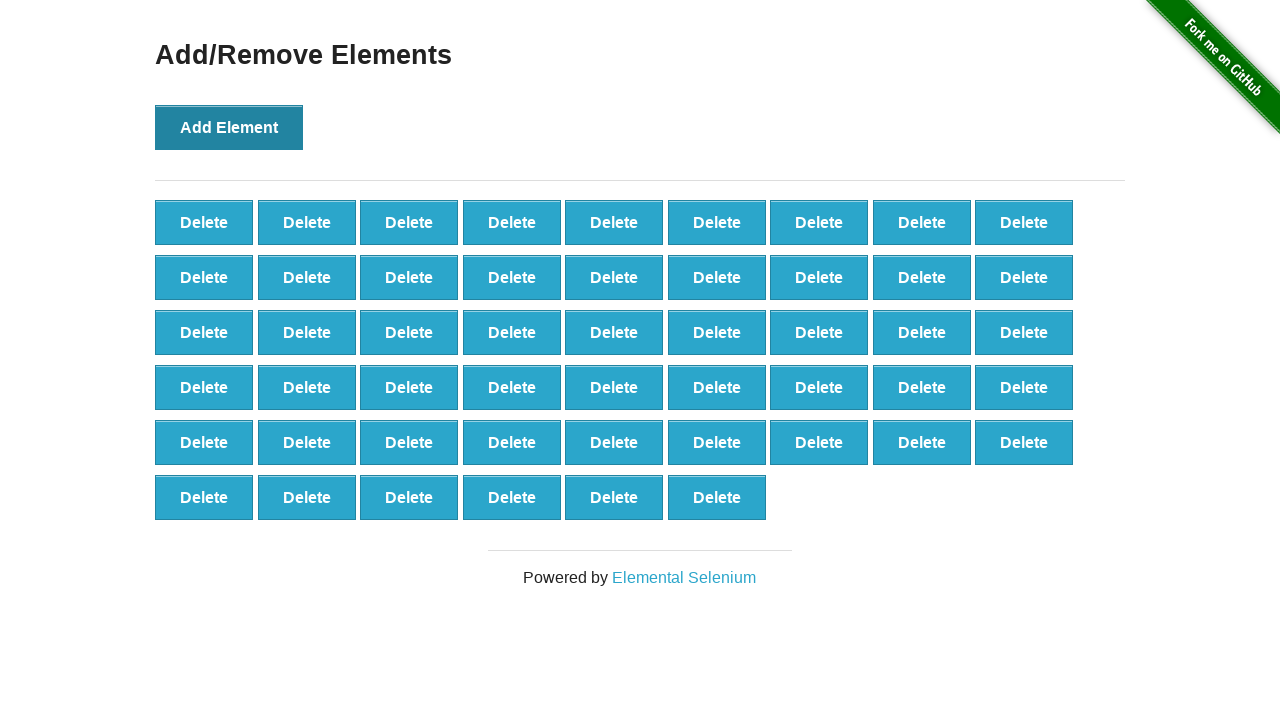

Clicked Add Element button (iteration 52/100) at (229, 127) on xpath=//*[@onclick='addElement()']
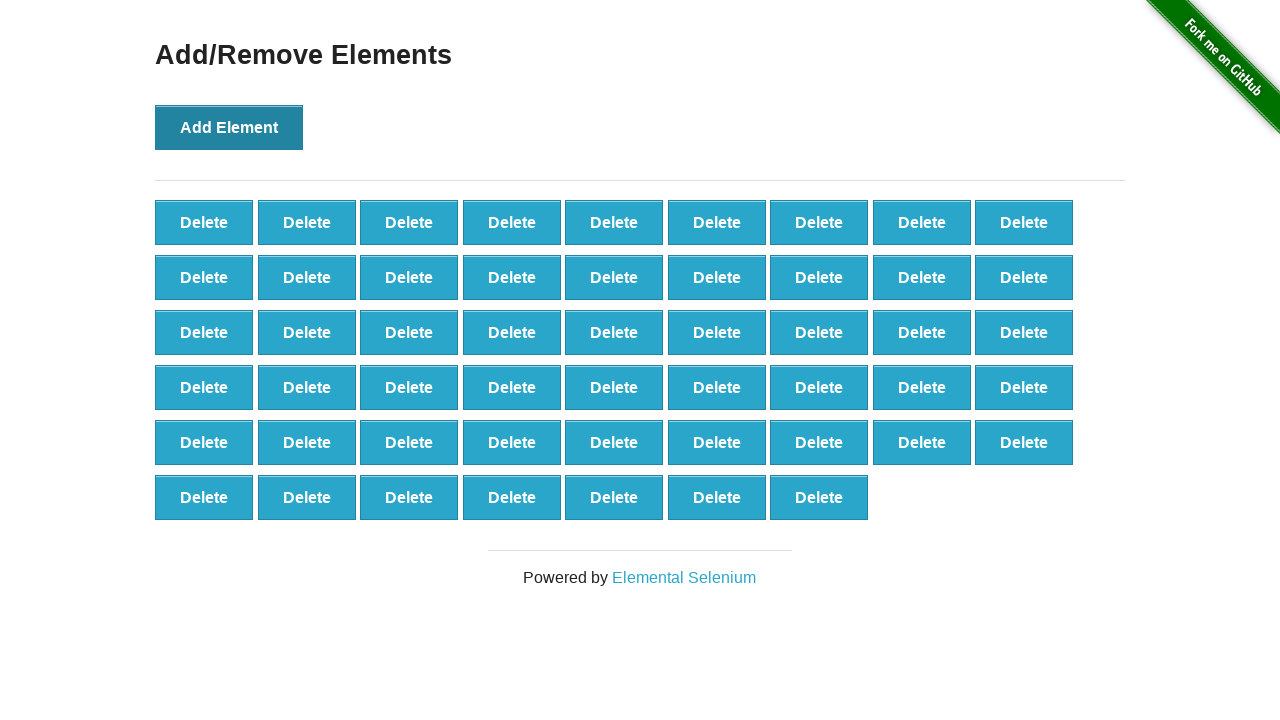

Clicked Add Element button (iteration 53/100) at (229, 127) on xpath=//*[@onclick='addElement()']
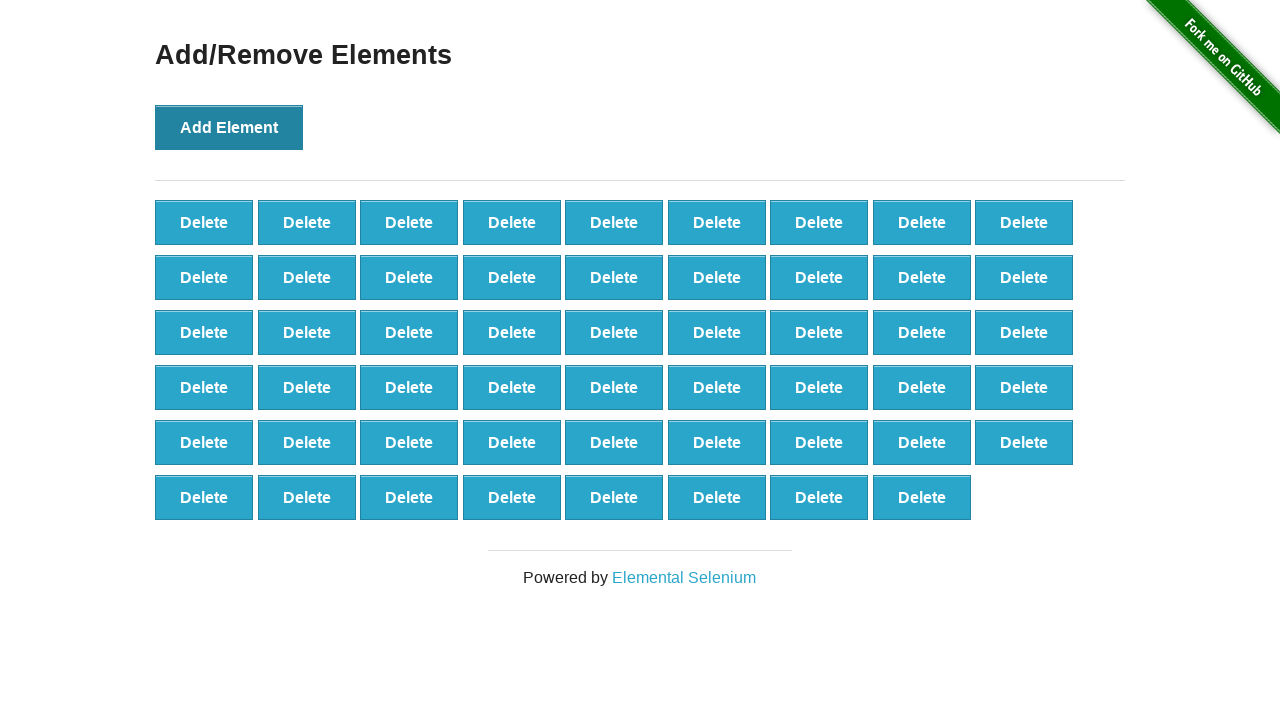

Clicked Add Element button (iteration 54/100) at (229, 127) on xpath=//*[@onclick='addElement()']
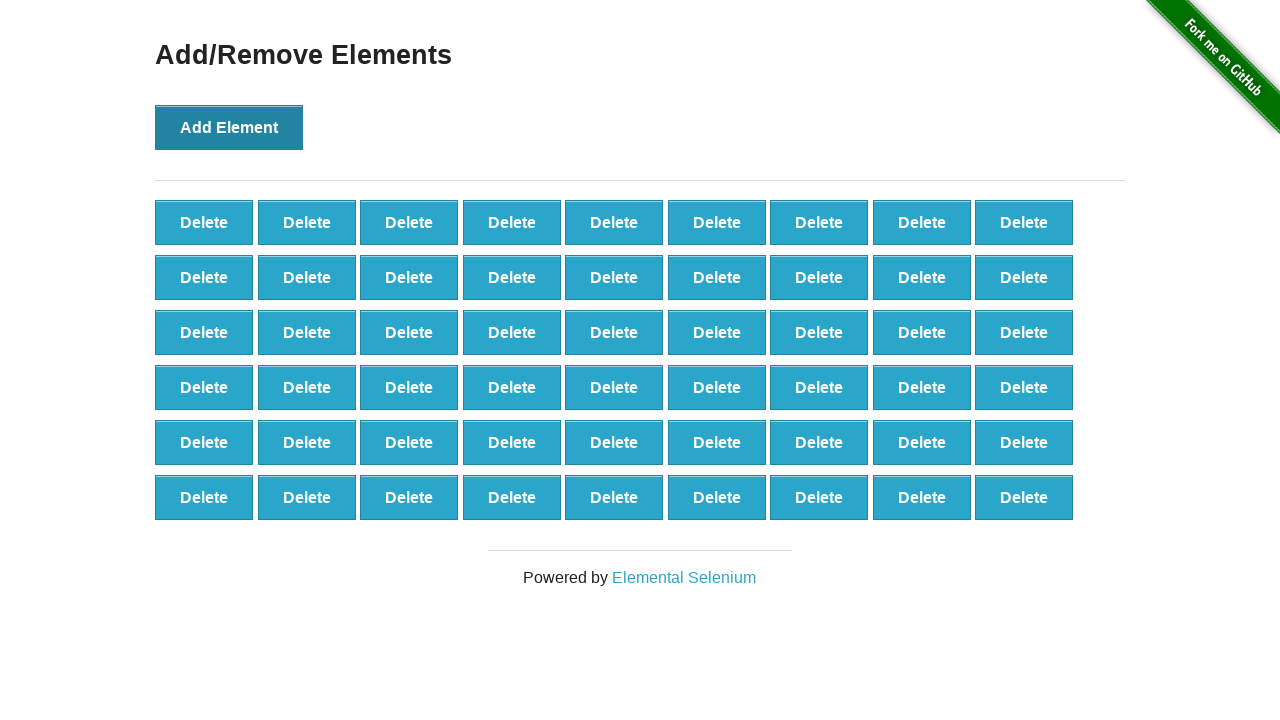

Clicked Add Element button (iteration 55/100) at (229, 127) on xpath=//*[@onclick='addElement()']
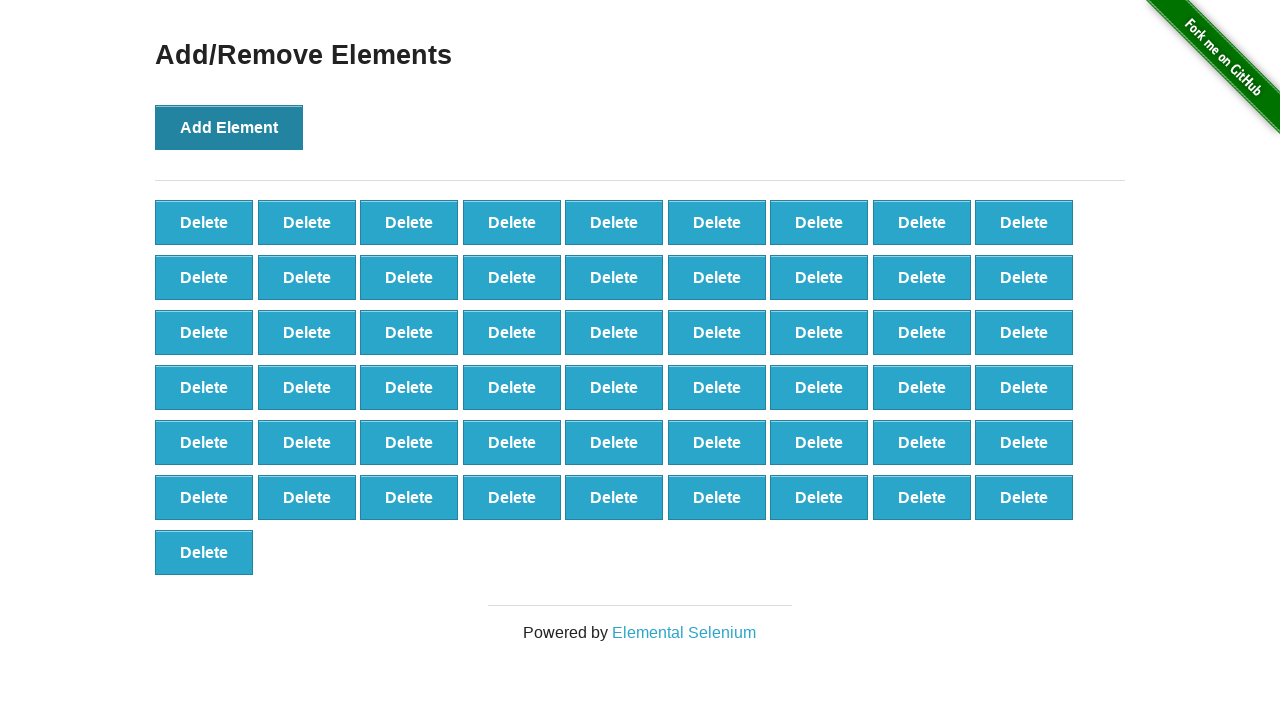

Clicked Add Element button (iteration 56/100) at (229, 127) on xpath=//*[@onclick='addElement()']
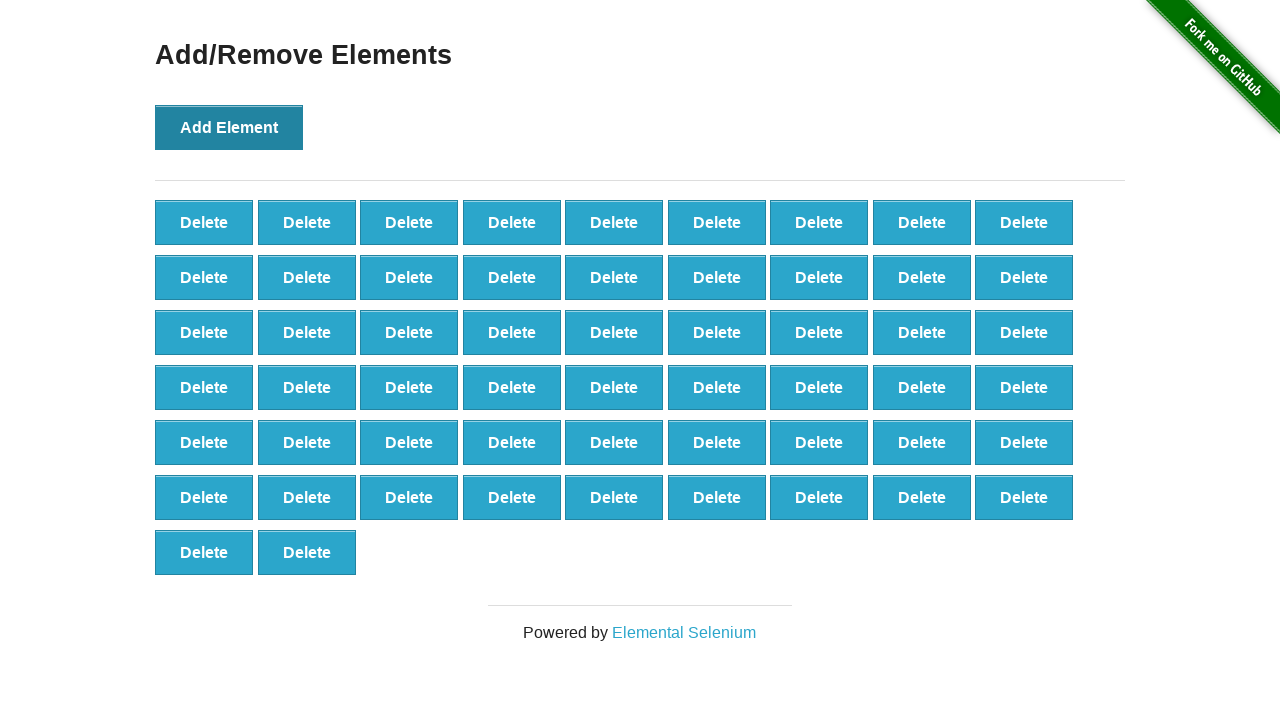

Clicked Add Element button (iteration 57/100) at (229, 127) on xpath=//*[@onclick='addElement()']
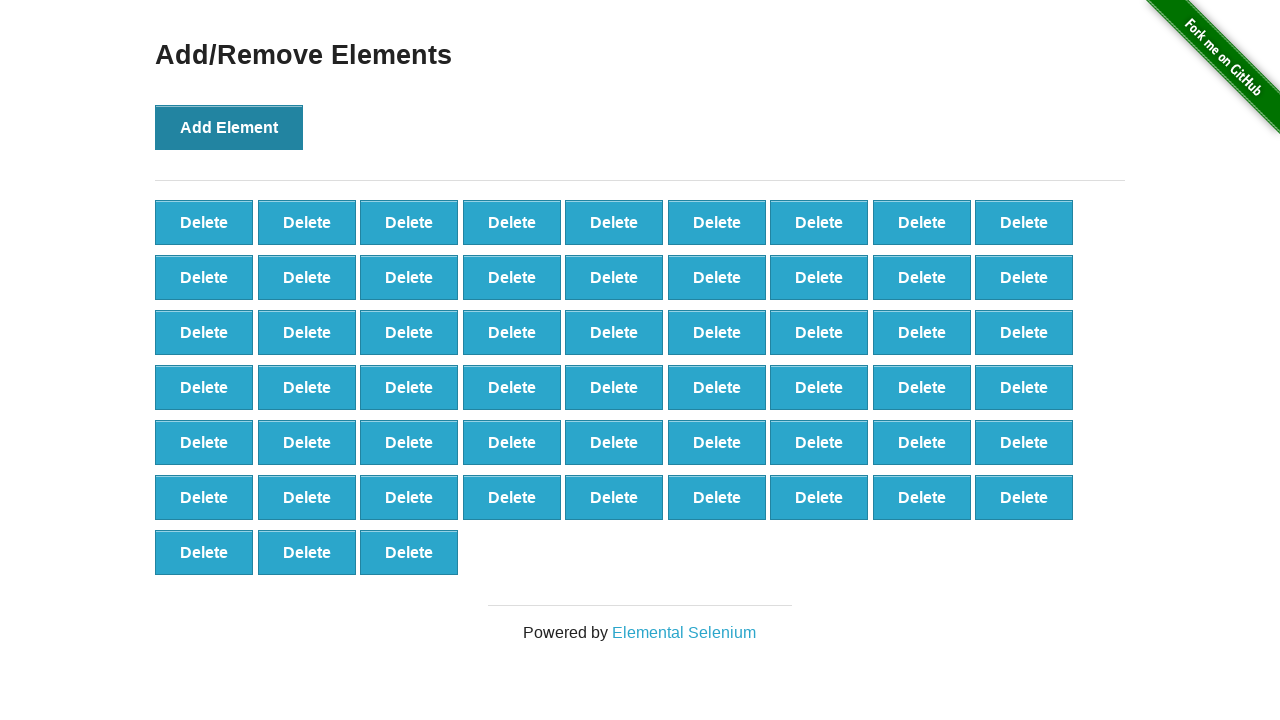

Clicked Add Element button (iteration 58/100) at (229, 127) on xpath=//*[@onclick='addElement()']
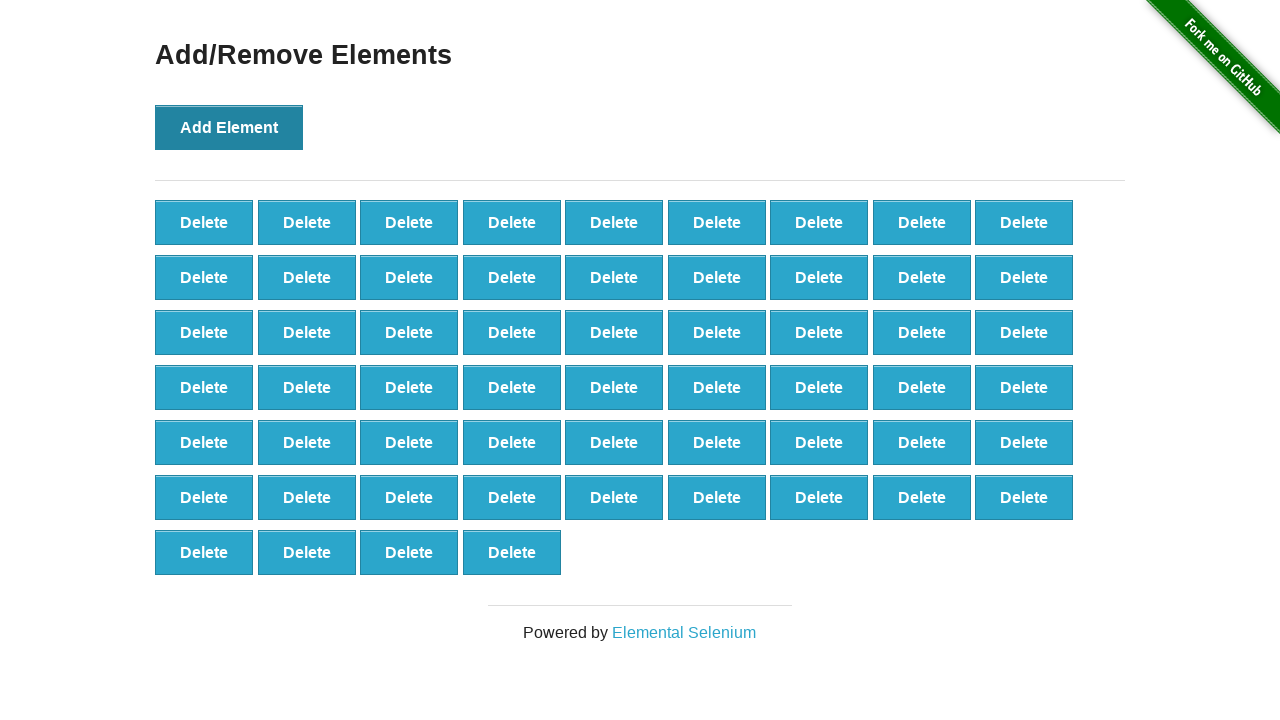

Clicked Add Element button (iteration 59/100) at (229, 127) on xpath=//*[@onclick='addElement()']
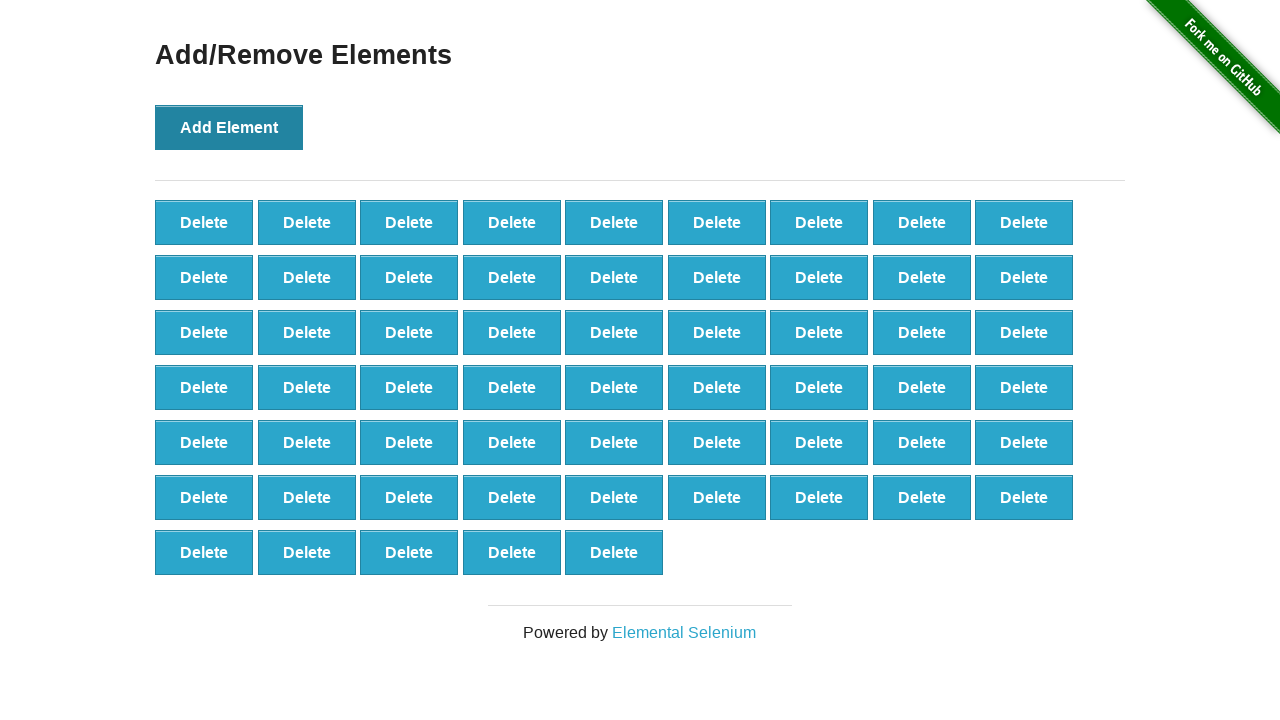

Clicked Add Element button (iteration 60/100) at (229, 127) on xpath=//*[@onclick='addElement()']
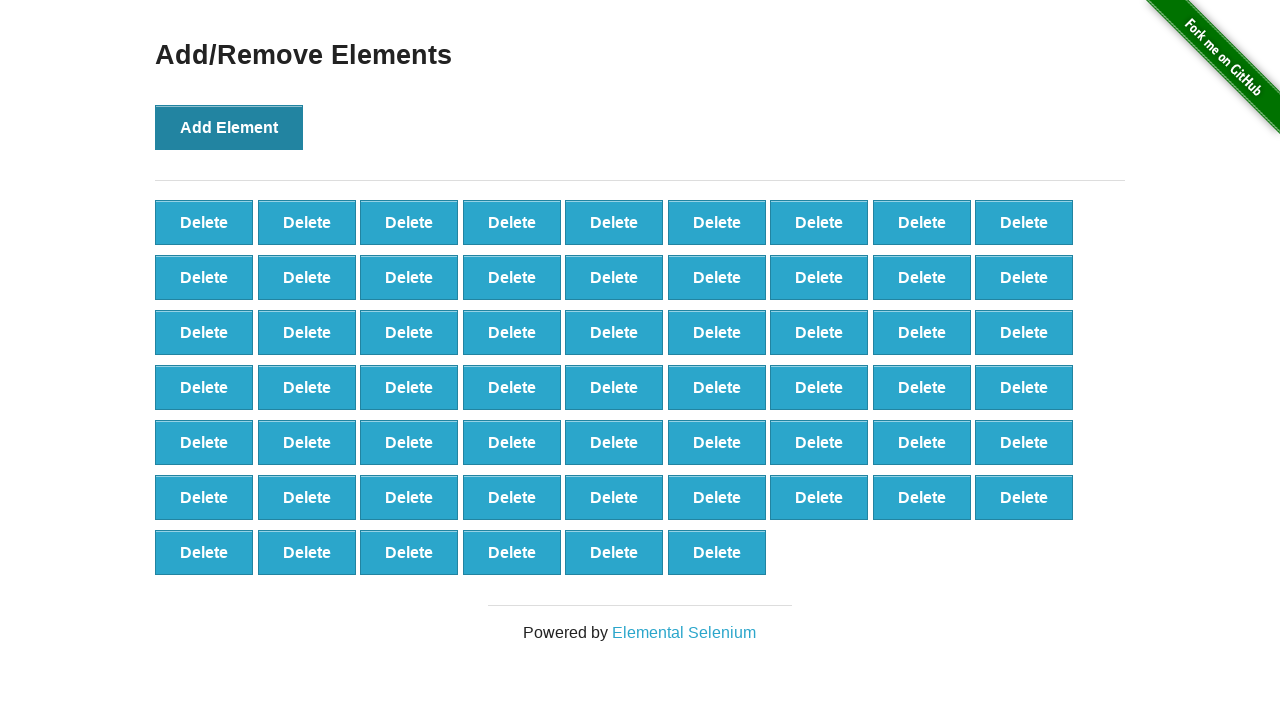

Clicked Add Element button (iteration 61/100) at (229, 127) on xpath=//*[@onclick='addElement()']
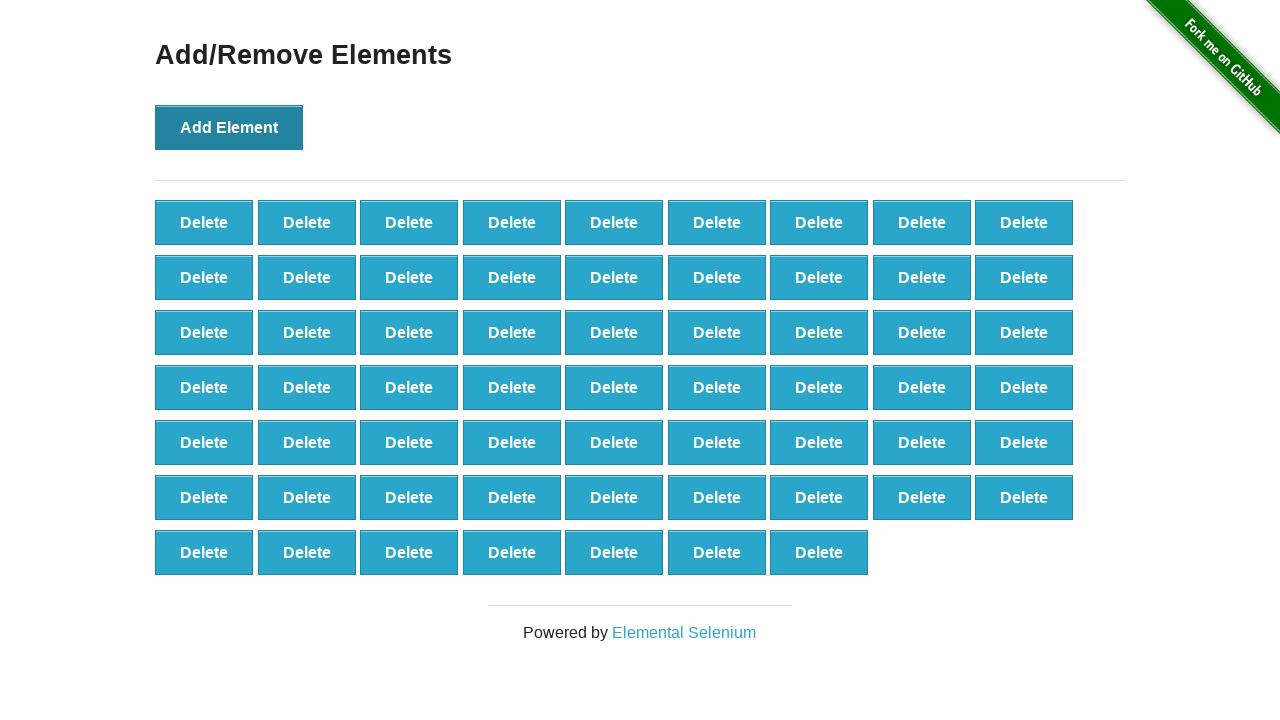

Clicked Add Element button (iteration 62/100) at (229, 127) on xpath=//*[@onclick='addElement()']
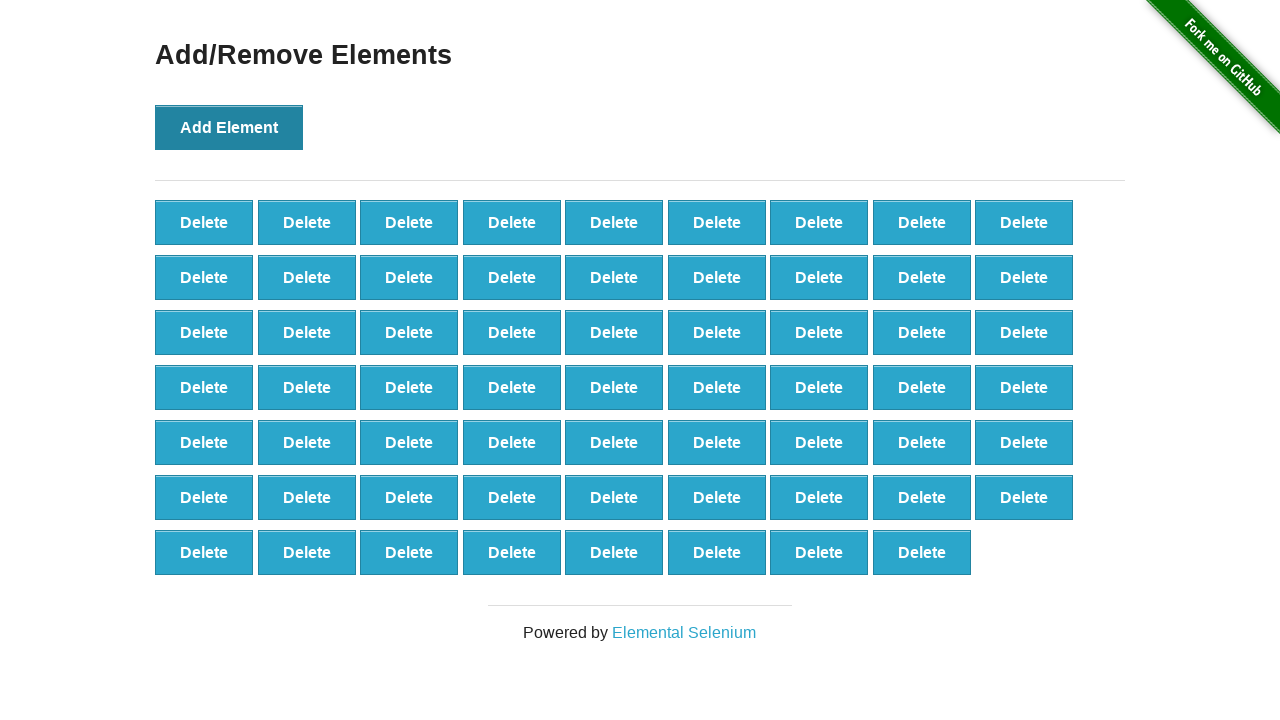

Clicked Add Element button (iteration 63/100) at (229, 127) on xpath=//*[@onclick='addElement()']
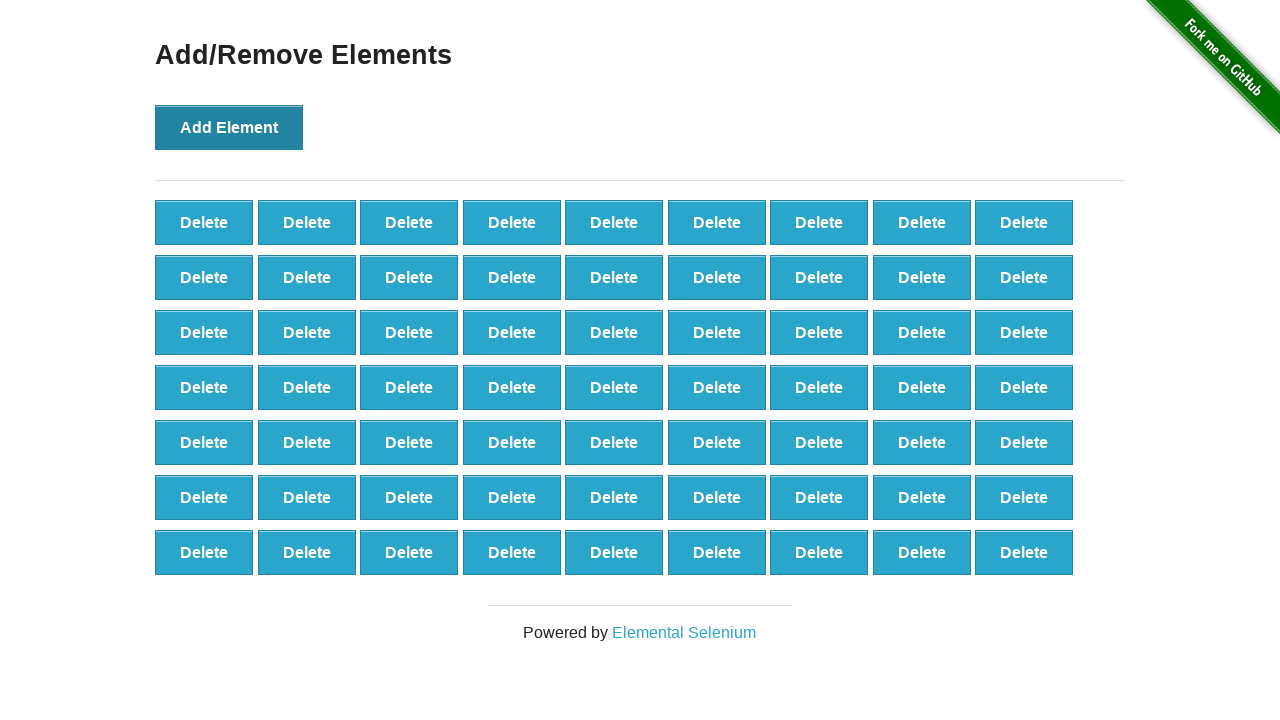

Clicked Add Element button (iteration 64/100) at (229, 127) on xpath=//*[@onclick='addElement()']
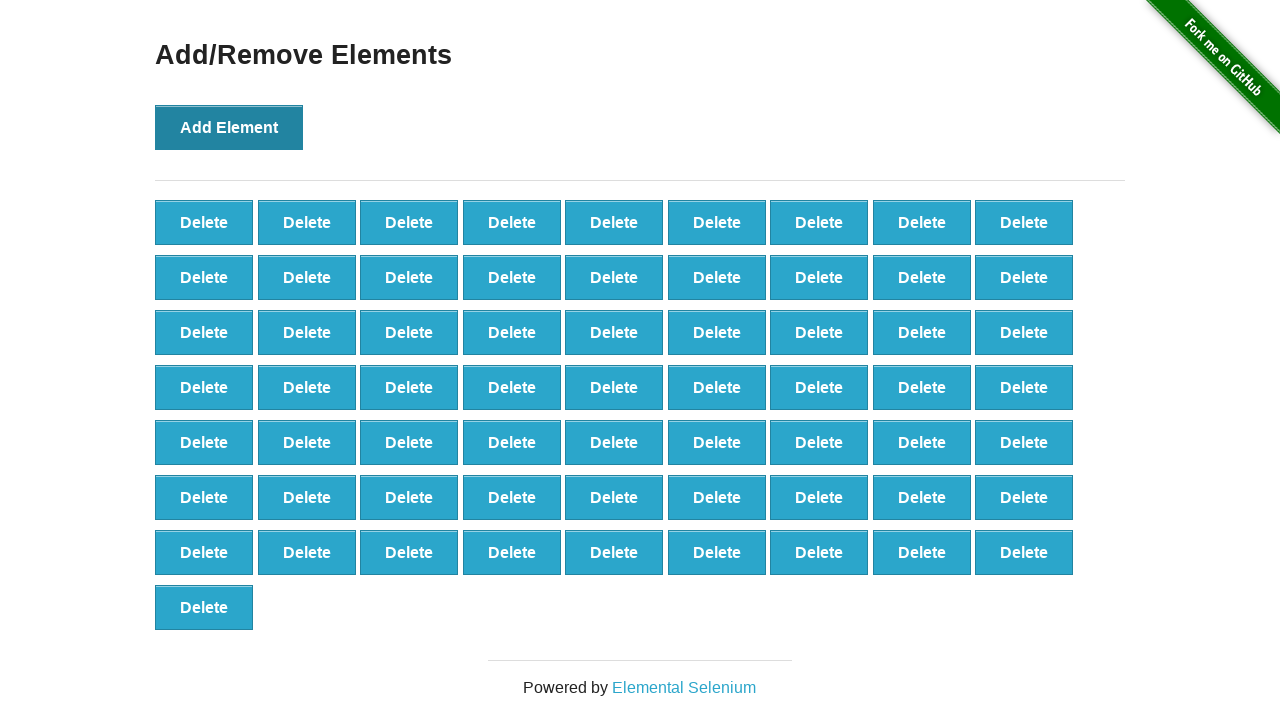

Clicked Add Element button (iteration 65/100) at (229, 127) on xpath=//*[@onclick='addElement()']
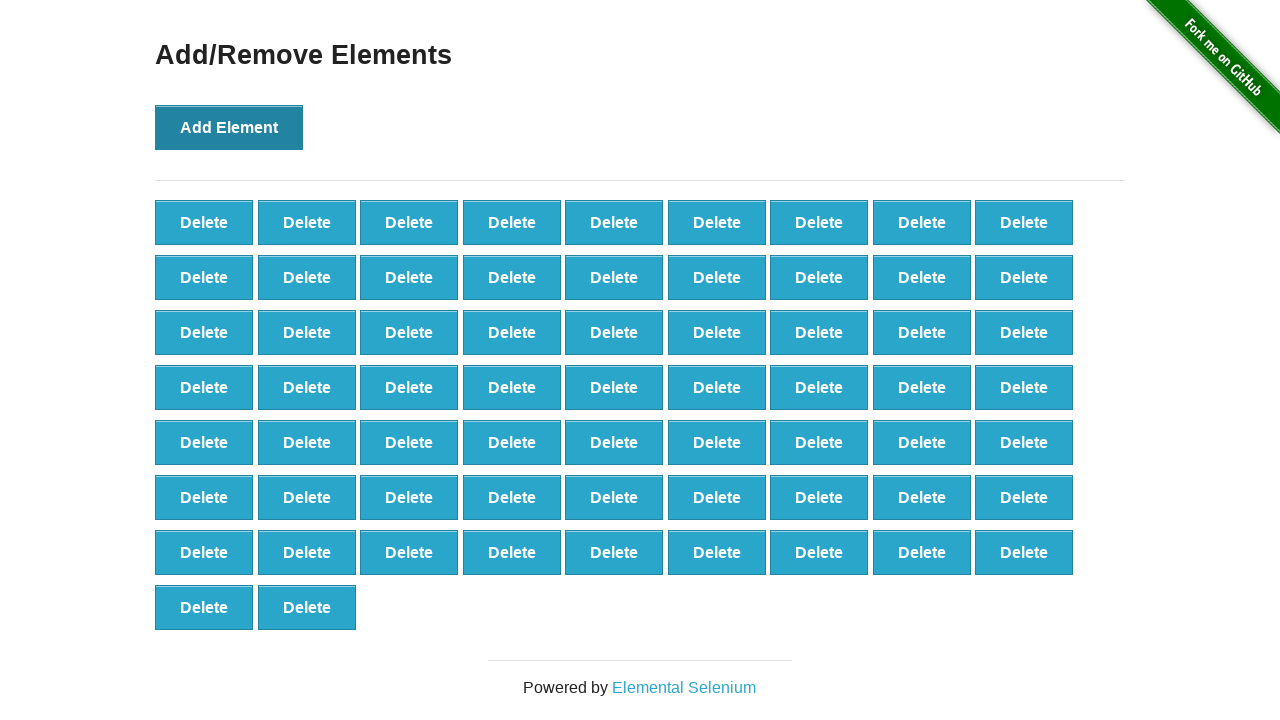

Clicked Add Element button (iteration 66/100) at (229, 127) on xpath=//*[@onclick='addElement()']
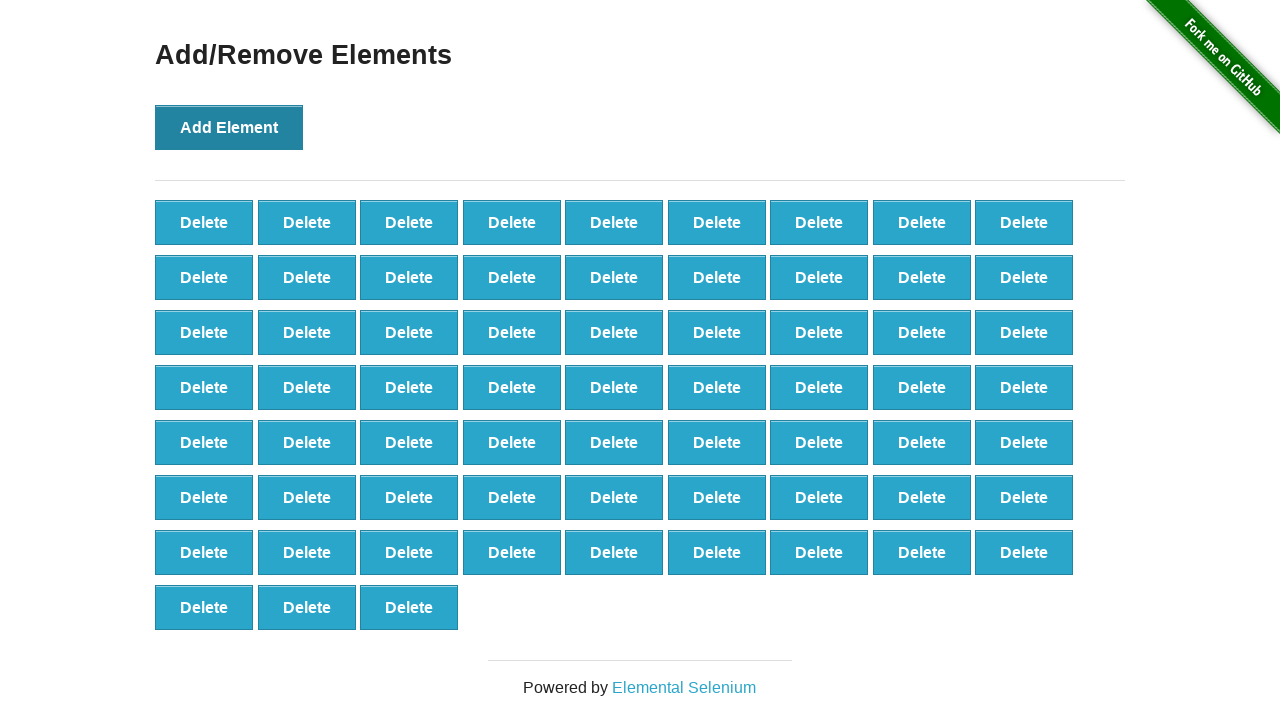

Clicked Add Element button (iteration 67/100) at (229, 127) on xpath=//*[@onclick='addElement()']
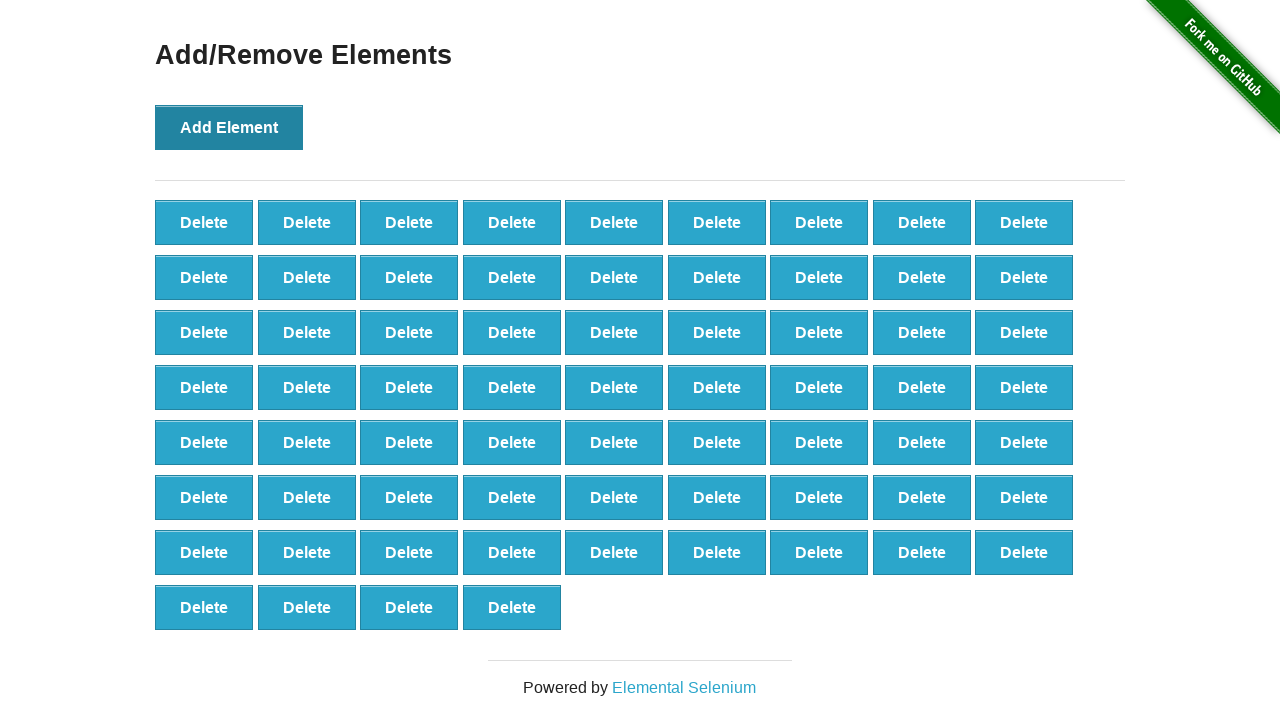

Clicked Add Element button (iteration 68/100) at (229, 127) on xpath=//*[@onclick='addElement()']
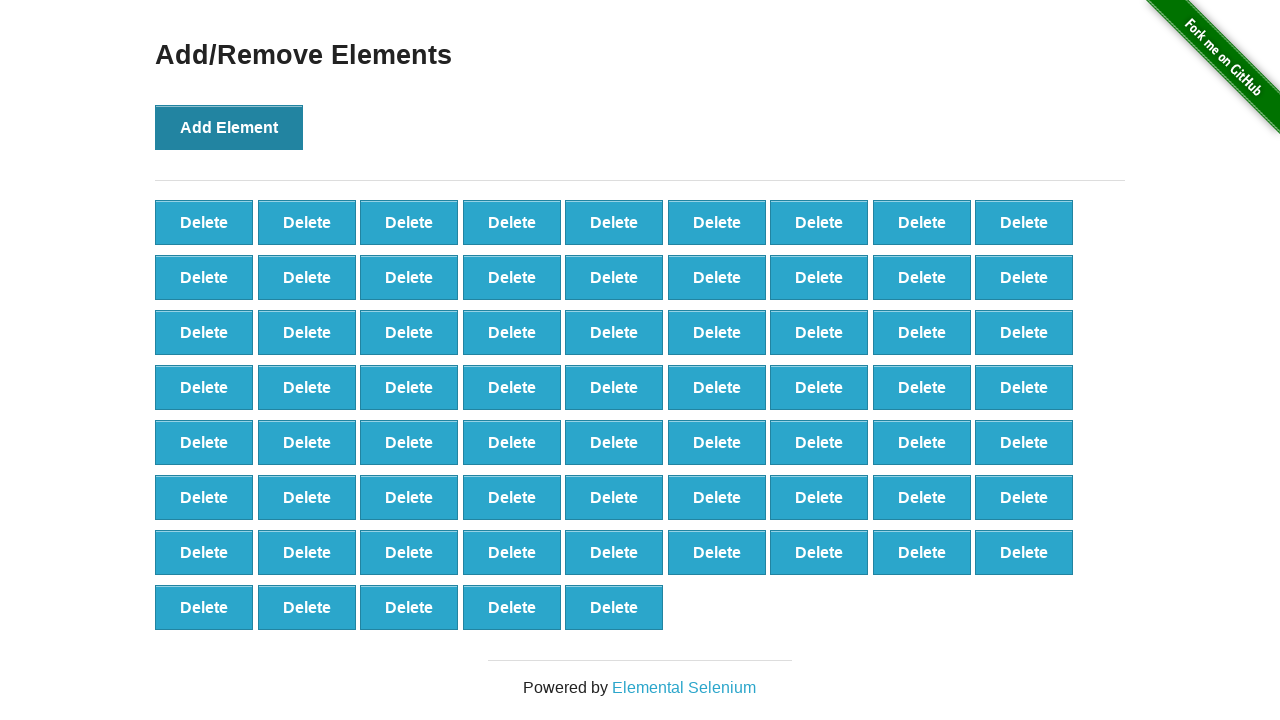

Clicked Add Element button (iteration 69/100) at (229, 127) on xpath=//*[@onclick='addElement()']
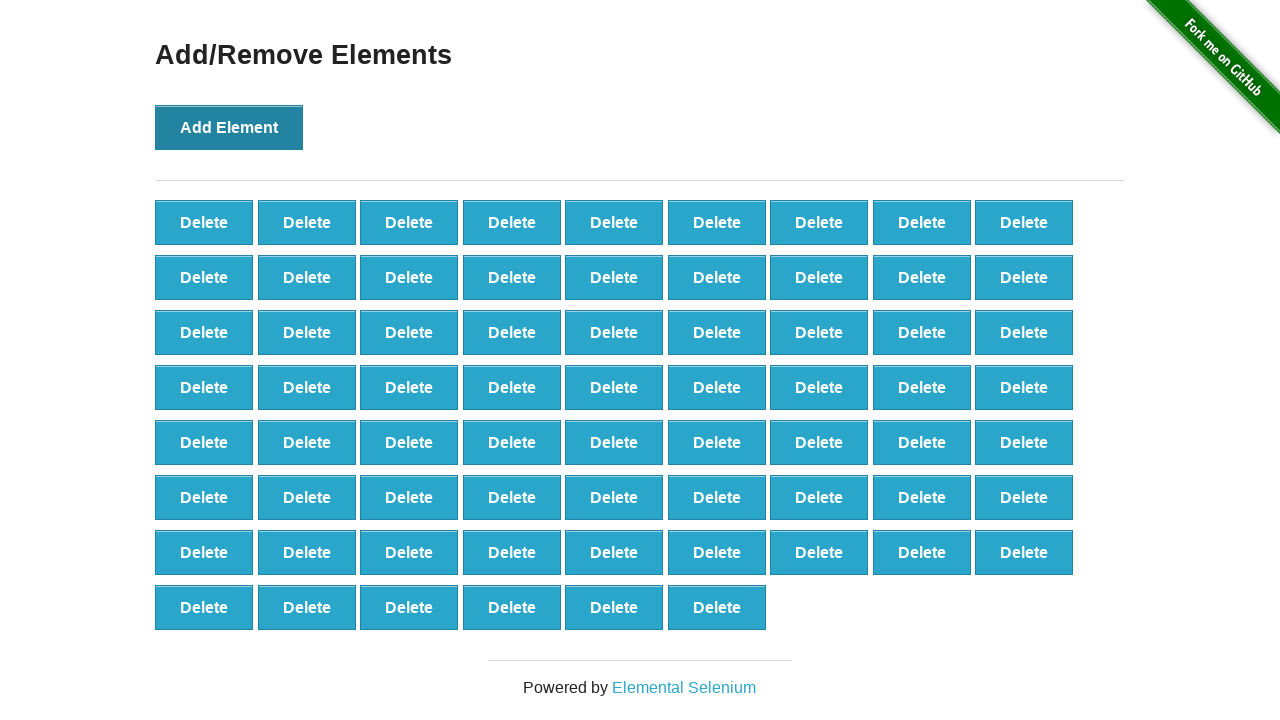

Clicked Add Element button (iteration 70/100) at (229, 127) on xpath=//*[@onclick='addElement()']
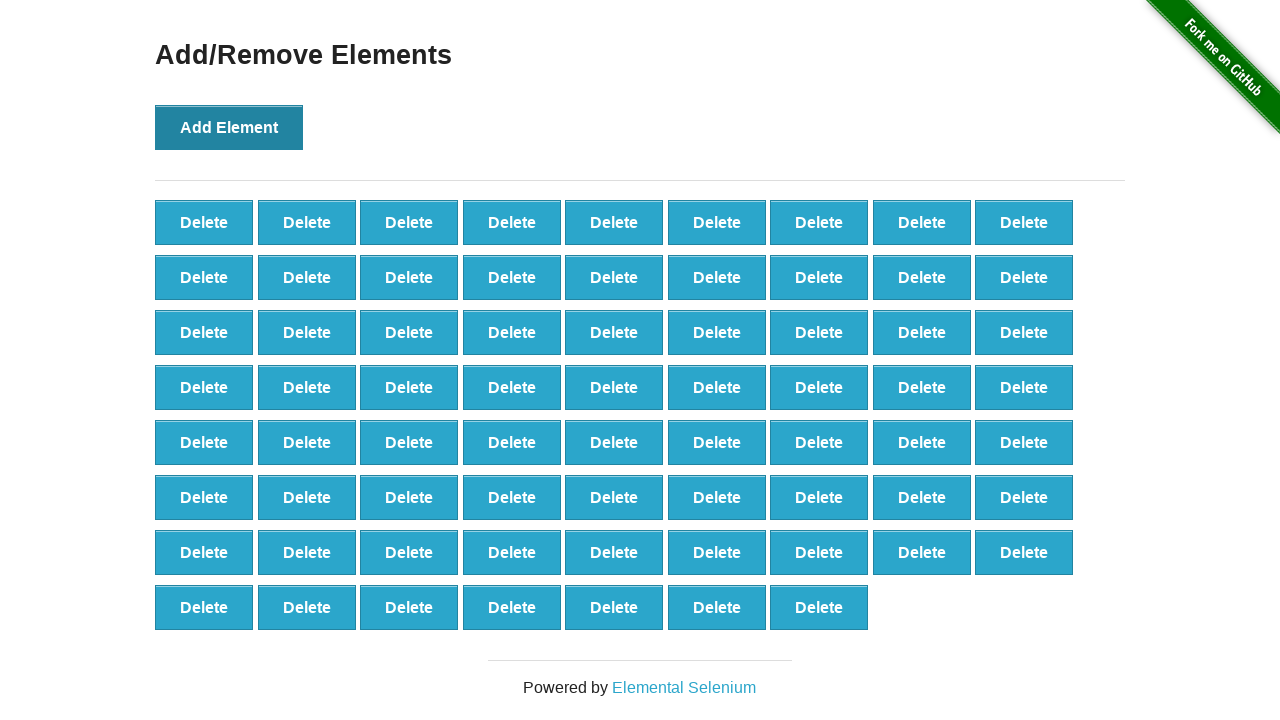

Clicked Add Element button (iteration 71/100) at (229, 127) on xpath=//*[@onclick='addElement()']
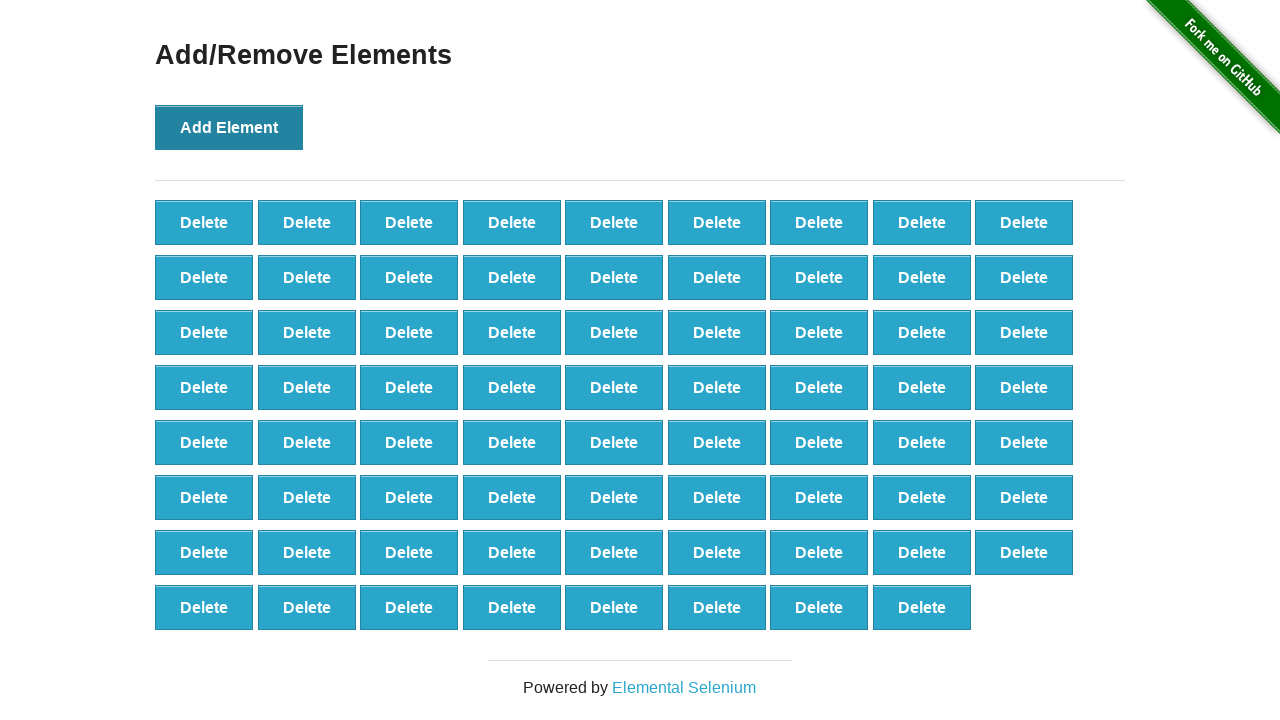

Clicked Add Element button (iteration 72/100) at (229, 127) on xpath=//*[@onclick='addElement()']
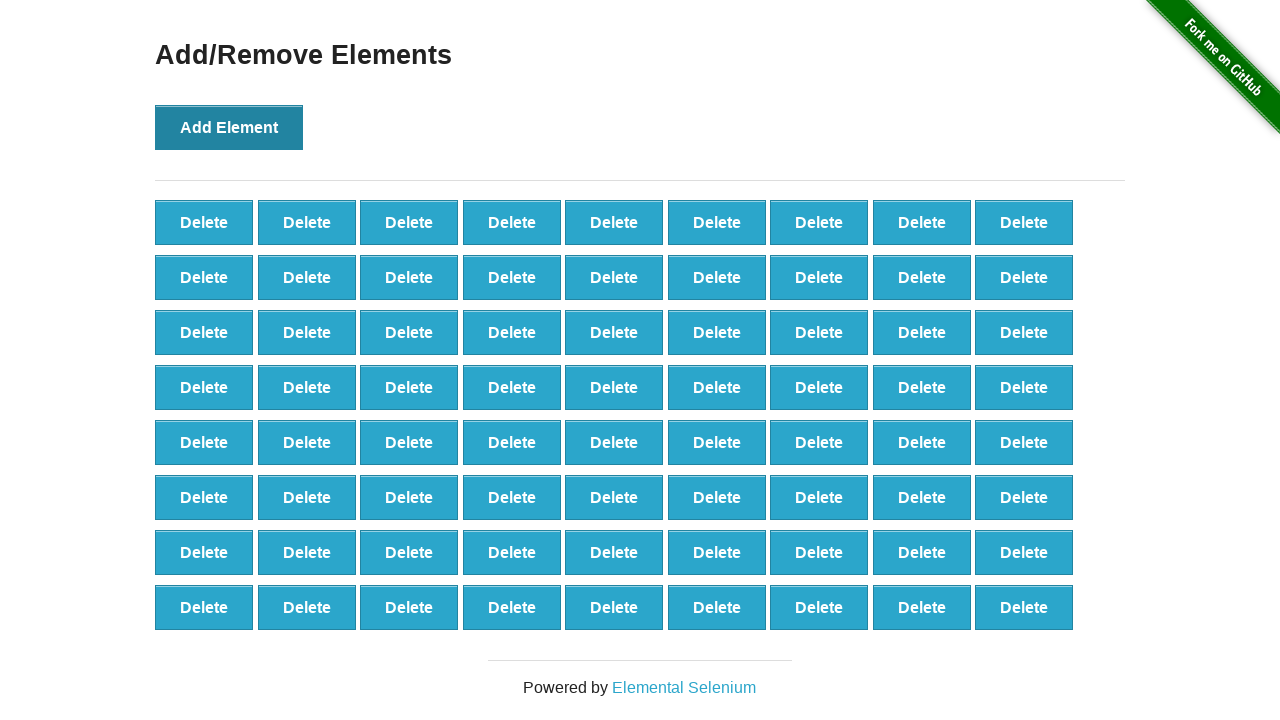

Clicked Add Element button (iteration 73/100) at (229, 127) on xpath=//*[@onclick='addElement()']
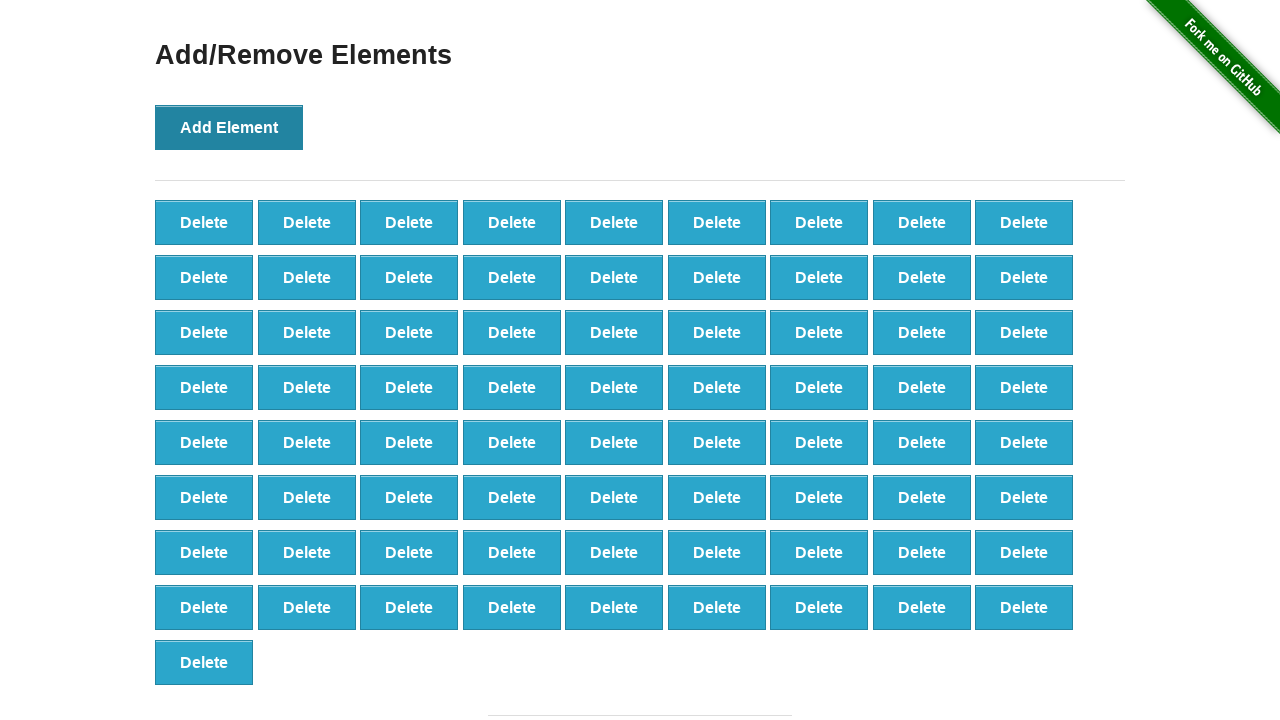

Clicked Add Element button (iteration 74/100) at (229, 127) on xpath=//*[@onclick='addElement()']
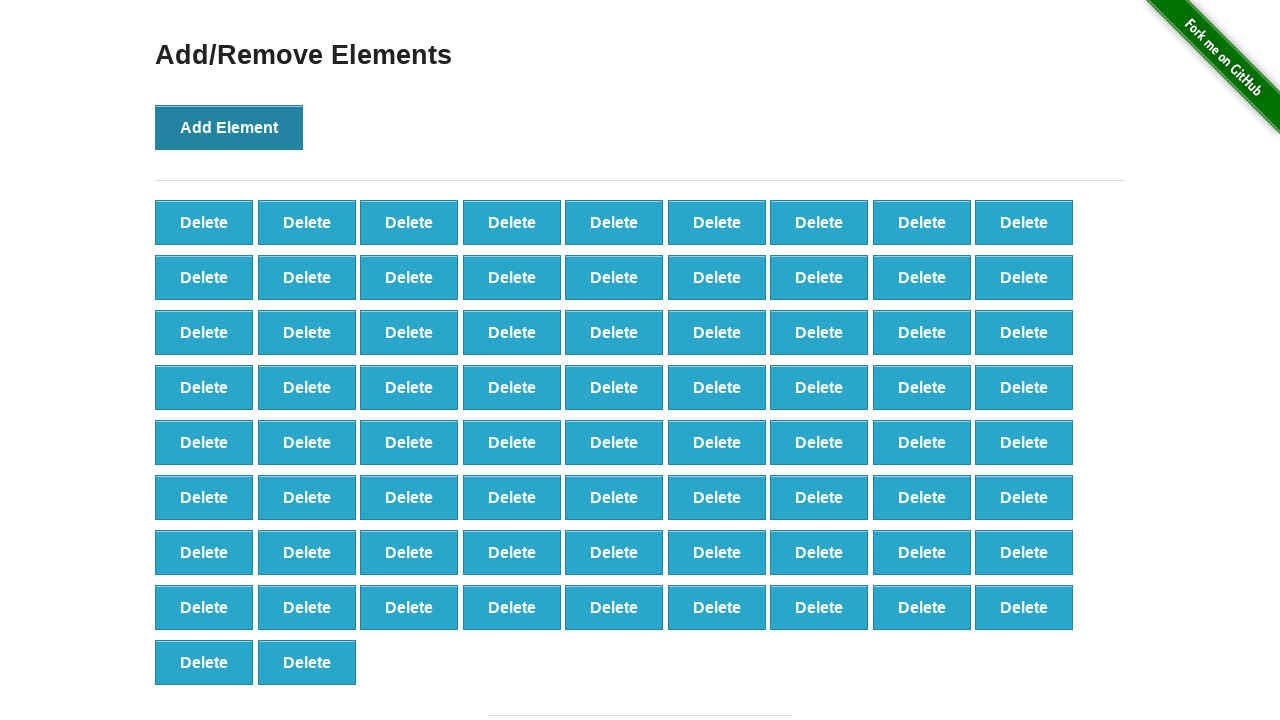

Clicked Add Element button (iteration 75/100) at (229, 127) on xpath=//*[@onclick='addElement()']
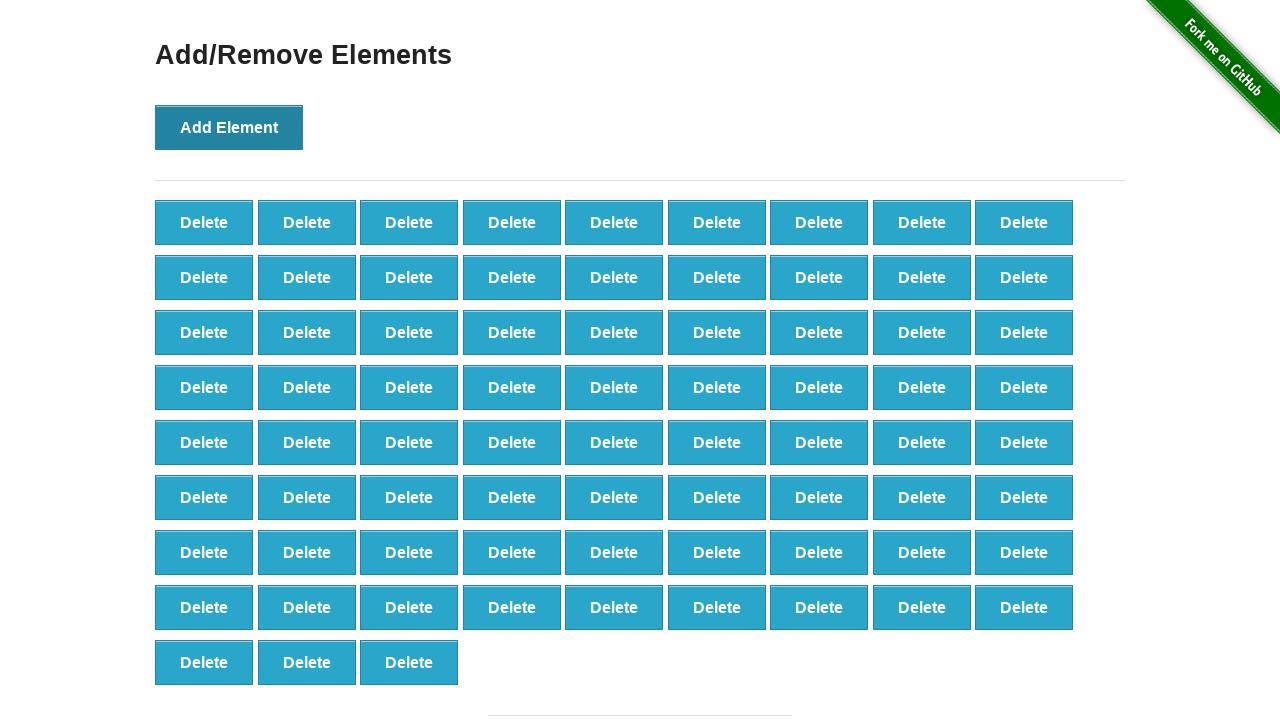

Clicked Add Element button (iteration 76/100) at (229, 127) on xpath=//*[@onclick='addElement()']
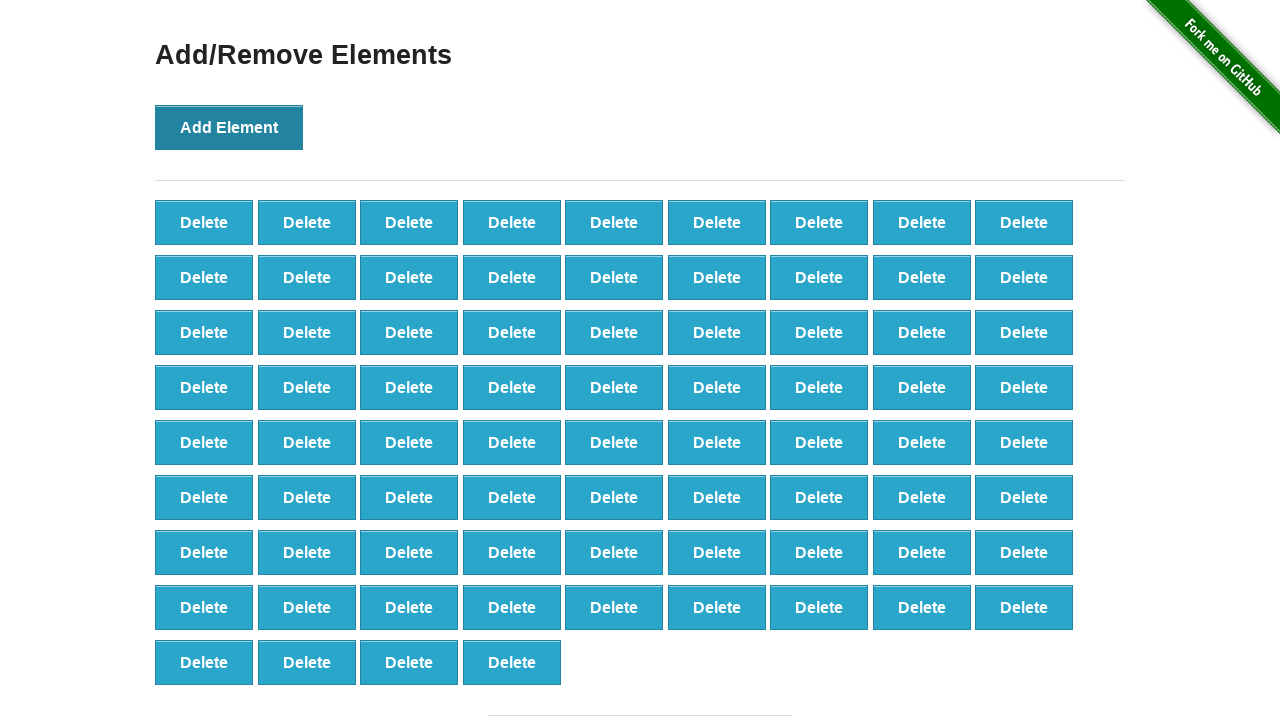

Clicked Add Element button (iteration 77/100) at (229, 127) on xpath=//*[@onclick='addElement()']
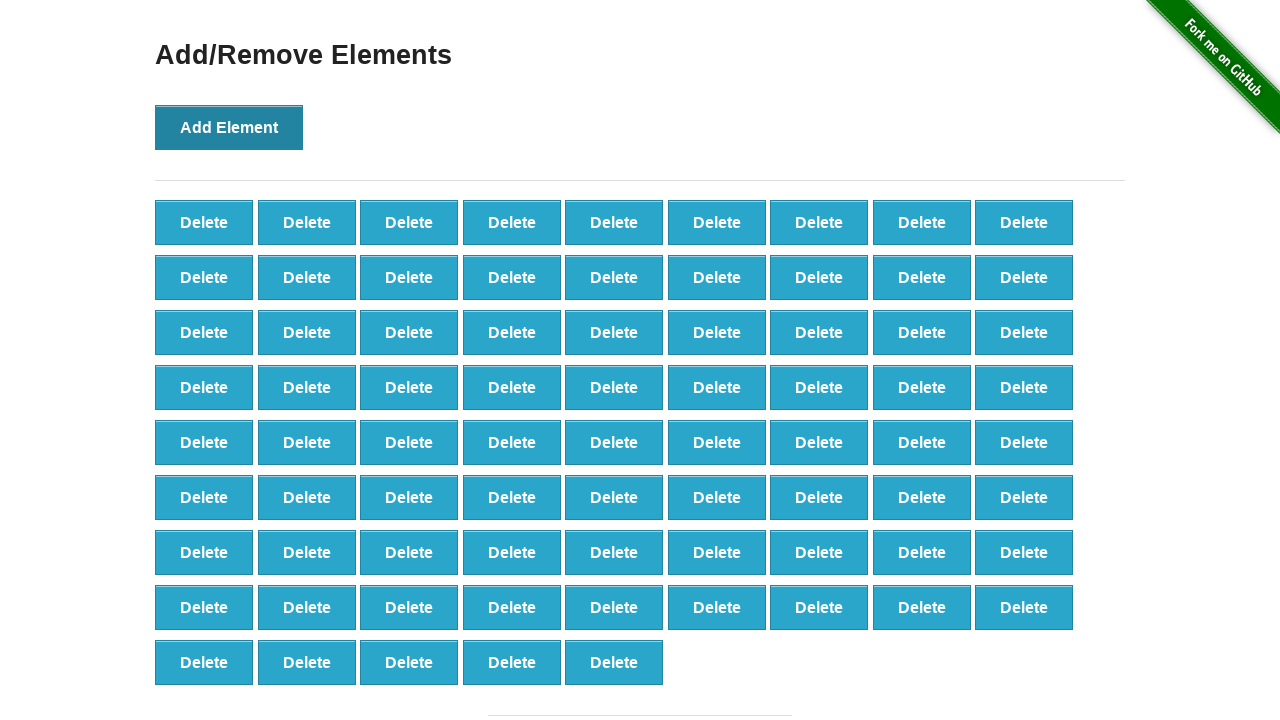

Clicked Add Element button (iteration 78/100) at (229, 127) on xpath=//*[@onclick='addElement()']
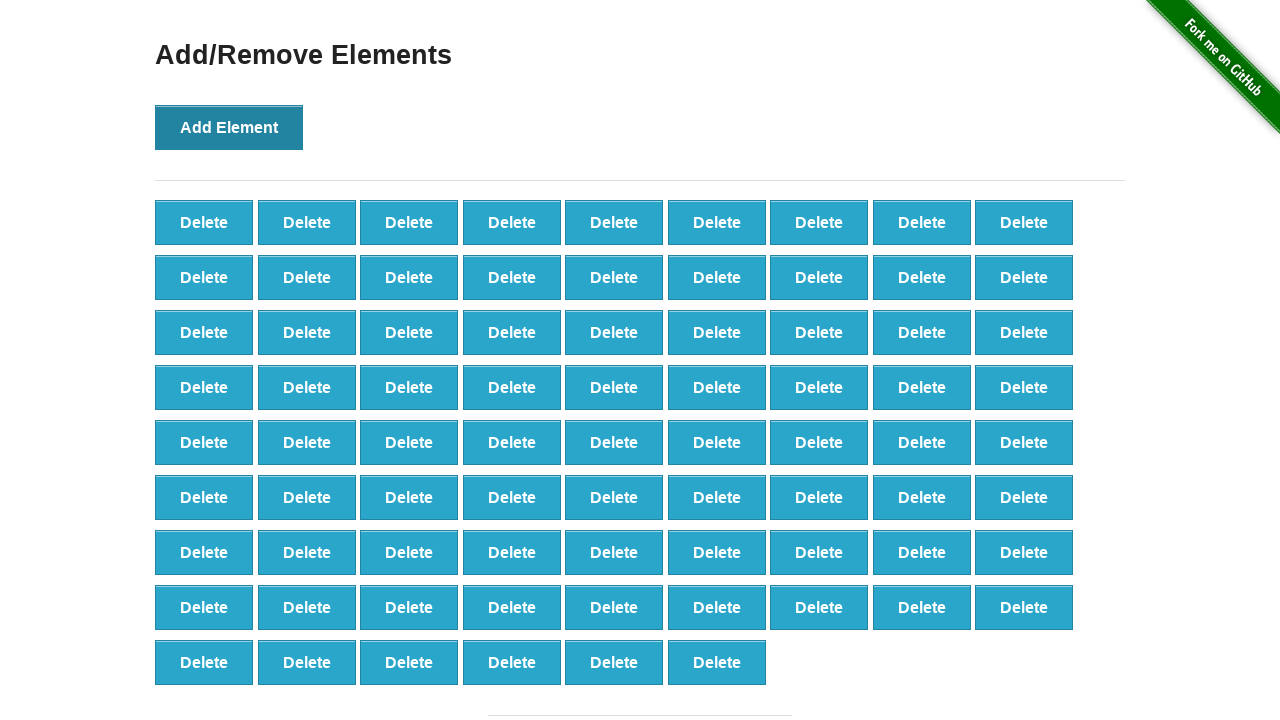

Clicked Add Element button (iteration 79/100) at (229, 127) on xpath=//*[@onclick='addElement()']
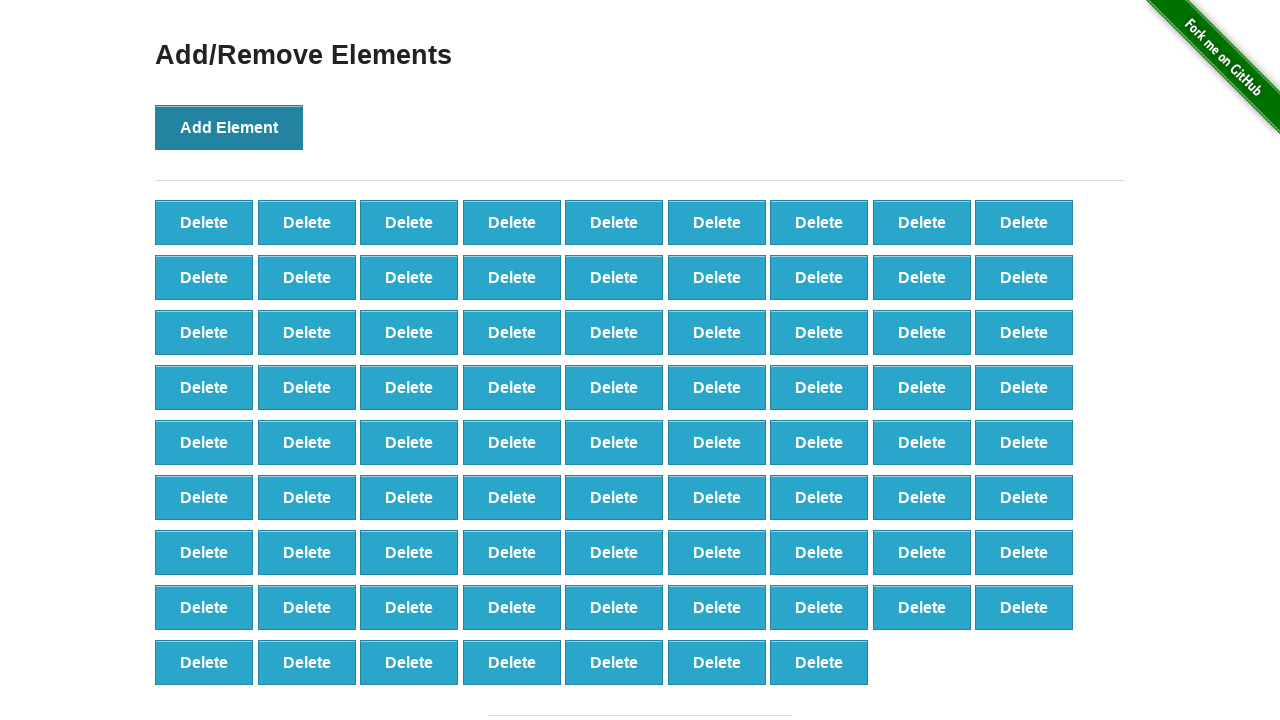

Clicked Add Element button (iteration 80/100) at (229, 127) on xpath=//*[@onclick='addElement()']
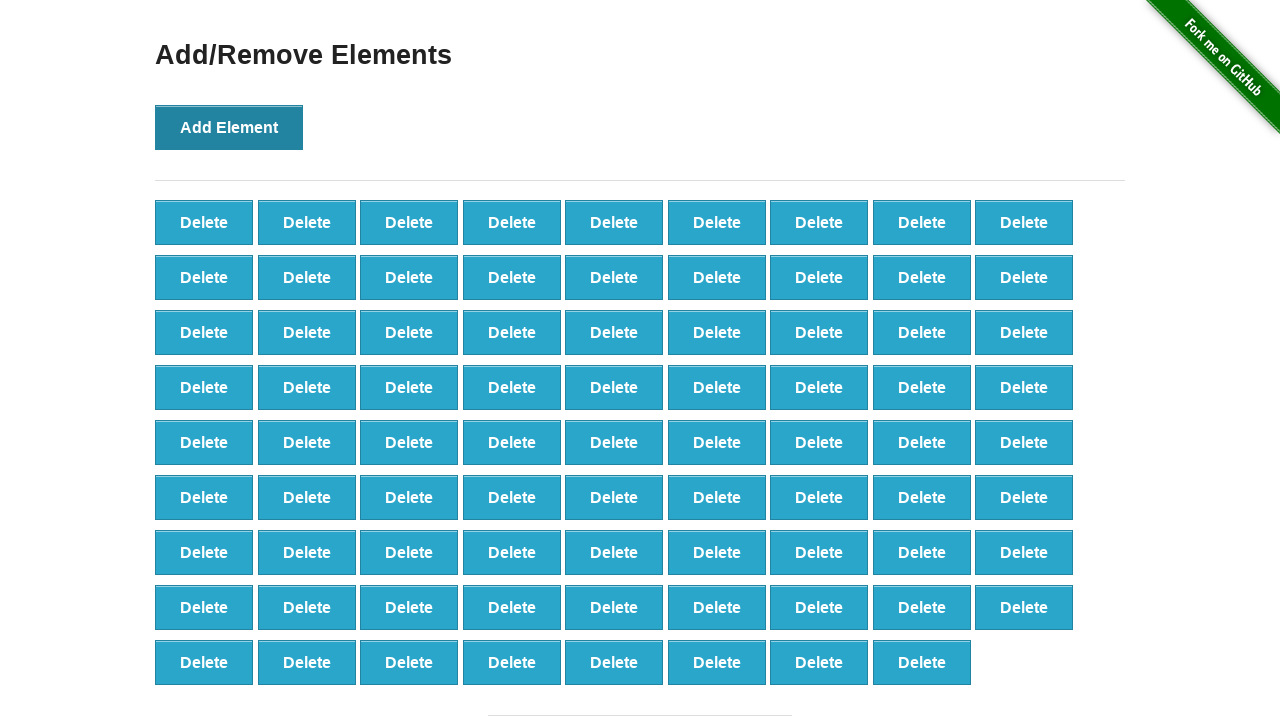

Clicked Add Element button (iteration 81/100) at (229, 127) on xpath=//*[@onclick='addElement()']
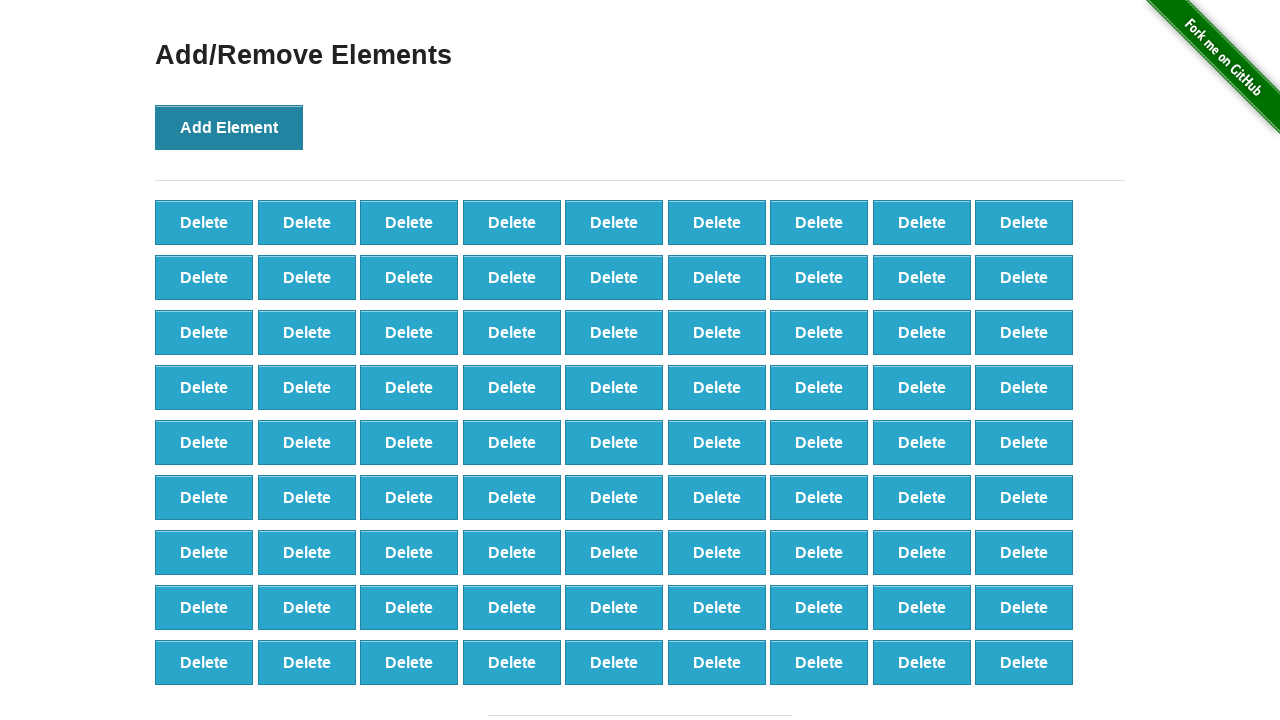

Clicked Add Element button (iteration 82/100) at (229, 127) on xpath=//*[@onclick='addElement()']
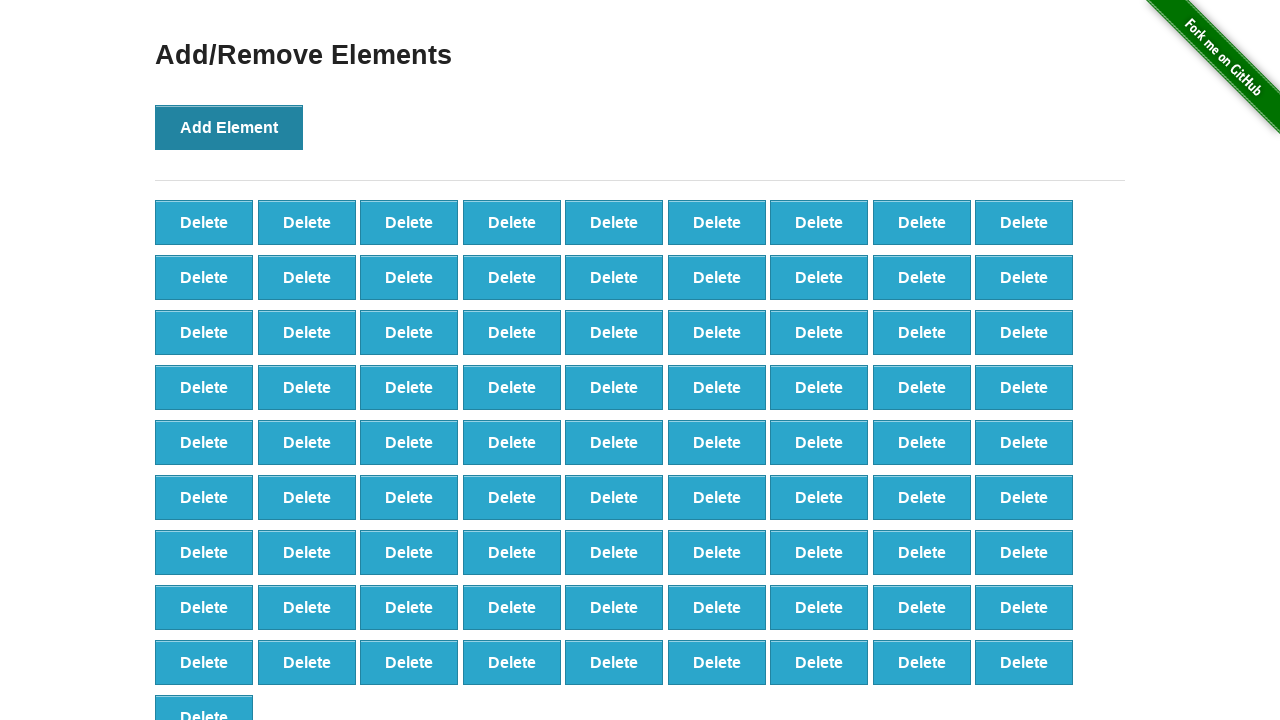

Clicked Add Element button (iteration 83/100) at (229, 127) on xpath=//*[@onclick='addElement()']
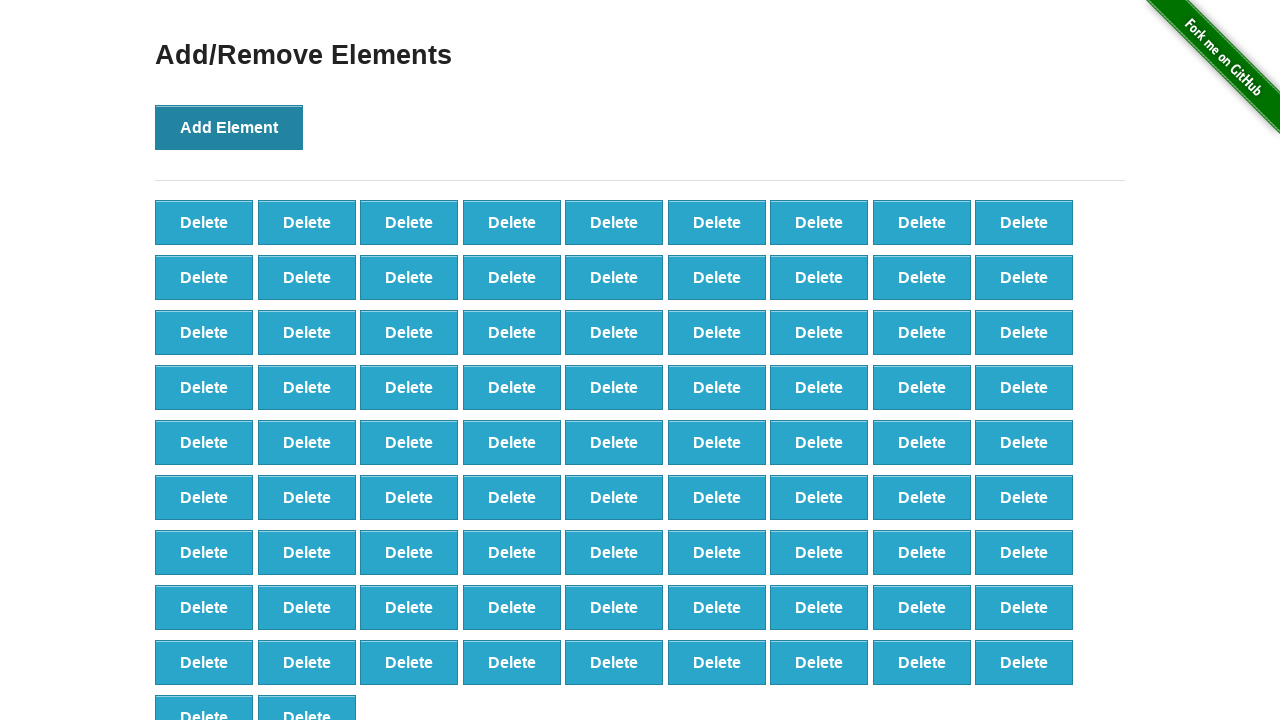

Clicked Add Element button (iteration 84/100) at (229, 127) on xpath=//*[@onclick='addElement()']
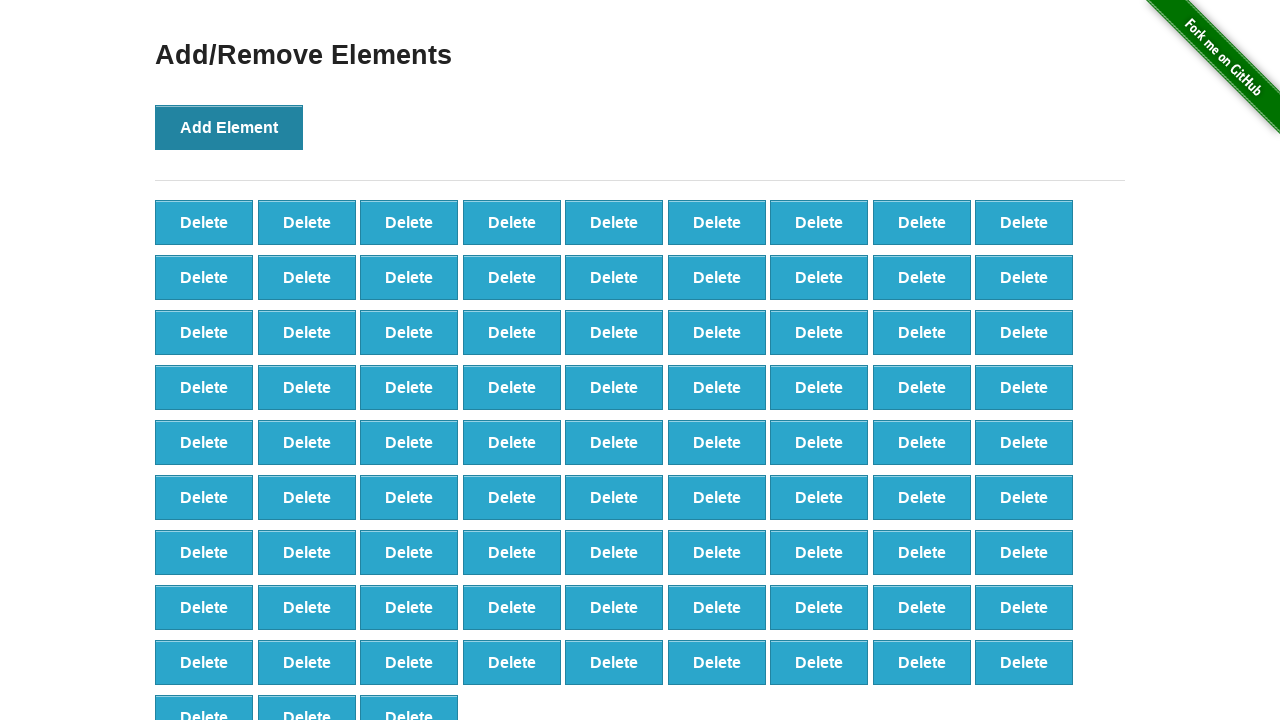

Clicked Add Element button (iteration 85/100) at (229, 127) on xpath=//*[@onclick='addElement()']
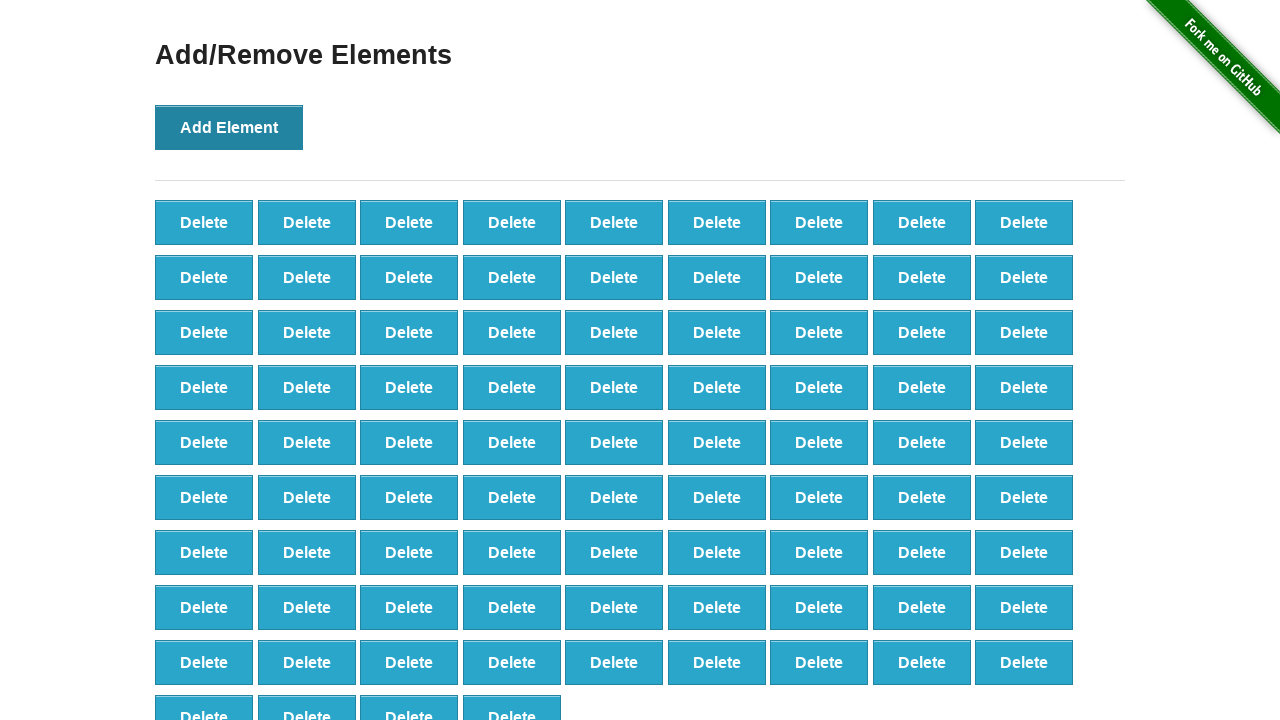

Clicked Add Element button (iteration 86/100) at (229, 127) on xpath=//*[@onclick='addElement()']
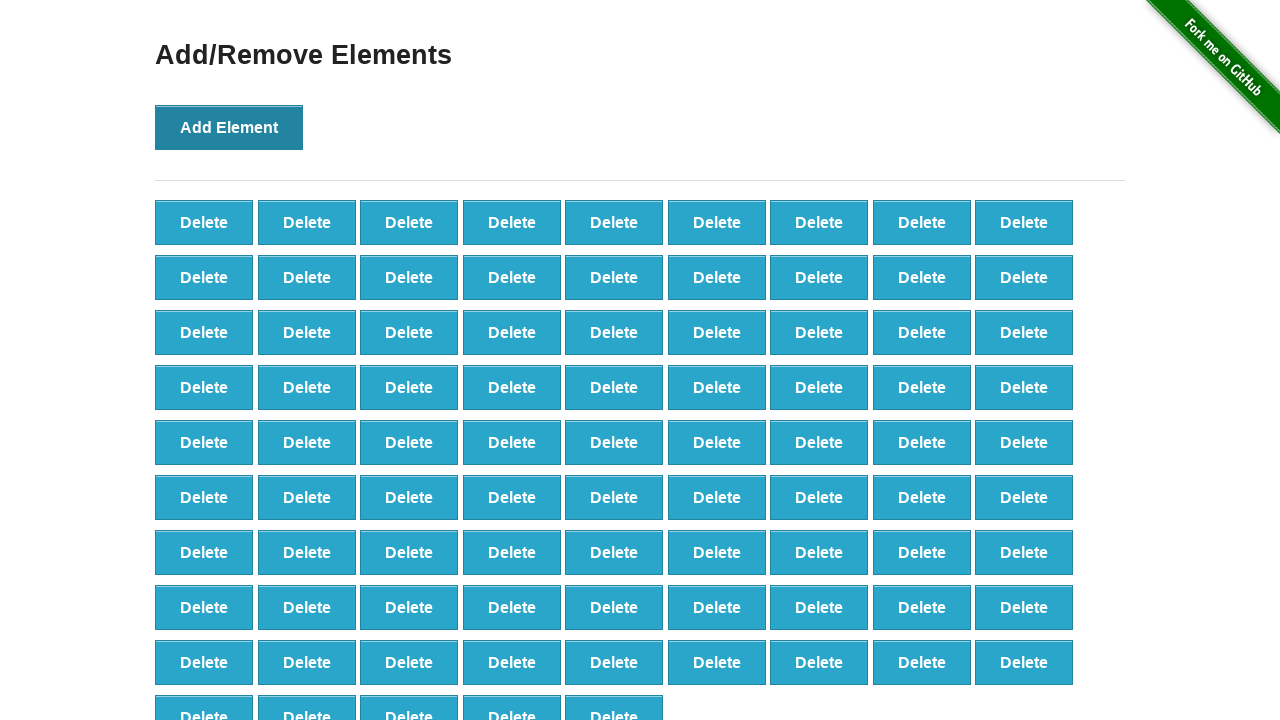

Clicked Add Element button (iteration 87/100) at (229, 127) on xpath=//*[@onclick='addElement()']
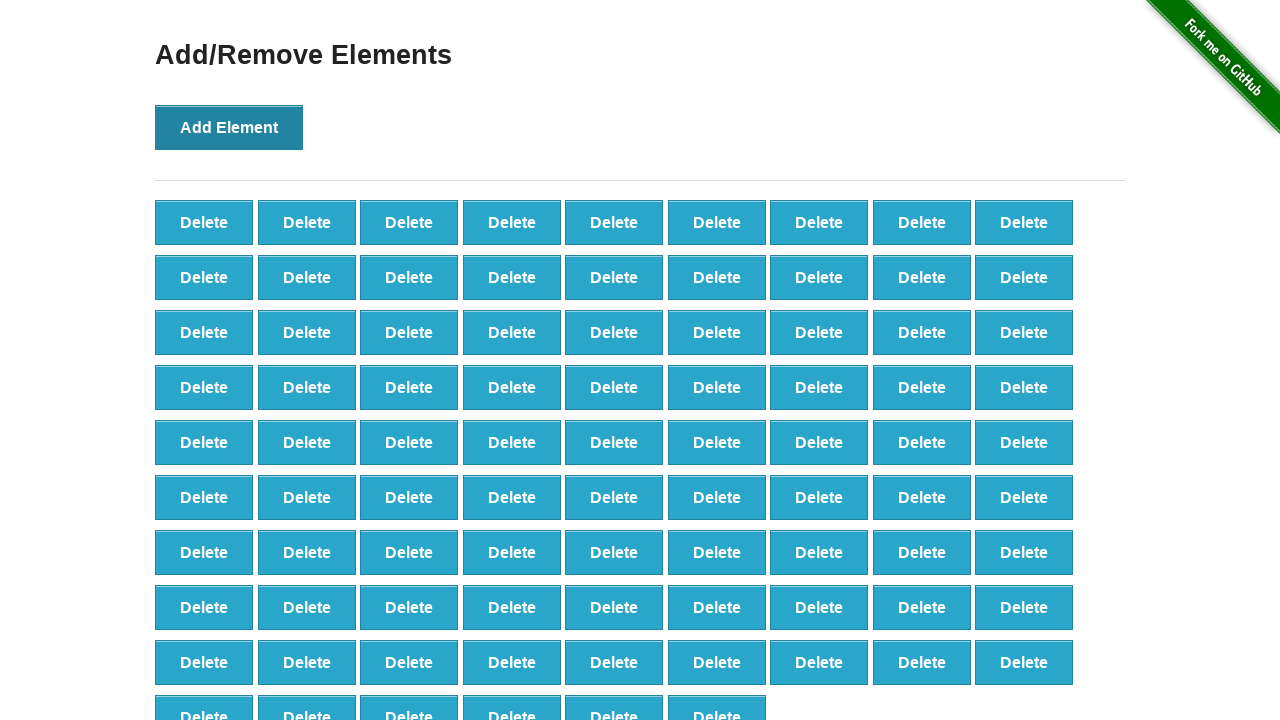

Clicked Add Element button (iteration 88/100) at (229, 127) on xpath=//*[@onclick='addElement()']
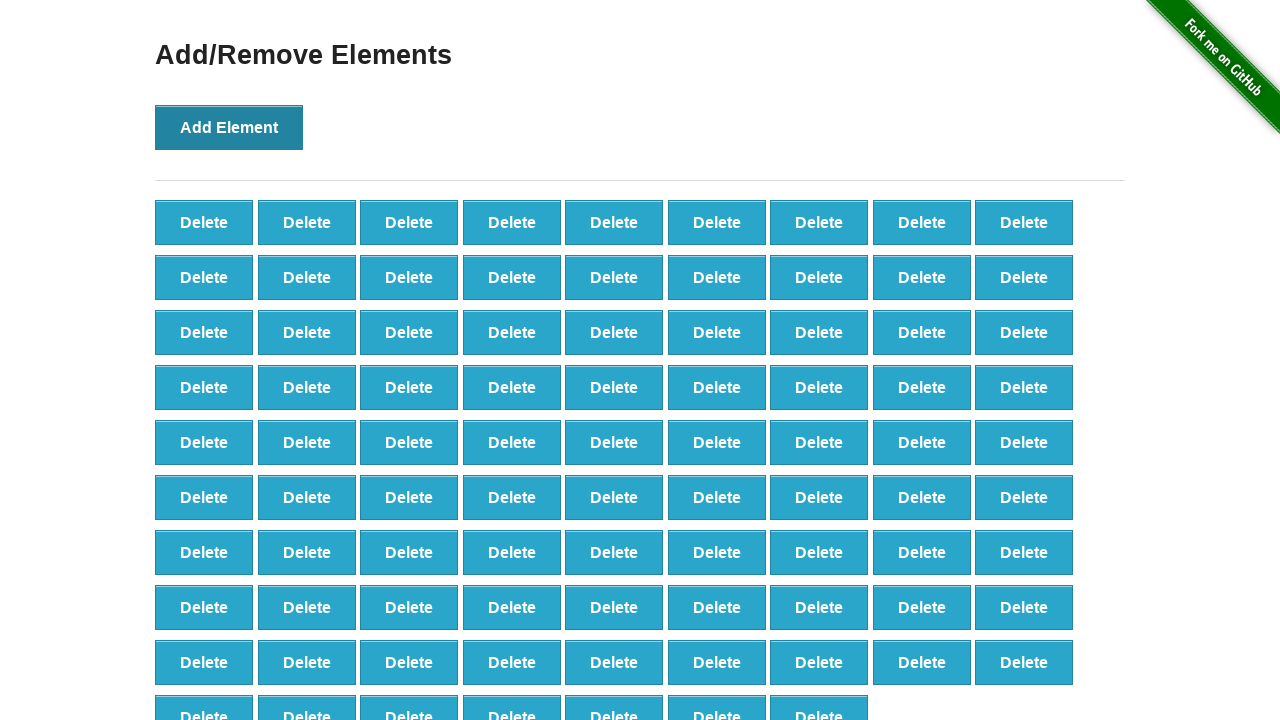

Clicked Add Element button (iteration 89/100) at (229, 127) on xpath=//*[@onclick='addElement()']
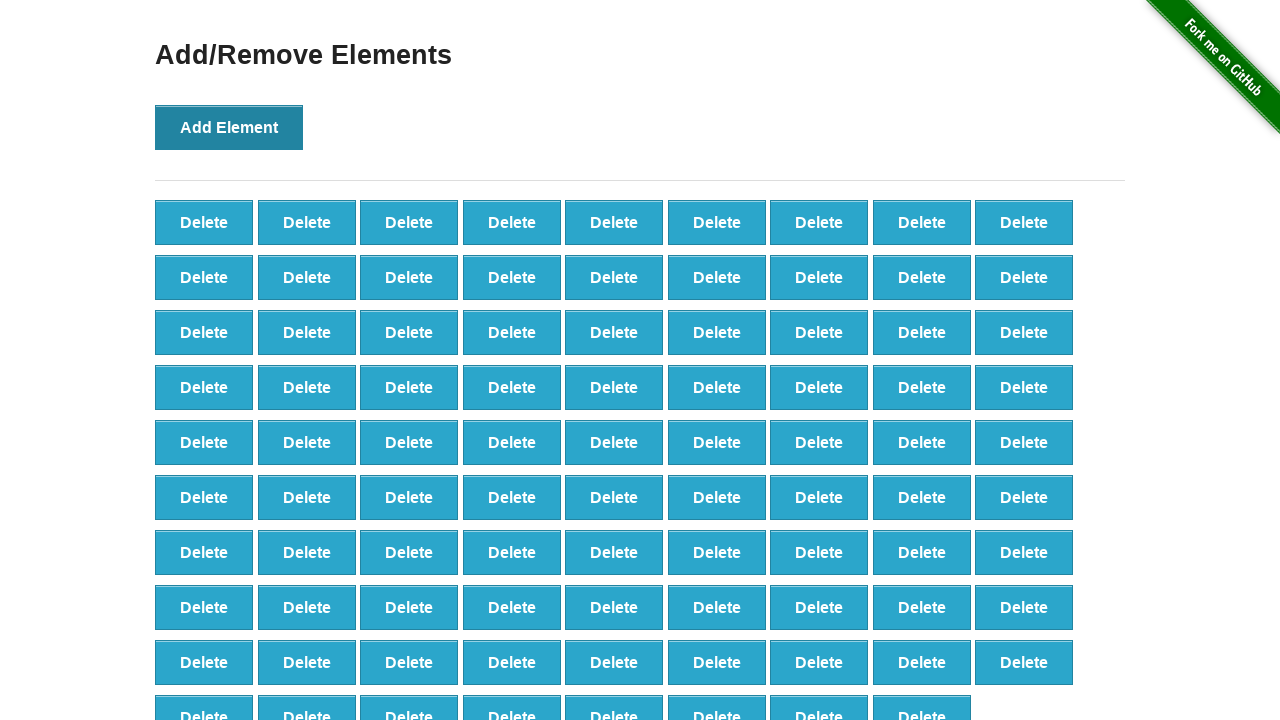

Clicked Add Element button (iteration 90/100) at (229, 127) on xpath=//*[@onclick='addElement()']
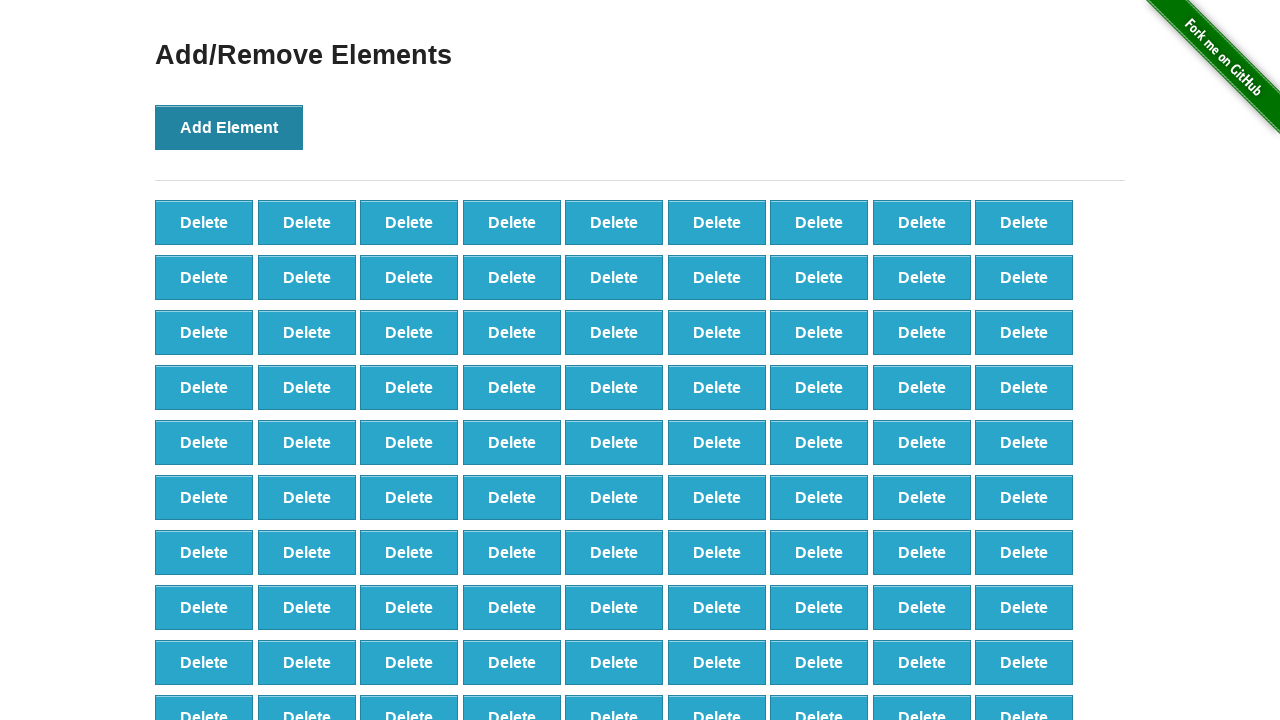

Clicked Add Element button (iteration 91/100) at (229, 127) on xpath=//*[@onclick='addElement()']
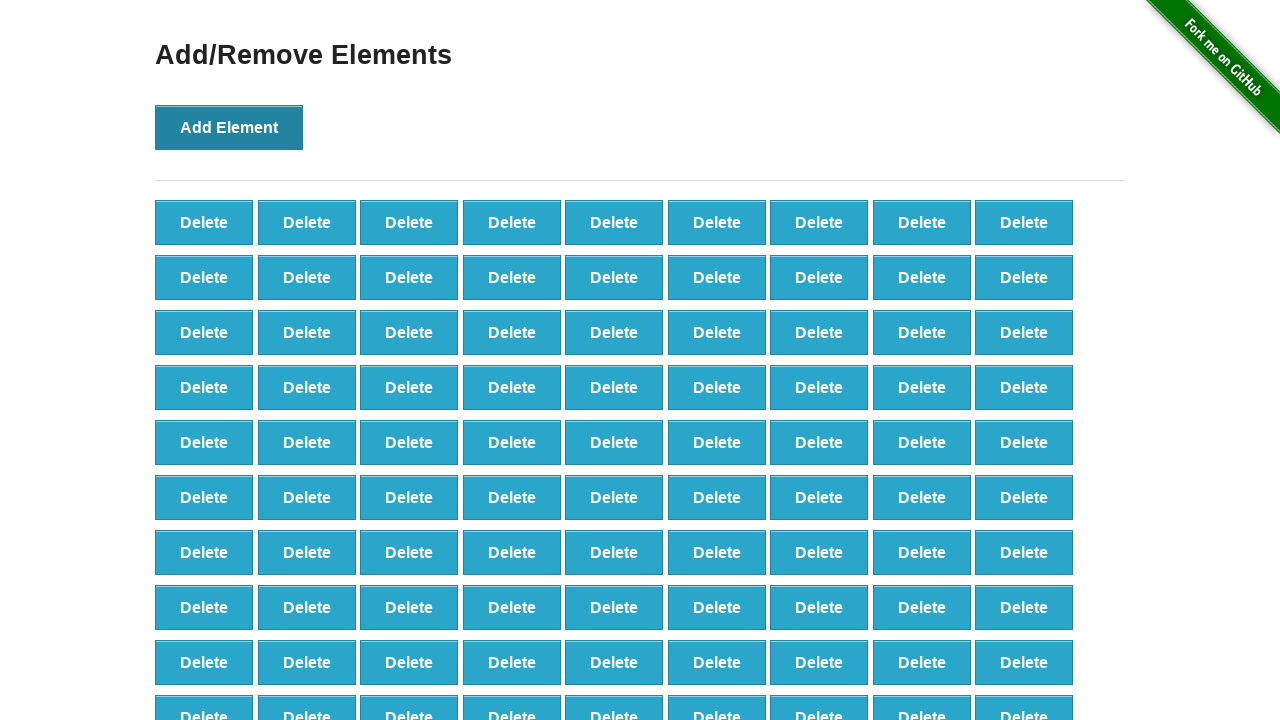

Clicked Add Element button (iteration 92/100) at (229, 127) on xpath=//*[@onclick='addElement()']
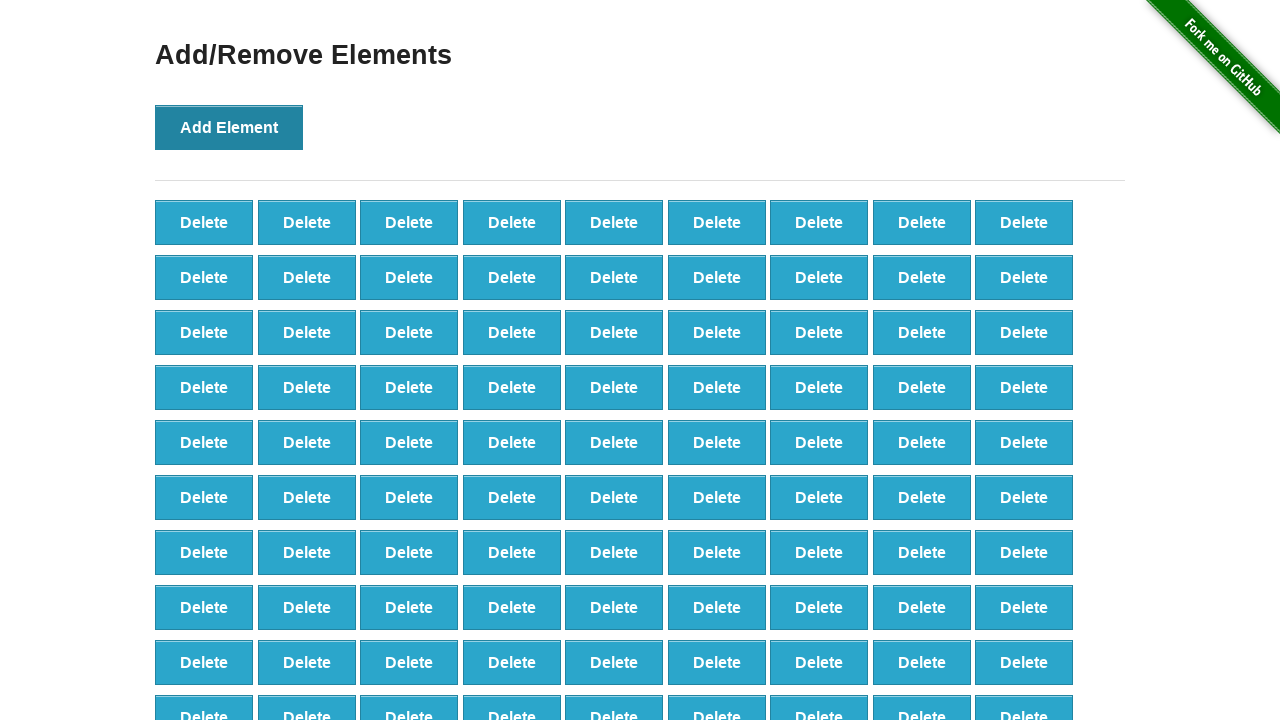

Clicked Add Element button (iteration 93/100) at (229, 127) on xpath=//*[@onclick='addElement()']
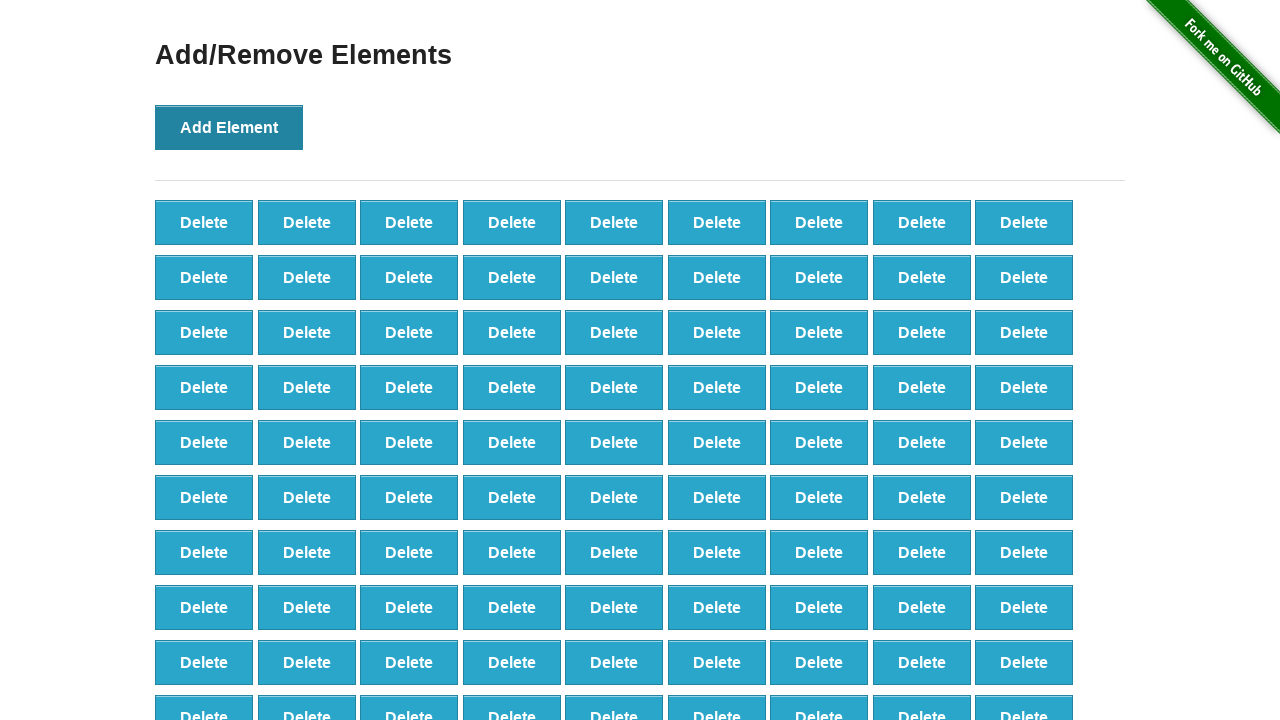

Clicked Add Element button (iteration 94/100) at (229, 127) on xpath=//*[@onclick='addElement()']
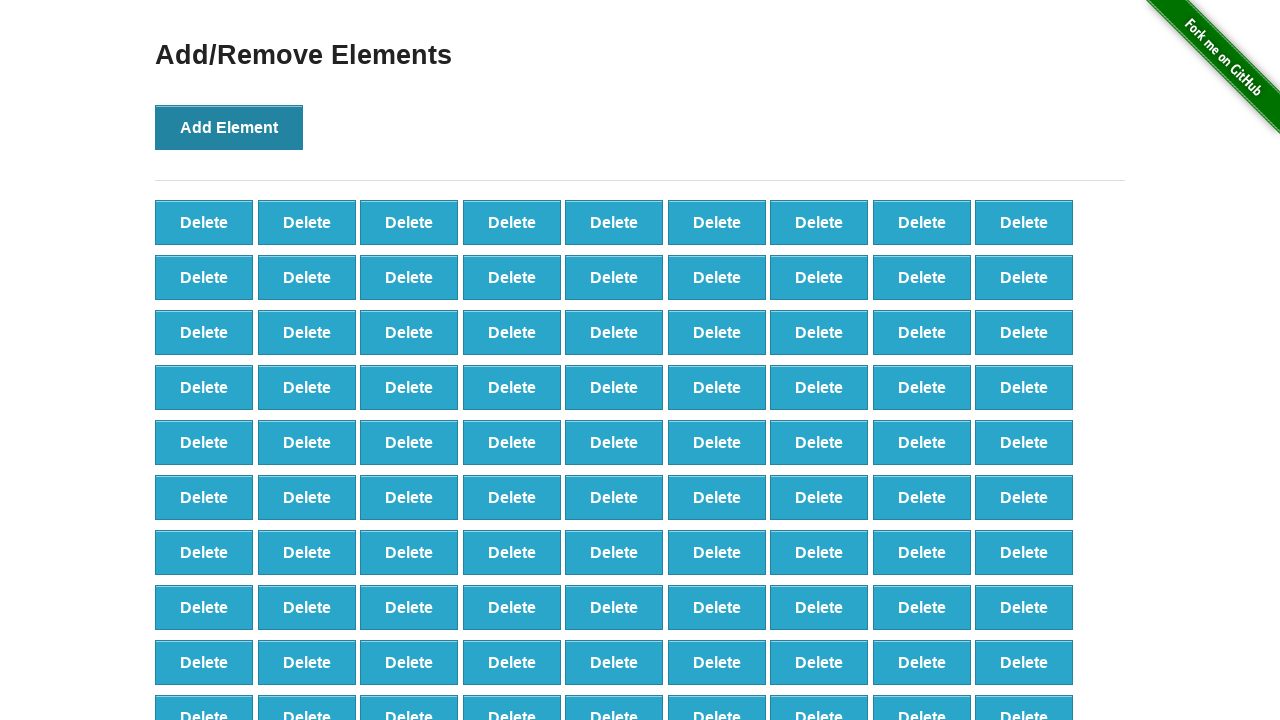

Clicked Add Element button (iteration 95/100) at (229, 127) on xpath=//*[@onclick='addElement()']
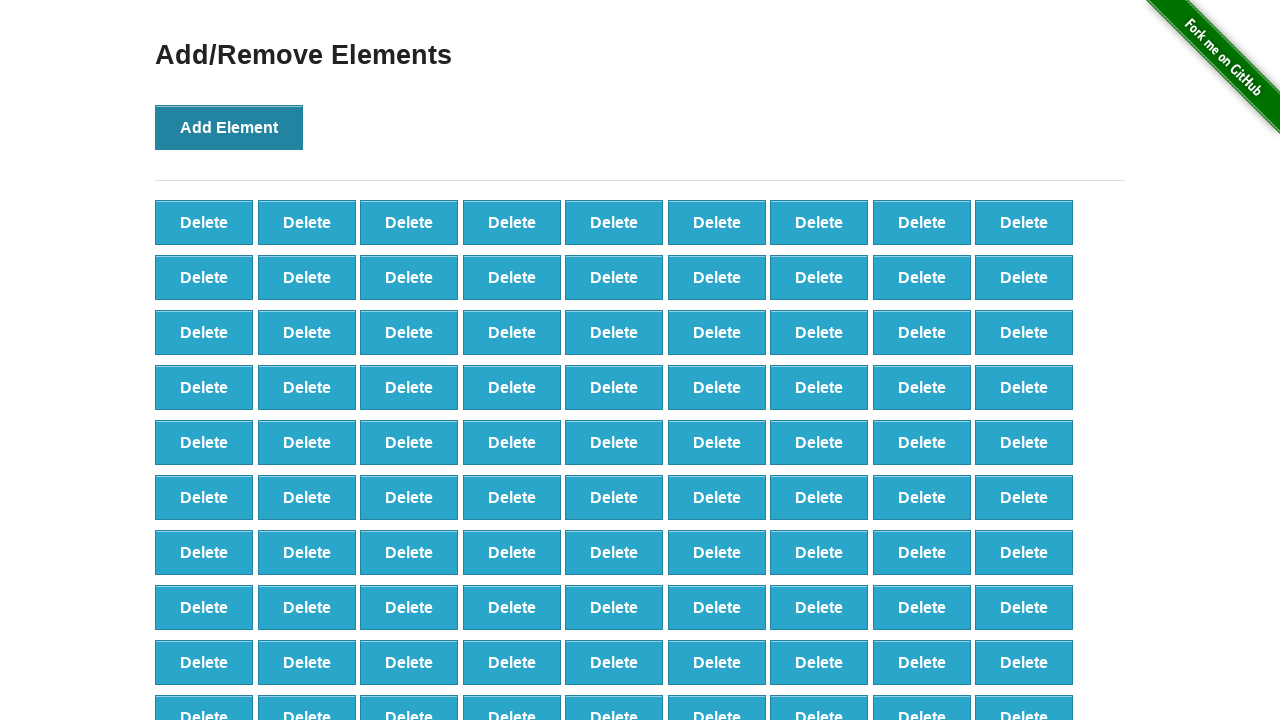

Clicked Add Element button (iteration 96/100) at (229, 127) on xpath=//*[@onclick='addElement()']
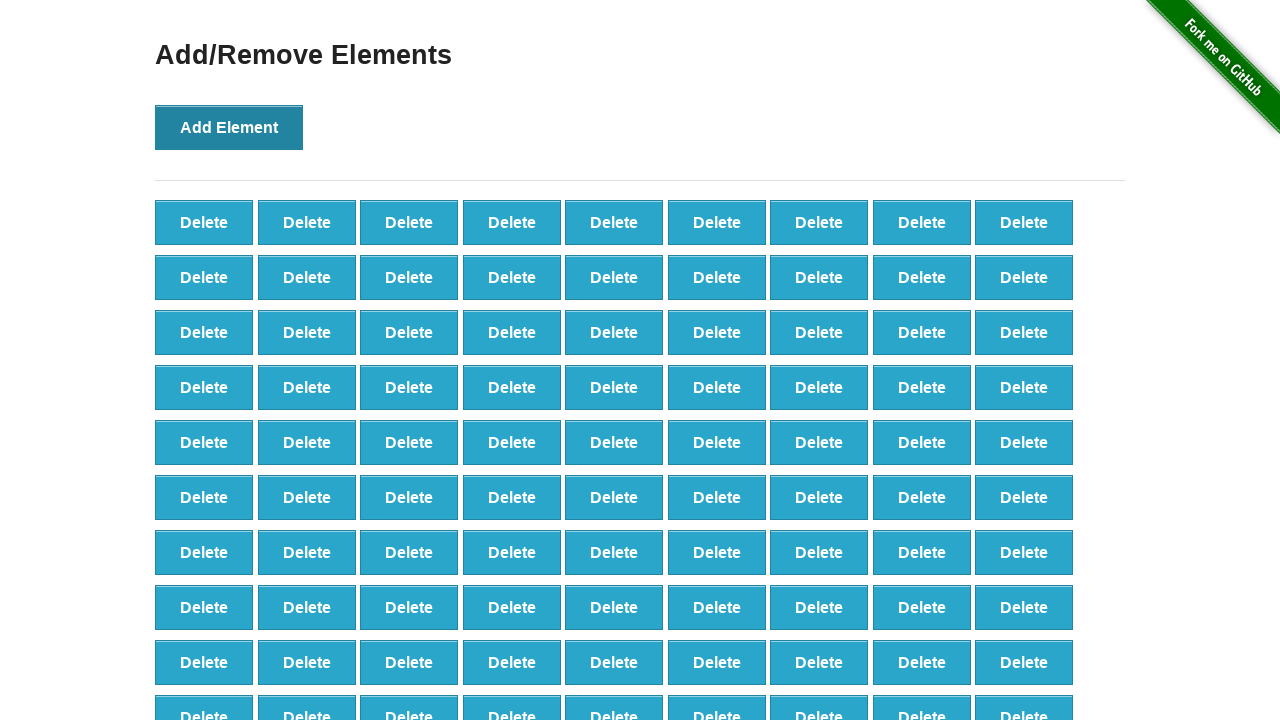

Clicked Add Element button (iteration 97/100) at (229, 127) on xpath=//*[@onclick='addElement()']
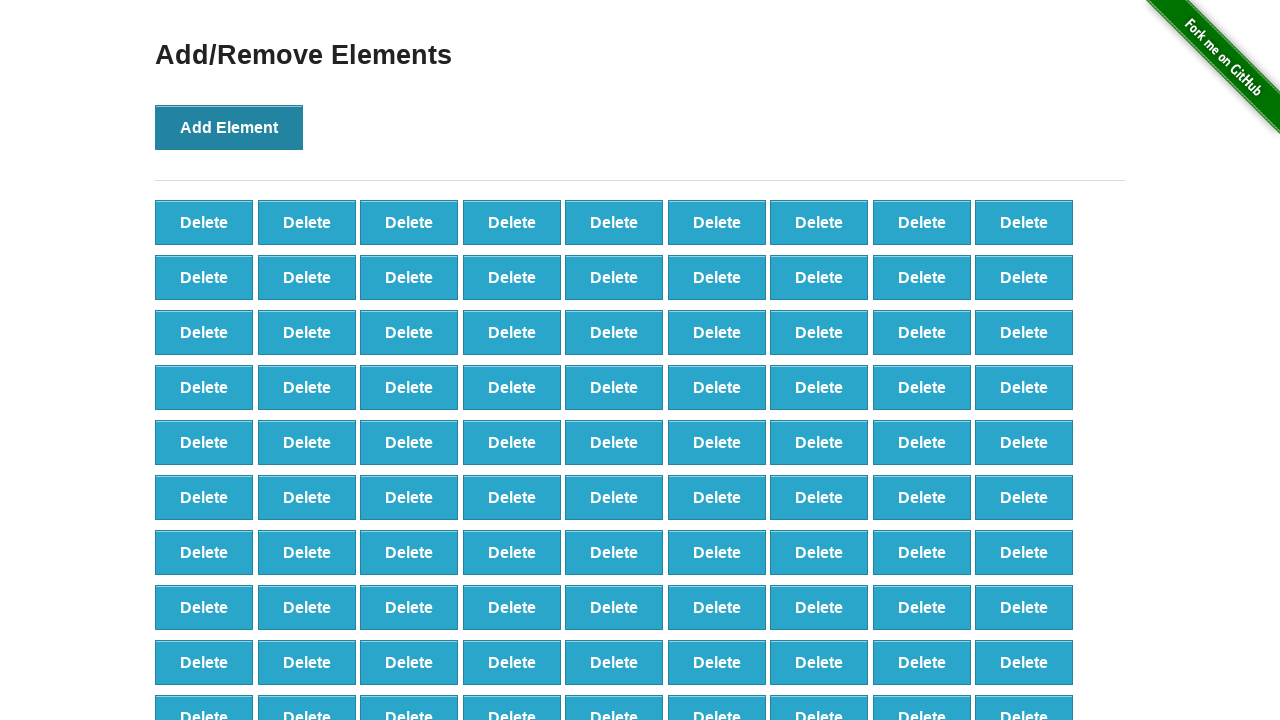

Clicked Add Element button (iteration 98/100) at (229, 127) on xpath=//*[@onclick='addElement()']
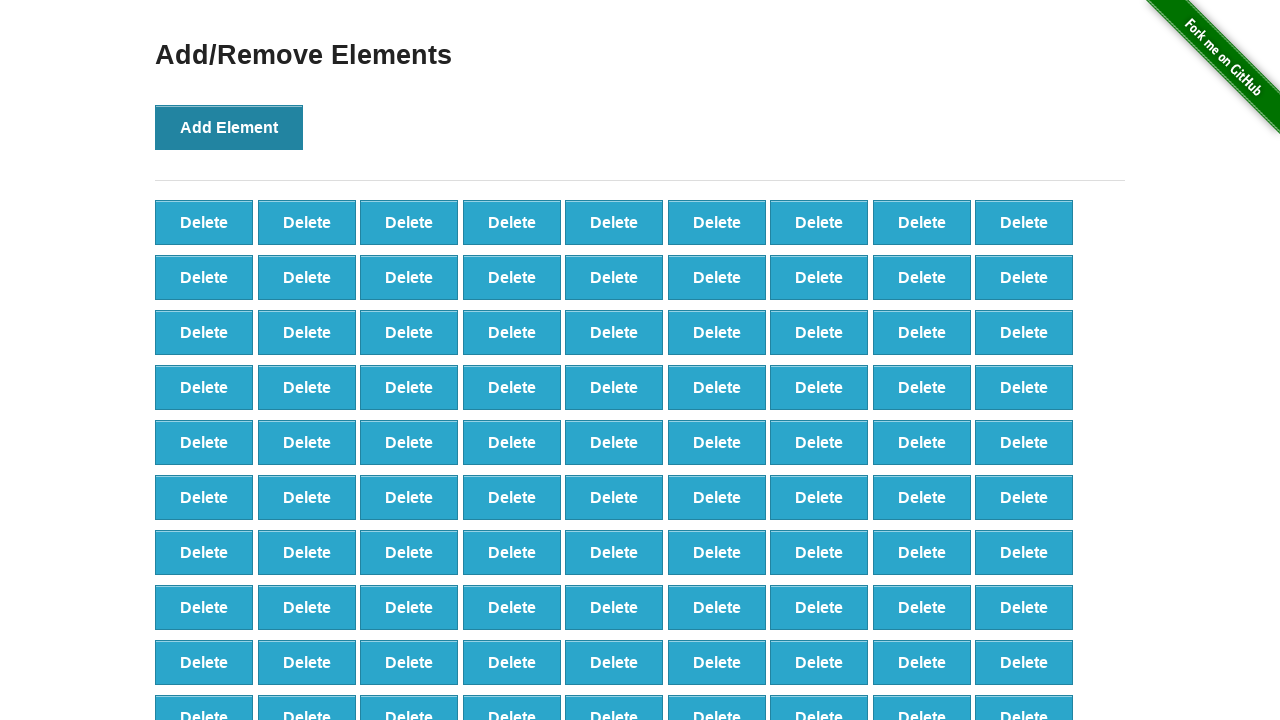

Clicked Add Element button (iteration 99/100) at (229, 127) on xpath=//*[@onclick='addElement()']
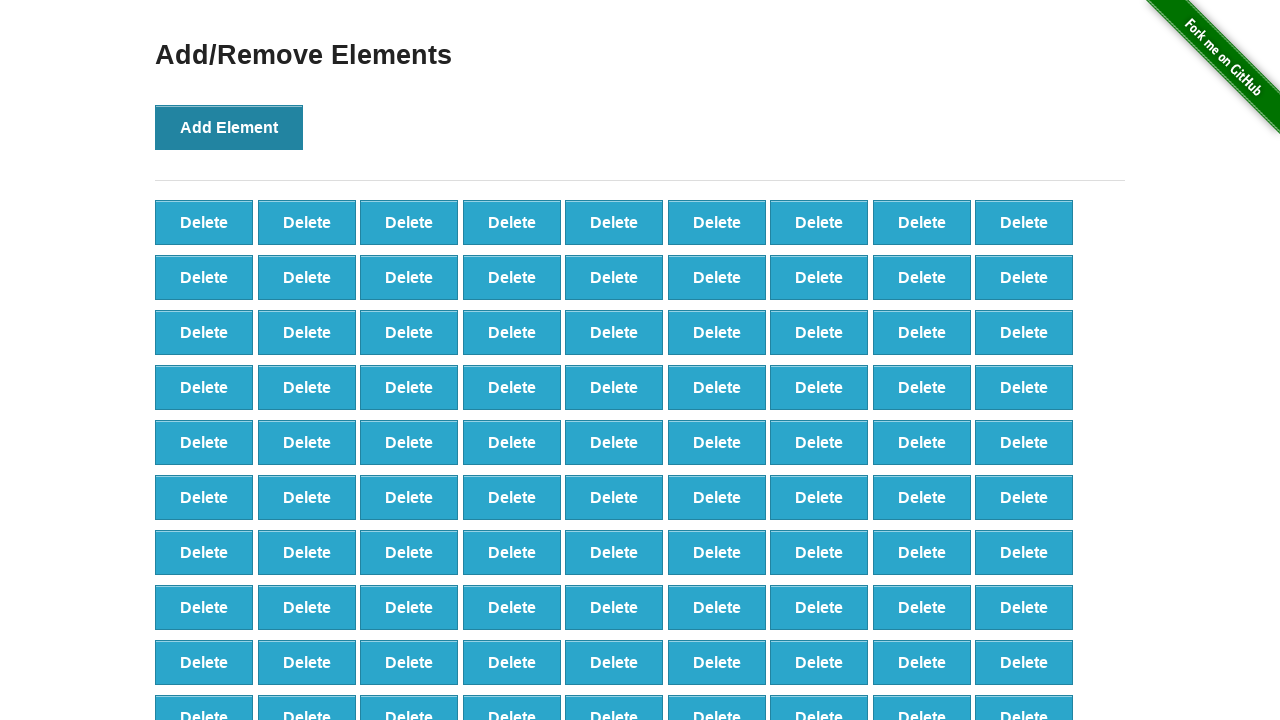

Clicked Add Element button (iteration 100/100) at (229, 127) on xpath=//*[@onclick='addElement()']
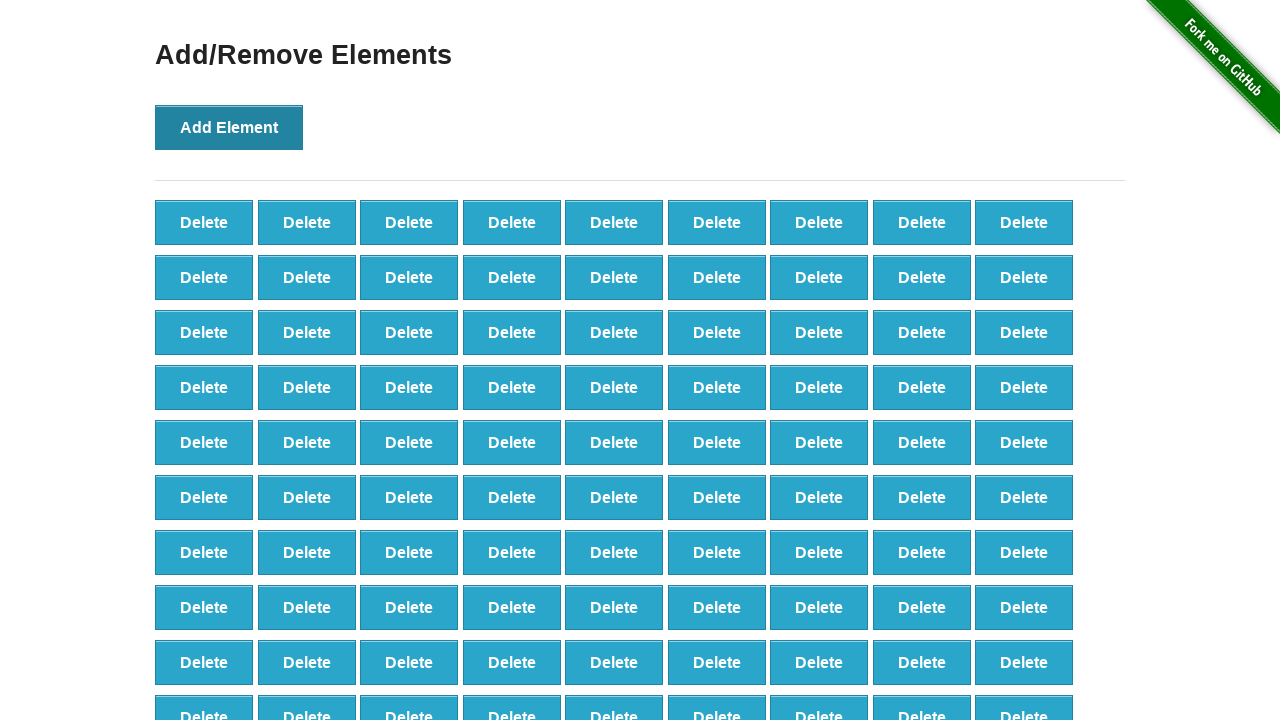

Verified 100 delete buttons were created
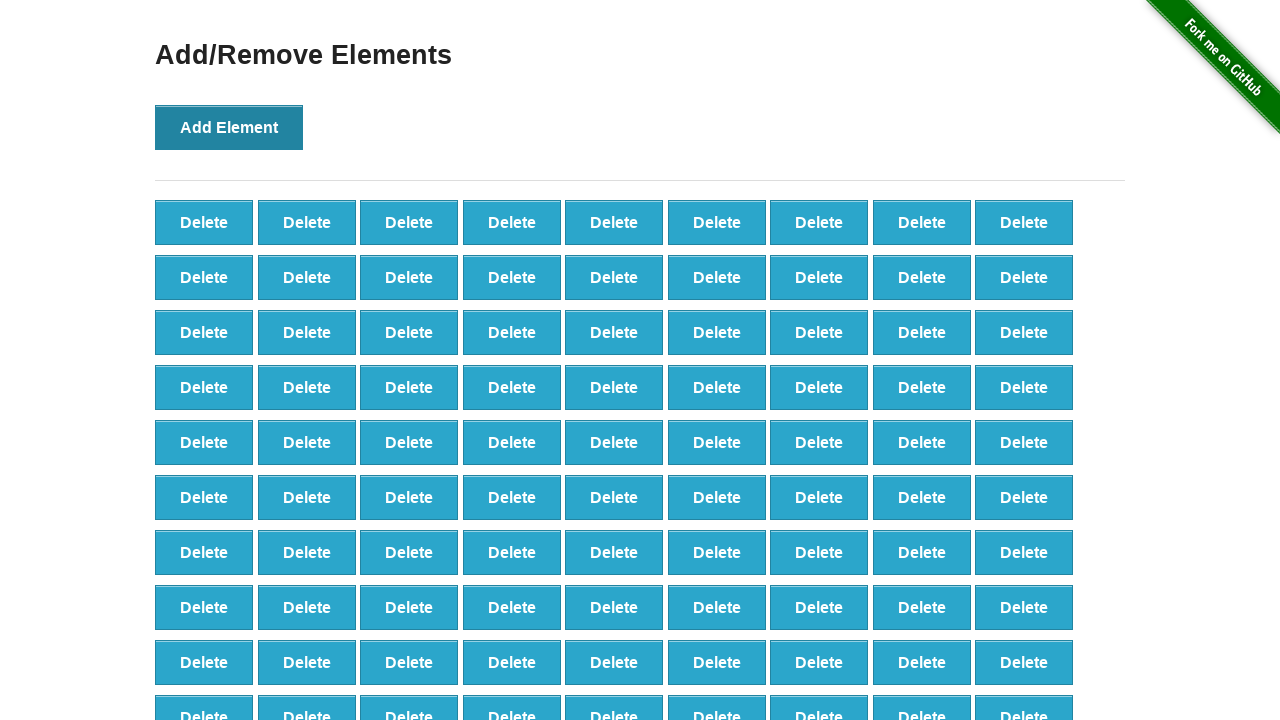

Clicked delete button (iteration 1/90) at (204, 222) on xpath=//*[@onclick='deleteElement()'] >> nth=0
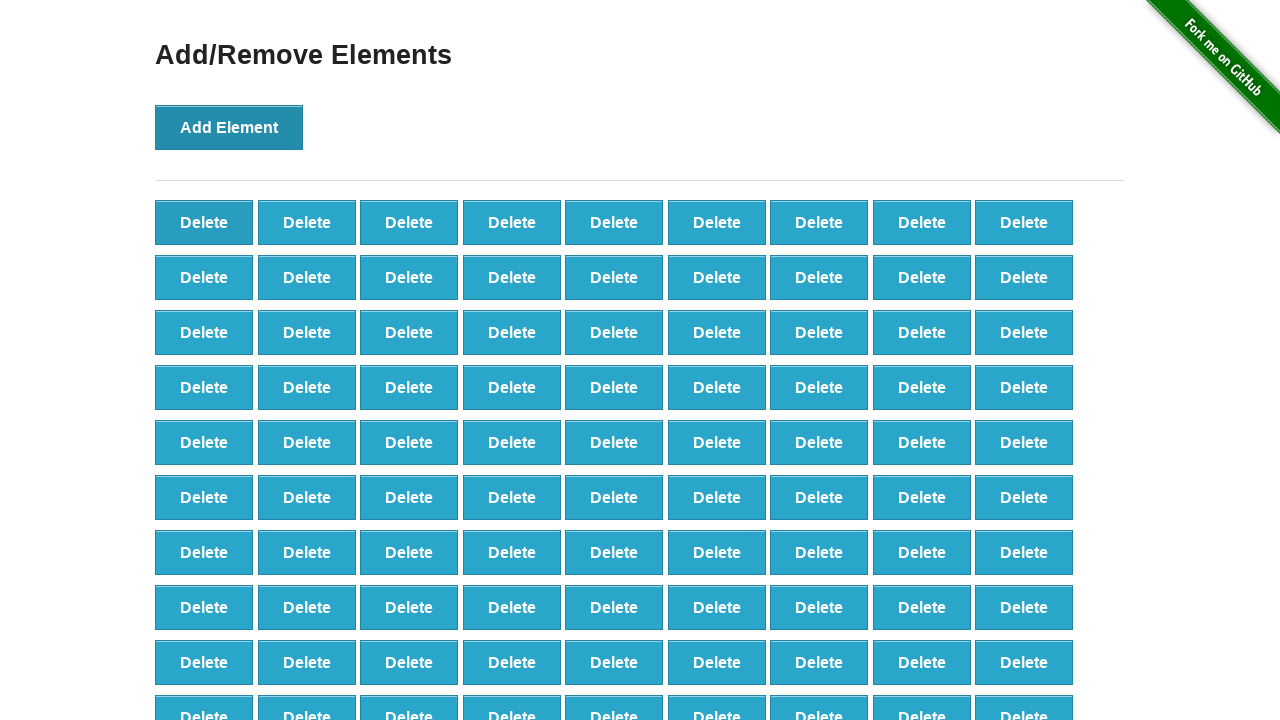

Clicked delete button (iteration 2/90) at (204, 222) on xpath=//*[@onclick='deleteElement()'] >> nth=0
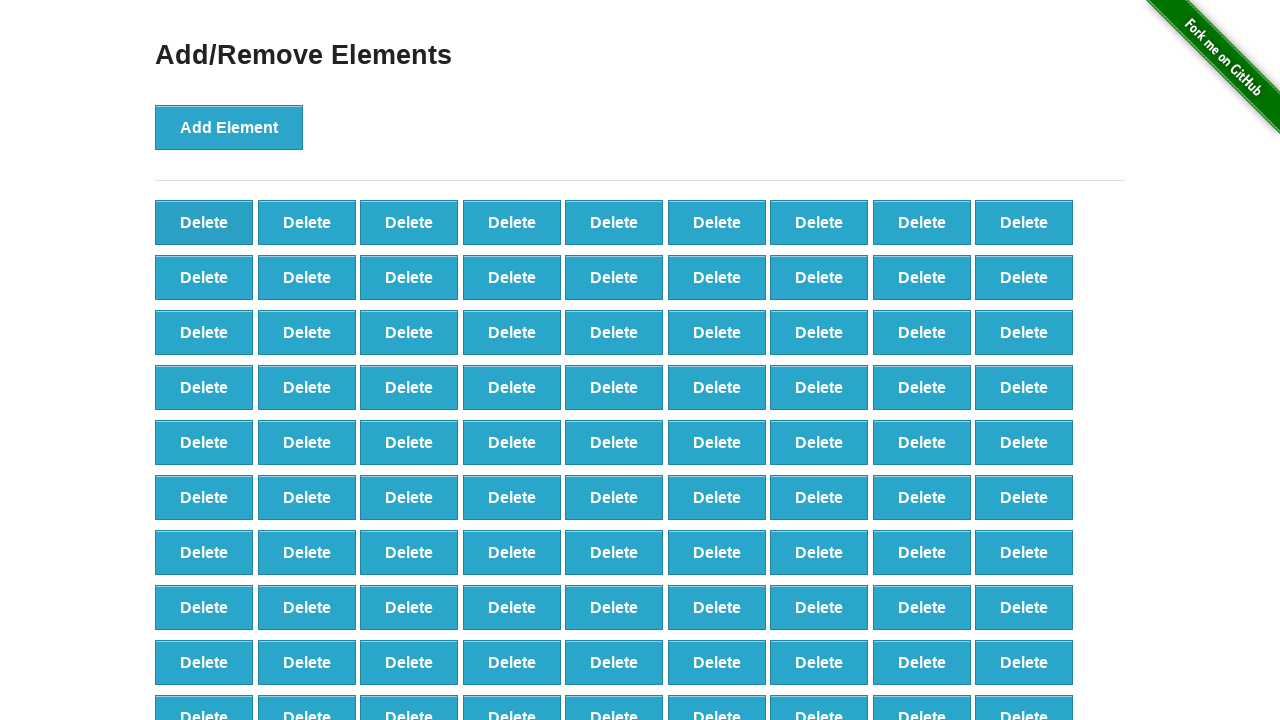

Clicked delete button (iteration 3/90) at (204, 222) on xpath=//*[@onclick='deleteElement()'] >> nth=0
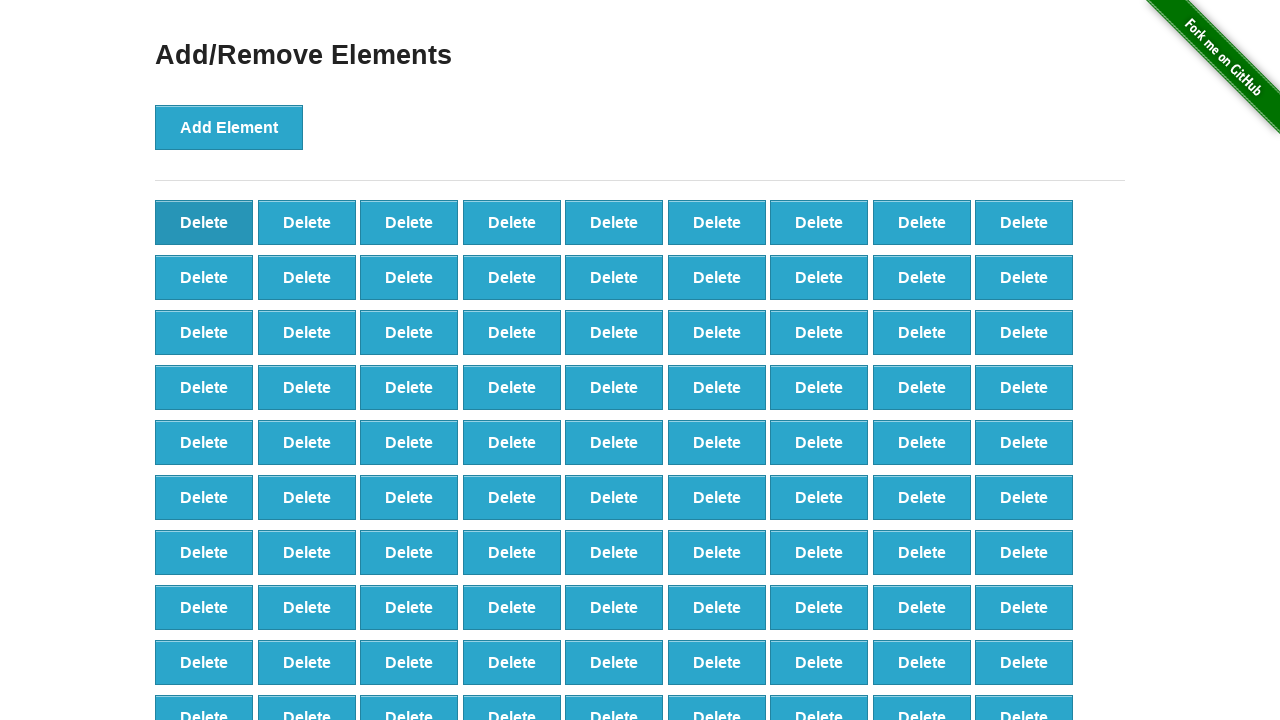

Clicked delete button (iteration 4/90) at (204, 222) on xpath=//*[@onclick='deleteElement()'] >> nth=0
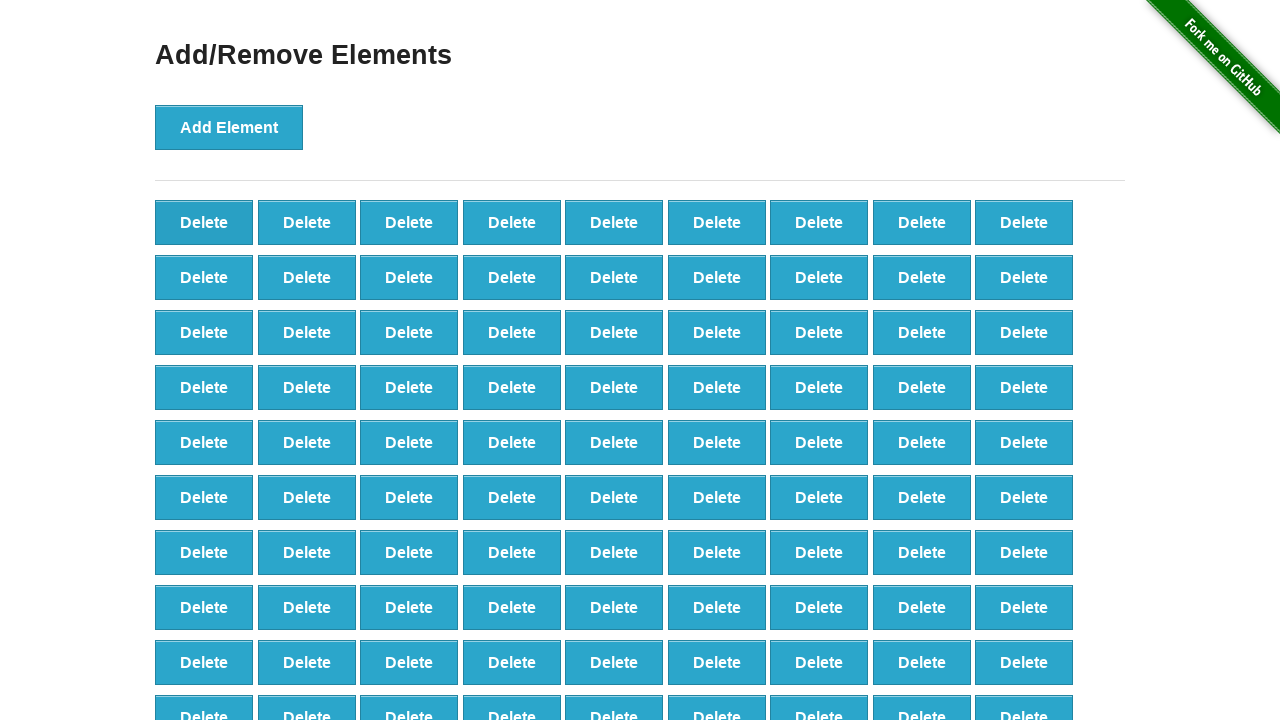

Clicked delete button (iteration 5/90) at (204, 222) on xpath=//*[@onclick='deleteElement()'] >> nth=0
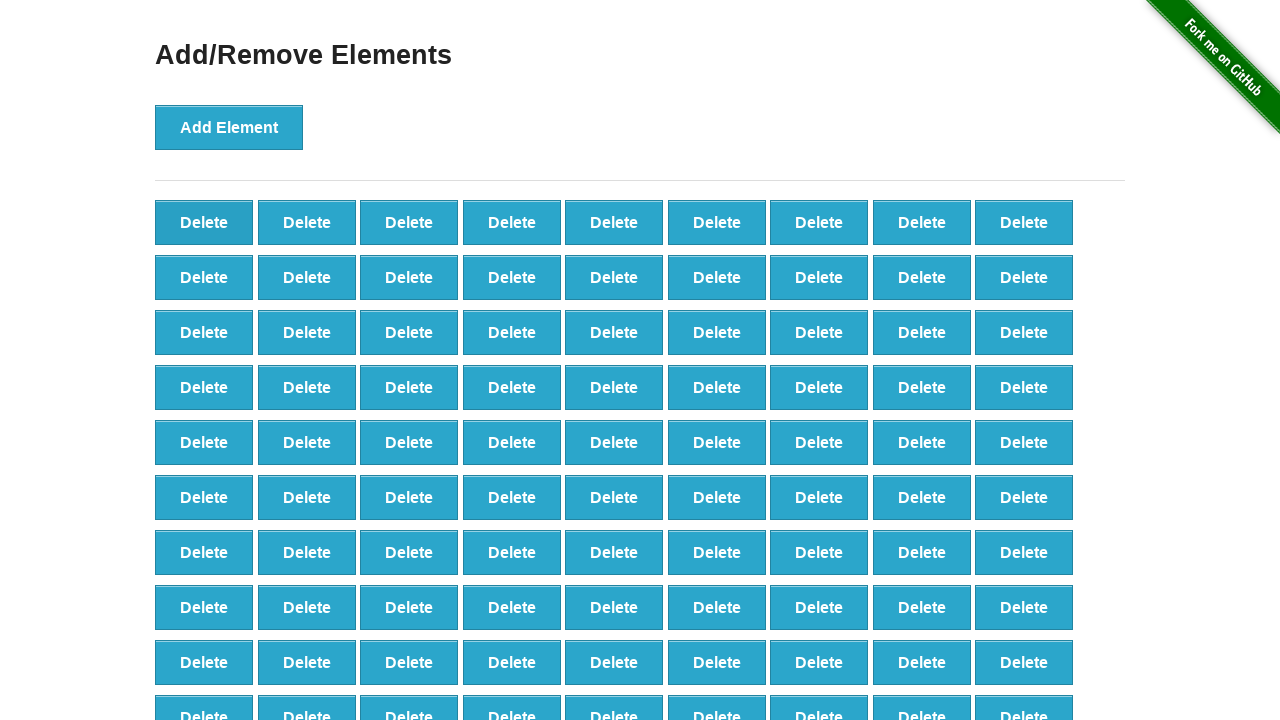

Clicked delete button (iteration 6/90) at (204, 222) on xpath=//*[@onclick='deleteElement()'] >> nth=0
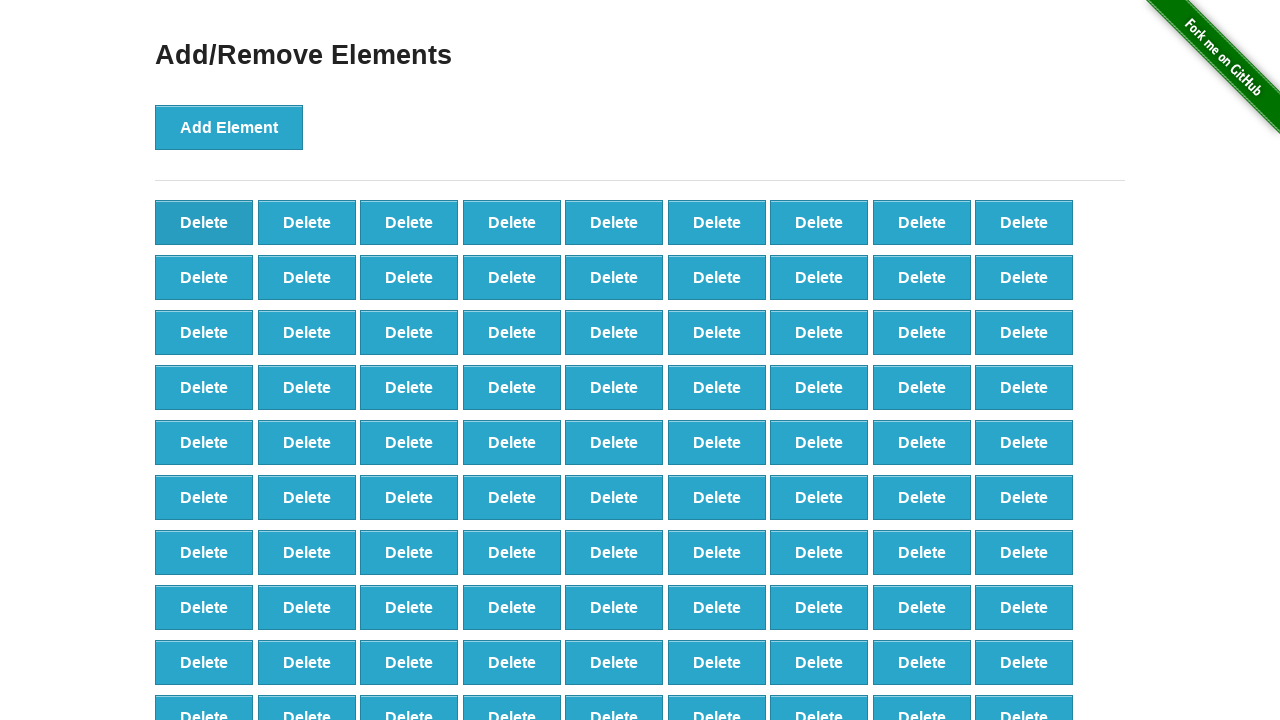

Clicked delete button (iteration 7/90) at (204, 222) on xpath=//*[@onclick='deleteElement()'] >> nth=0
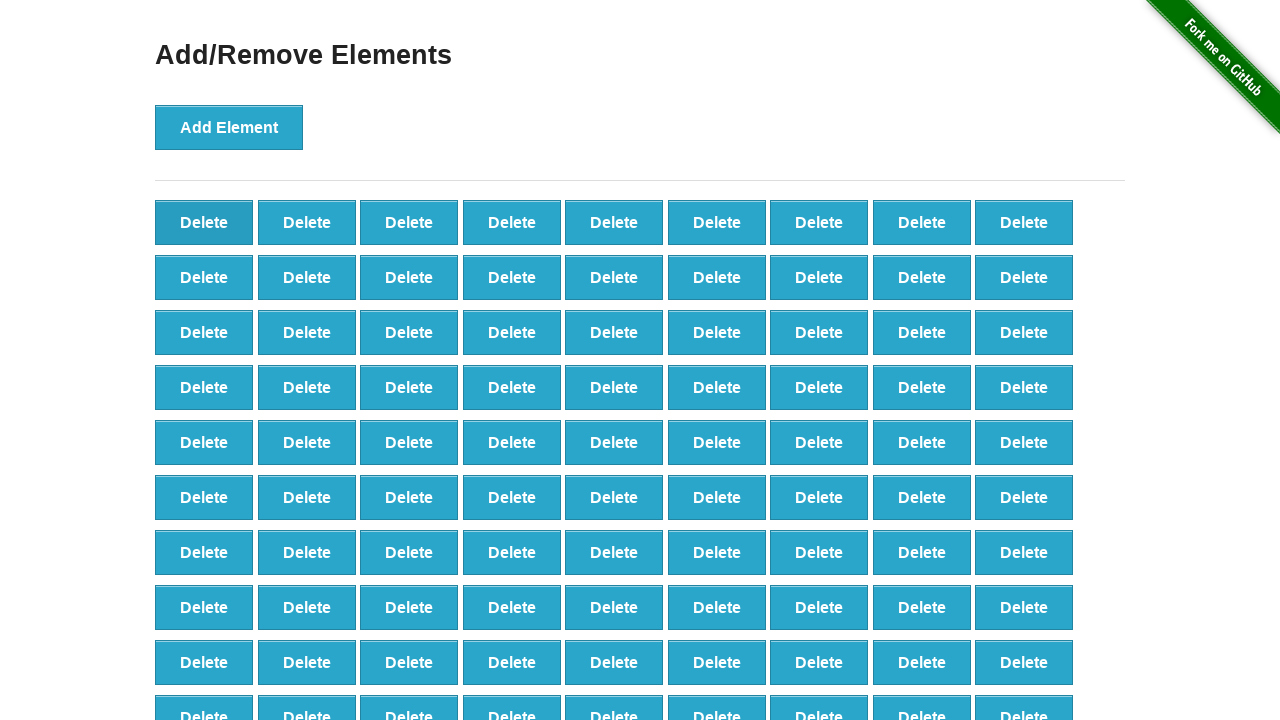

Clicked delete button (iteration 8/90) at (204, 222) on xpath=//*[@onclick='deleteElement()'] >> nth=0
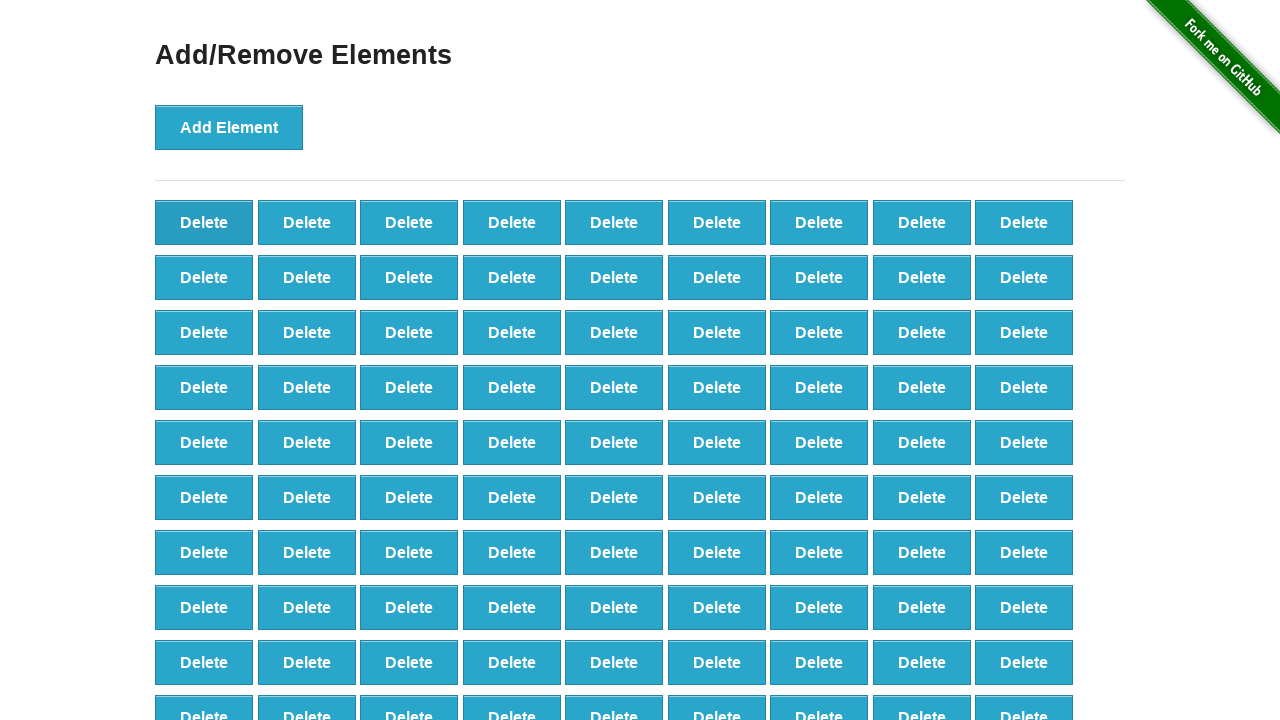

Clicked delete button (iteration 9/90) at (204, 222) on xpath=//*[@onclick='deleteElement()'] >> nth=0
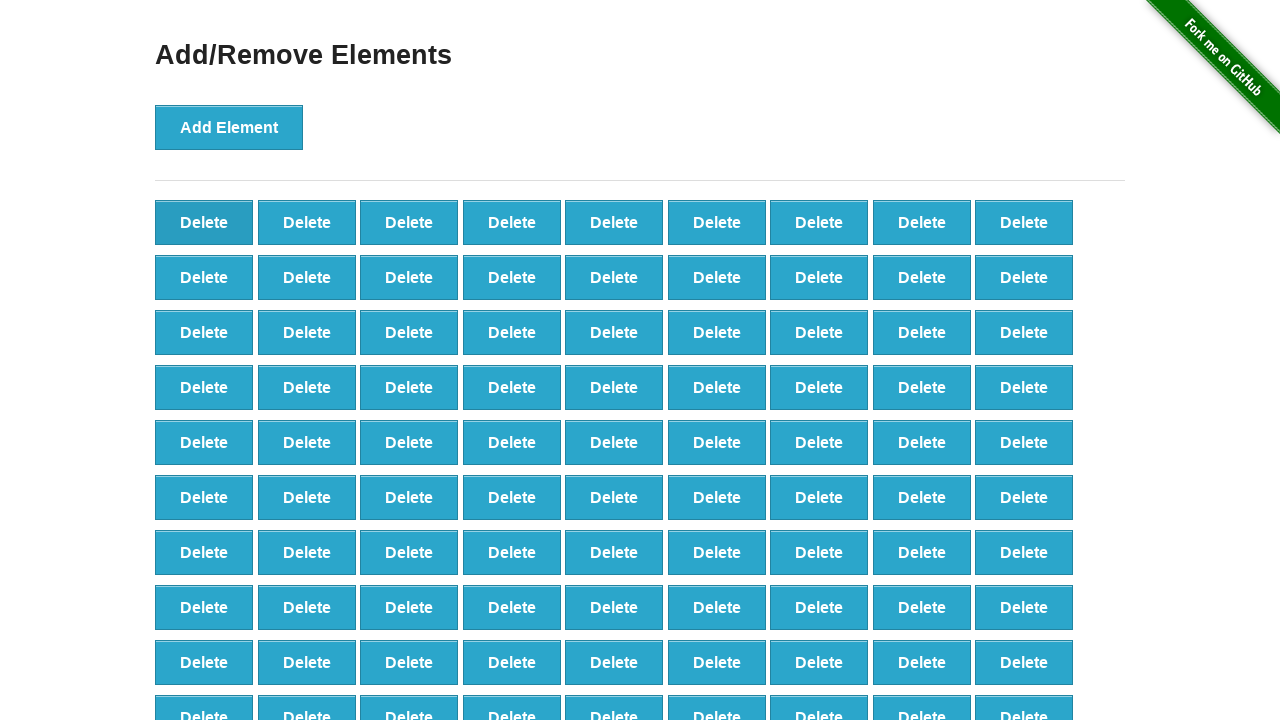

Clicked delete button (iteration 10/90) at (204, 222) on xpath=//*[@onclick='deleteElement()'] >> nth=0
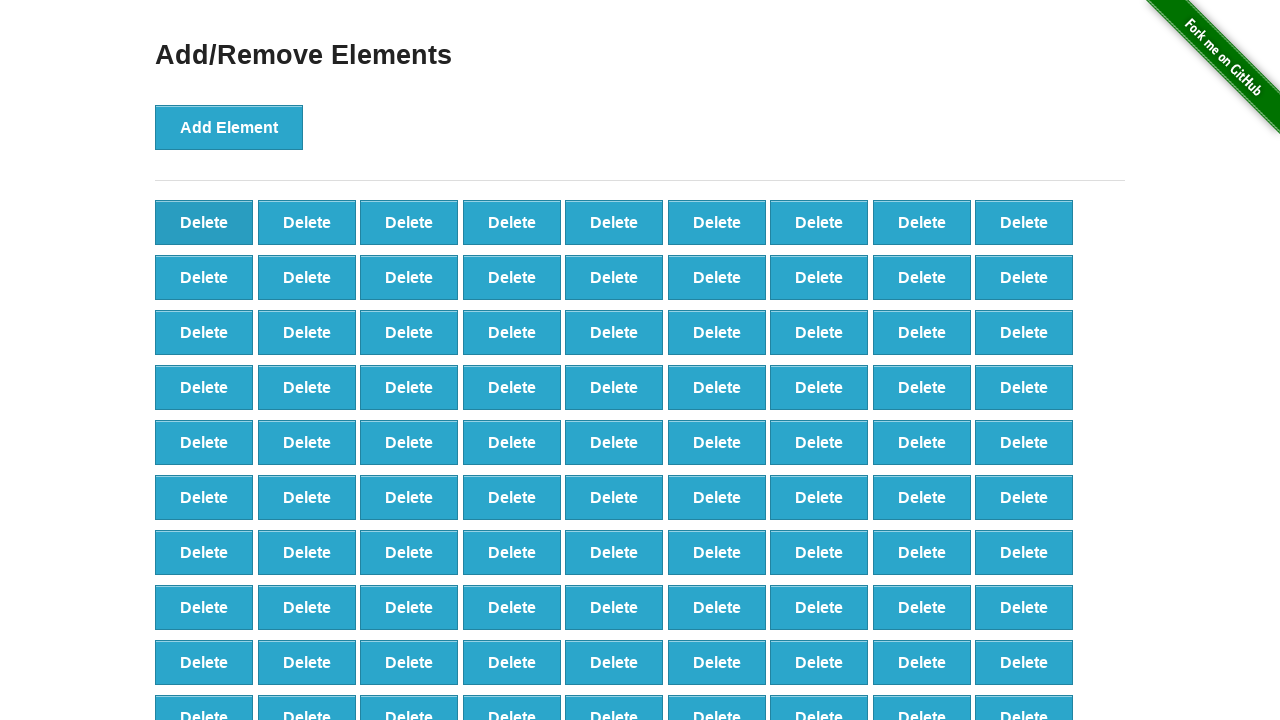

Clicked delete button (iteration 11/90) at (204, 222) on xpath=//*[@onclick='deleteElement()'] >> nth=0
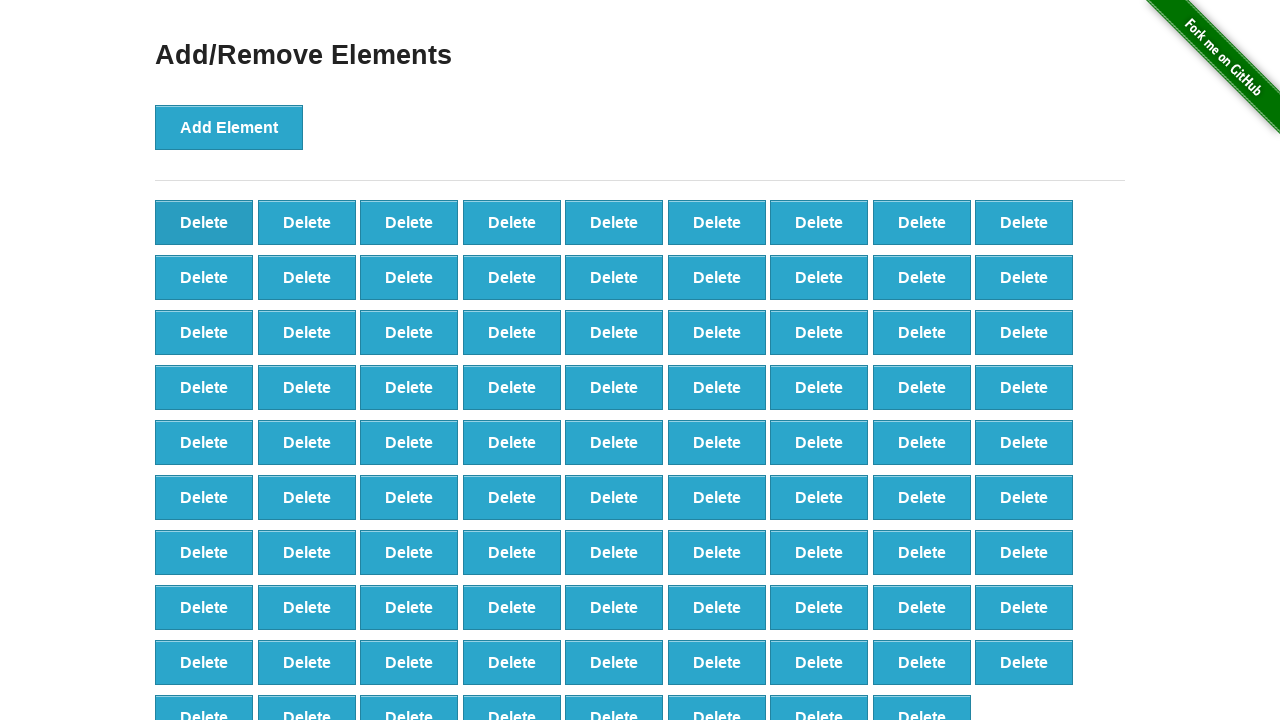

Clicked delete button (iteration 12/90) at (204, 222) on xpath=//*[@onclick='deleteElement()'] >> nth=0
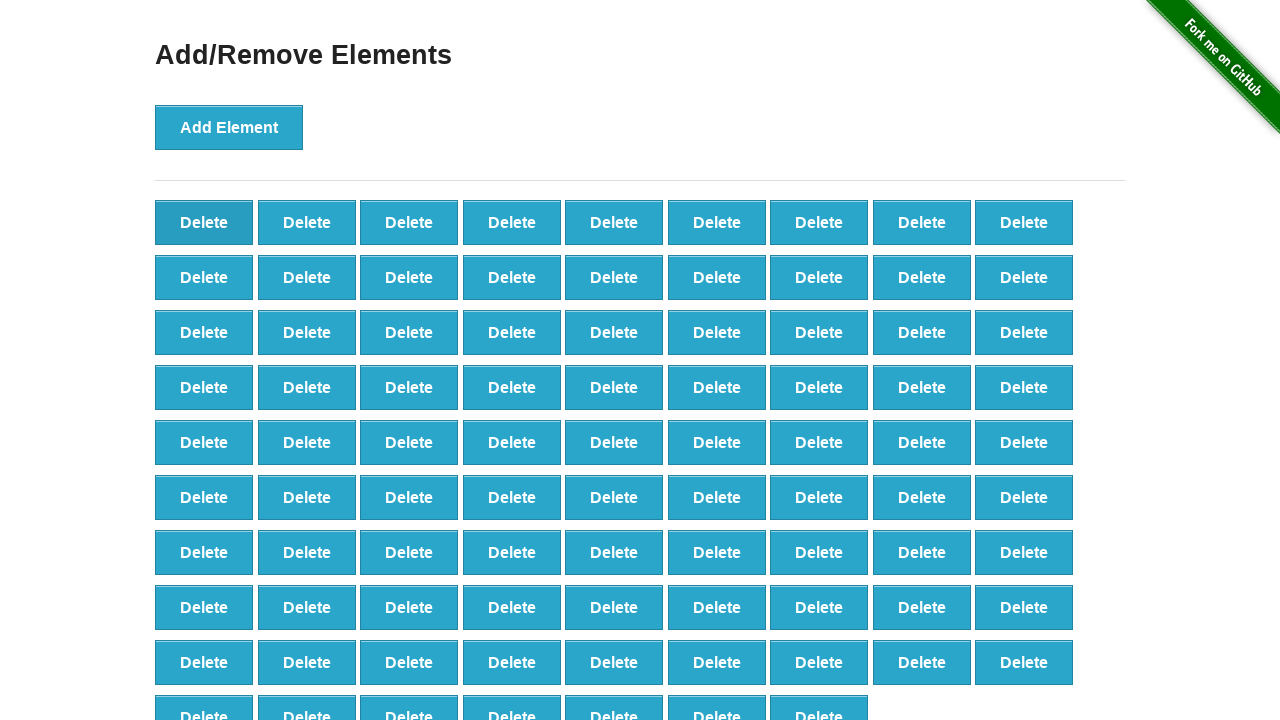

Clicked delete button (iteration 13/90) at (204, 222) on xpath=//*[@onclick='deleteElement()'] >> nth=0
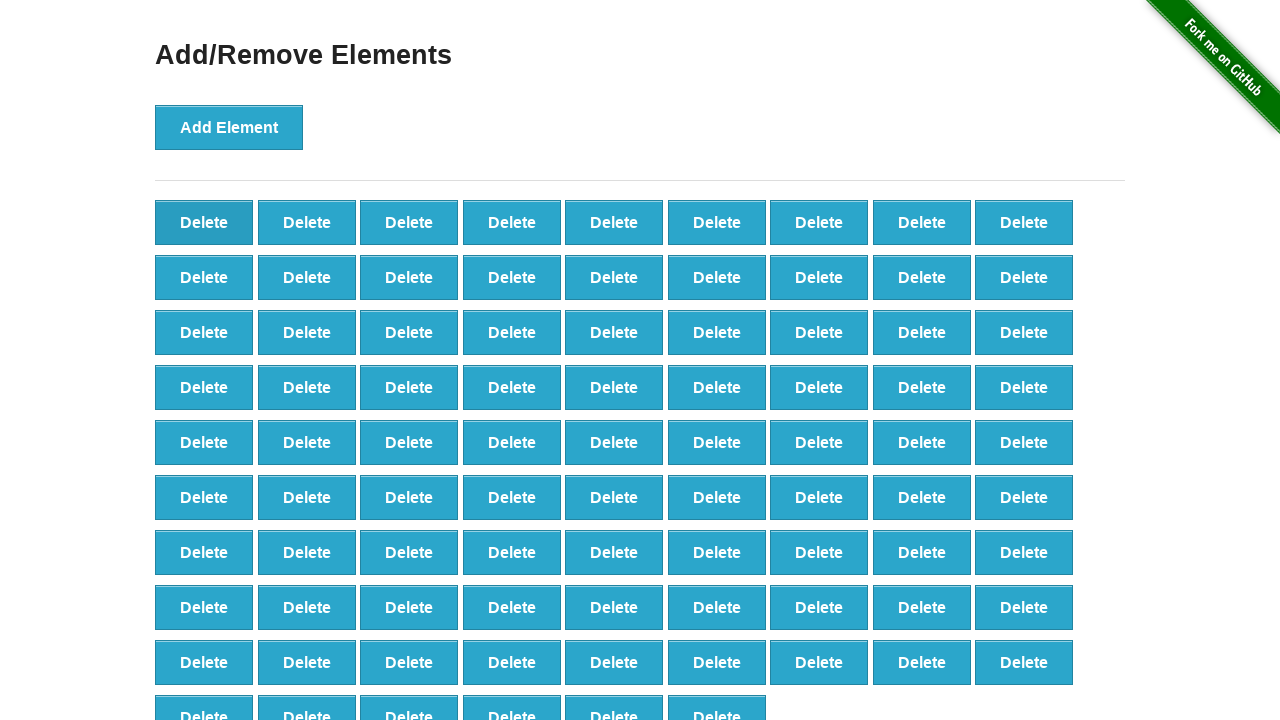

Clicked delete button (iteration 14/90) at (204, 222) on xpath=//*[@onclick='deleteElement()'] >> nth=0
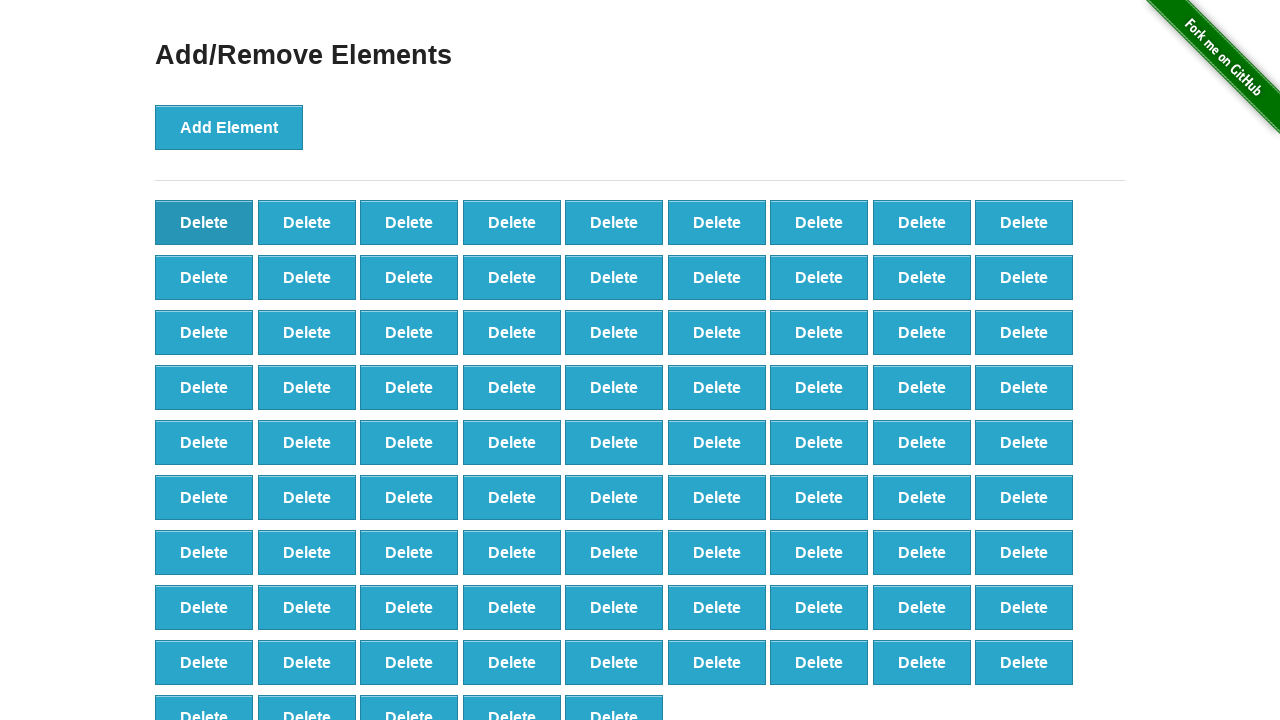

Clicked delete button (iteration 15/90) at (204, 222) on xpath=//*[@onclick='deleteElement()'] >> nth=0
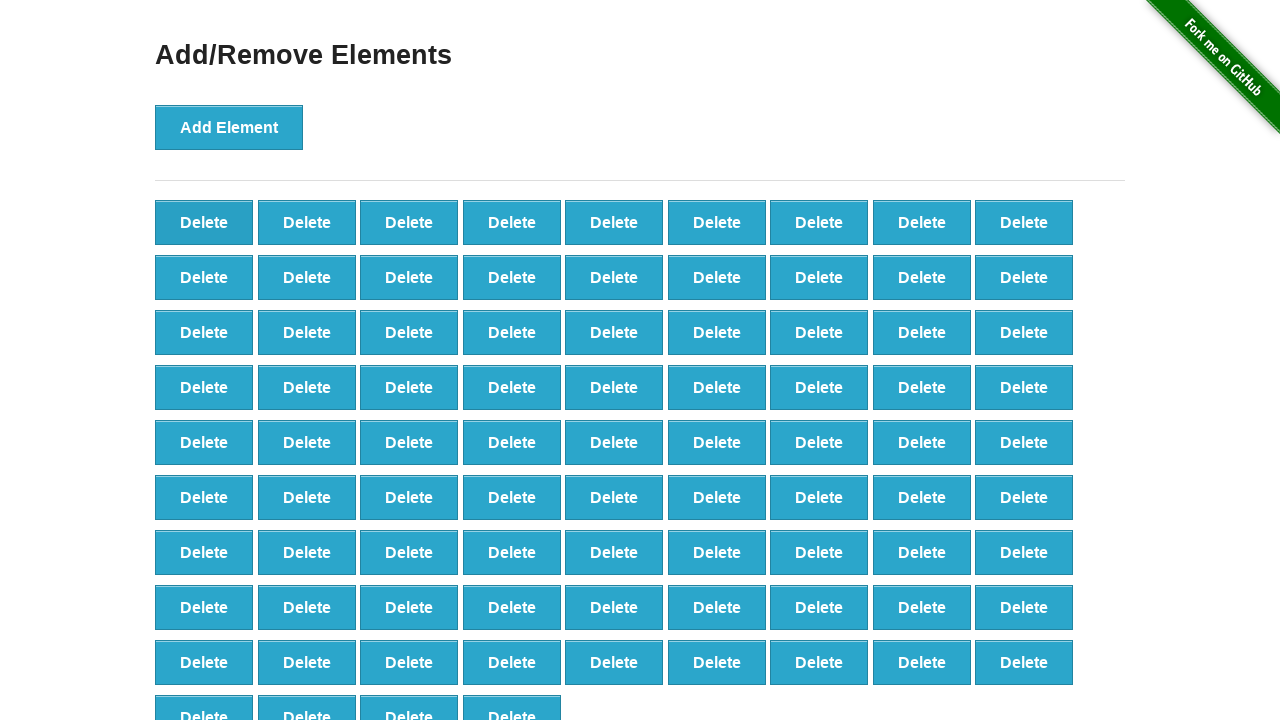

Clicked delete button (iteration 16/90) at (204, 222) on xpath=//*[@onclick='deleteElement()'] >> nth=0
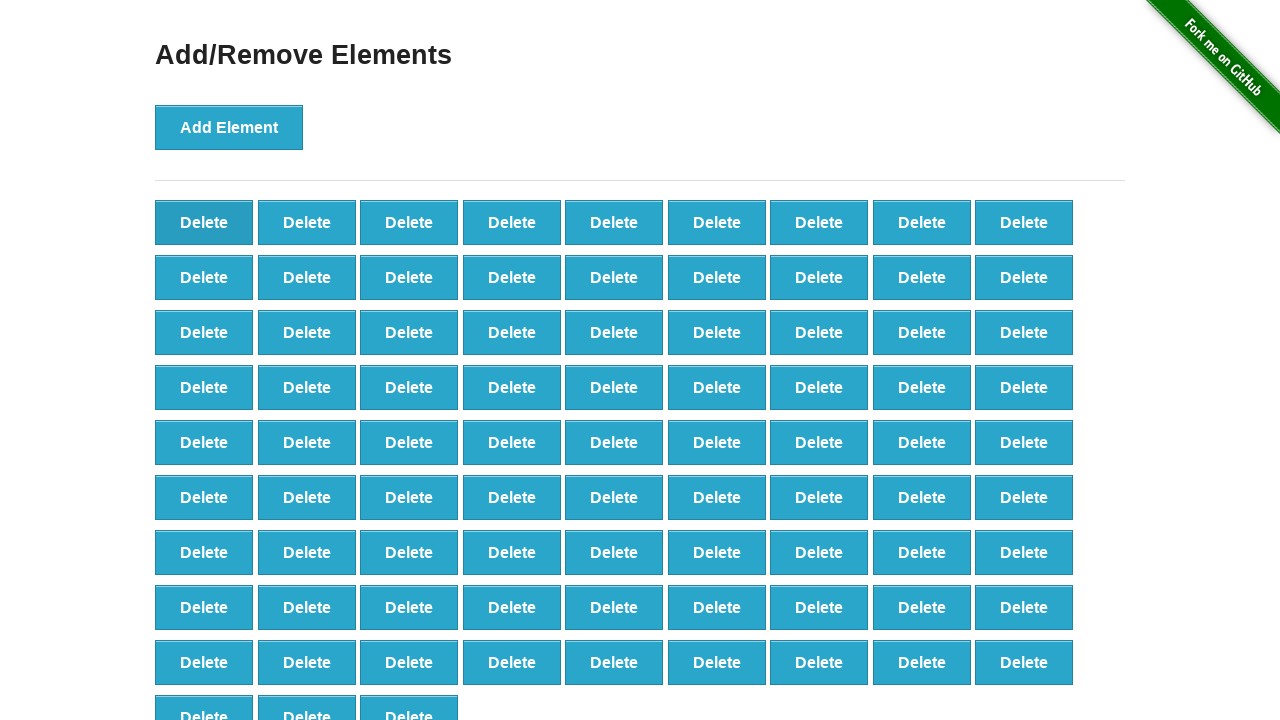

Clicked delete button (iteration 17/90) at (204, 222) on xpath=//*[@onclick='deleteElement()'] >> nth=0
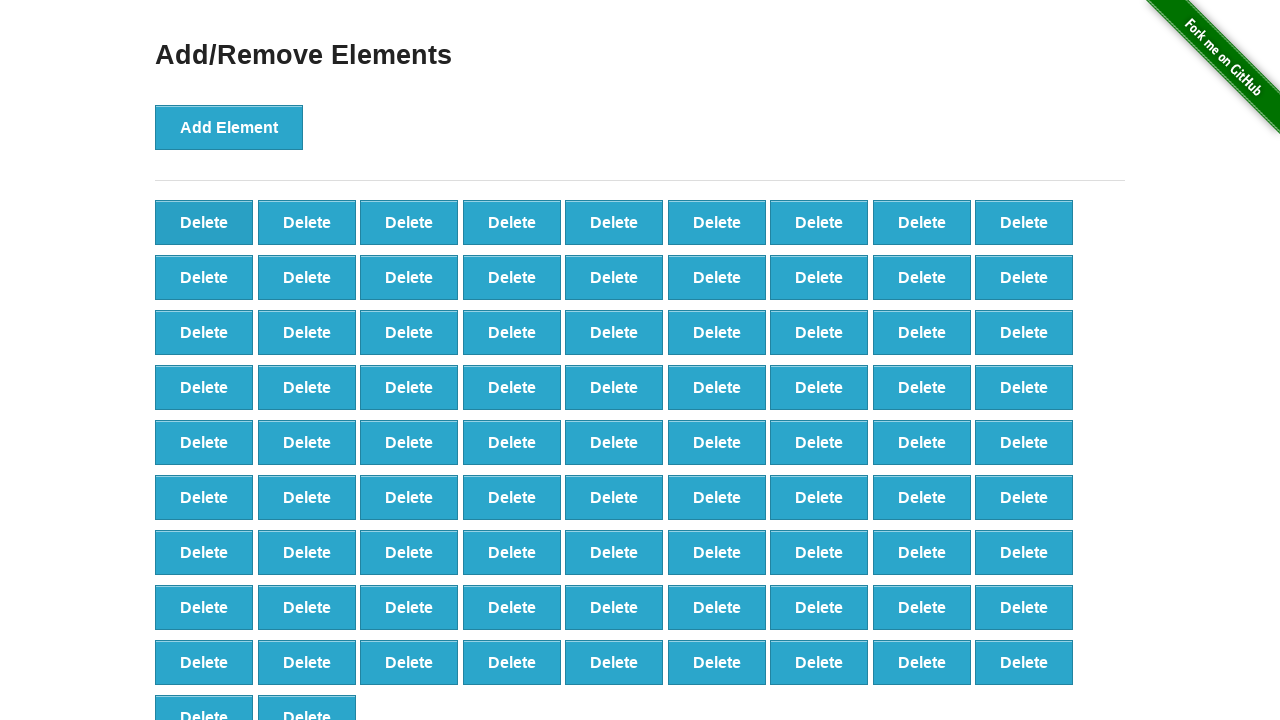

Clicked delete button (iteration 18/90) at (204, 222) on xpath=//*[@onclick='deleteElement()'] >> nth=0
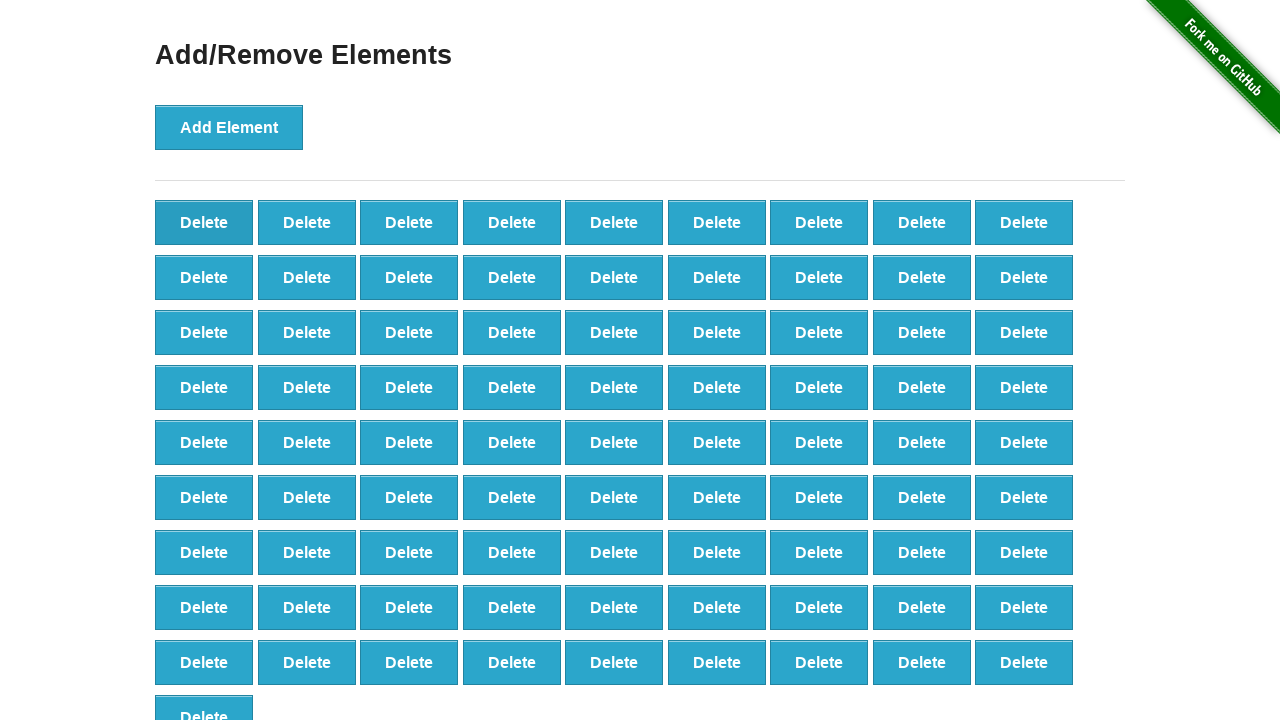

Clicked delete button (iteration 19/90) at (204, 222) on xpath=//*[@onclick='deleteElement()'] >> nth=0
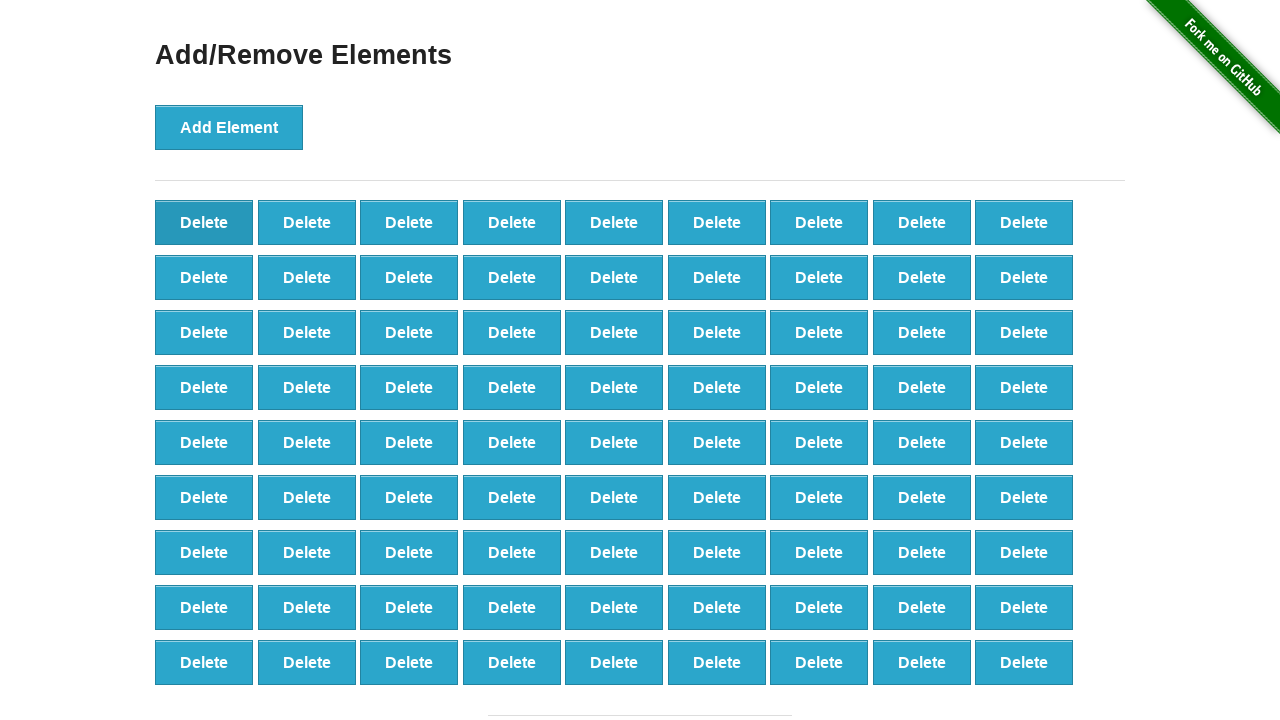

Clicked delete button (iteration 20/90) at (204, 222) on xpath=//*[@onclick='deleteElement()'] >> nth=0
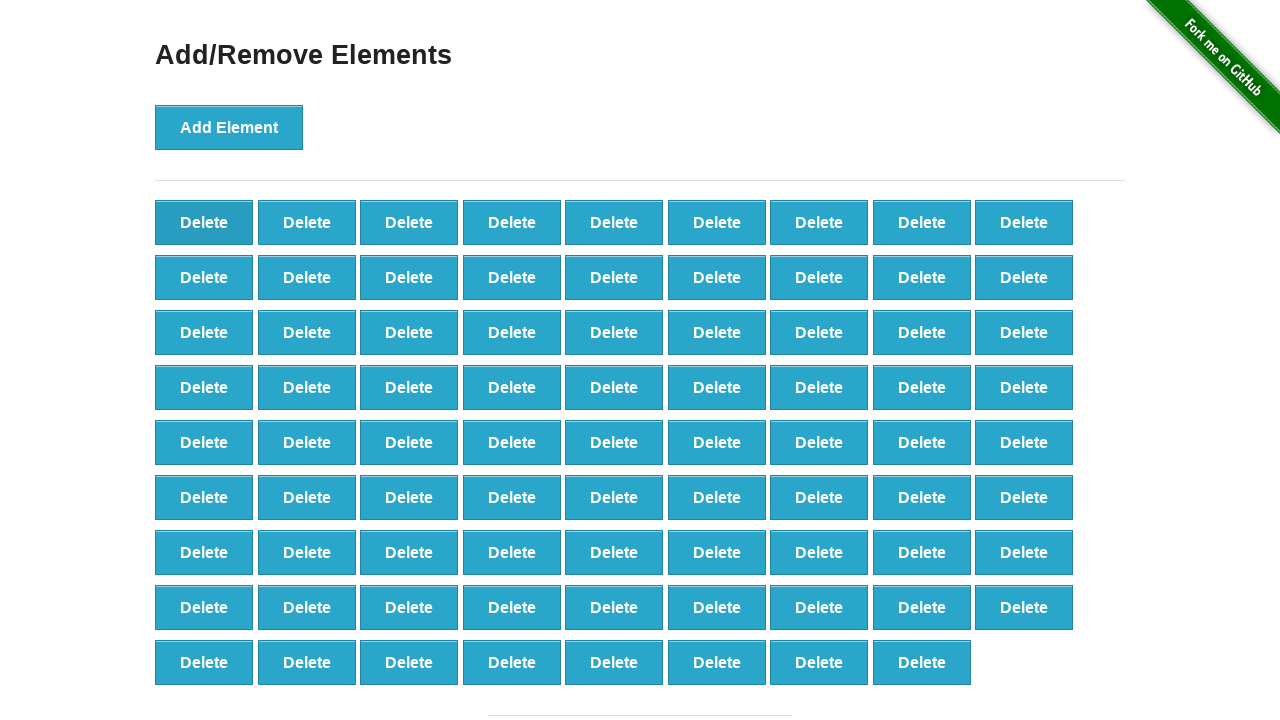

Clicked delete button (iteration 21/90) at (204, 222) on xpath=//*[@onclick='deleteElement()'] >> nth=0
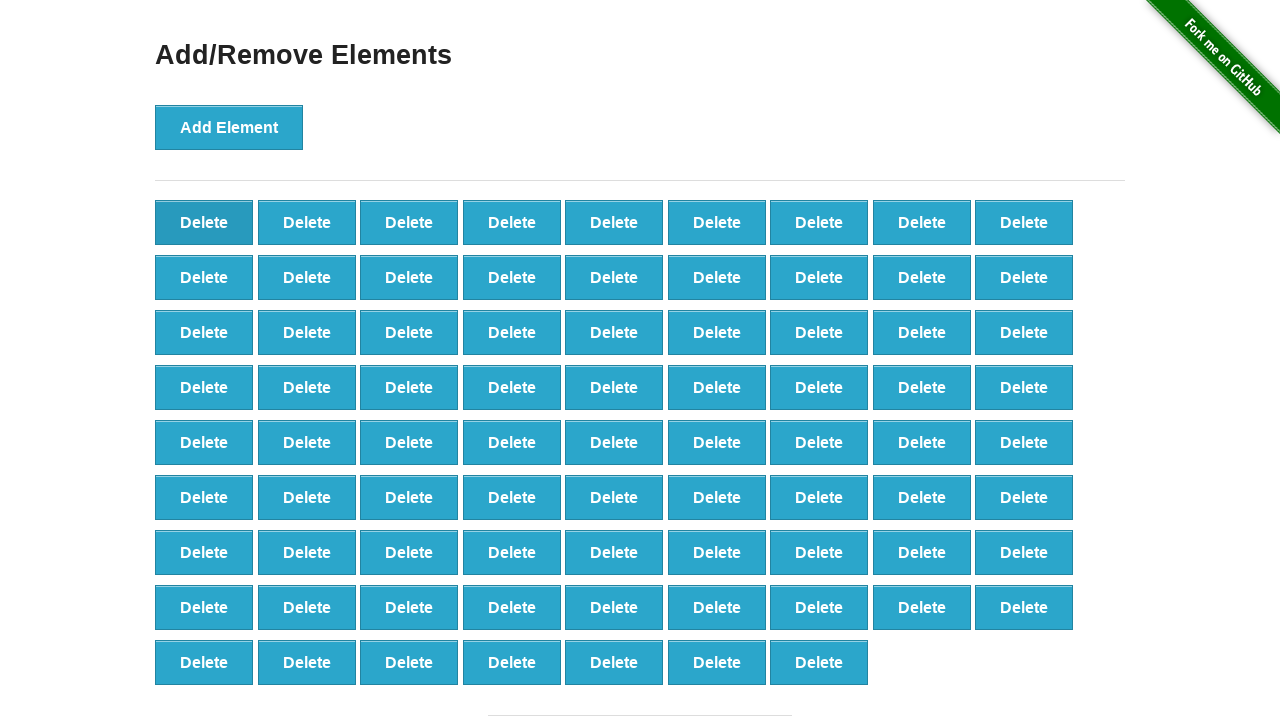

Clicked delete button (iteration 22/90) at (204, 222) on xpath=//*[@onclick='deleteElement()'] >> nth=0
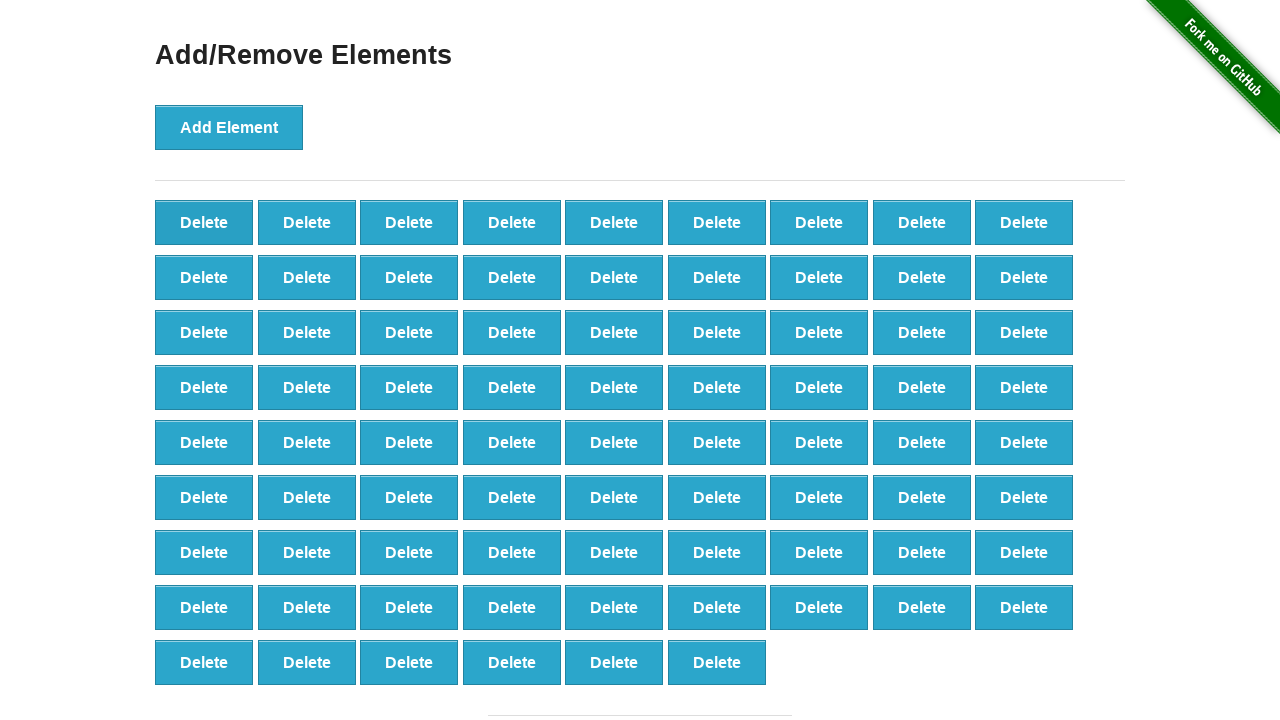

Clicked delete button (iteration 23/90) at (204, 222) on xpath=//*[@onclick='deleteElement()'] >> nth=0
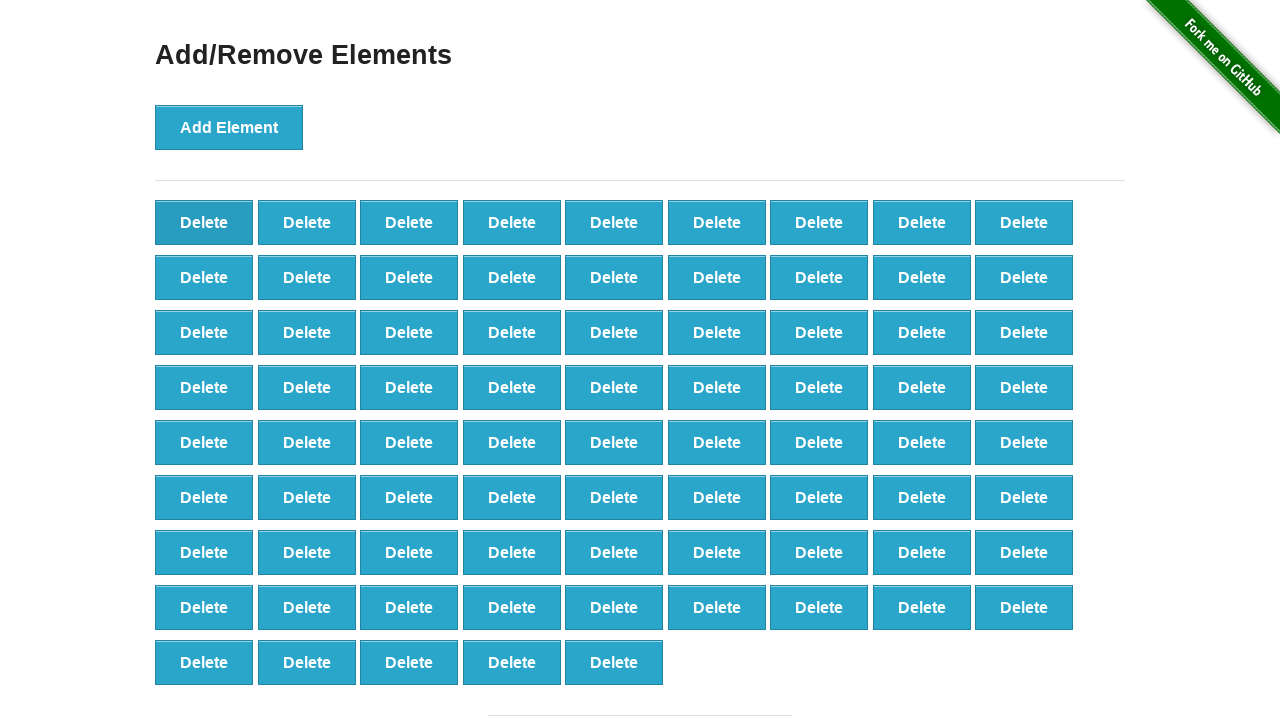

Clicked delete button (iteration 24/90) at (204, 222) on xpath=//*[@onclick='deleteElement()'] >> nth=0
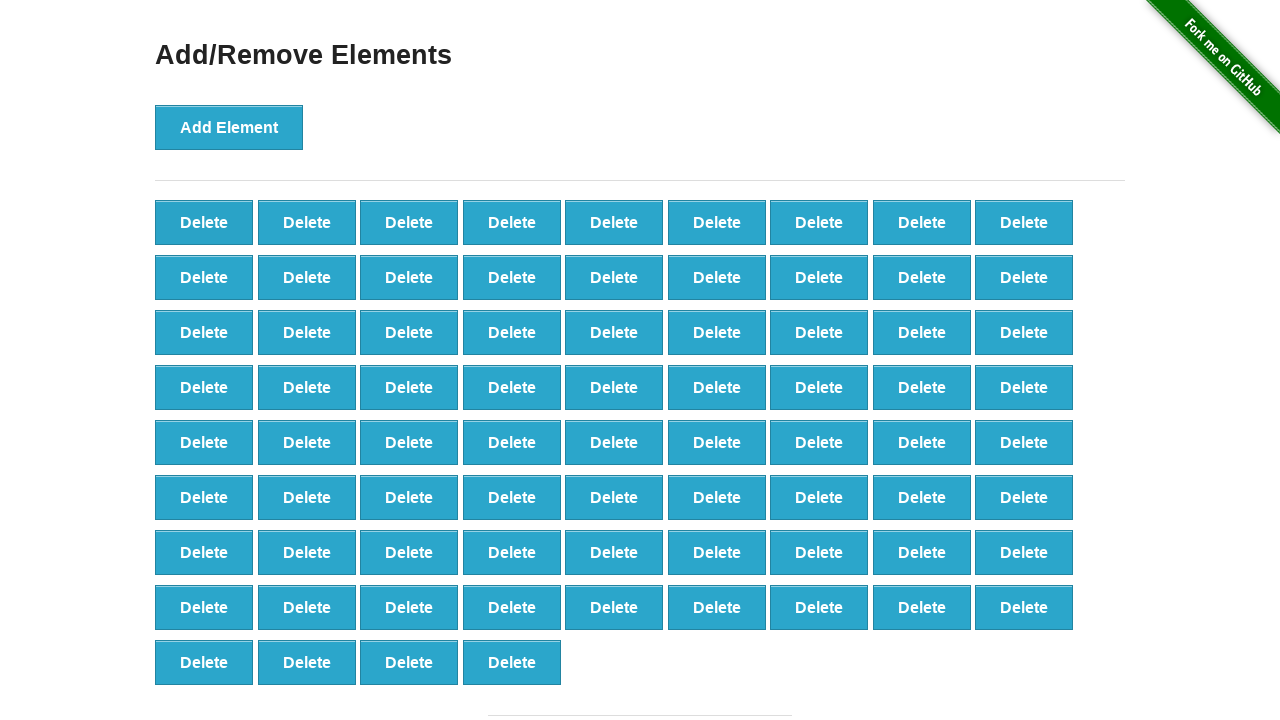

Clicked delete button (iteration 25/90) at (204, 222) on xpath=//*[@onclick='deleteElement()'] >> nth=0
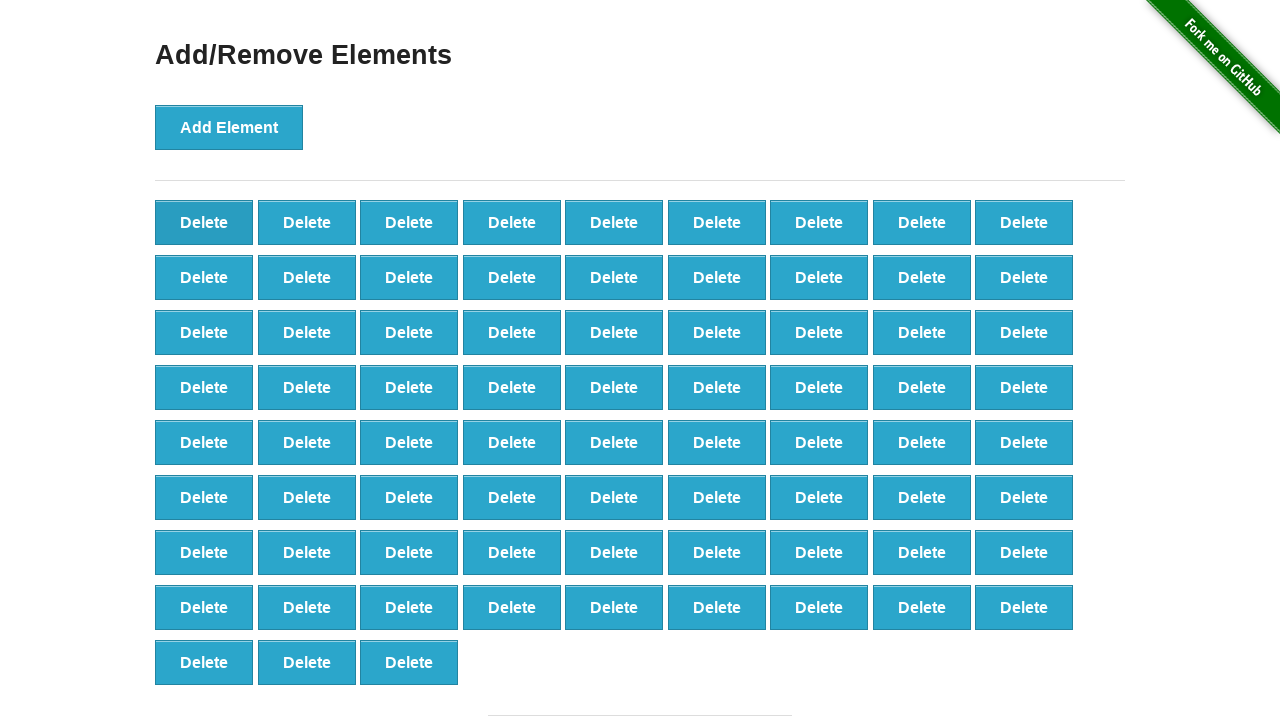

Clicked delete button (iteration 26/90) at (204, 222) on xpath=//*[@onclick='deleteElement()'] >> nth=0
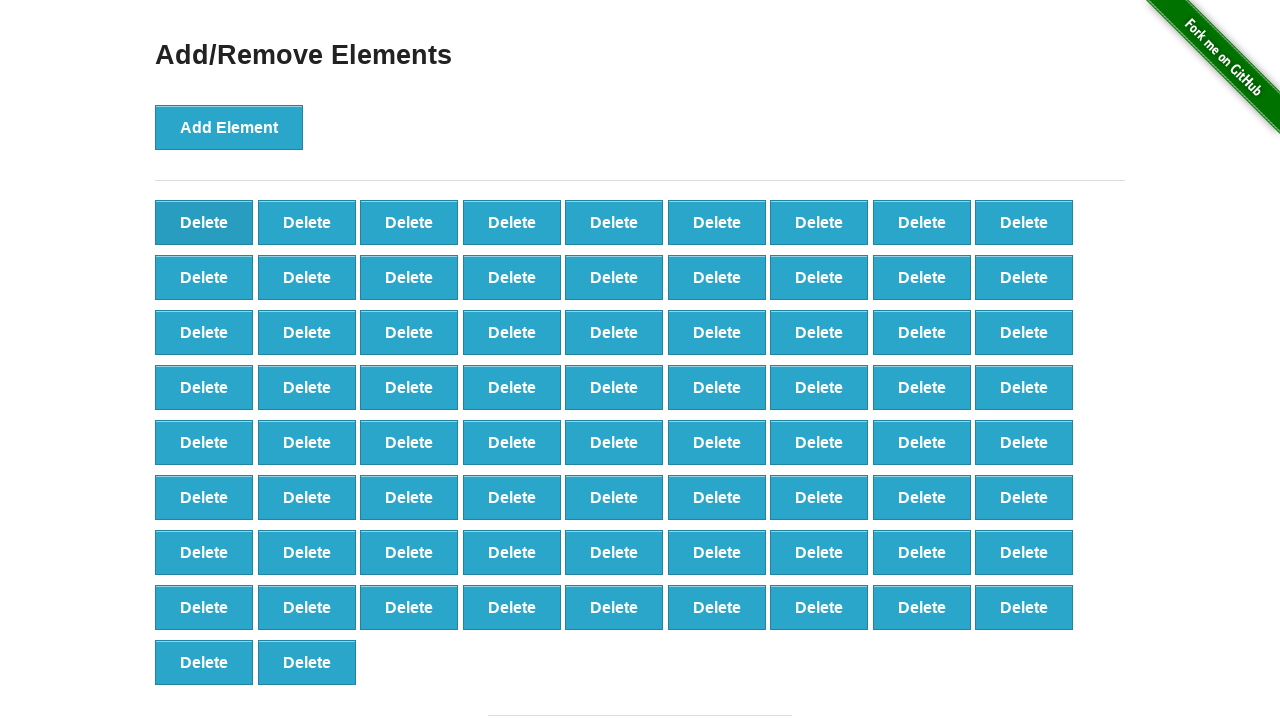

Clicked delete button (iteration 27/90) at (204, 222) on xpath=//*[@onclick='deleteElement()'] >> nth=0
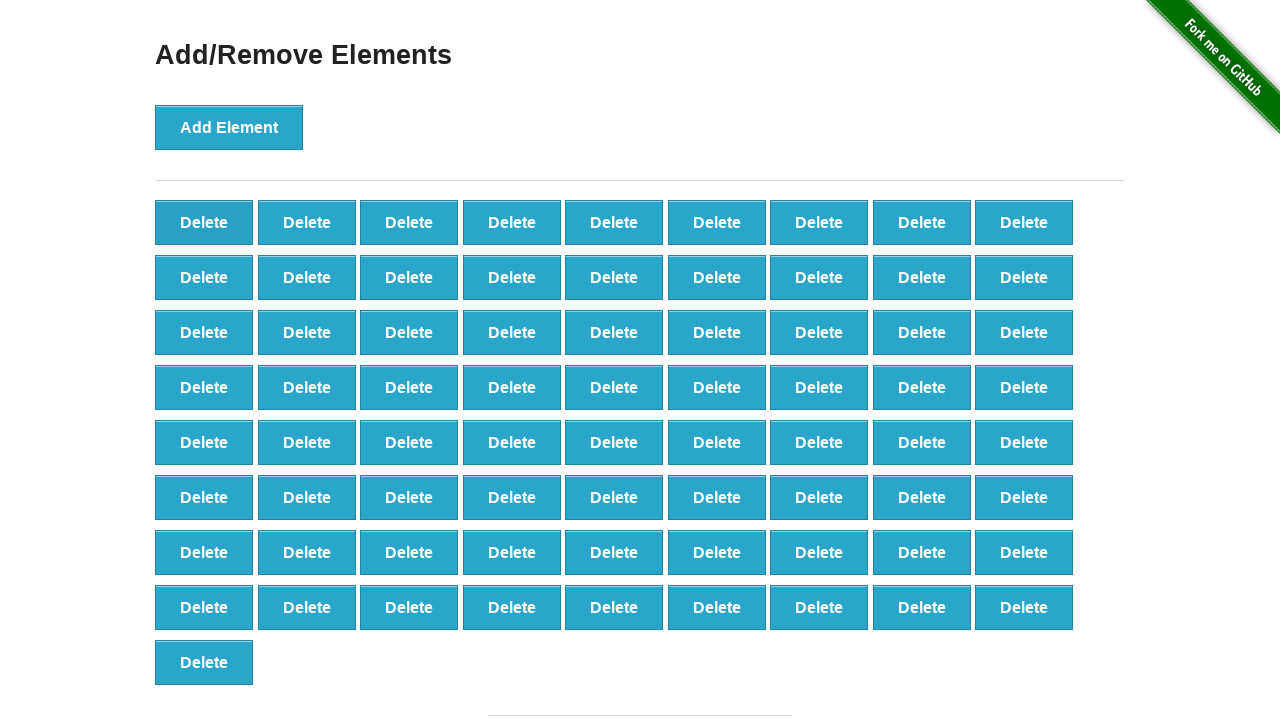

Clicked delete button (iteration 28/90) at (204, 222) on xpath=//*[@onclick='deleteElement()'] >> nth=0
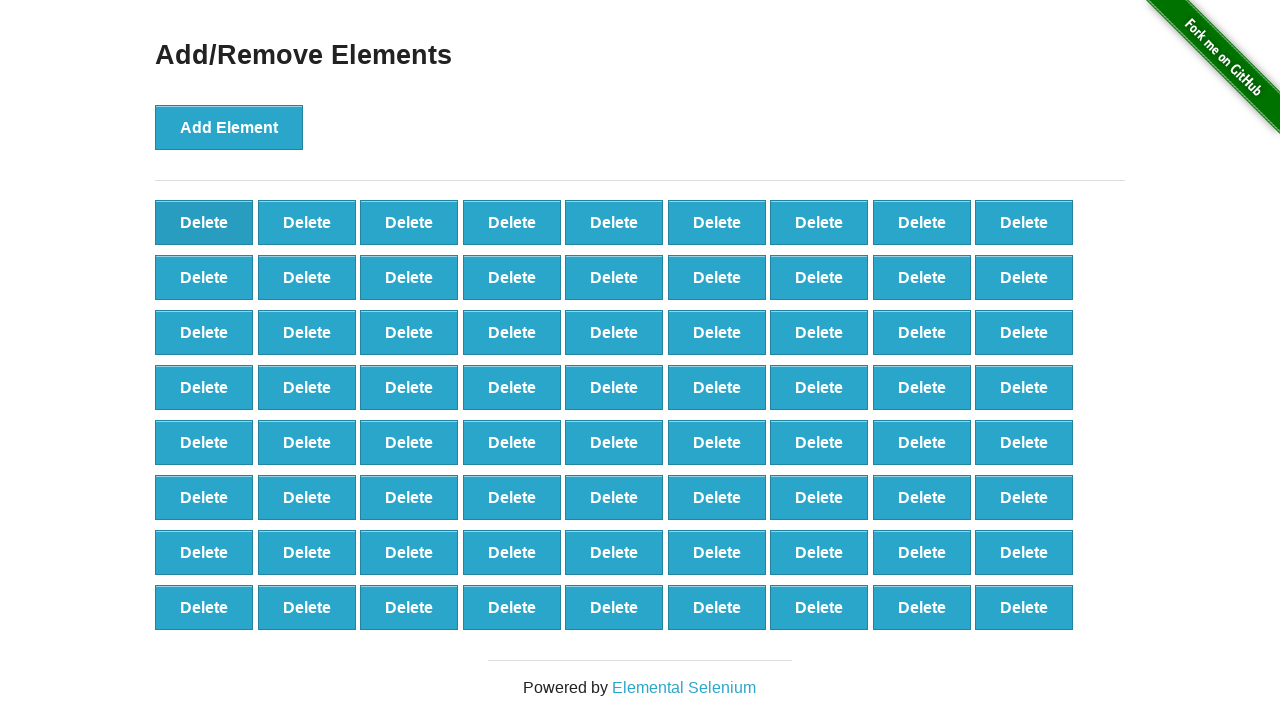

Clicked delete button (iteration 29/90) at (204, 222) on xpath=//*[@onclick='deleteElement()'] >> nth=0
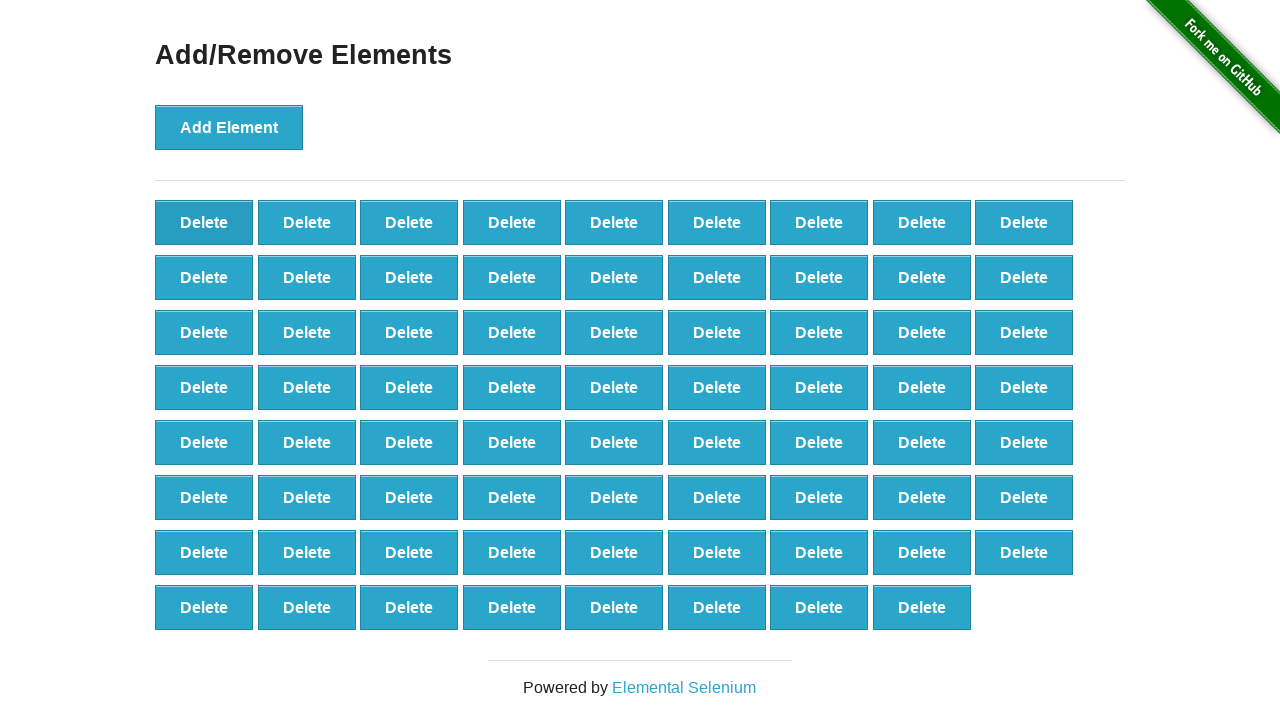

Clicked delete button (iteration 30/90) at (204, 222) on xpath=//*[@onclick='deleteElement()'] >> nth=0
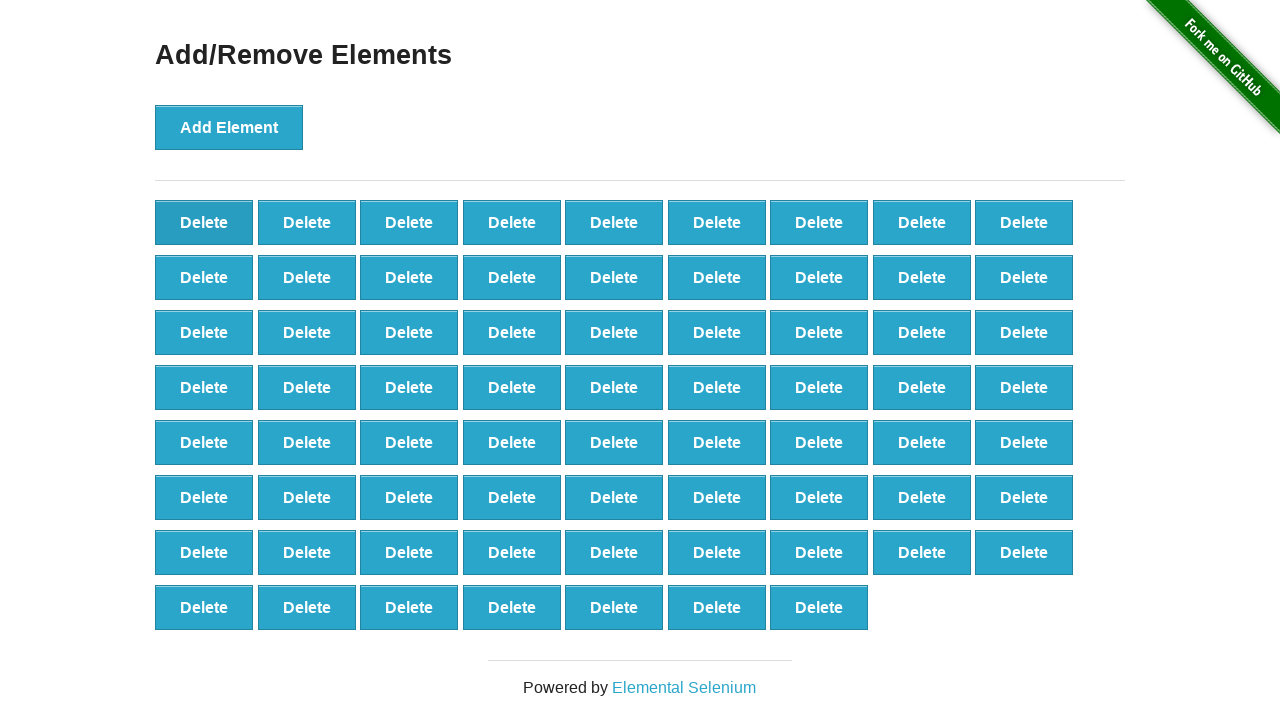

Clicked delete button (iteration 31/90) at (204, 222) on xpath=//*[@onclick='deleteElement()'] >> nth=0
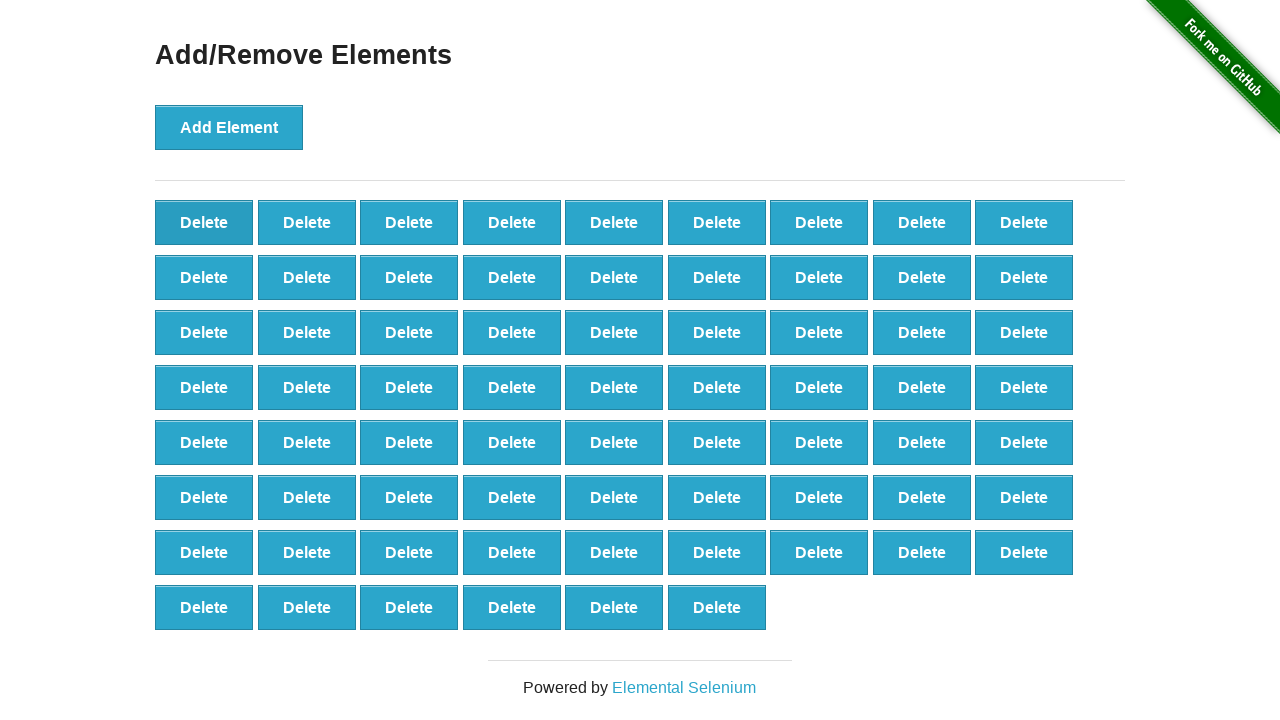

Clicked delete button (iteration 32/90) at (204, 222) on xpath=//*[@onclick='deleteElement()'] >> nth=0
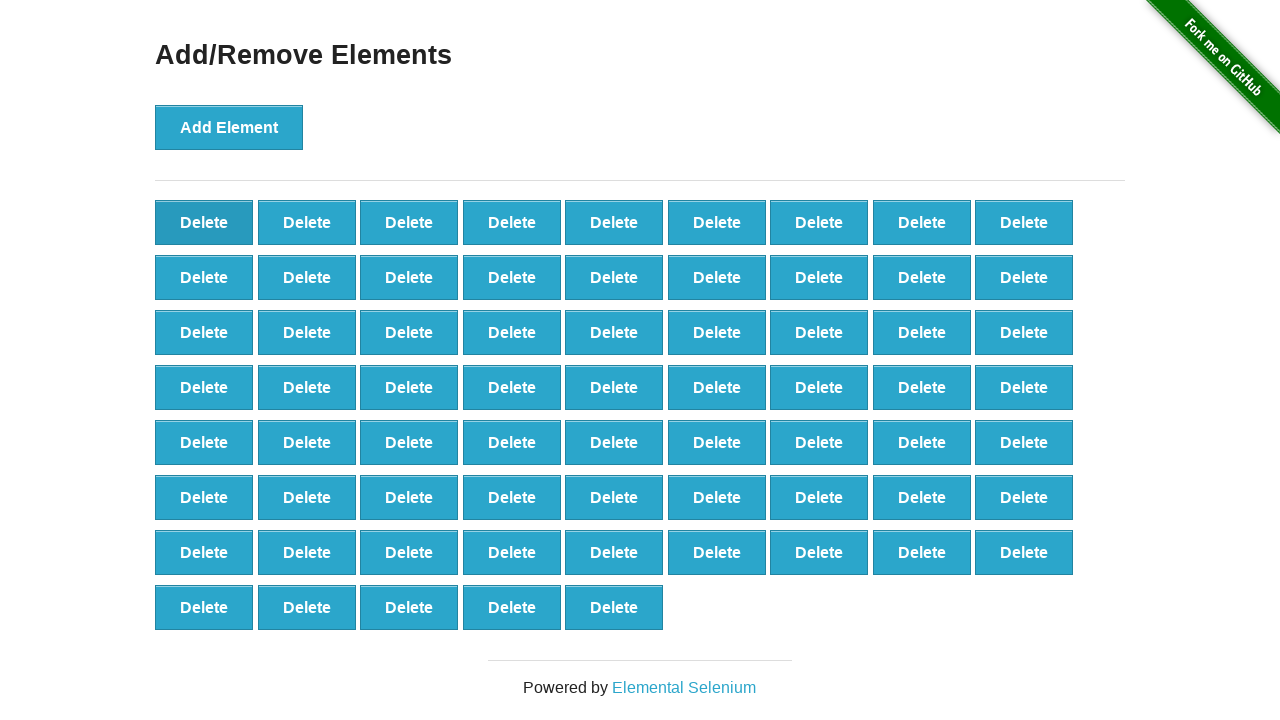

Clicked delete button (iteration 33/90) at (204, 222) on xpath=//*[@onclick='deleteElement()'] >> nth=0
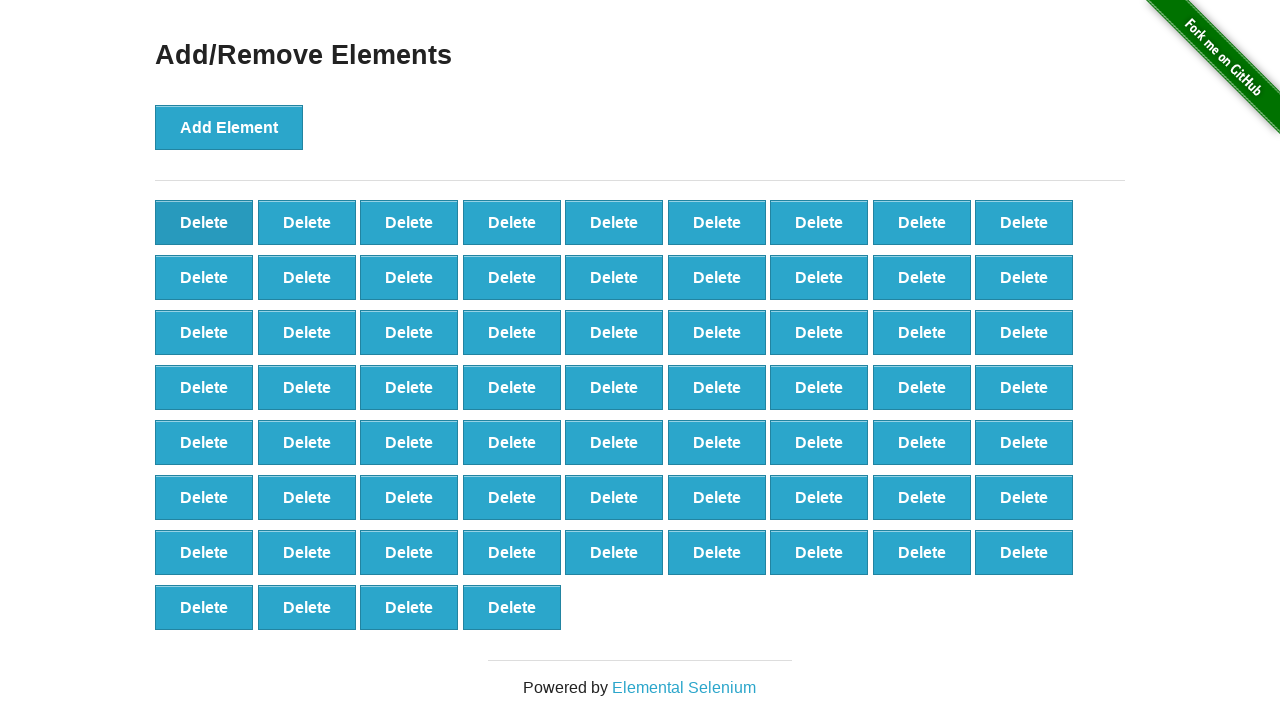

Clicked delete button (iteration 34/90) at (204, 222) on xpath=//*[@onclick='deleteElement()'] >> nth=0
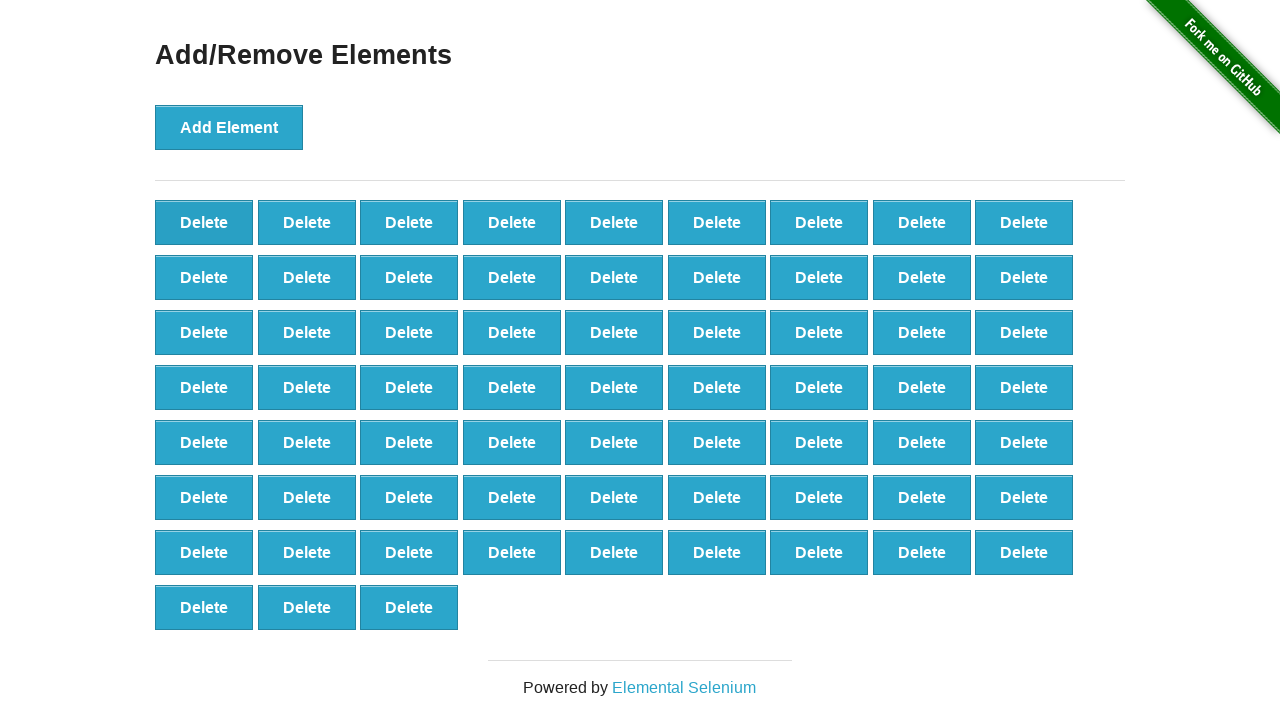

Clicked delete button (iteration 35/90) at (204, 222) on xpath=//*[@onclick='deleteElement()'] >> nth=0
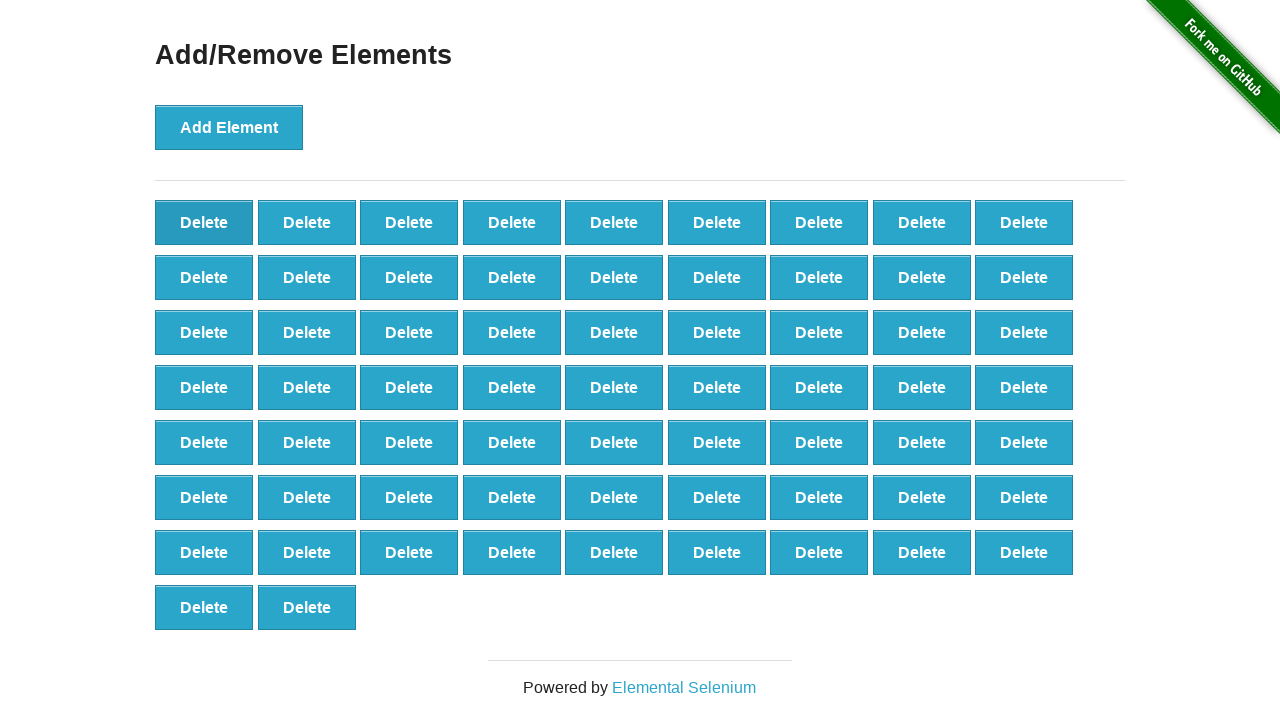

Clicked delete button (iteration 36/90) at (204, 222) on xpath=//*[@onclick='deleteElement()'] >> nth=0
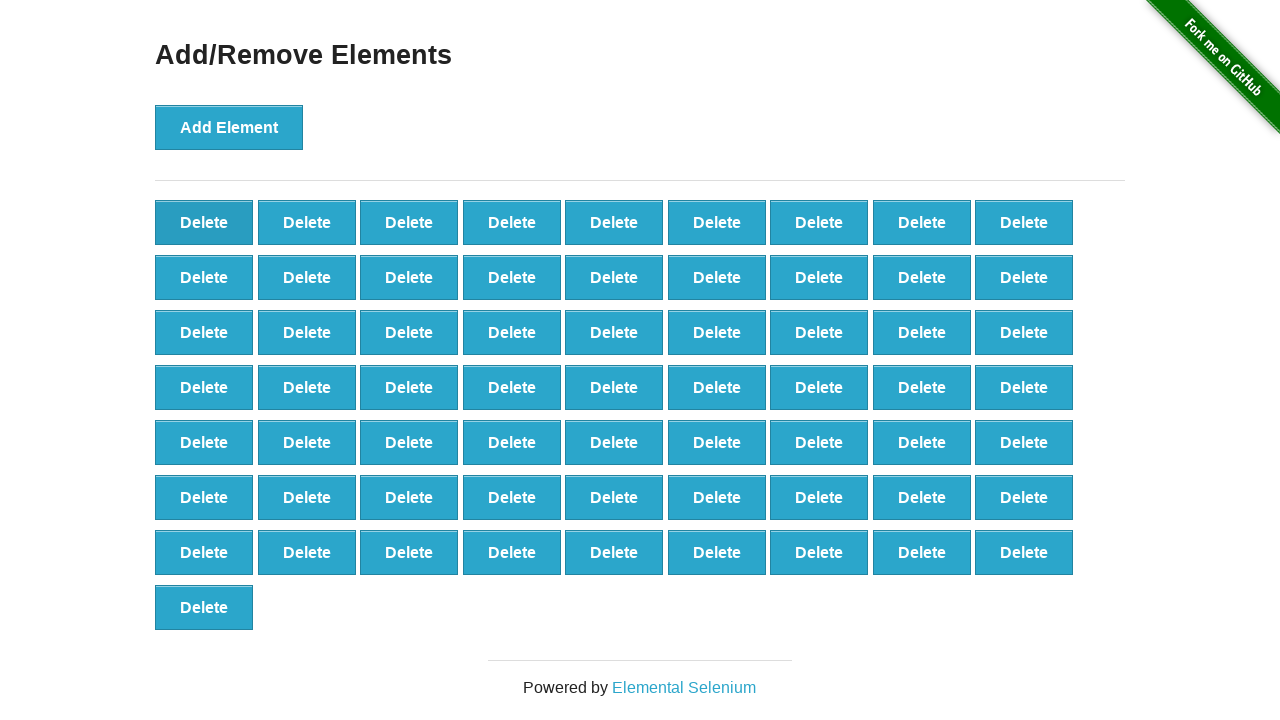

Clicked delete button (iteration 37/90) at (204, 222) on xpath=//*[@onclick='deleteElement()'] >> nth=0
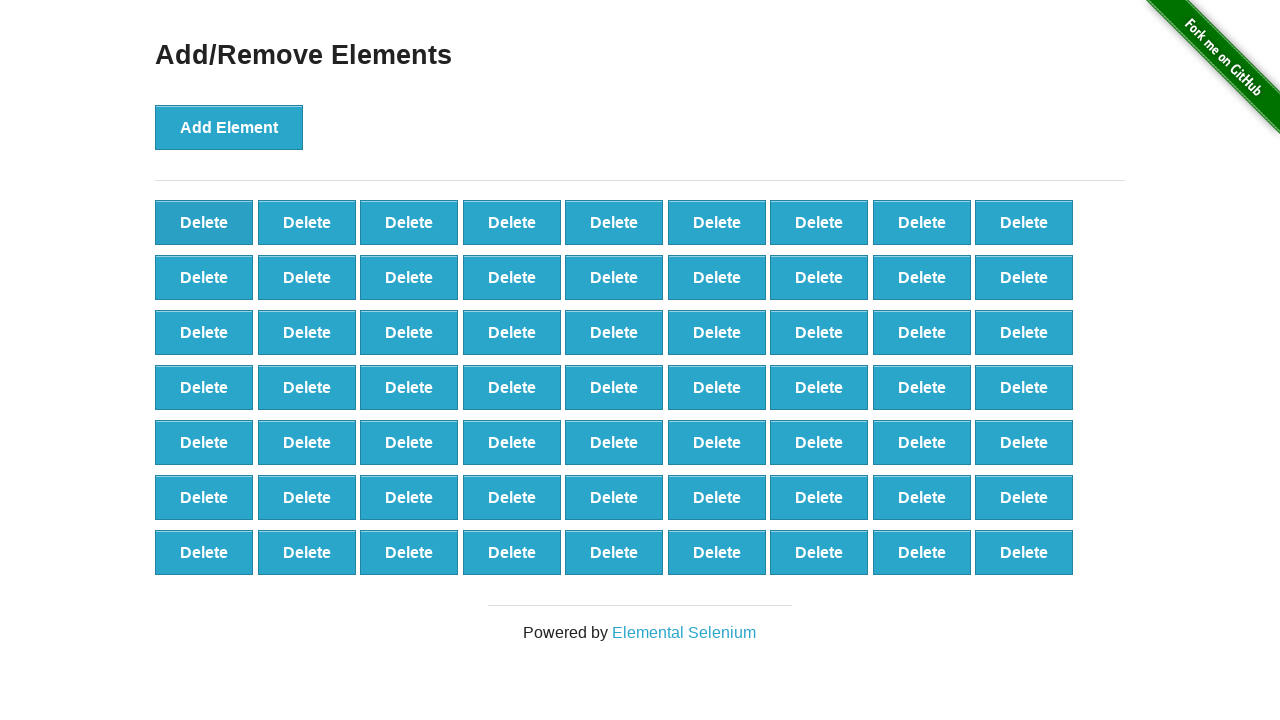

Clicked delete button (iteration 38/90) at (204, 222) on xpath=//*[@onclick='deleteElement()'] >> nth=0
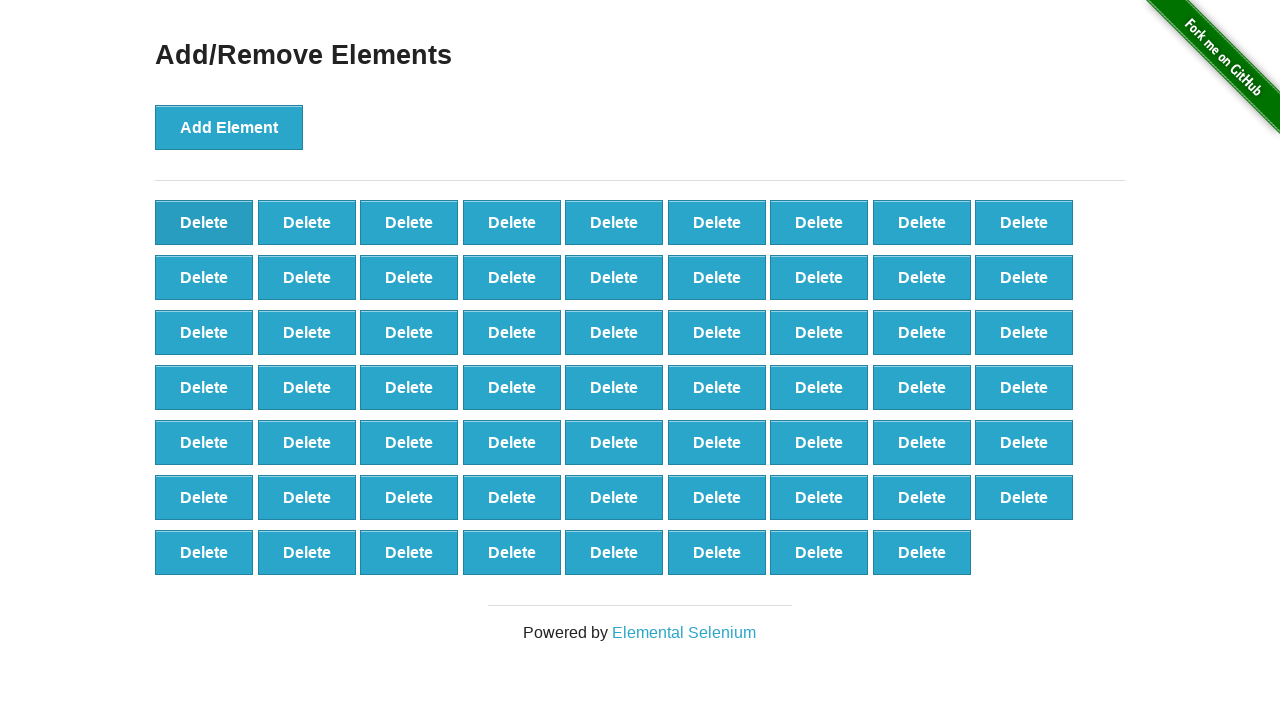

Clicked delete button (iteration 39/90) at (204, 222) on xpath=//*[@onclick='deleteElement()'] >> nth=0
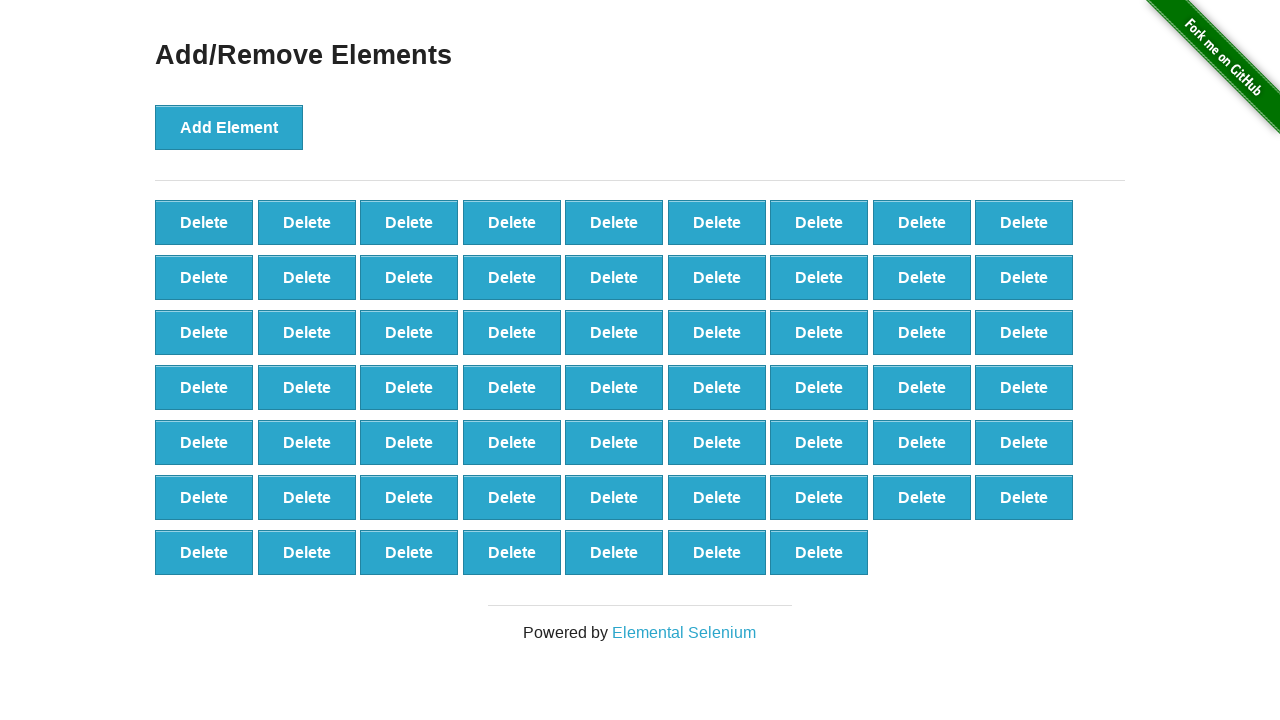

Clicked delete button (iteration 40/90) at (204, 222) on xpath=//*[@onclick='deleteElement()'] >> nth=0
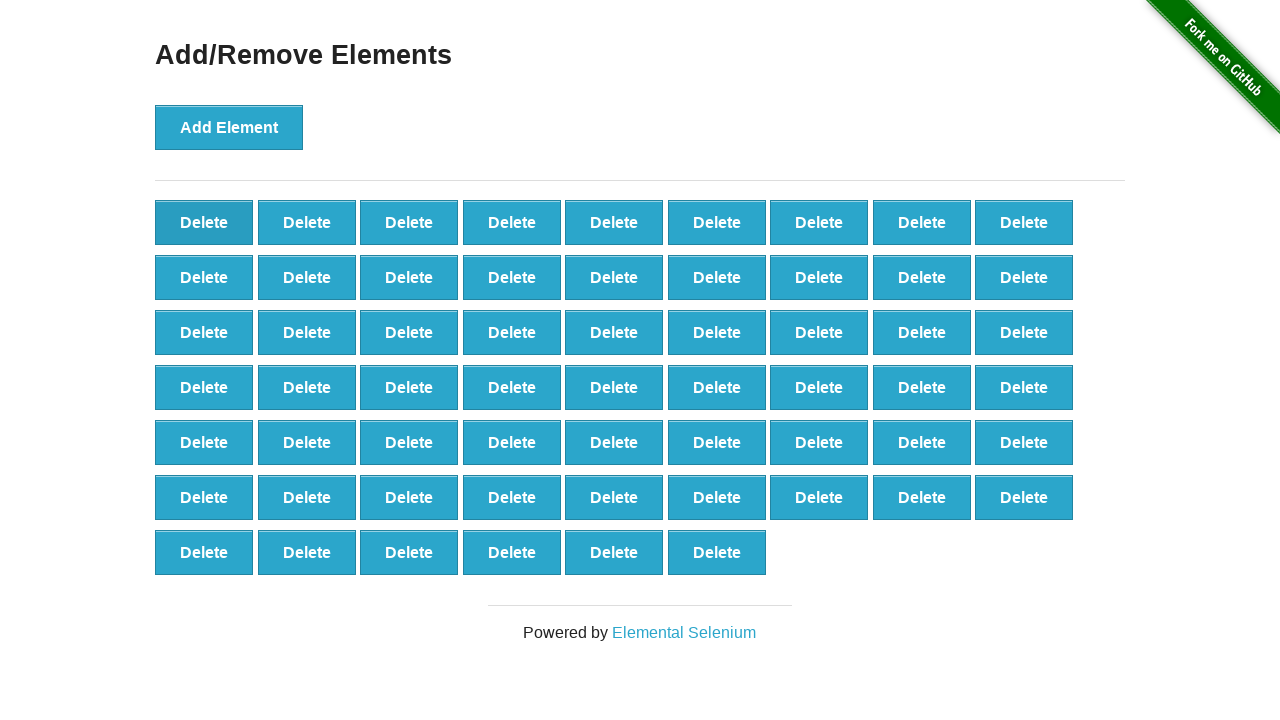

Clicked delete button (iteration 41/90) at (204, 222) on xpath=//*[@onclick='deleteElement()'] >> nth=0
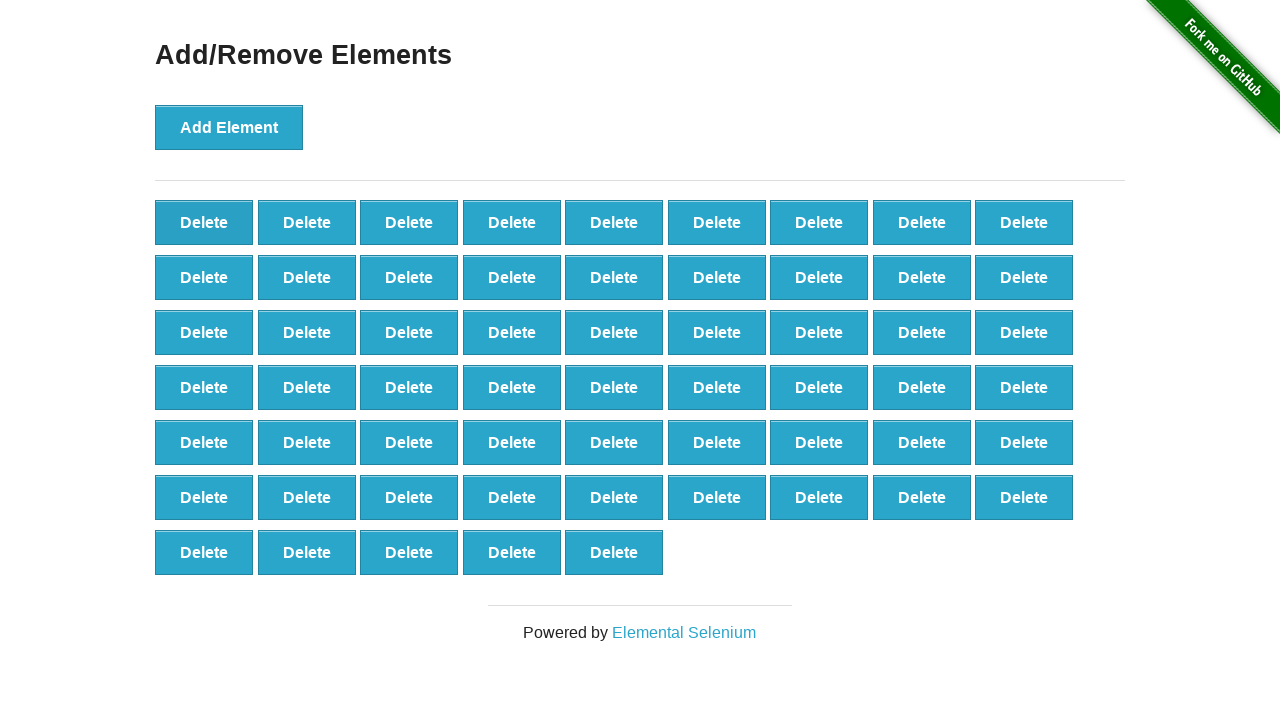

Clicked delete button (iteration 42/90) at (204, 222) on xpath=//*[@onclick='deleteElement()'] >> nth=0
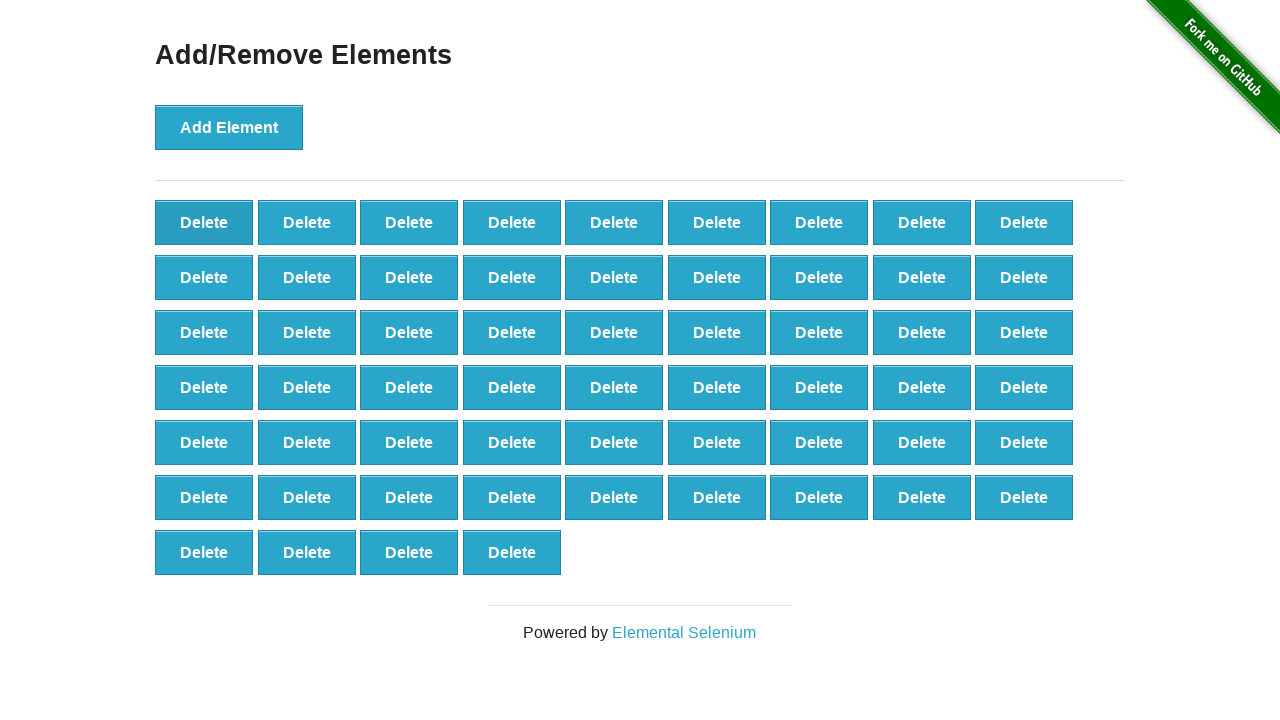

Clicked delete button (iteration 43/90) at (204, 222) on xpath=//*[@onclick='deleteElement()'] >> nth=0
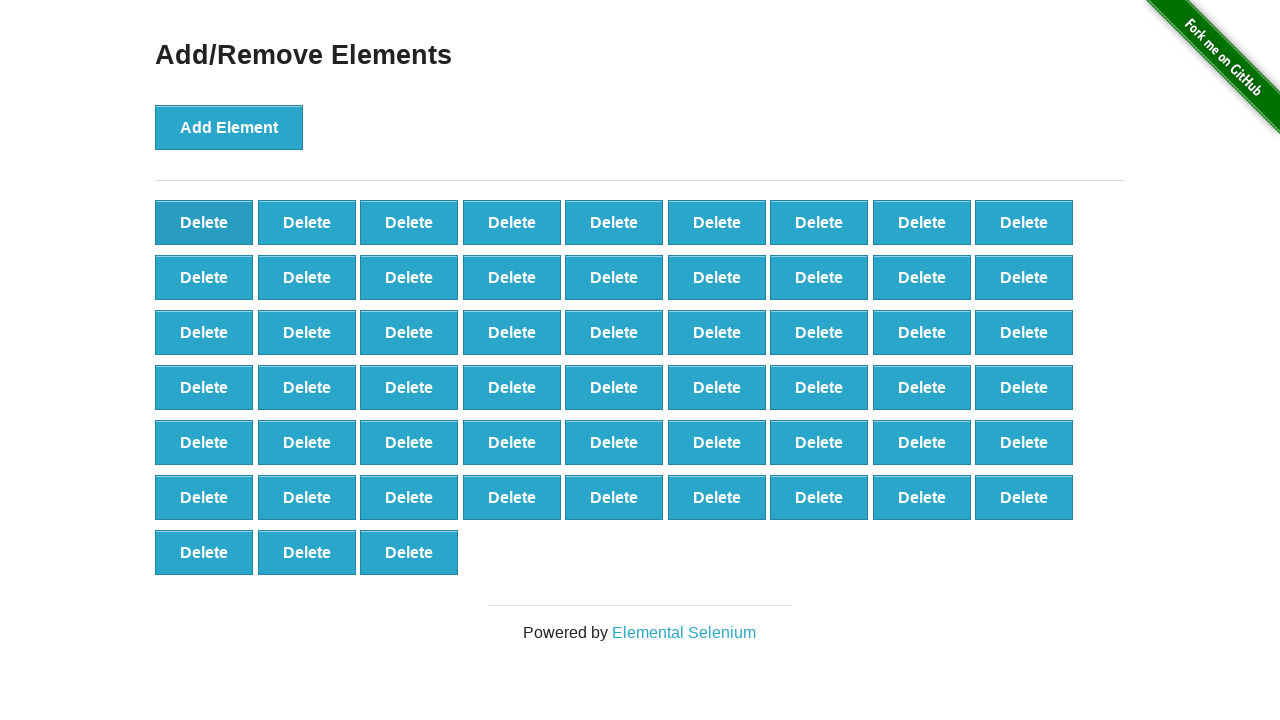

Clicked delete button (iteration 44/90) at (204, 222) on xpath=//*[@onclick='deleteElement()'] >> nth=0
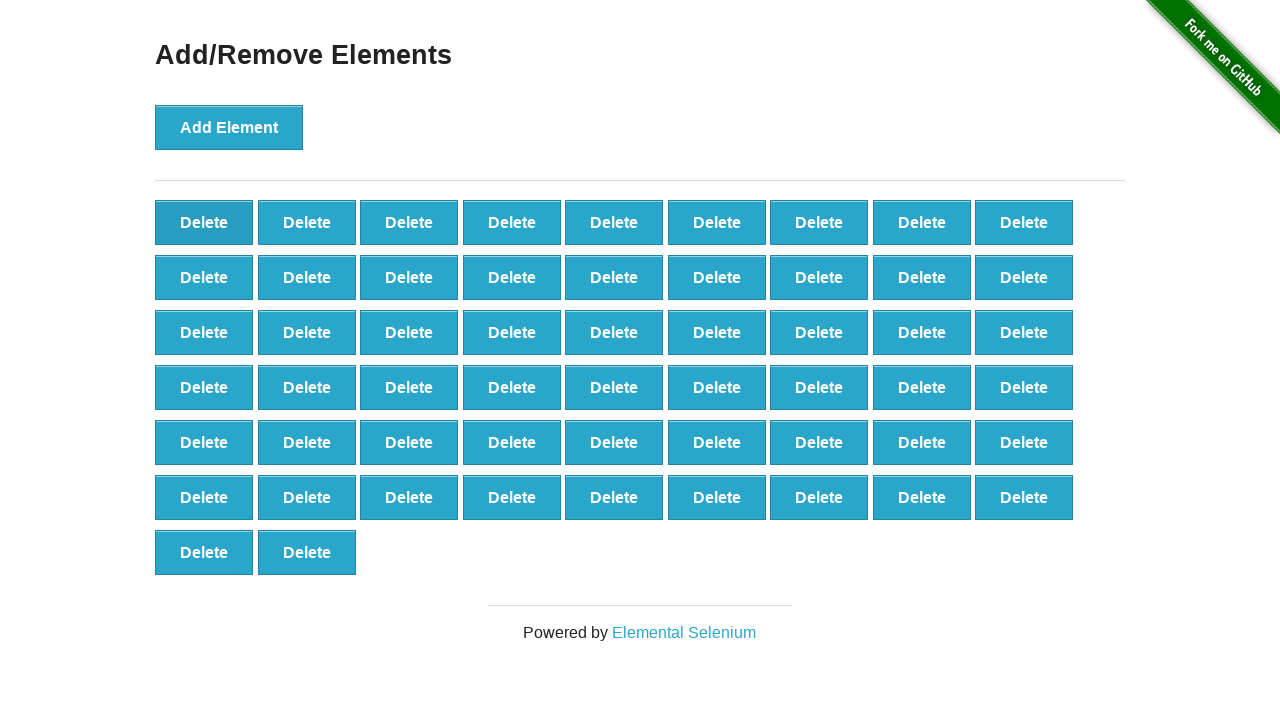

Clicked delete button (iteration 45/90) at (204, 222) on xpath=//*[@onclick='deleteElement()'] >> nth=0
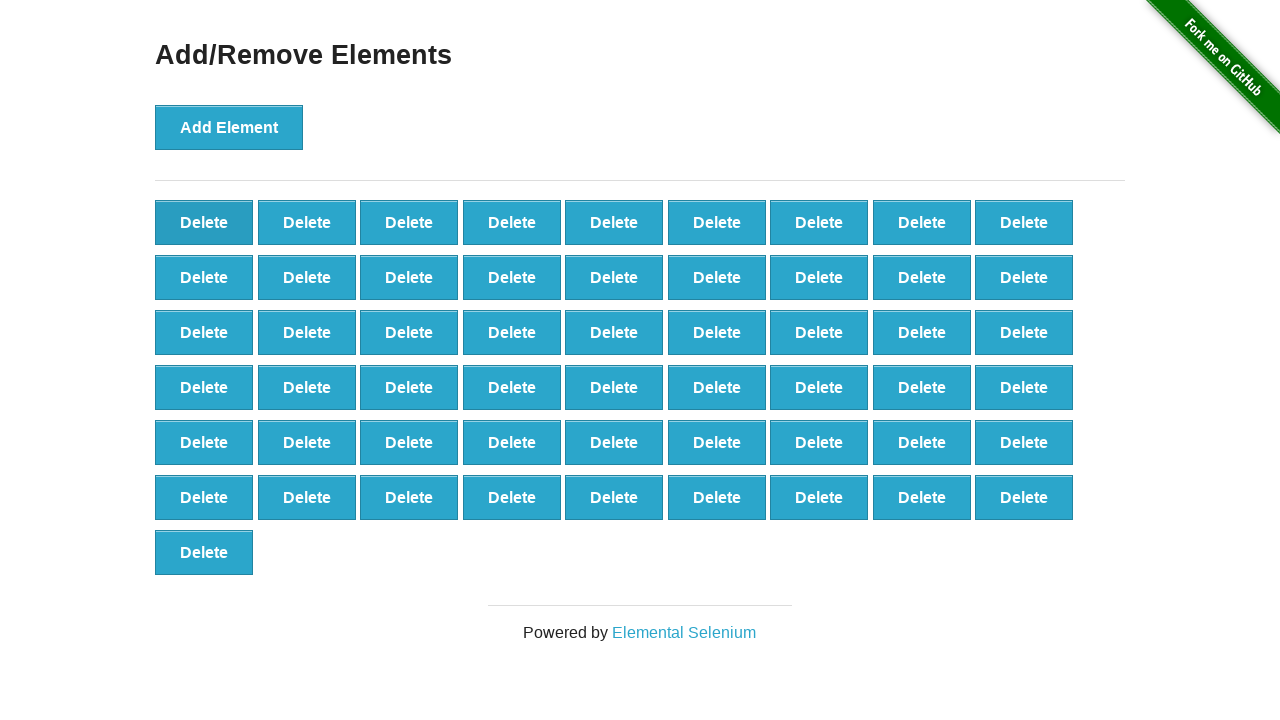

Clicked delete button (iteration 46/90) at (204, 222) on xpath=//*[@onclick='deleteElement()'] >> nth=0
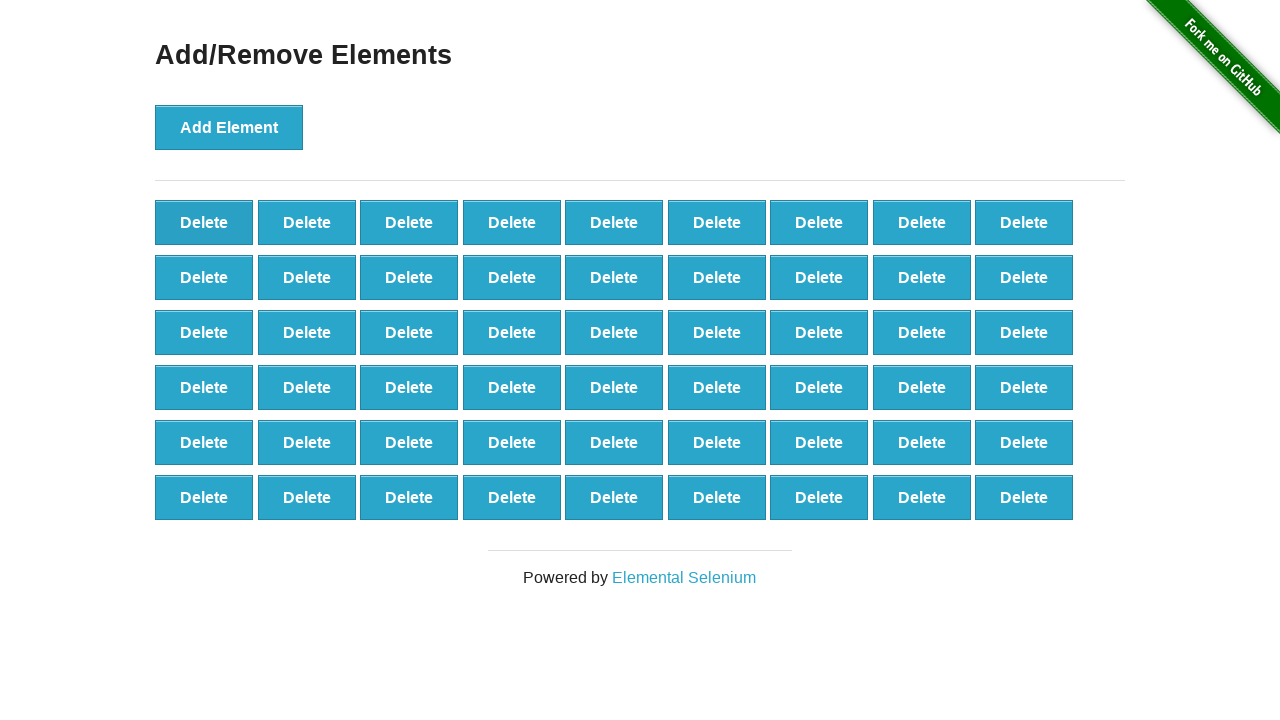

Clicked delete button (iteration 47/90) at (204, 222) on xpath=//*[@onclick='deleteElement()'] >> nth=0
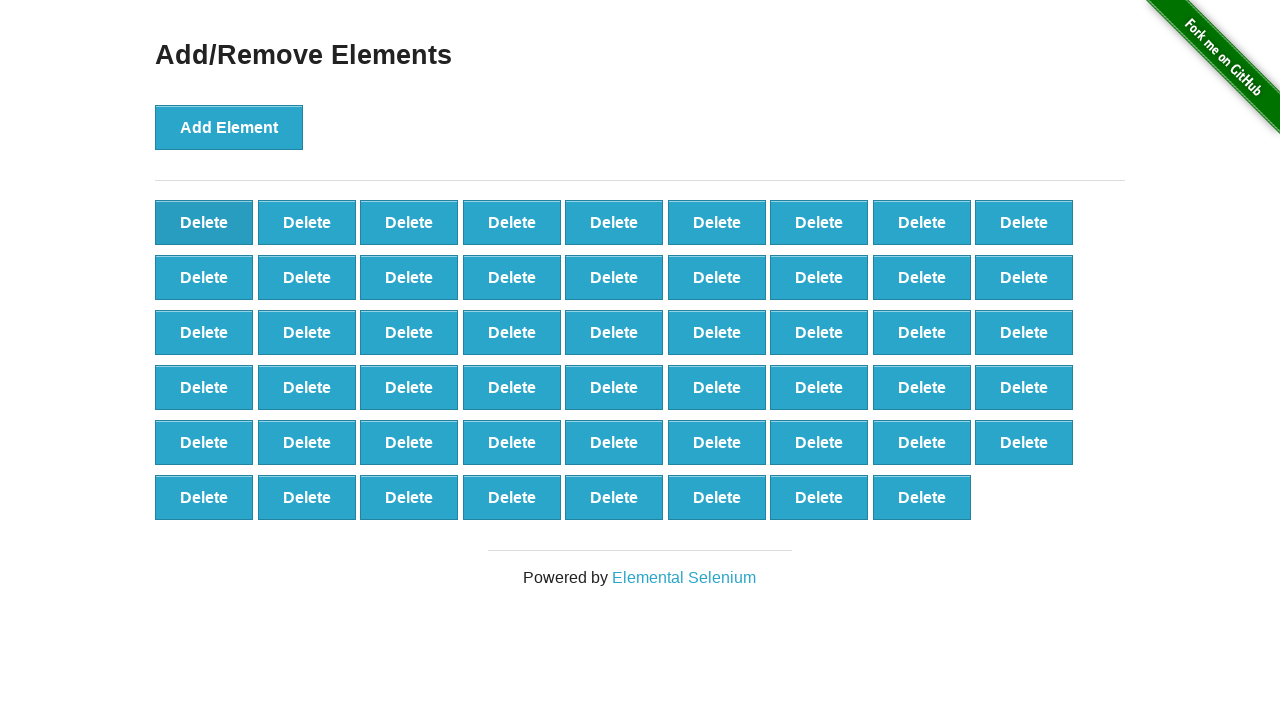

Clicked delete button (iteration 48/90) at (204, 222) on xpath=//*[@onclick='deleteElement()'] >> nth=0
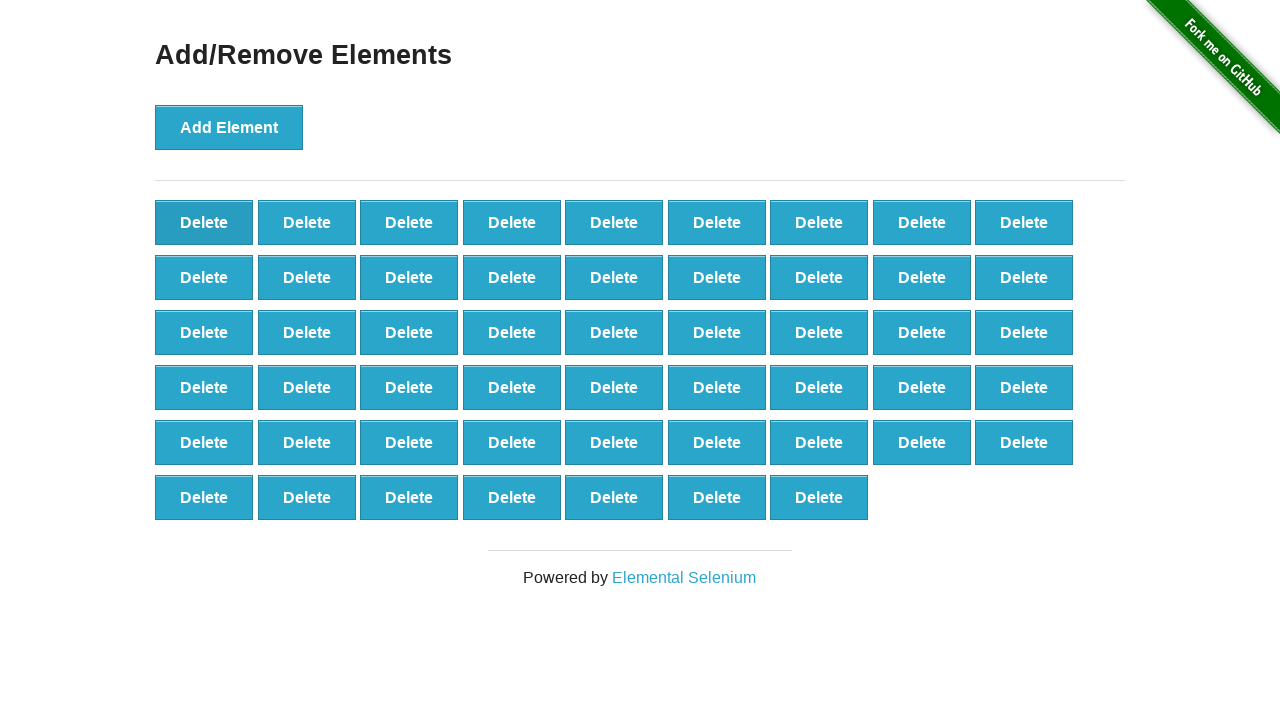

Clicked delete button (iteration 49/90) at (204, 222) on xpath=//*[@onclick='deleteElement()'] >> nth=0
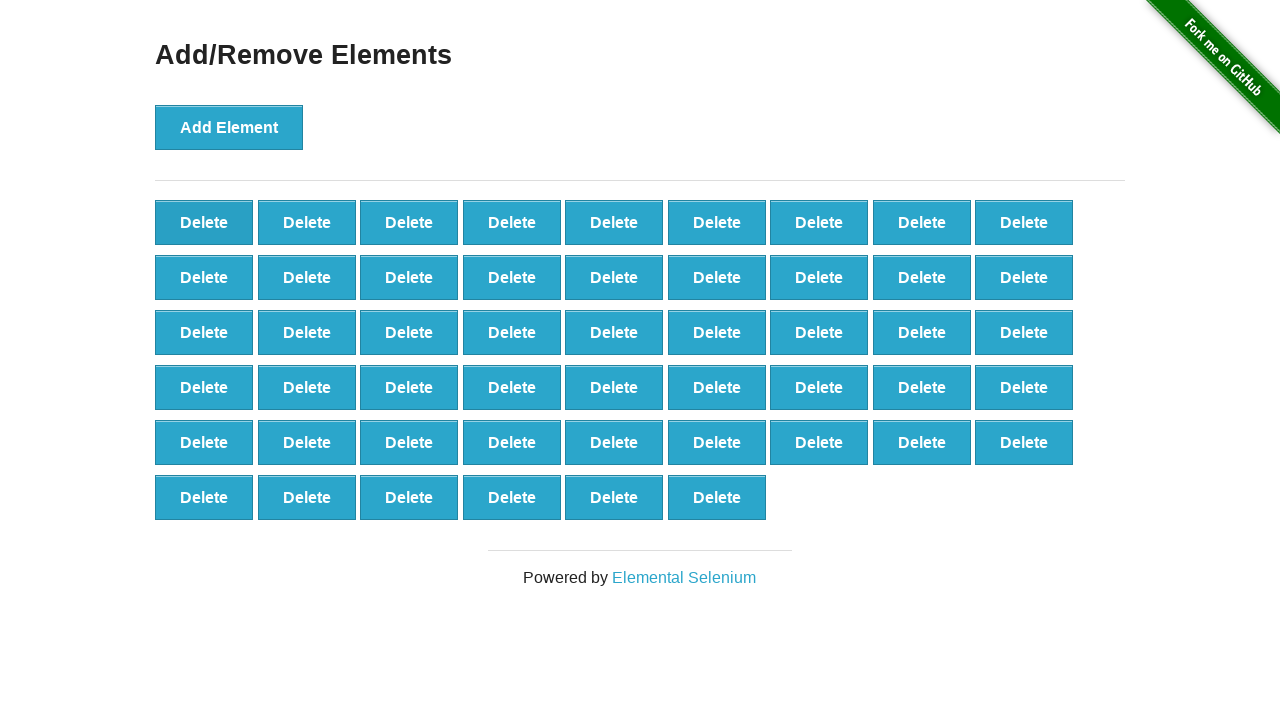

Clicked delete button (iteration 50/90) at (204, 222) on xpath=//*[@onclick='deleteElement()'] >> nth=0
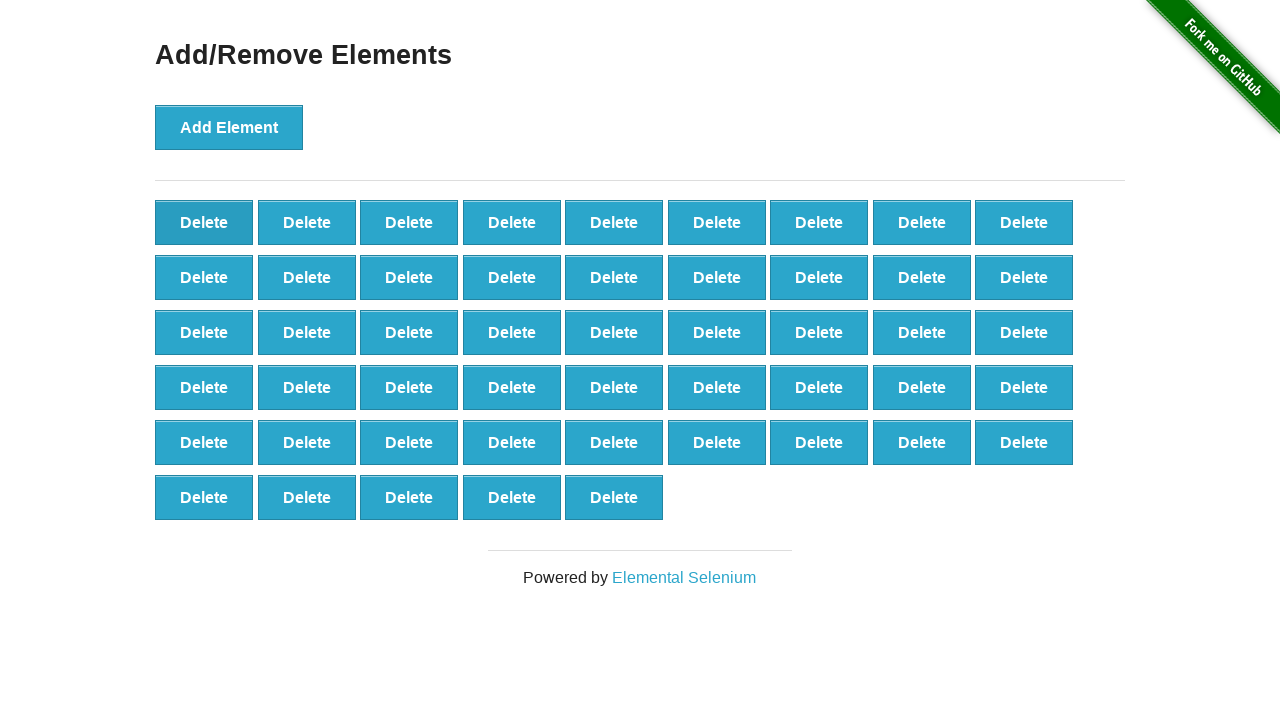

Clicked delete button (iteration 51/90) at (204, 222) on xpath=//*[@onclick='deleteElement()'] >> nth=0
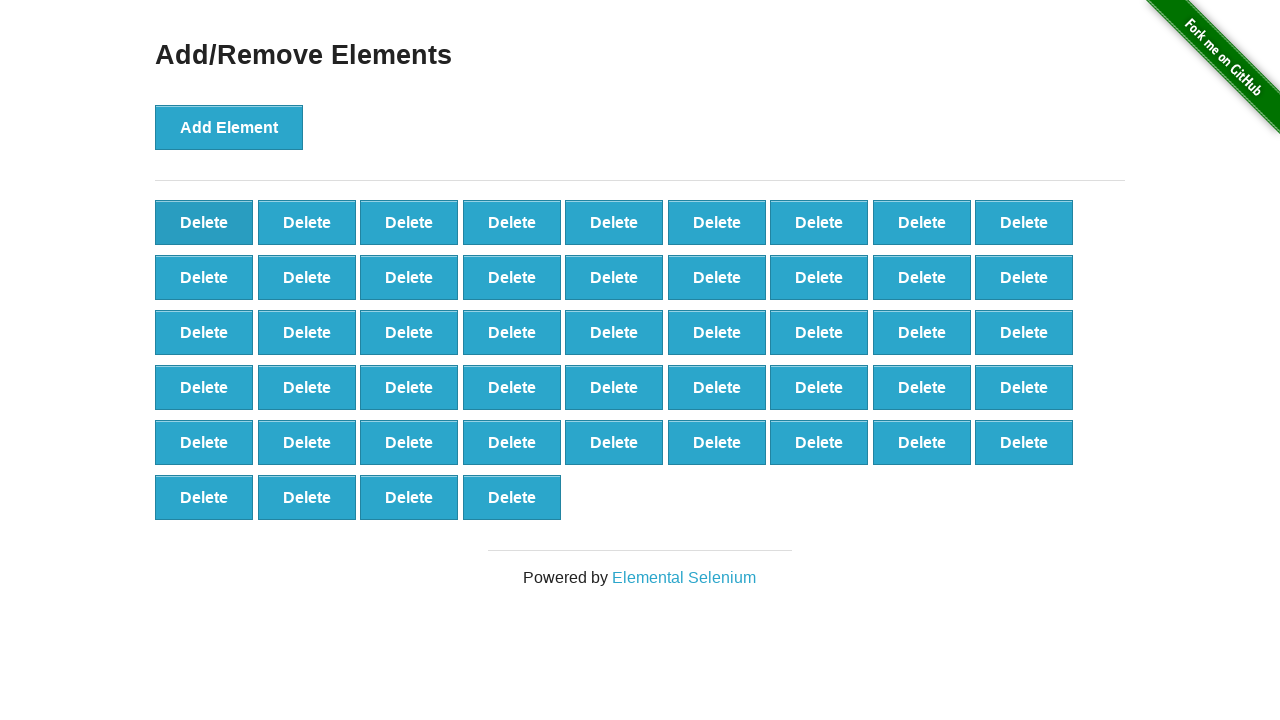

Clicked delete button (iteration 52/90) at (204, 222) on xpath=//*[@onclick='deleteElement()'] >> nth=0
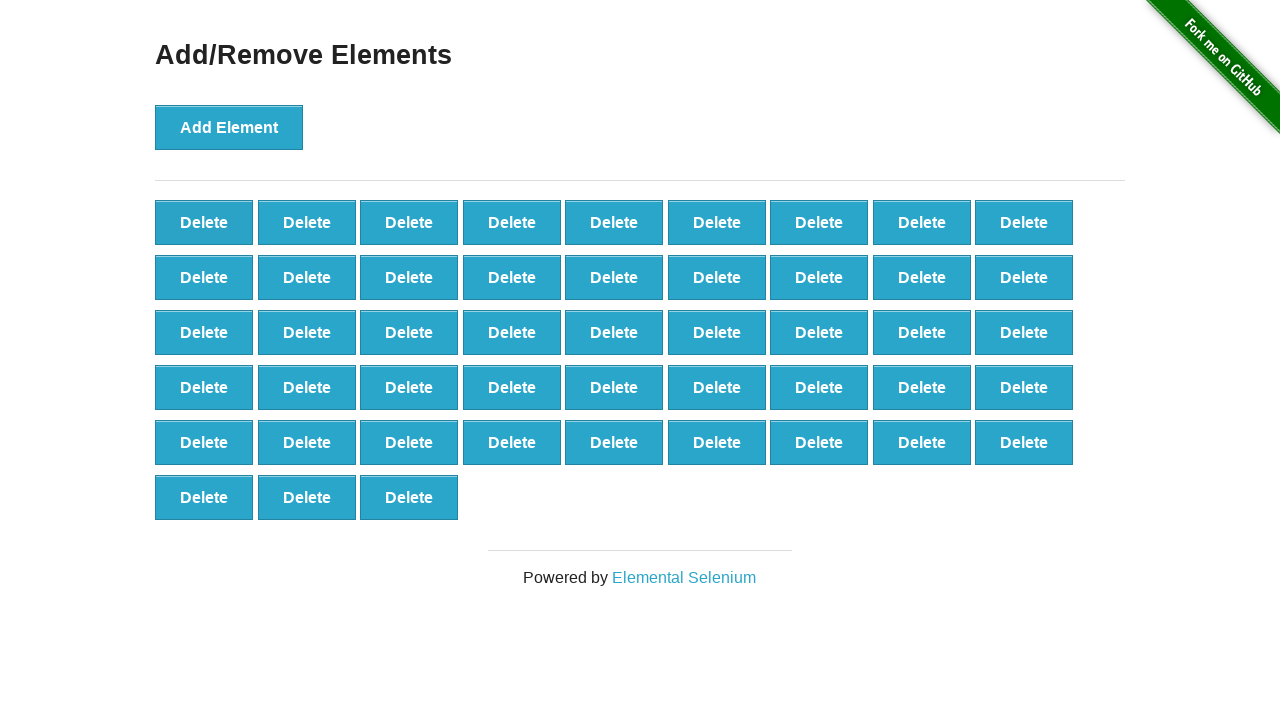

Clicked delete button (iteration 53/90) at (204, 222) on xpath=//*[@onclick='deleteElement()'] >> nth=0
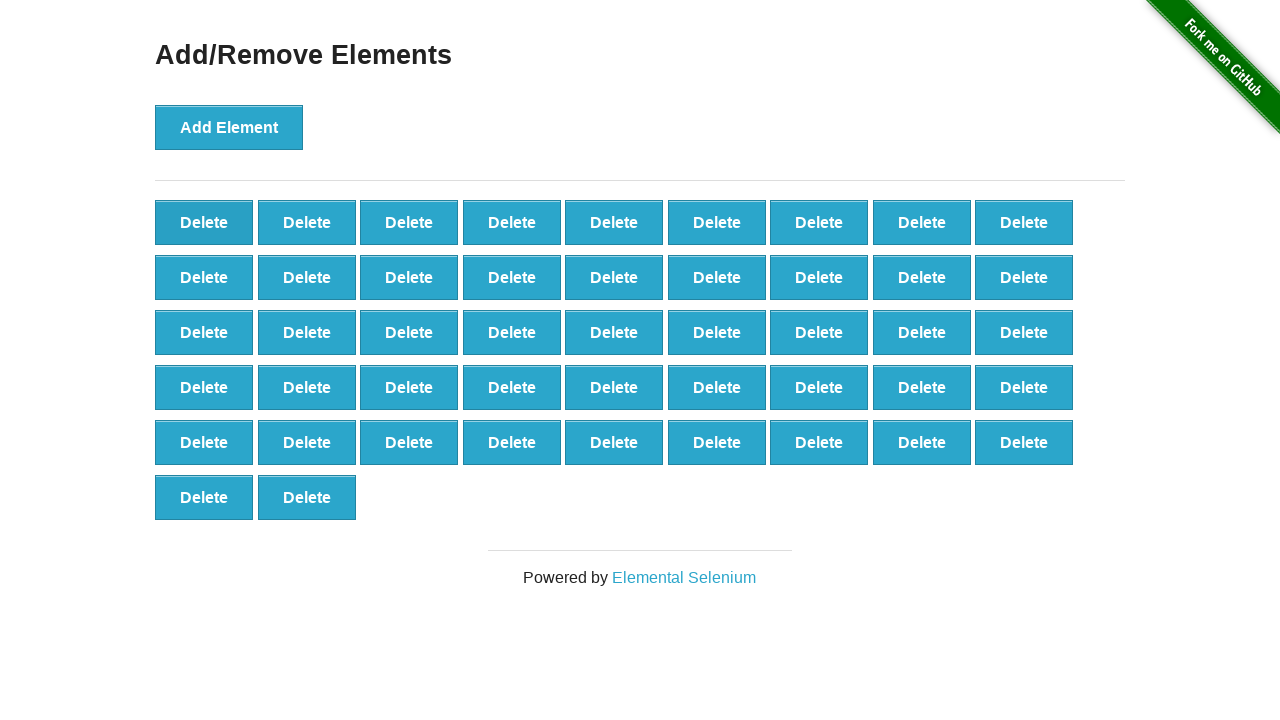

Clicked delete button (iteration 54/90) at (204, 222) on xpath=//*[@onclick='deleteElement()'] >> nth=0
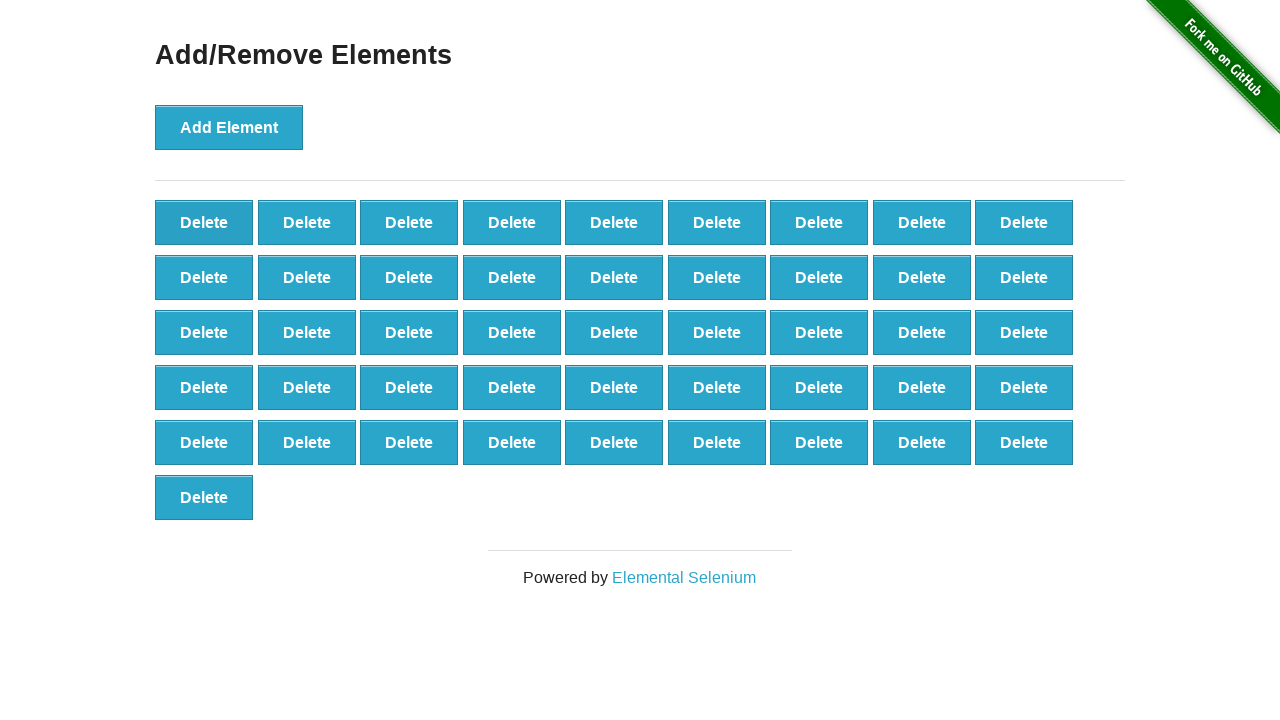

Clicked delete button (iteration 55/90) at (204, 222) on xpath=//*[@onclick='deleteElement()'] >> nth=0
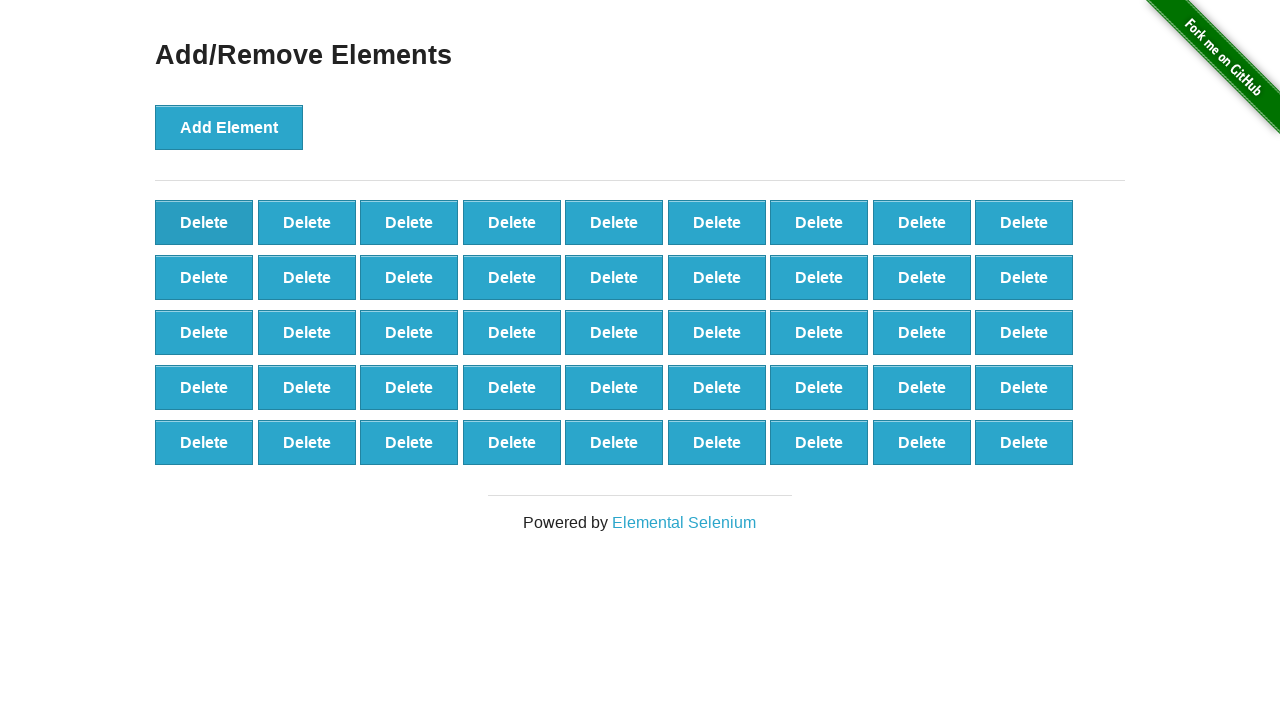

Clicked delete button (iteration 56/90) at (204, 222) on xpath=//*[@onclick='deleteElement()'] >> nth=0
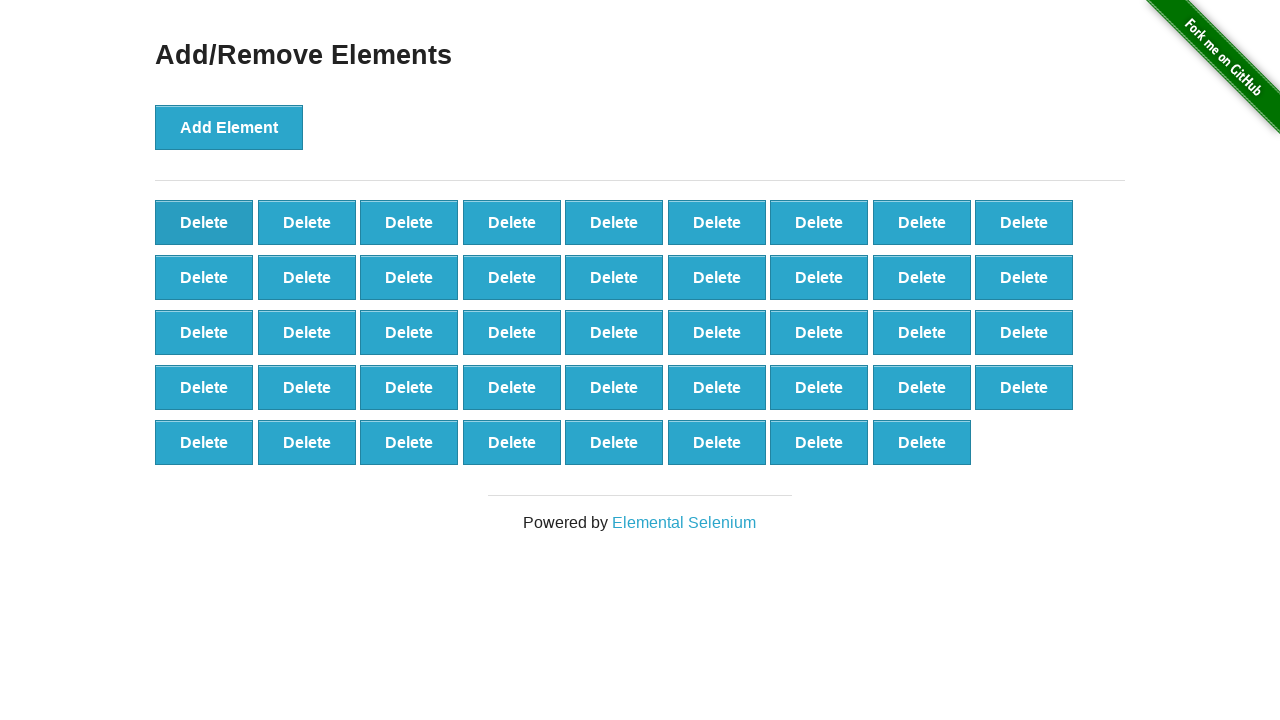

Clicked delete button (iteration 57/90) at (204, 222) on xpath=//*[@onclick='deleteElement()'] >> nth=0
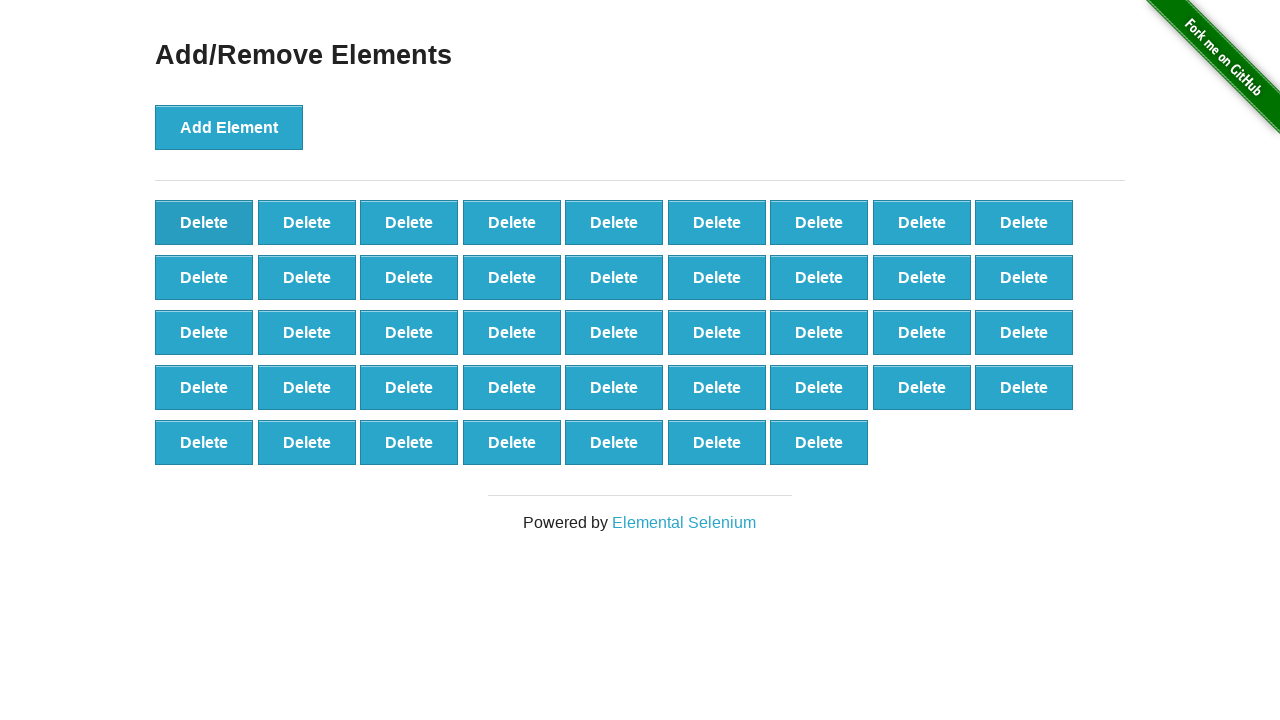

Clicked delete button (iteration 58/90) at (204, 222) on xpath=//*[@onclick='deleteElement()'] >> nth=0
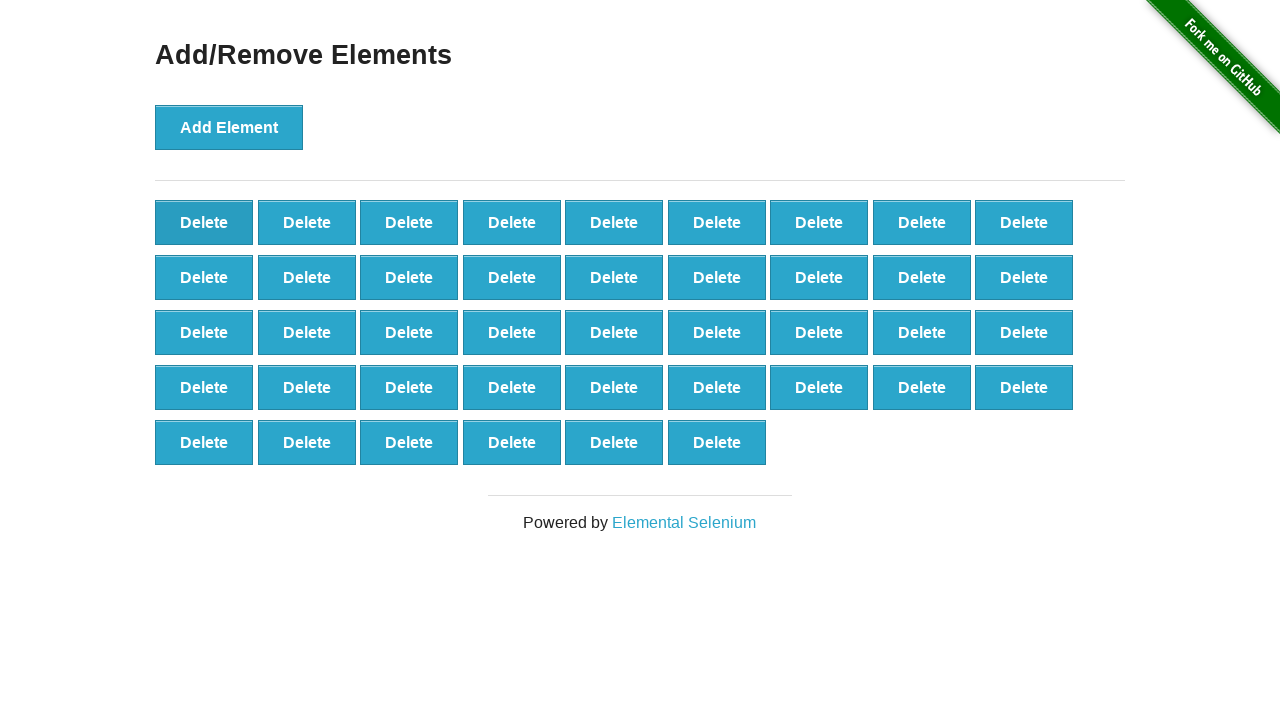

Clicked delete button (iteration 59/90) at (204, 222) on xpath=//*[@onclick='deleteElement()'] >> nth=0
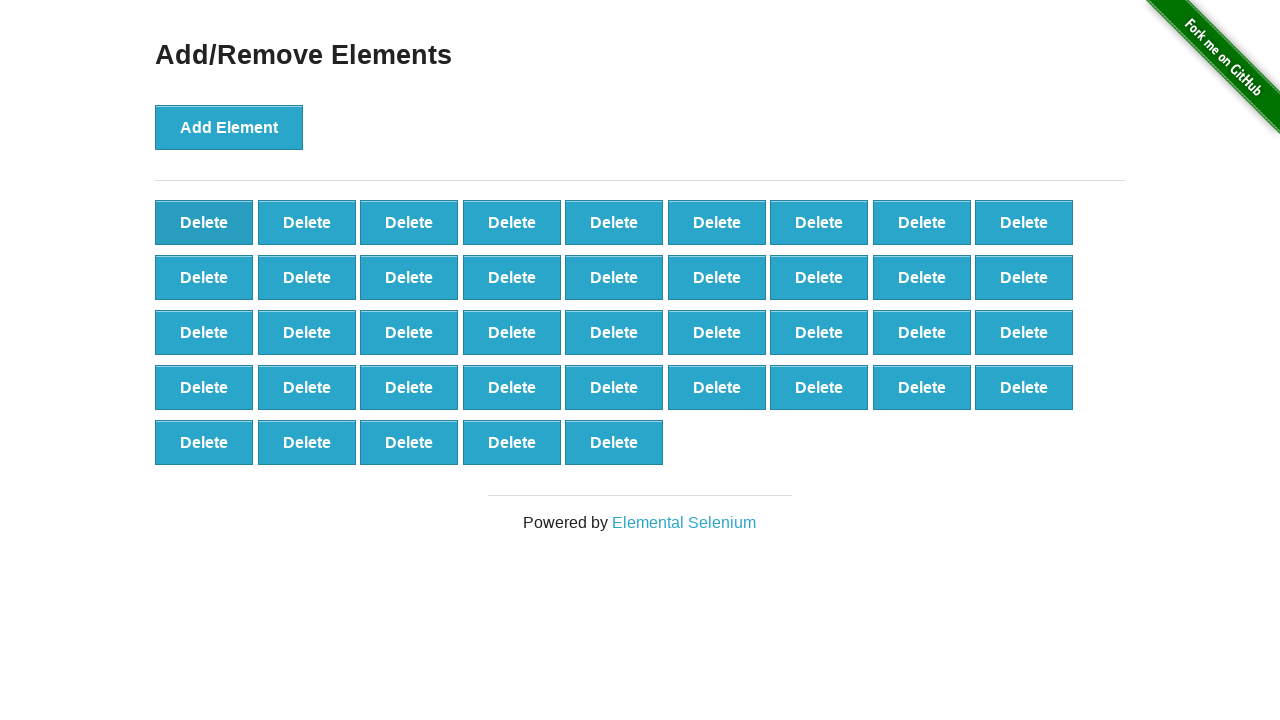

Clicked delete button (iteration 60/90) at (204, 222) on xpath=//*[@onclick='deleteElement()'] >> nth=0
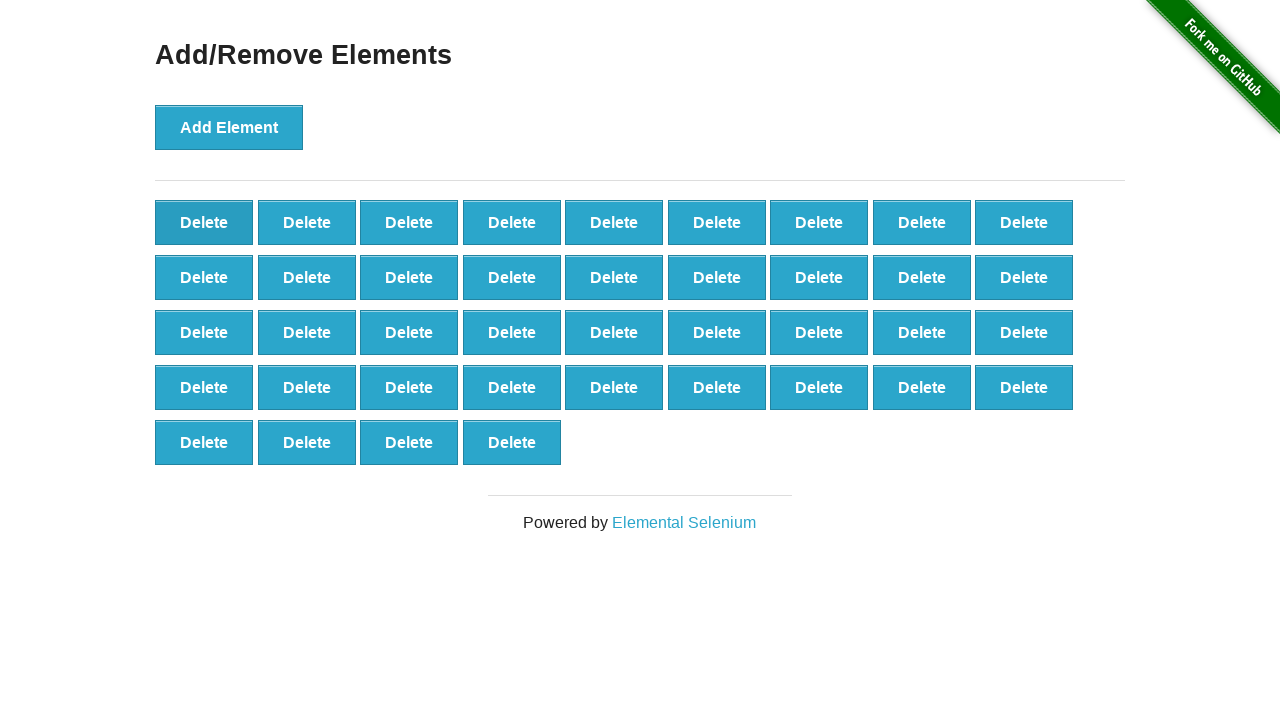

Clicked delete button (iteration 61/90) at (204, 222) on xpath=//*[@onclick='deleteElement()'] >> nth=0
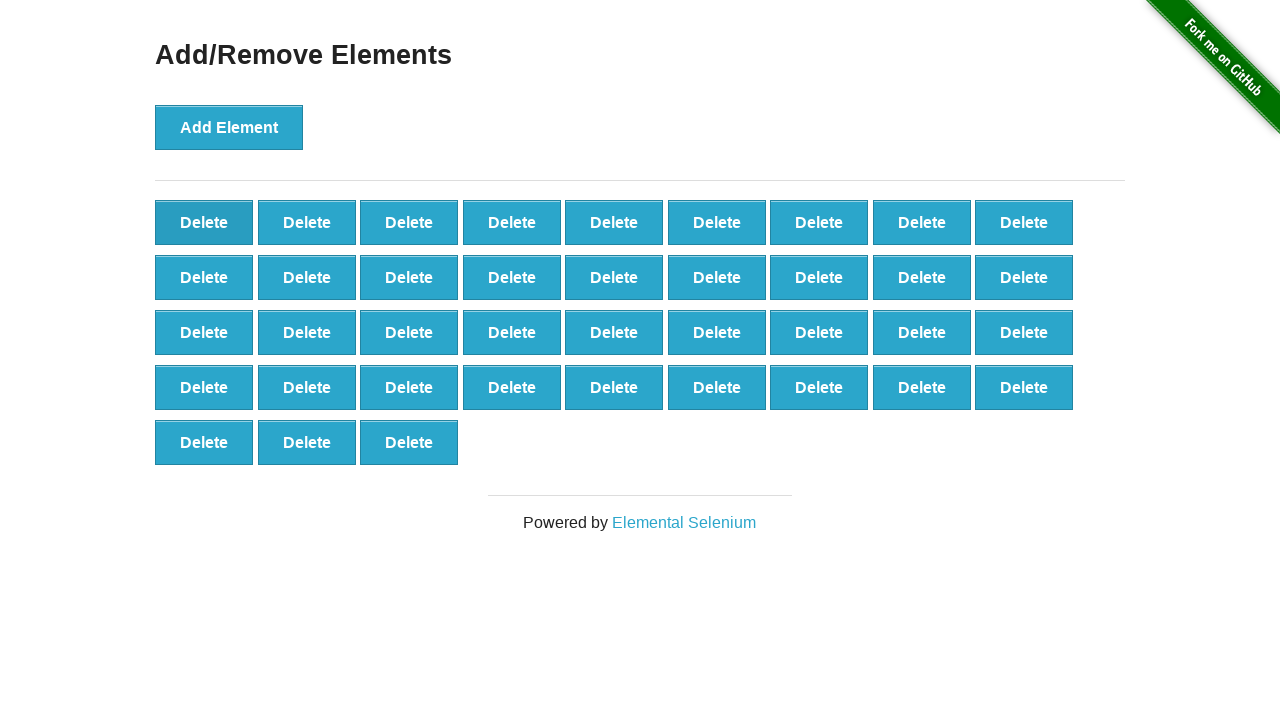

Clicked delete button (iteration 62/90) at (204, 222) on xpath=//*[@onclick='deleteElement()'] >> nth=0
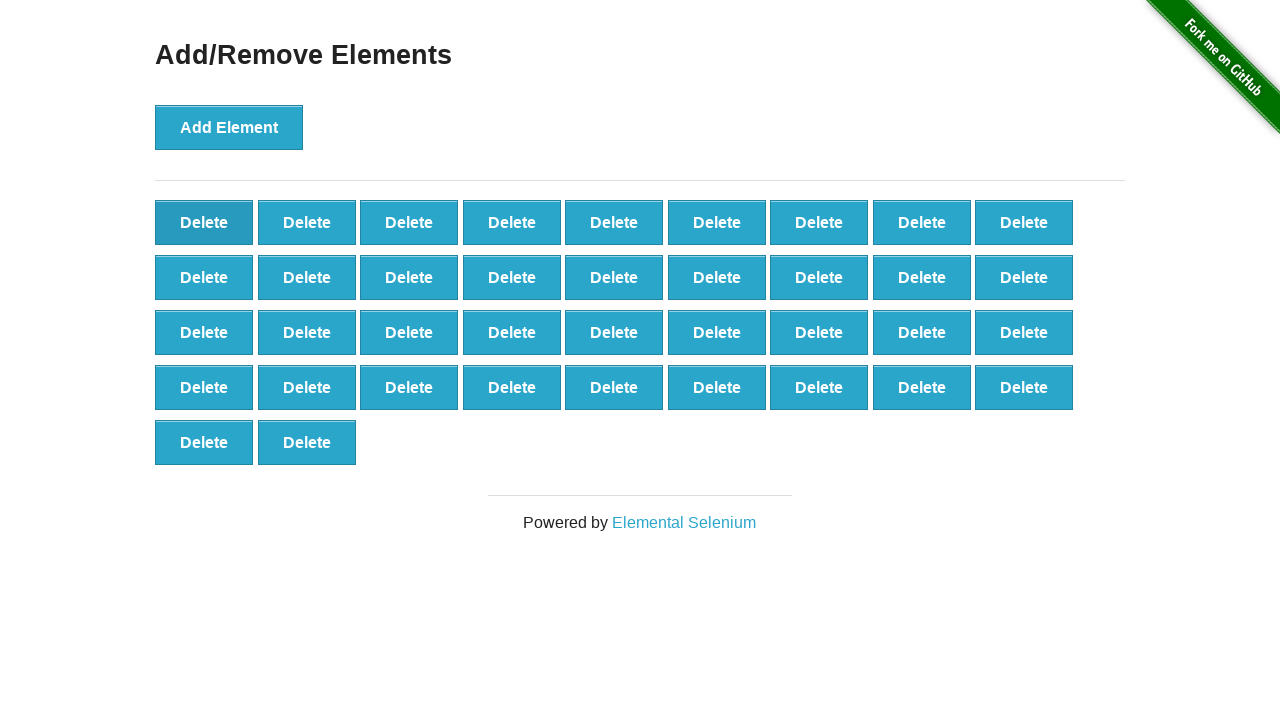

Clicked delete button (iteration 63/90) at (204, 222) on xpath=//*[@onclick='deleteElement()'] >> nth=0
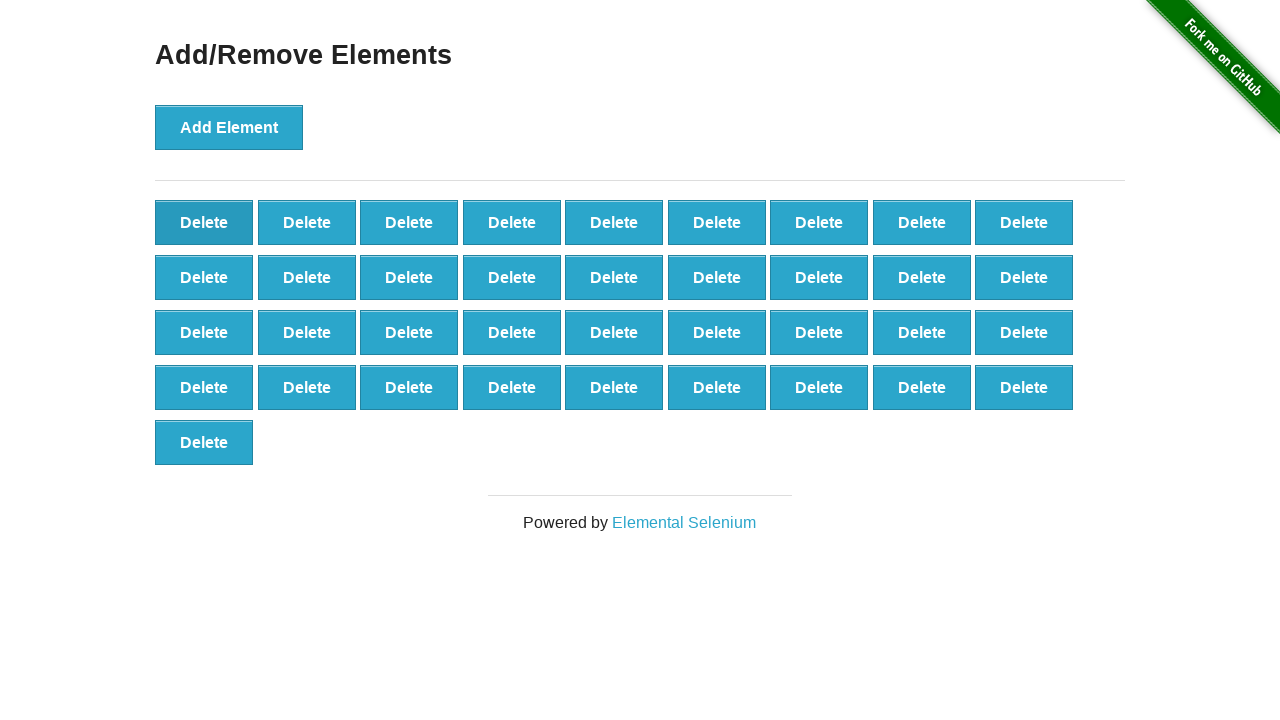

Clicked delete button (iteration 64/90) at (204, 222) on xpath=//*[@onclick='deleteElement()'] >> nth=0
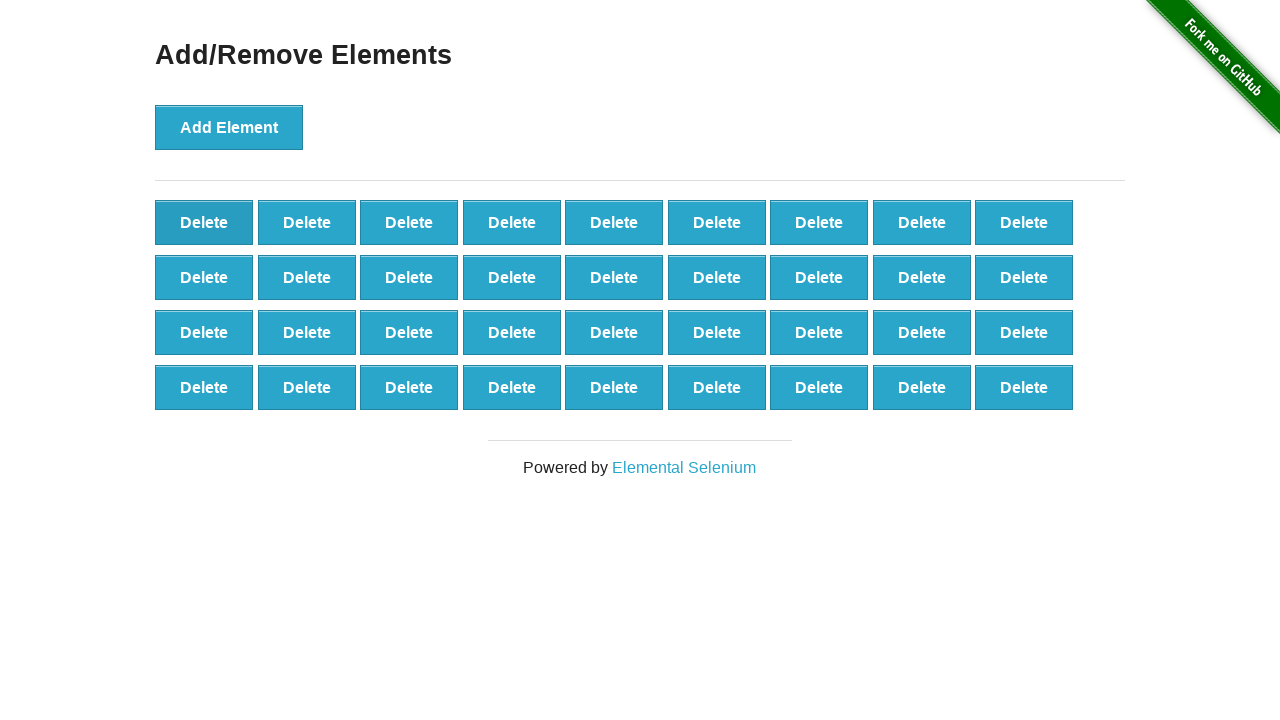

Clicked delete button (iteration 65/90) at (204, 222) on xpath=//*[@onclick='deleteElement()'] >> nth=0
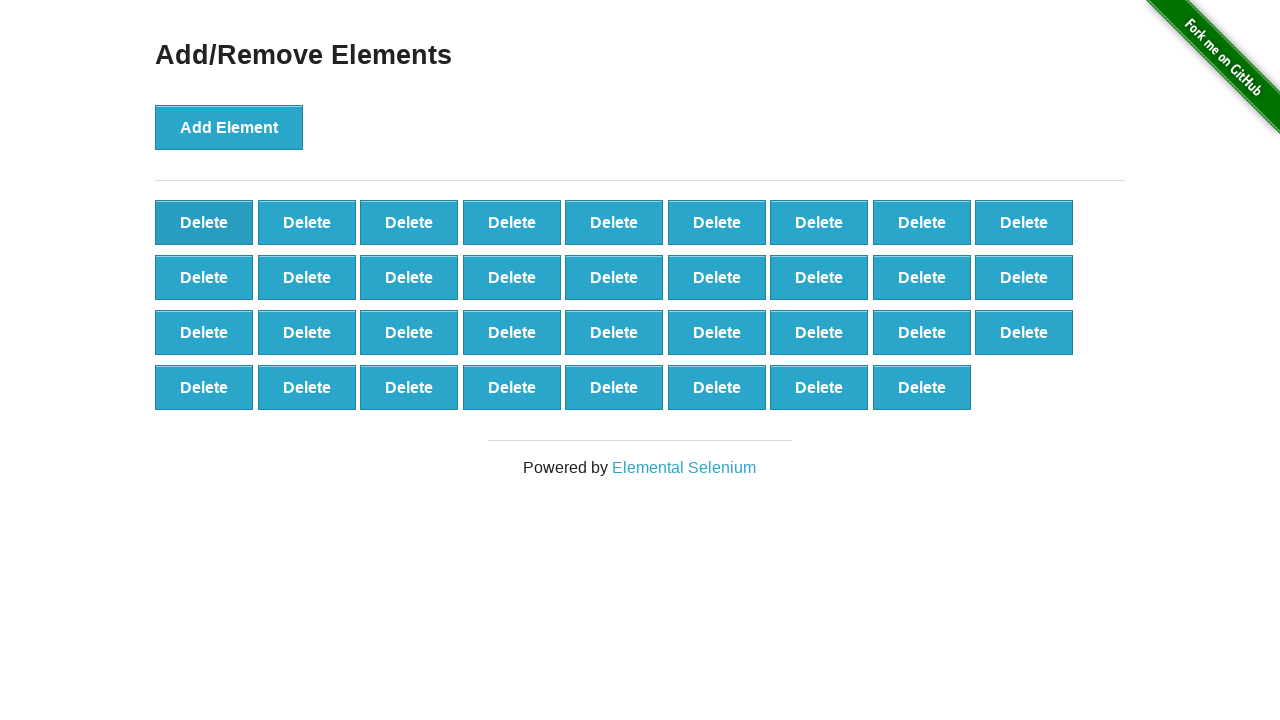

Clicked delete button (iteration 66/90) at (204, 222) on xpath=//*[@onclick='deleteElement()'] >> nth=0
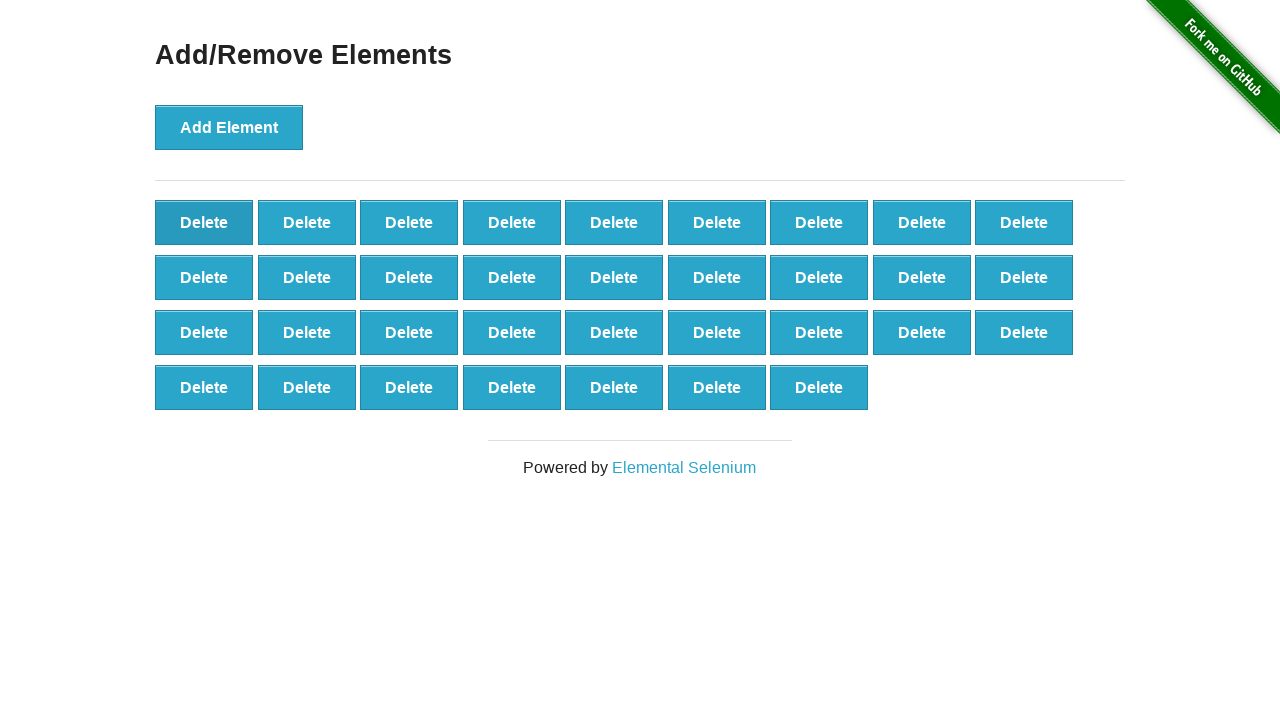

Clicked delete button (iteration 67/90) at (204, 222) on xpath=//*[@onclick='deleteElement()'] >> nth=0
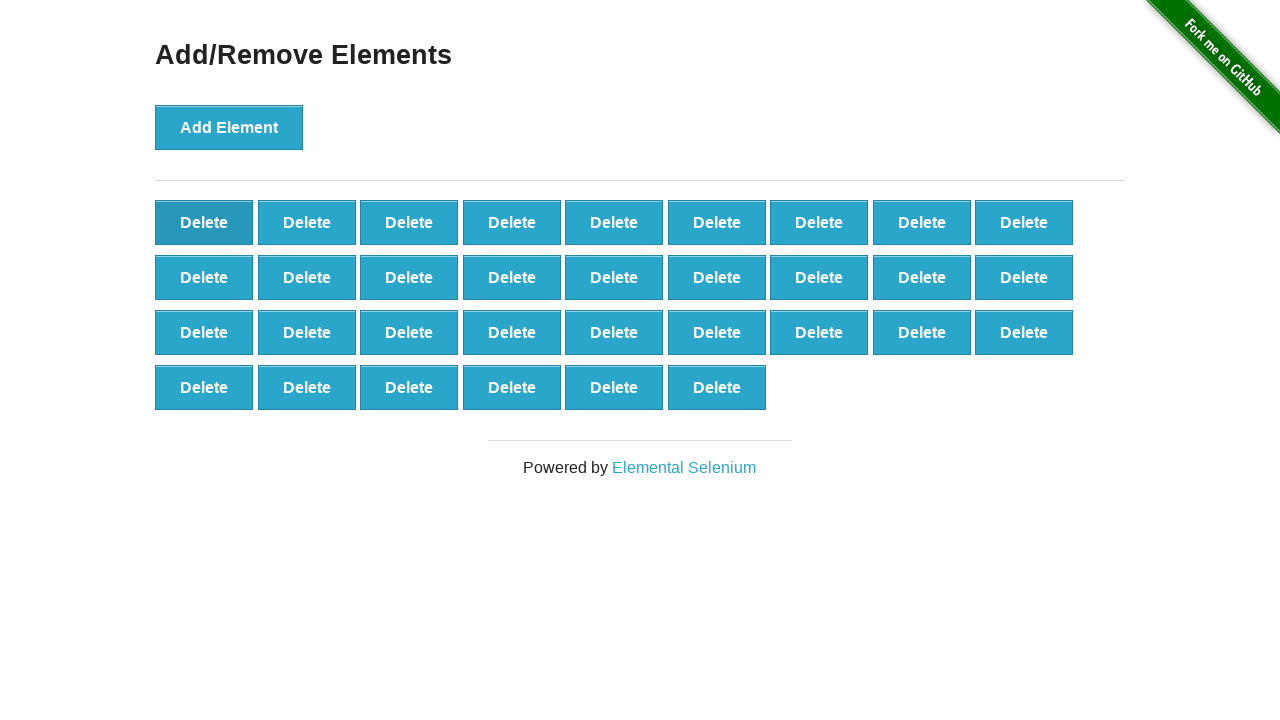

Clicked delete button (iteration 68/90) at (204, 222) on xpath=//*[@onclick='deleteElement()'] >> nth=0
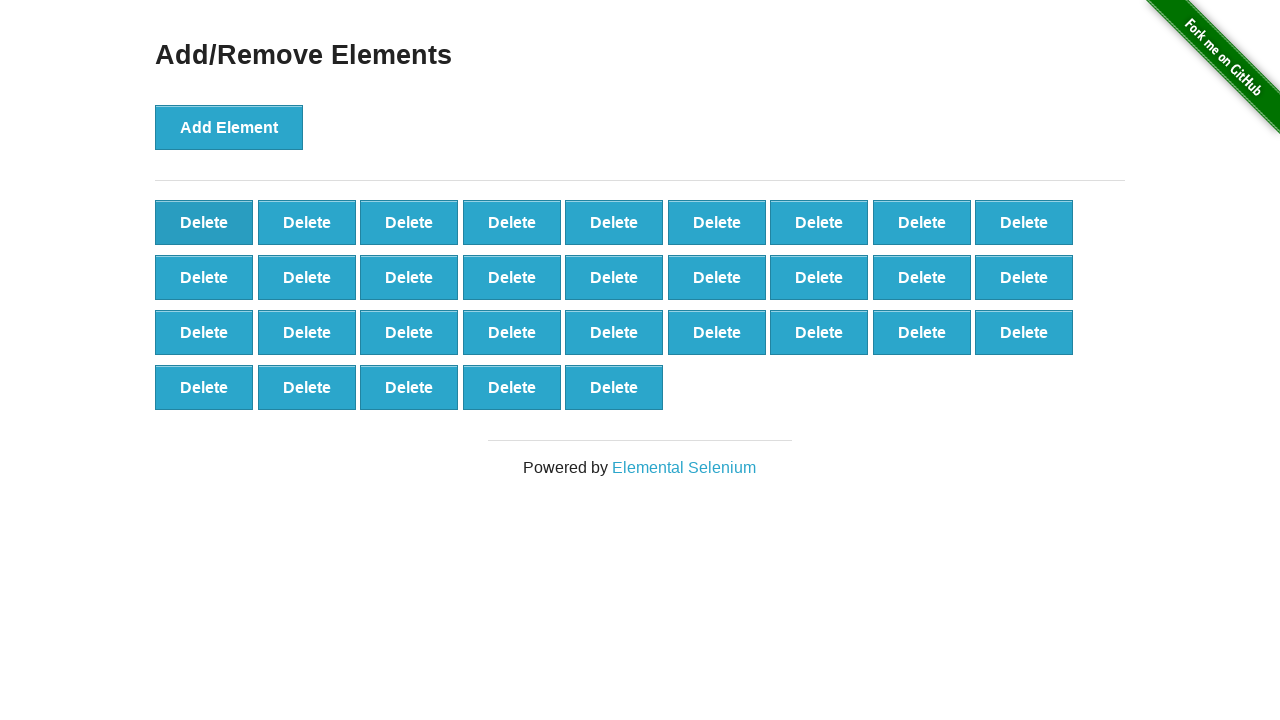

Clicked delete button (iteration 69/90) at (204, 222) on xpath=//*[@onclick='deleteElement()'] >> nth=0
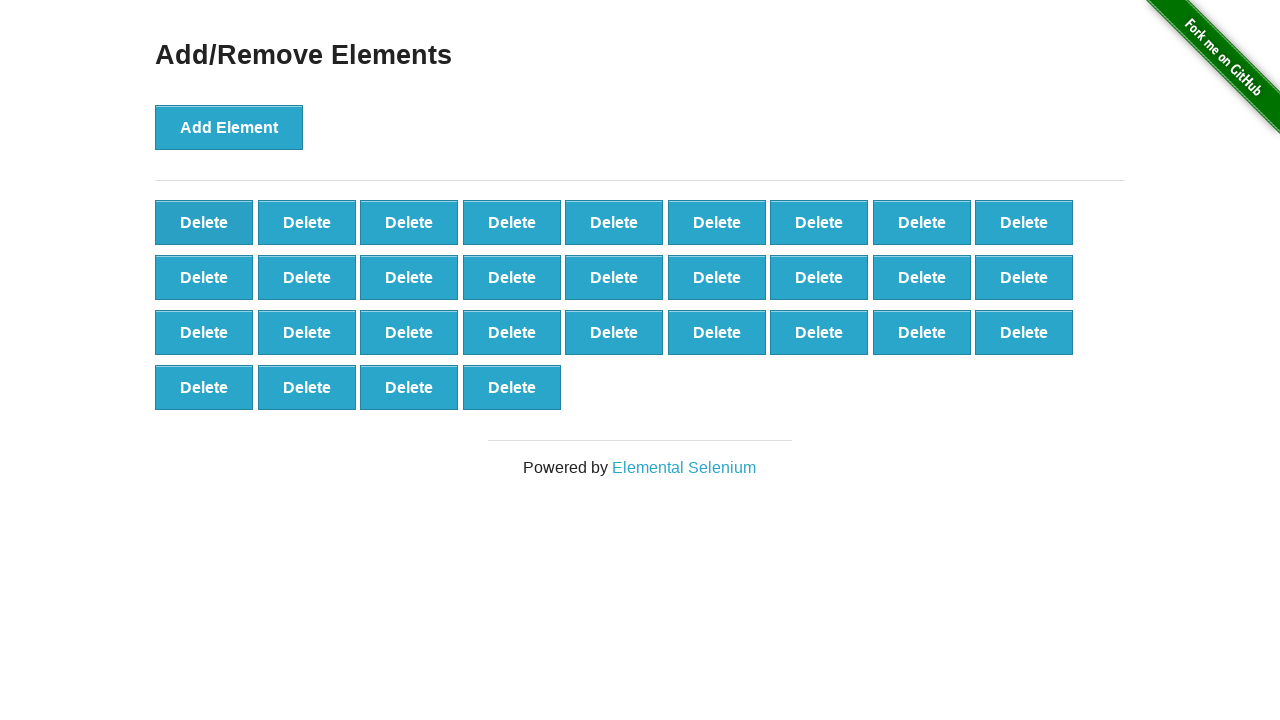

Clicked delete button (iteration 70/90) at (204, 222) on xpath=//*[@onclick='deleteElement()'] >> nth=0
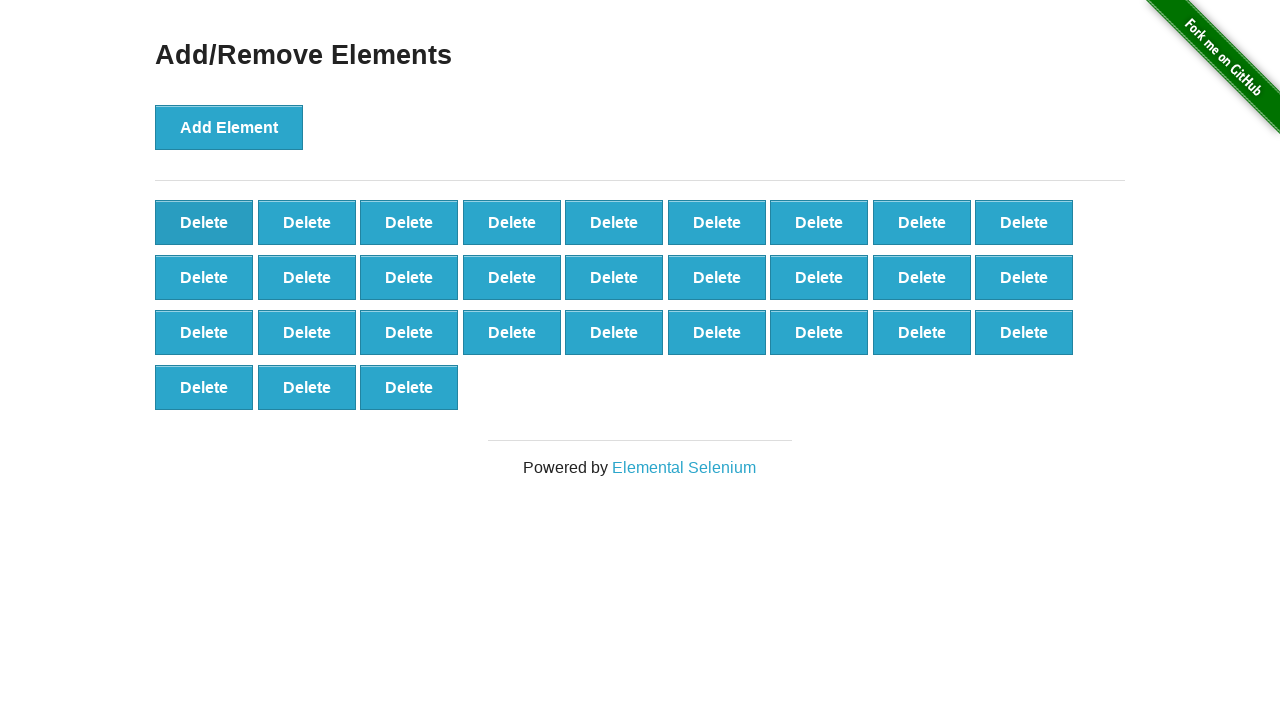

Clicked delete button (iteration 71/90) at (204, 222) on xpath=//*[@onclick='deleteElement()'] >> nth=0
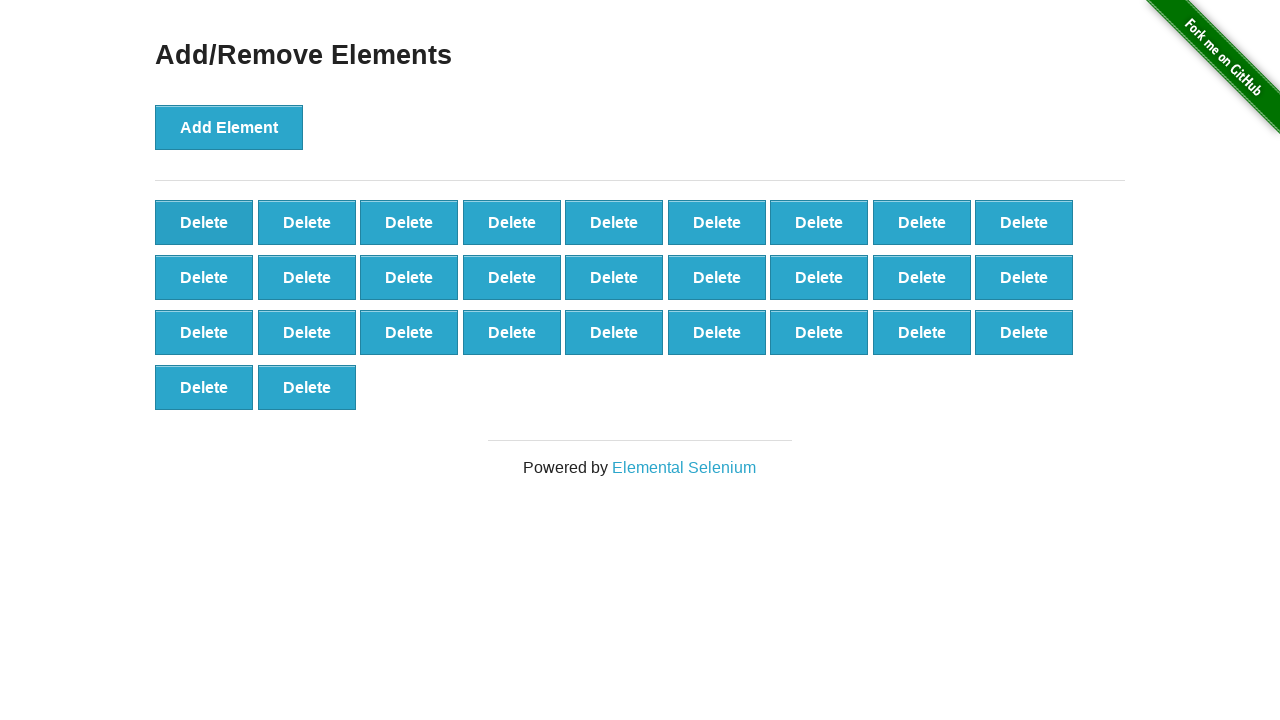

Clicked delete button (iteration 72/90) at (204, 222) on xpath=//*[@onclick='deleteElement()'] >> nth=0
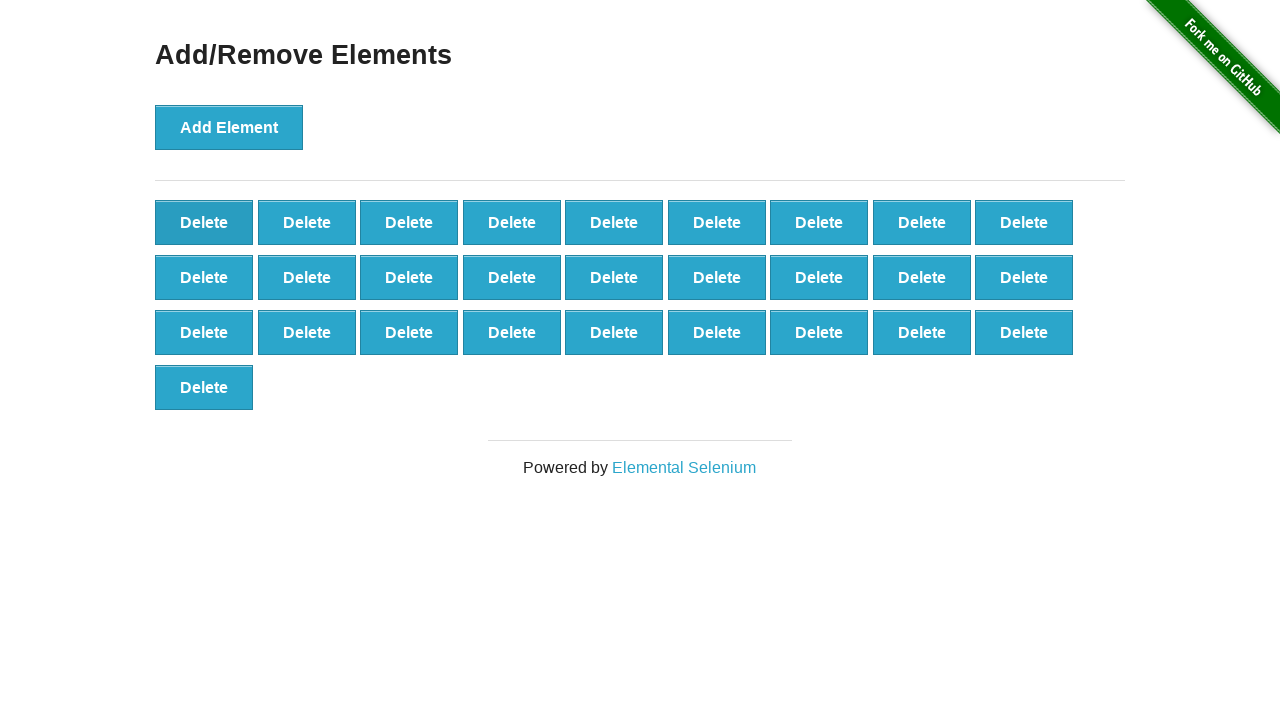

Clicked delete button (iteration 73/90) at (204, 222) on xpath=//*[@onclick='deleteElement()'] >> nth=0
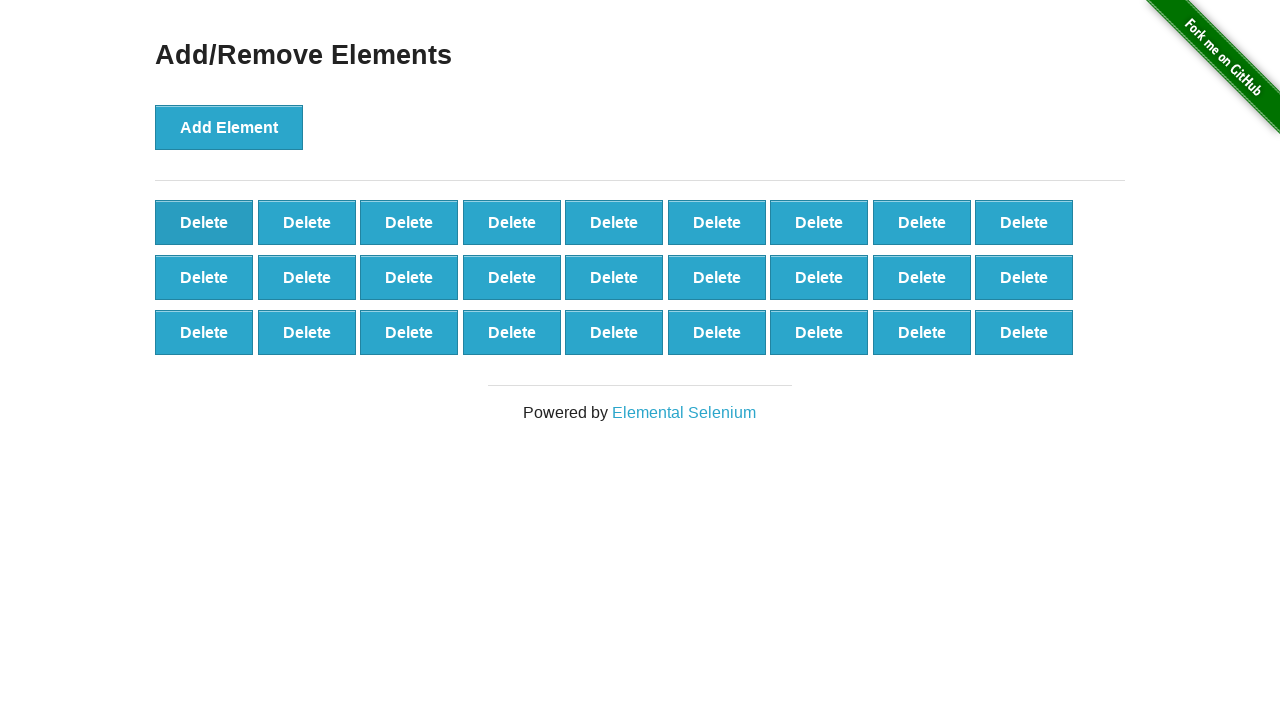

Clicked delete button (iteration 74/90) at (204, 222) on xpath=//*[@onclick='deleteElement()'] >> nth=0
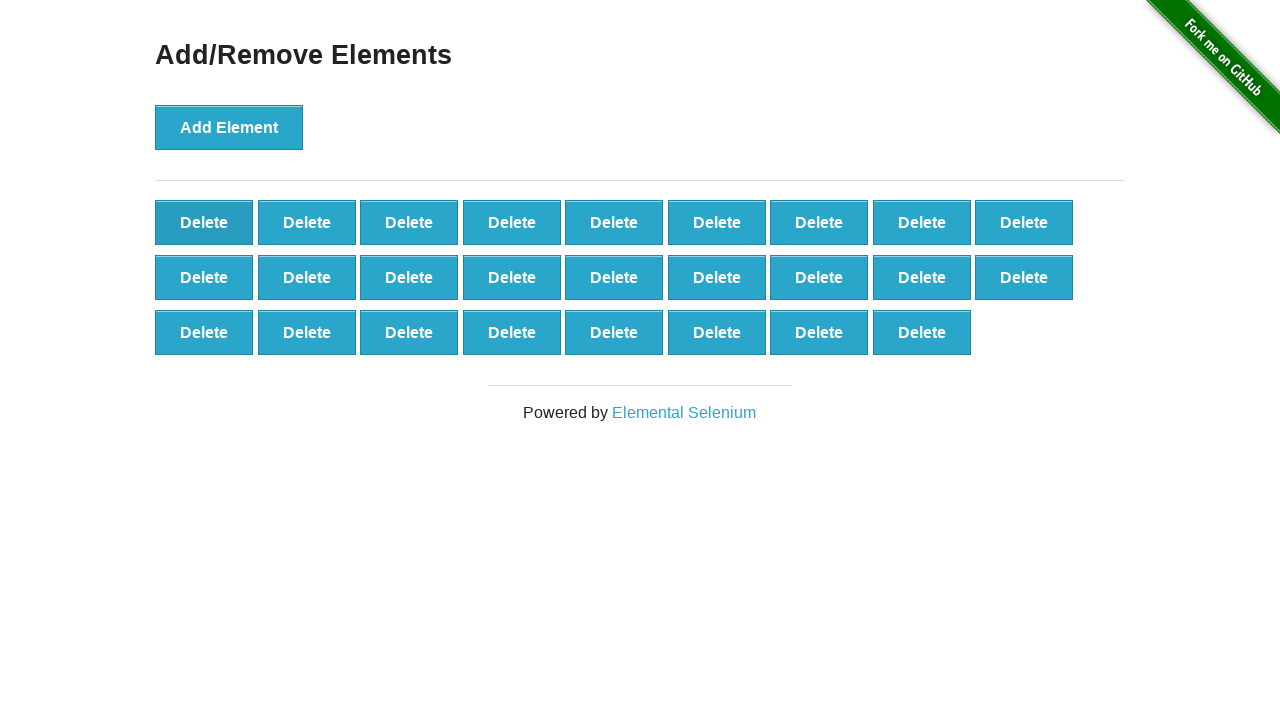

Clicked delete button (iteration 75/90) at (204, 222) on xpath=//*[@onclick='deleteElement()'] >> nth=0
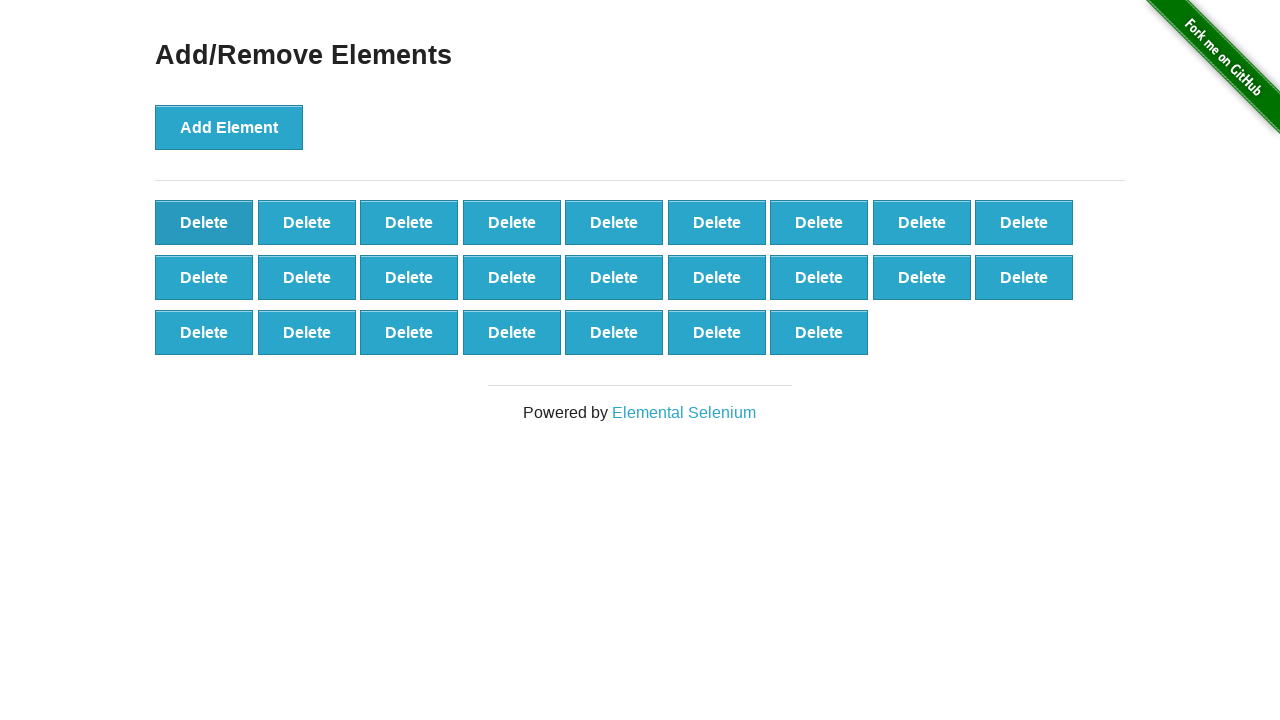

Clicked delete button (iteration 76/90) at (204, 222) on xpath=//*[@onclick='deleteElement()'] >> nth=0
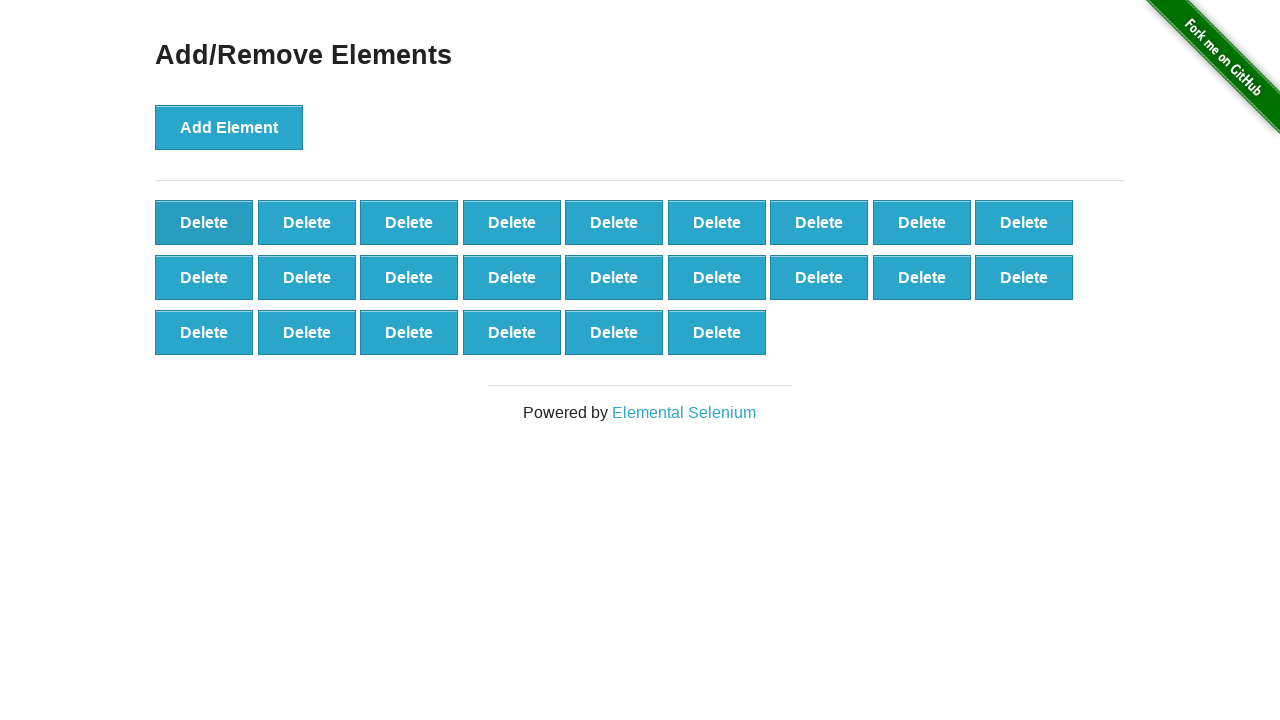

Clicked delete button (iteration 77/90) at (204, 222) on xpath=//*[@onclick='deleteElement()'] >> nth=0
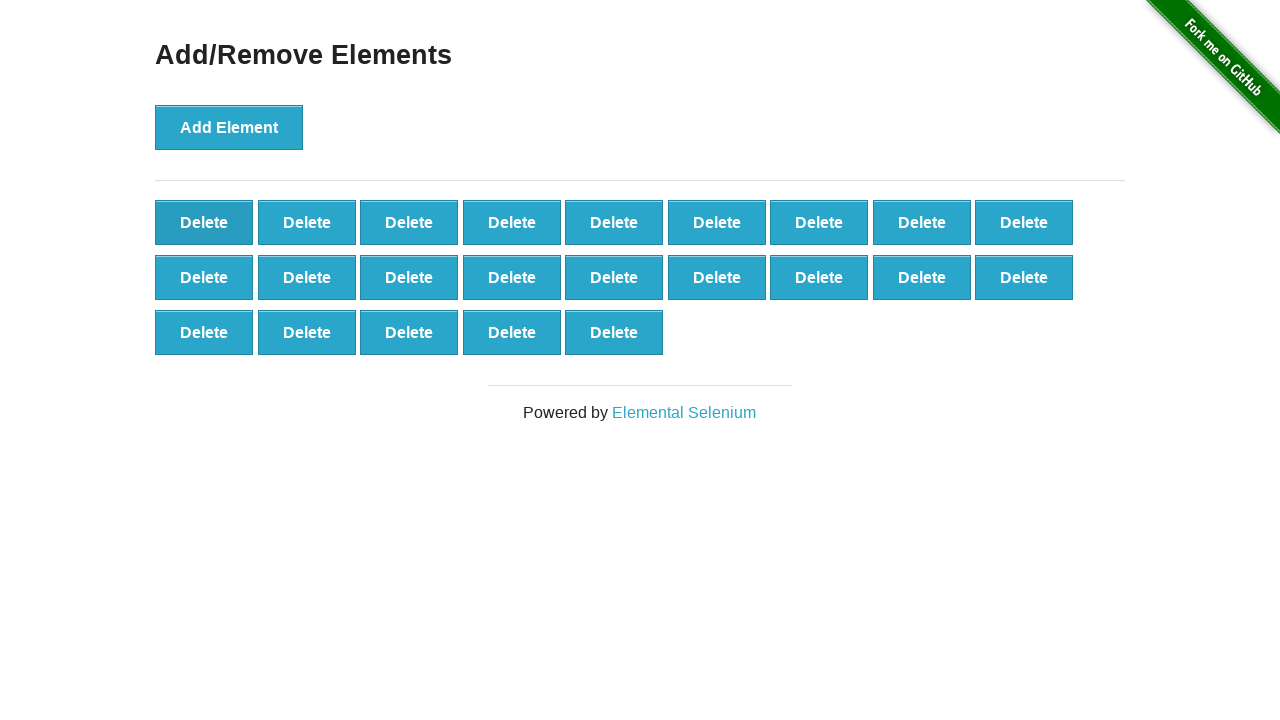

Clicked delete button (iteration 78/90) at (204, 222) on xpath=//*[@onclick='deleteElement()'] >> nth=0
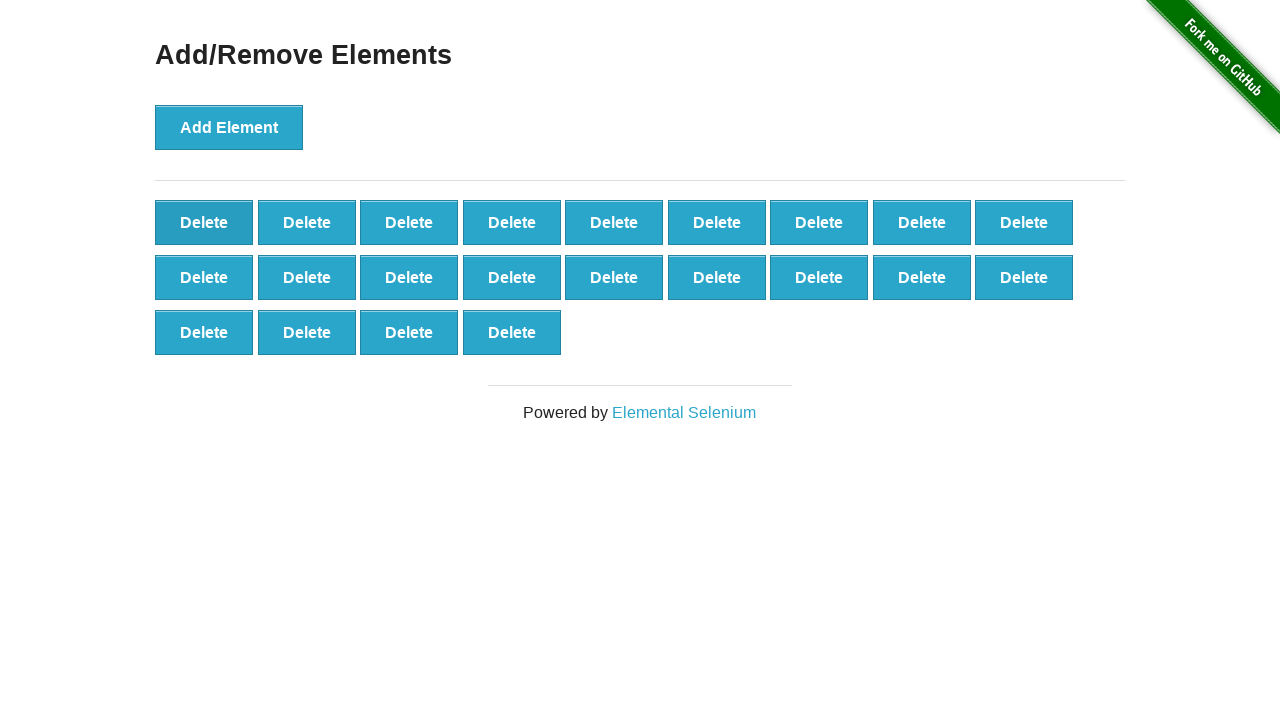

Clicked delete button (iteration 79/90) at (204, 222) on xpath=//*[@onclick='deleteElement()'] >> nth=0
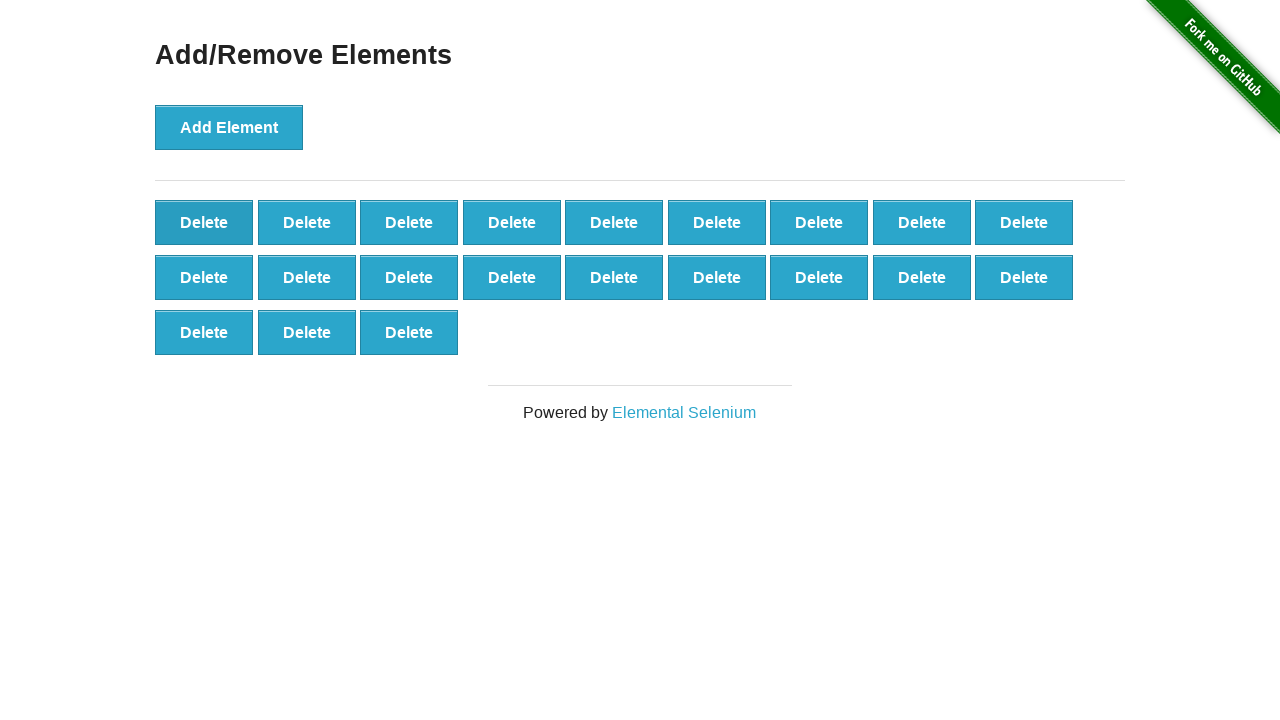

Clicked delete button (iteration 80/90) at (204, 222) on xpath=//*[@onclick='deleteElement()'] >> nth=0
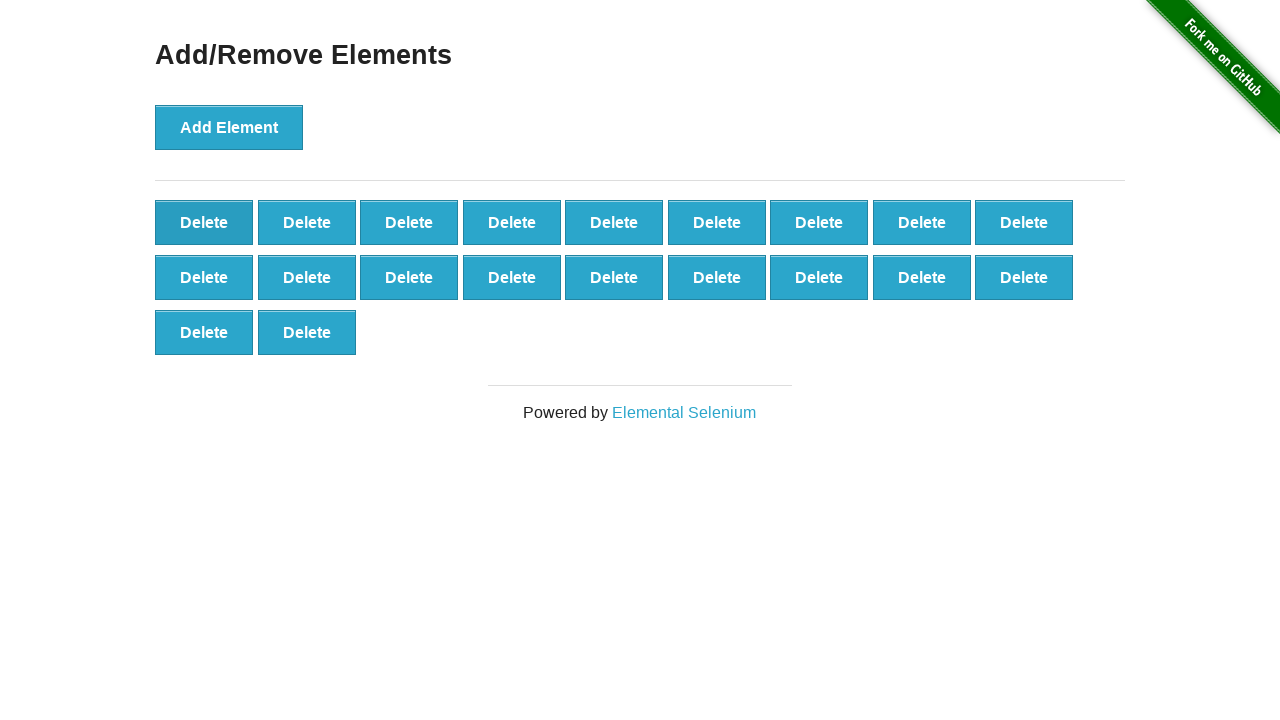

Clicked delete button (iteration 81/90) at (204, 222) on xpath=//*[@onclick='deleteElement()'] >> nth=0
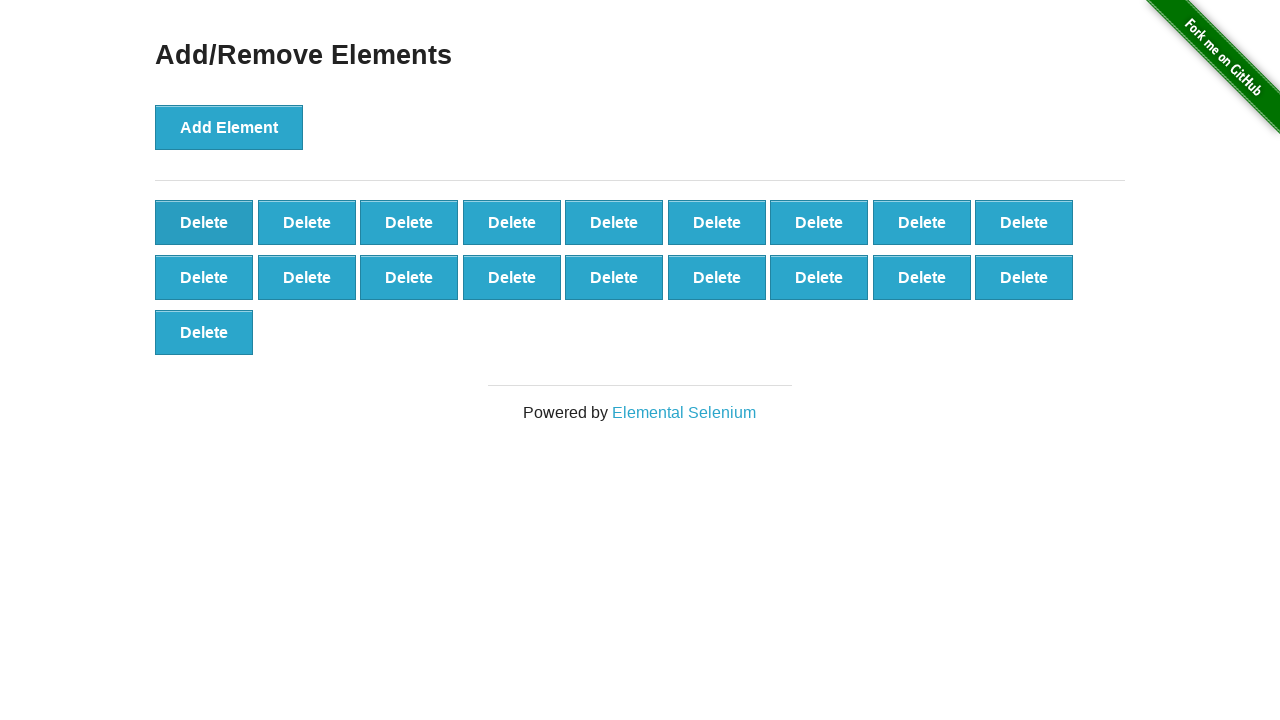

Clicked delete button (iteration 82/90) at (204, 222) on xpath=//*[@onclick='deleteElement()'] >> nth=0
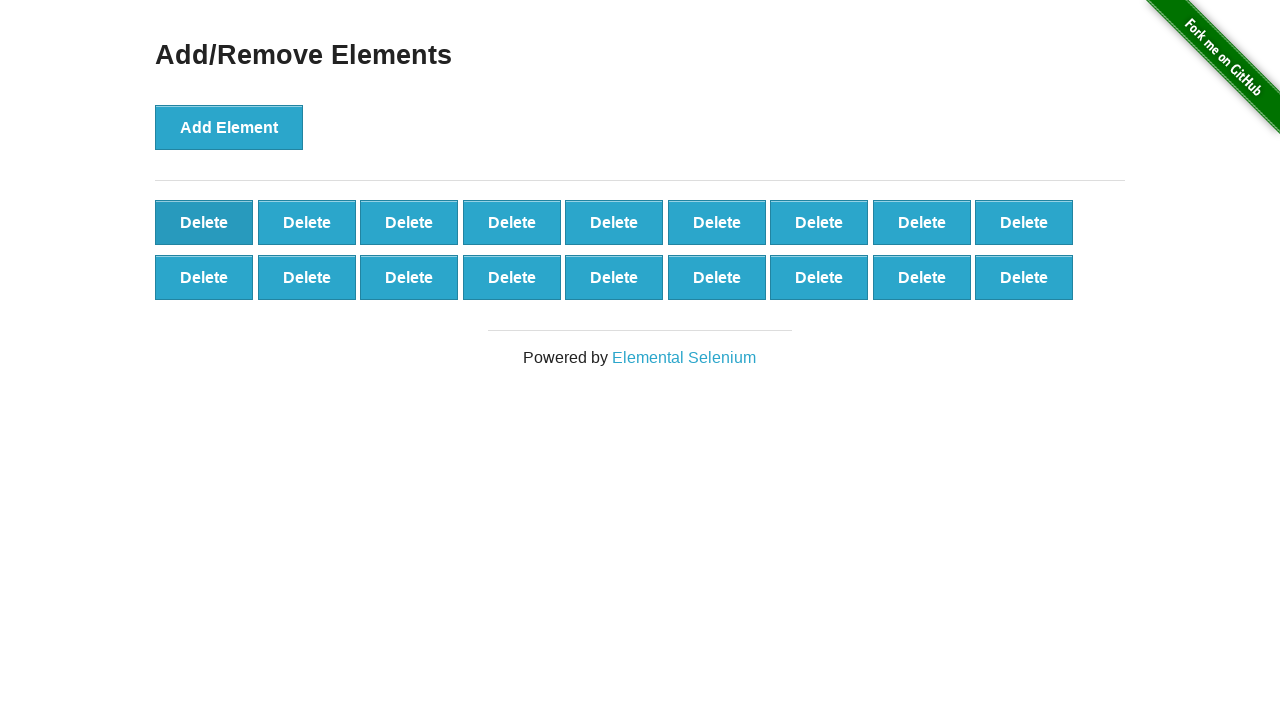

Clicked delete button (iteration 83/90) at (204, 222) on xpath=//*[@onclick='deleteElement()'] >> nth=0
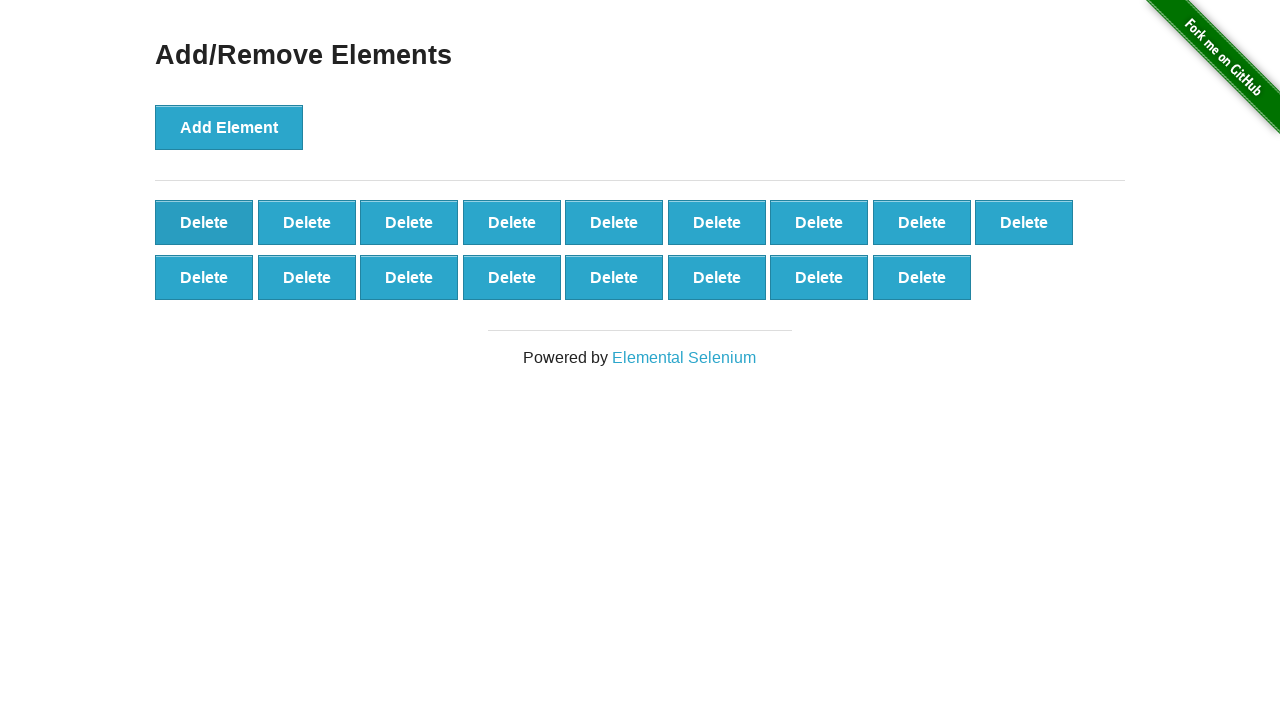

Clicked delete button (iteration 84/90) at (204, 222) on xpath=//*[@onclick='deleteElement()'] >> nth=0
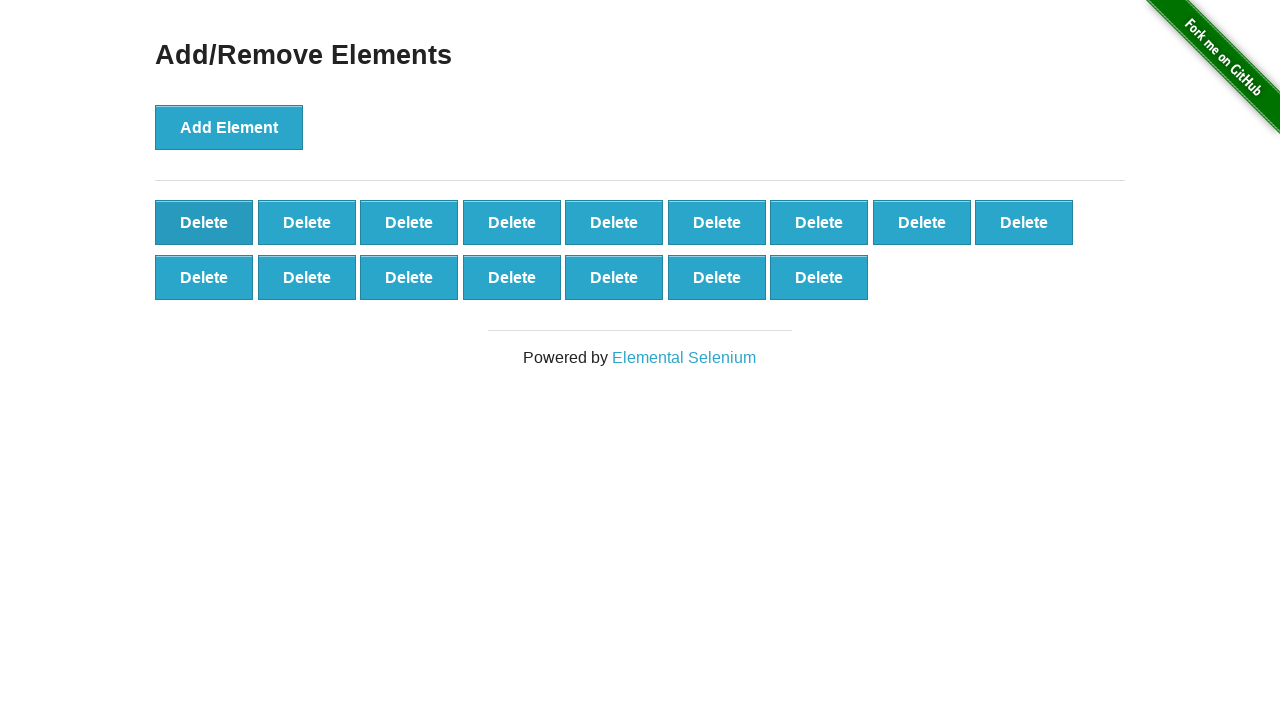

Clicked delete button (iteration 85/90) at (204, 222) on xpath=//*[@onclick='deleteElement()'] >> nth=0
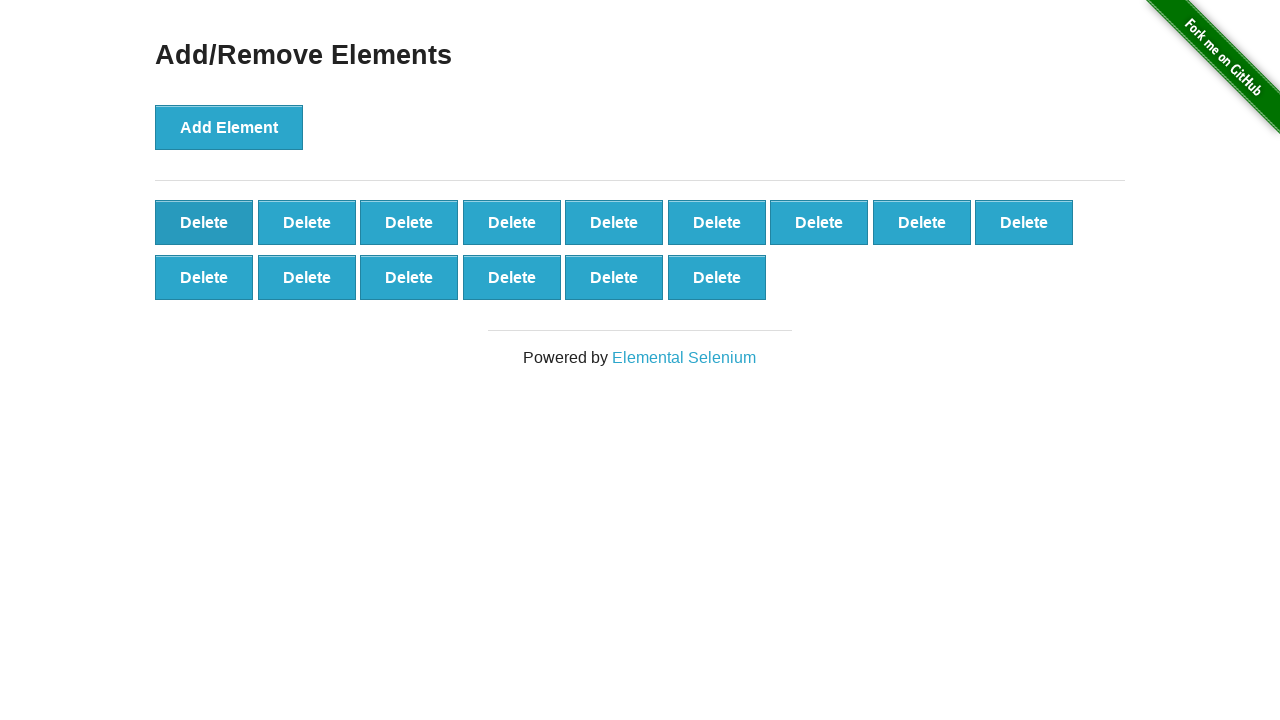

Clicked delete button (iteration 86/90) at (204, 222) on xpath=//*[@onclick='deleteElement()'] >> nth=0
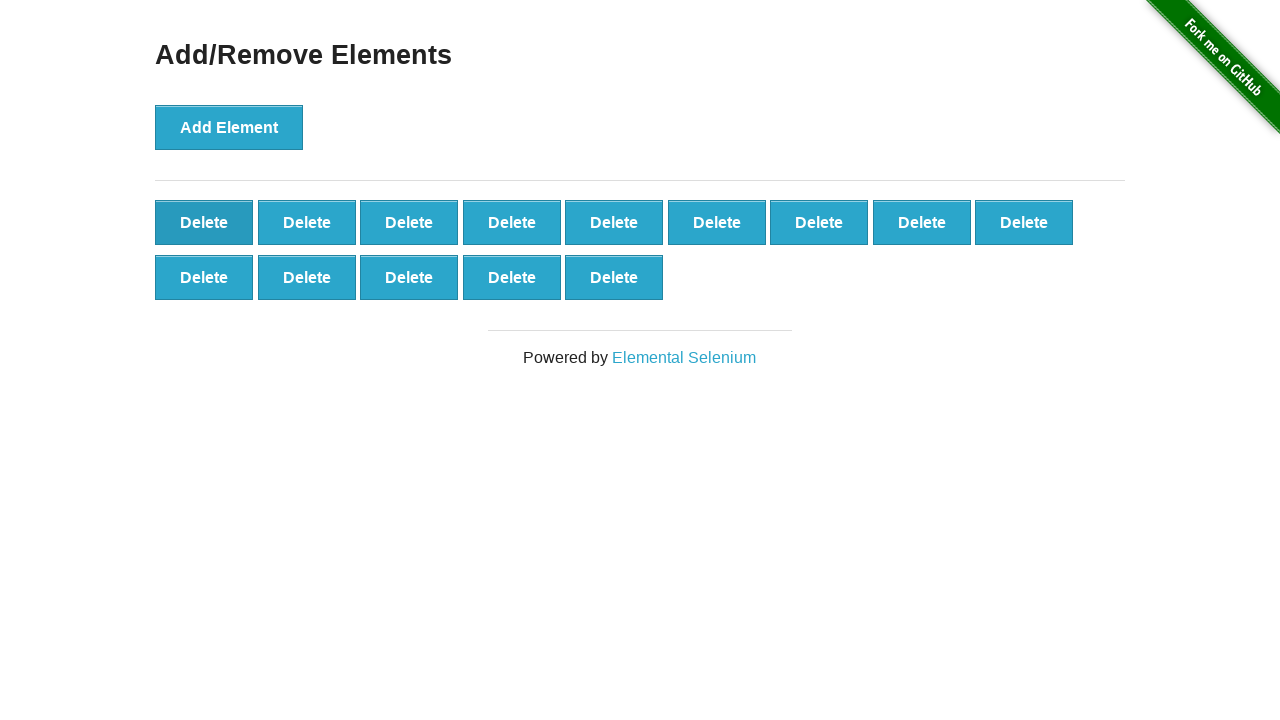

Clicked delete button (iteration 87/90) at (204, 222) on xpath=//*[@onclick='deleteElement()'] >> nth=0
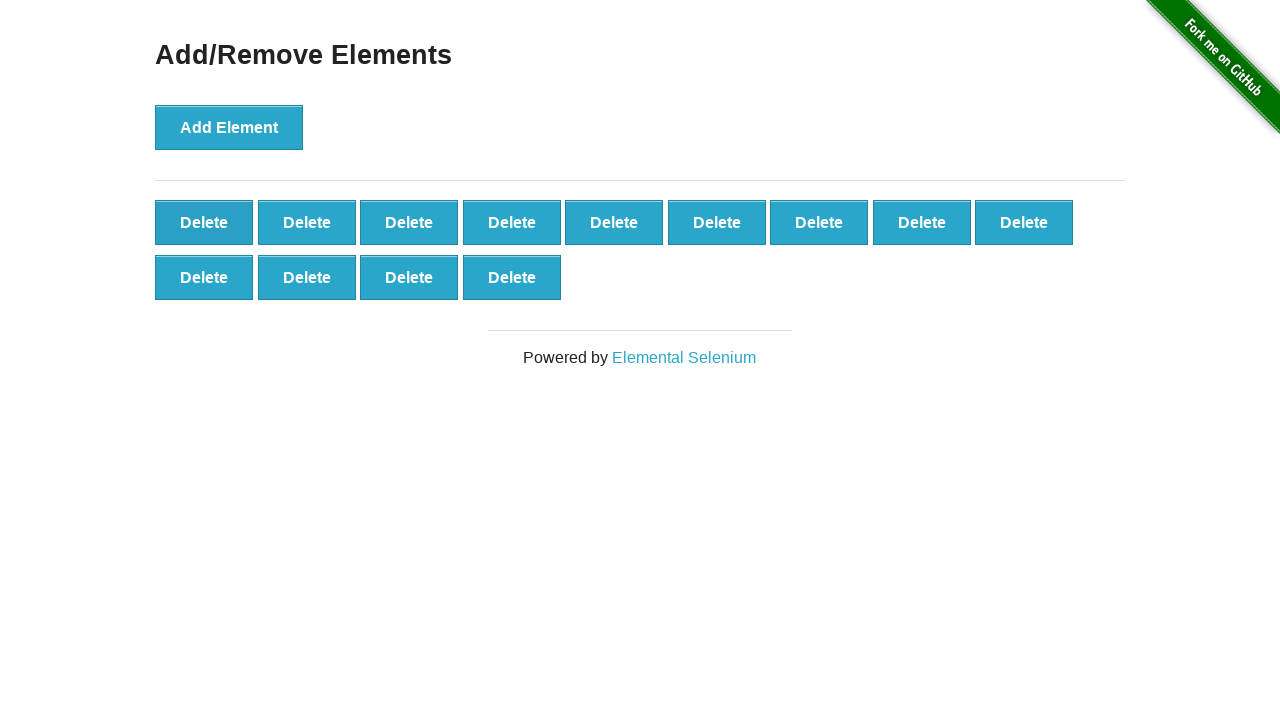

Clicked delete button (iteration 88/90) at (204, 222) on xpath=//*[@onclick='deleteElement()'] >> nth=0
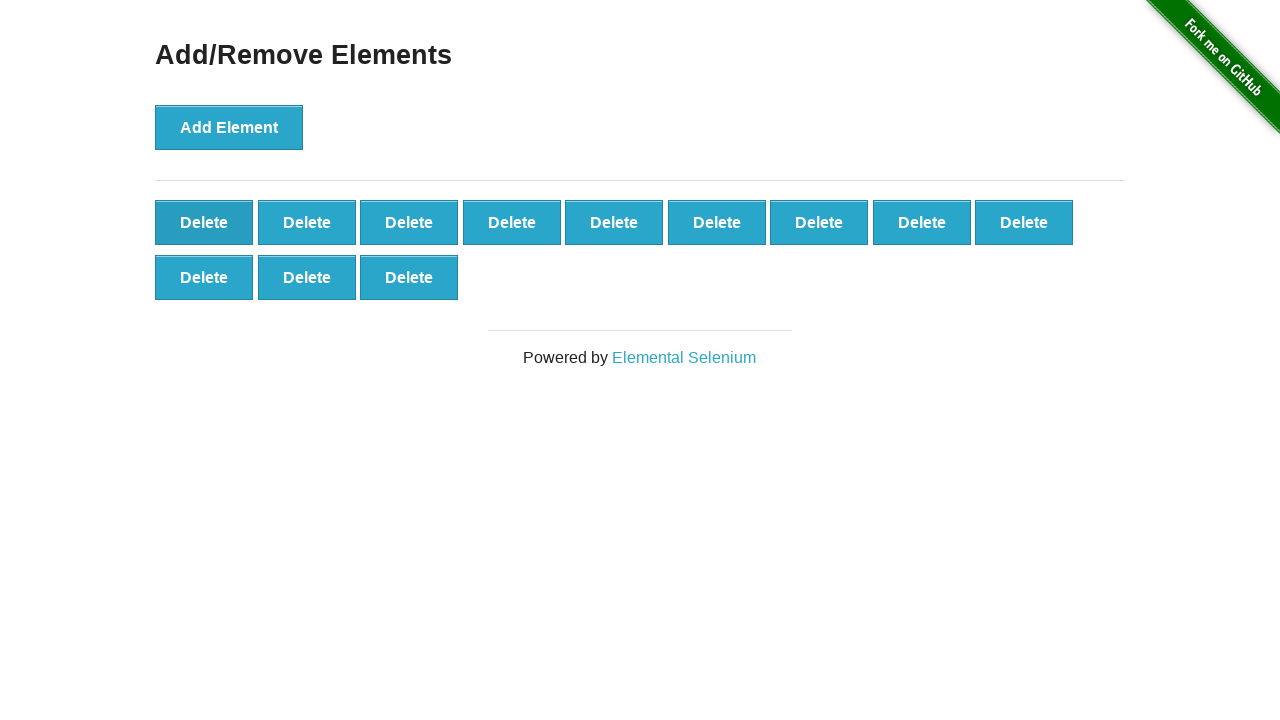

Clicked delete button (iteration 89/90) at (204, 222) on xpath=//*[@onclick='deleteElement()'] >> nth=0
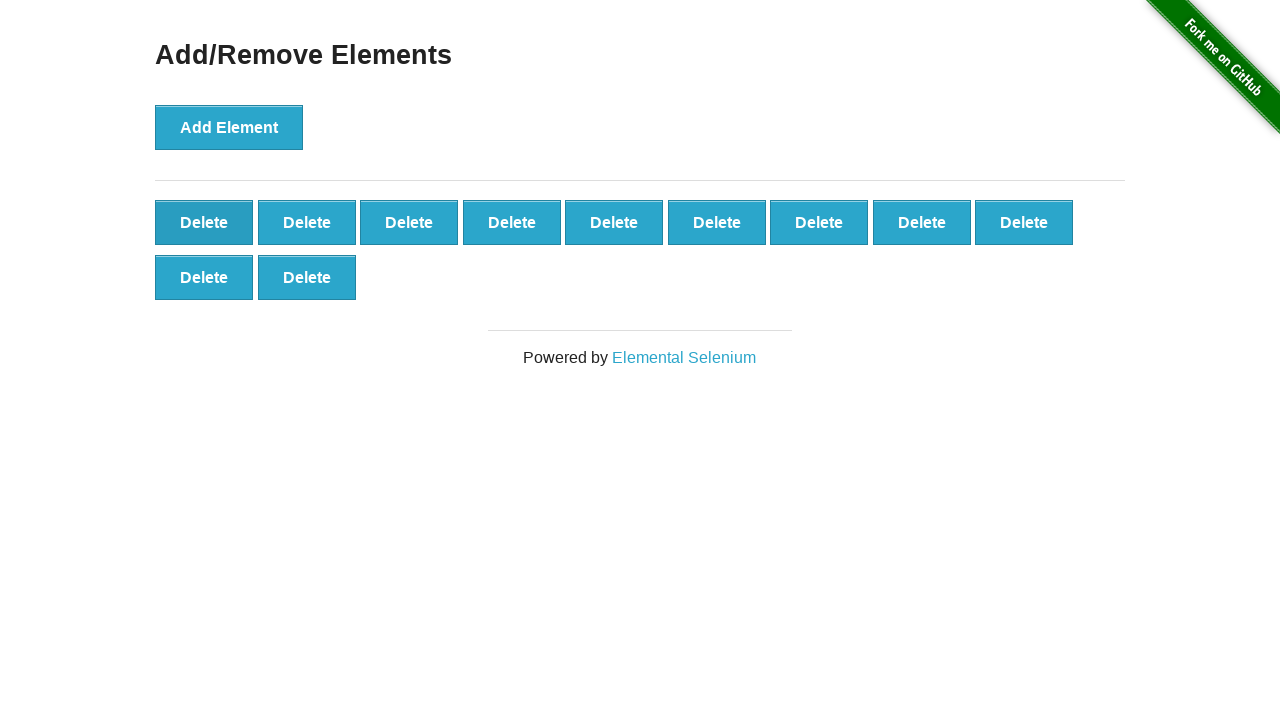

Clicked delete button (iteration 90/90) at (204, 222) on xpath=//*[@onclick='deleteElement()'] >> nth=0
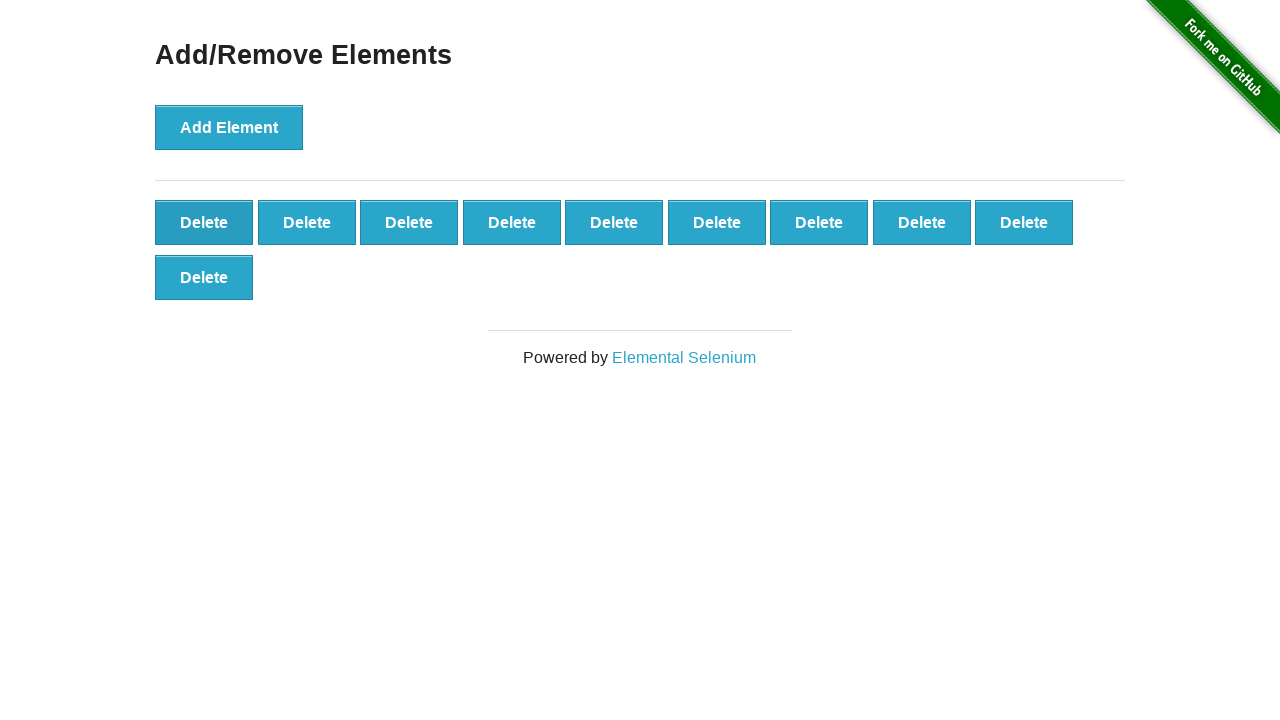

Verified 10 delete buttons remain after deleting 90 elements
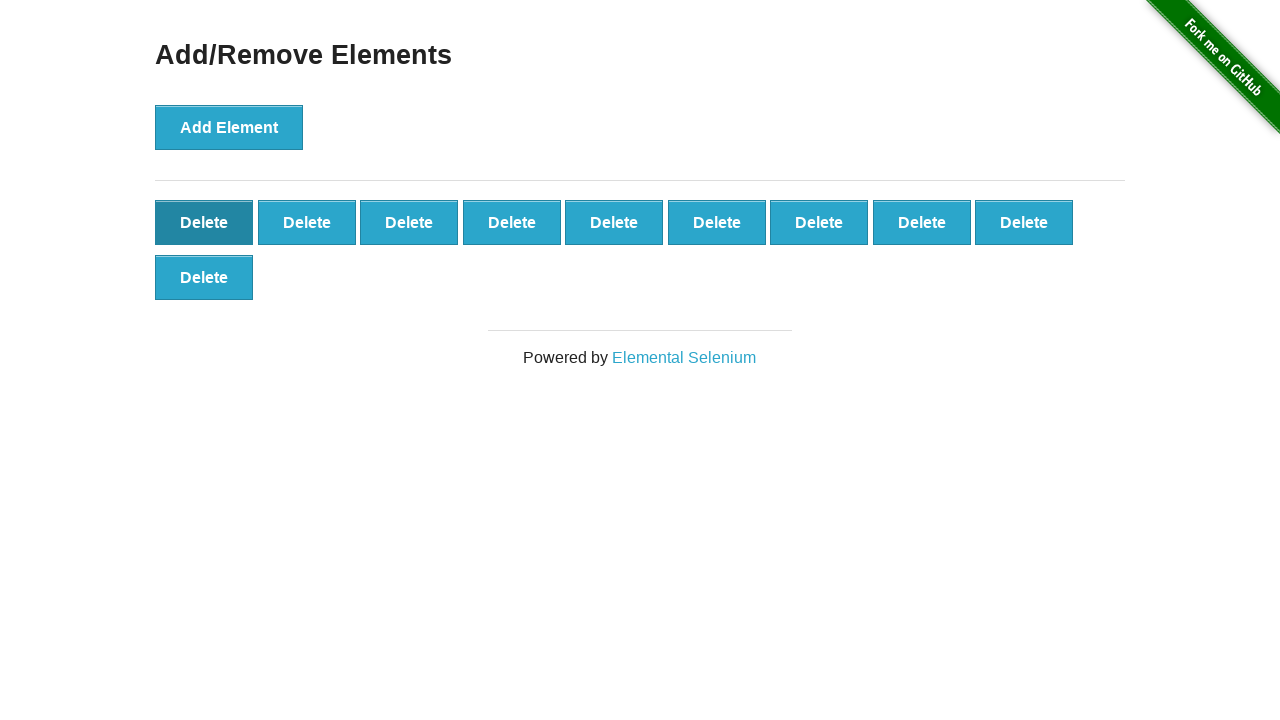

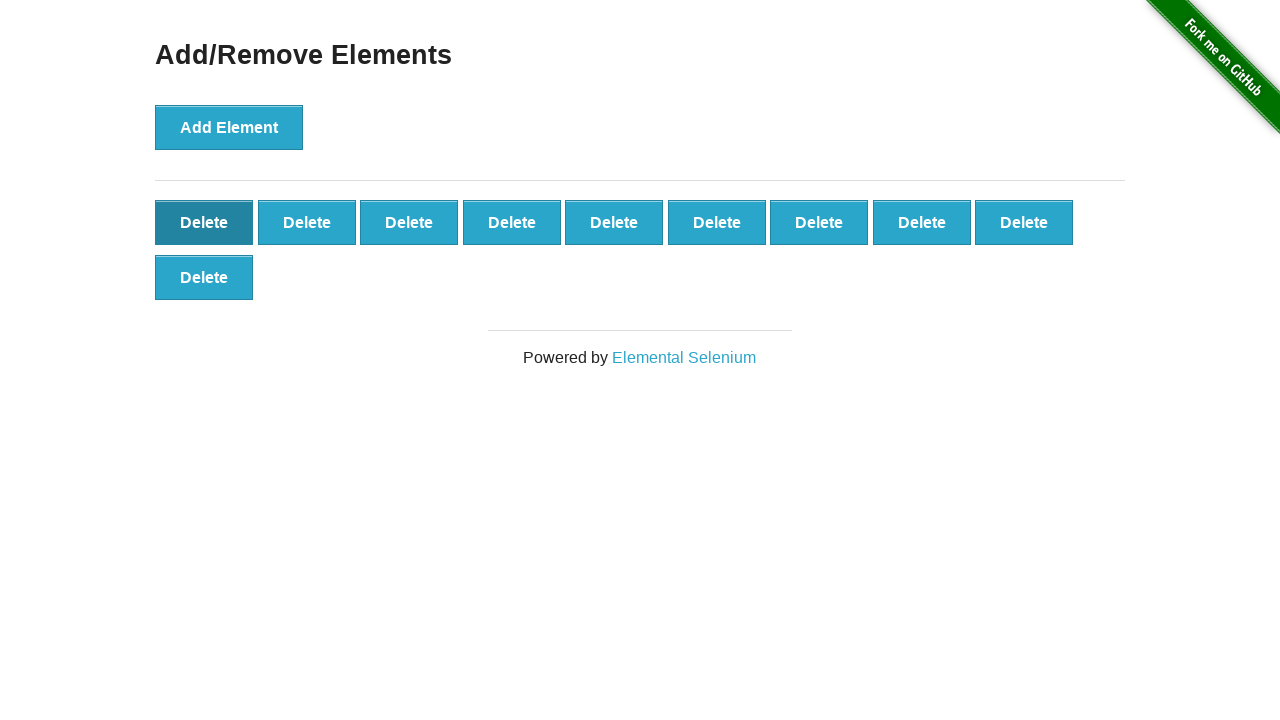